Tests jQuery UI datepicker by navigating to a specific date (11/May/2030) through year and month navigation and date selection

Starting URL: https://jqueryui.com/datepicker/

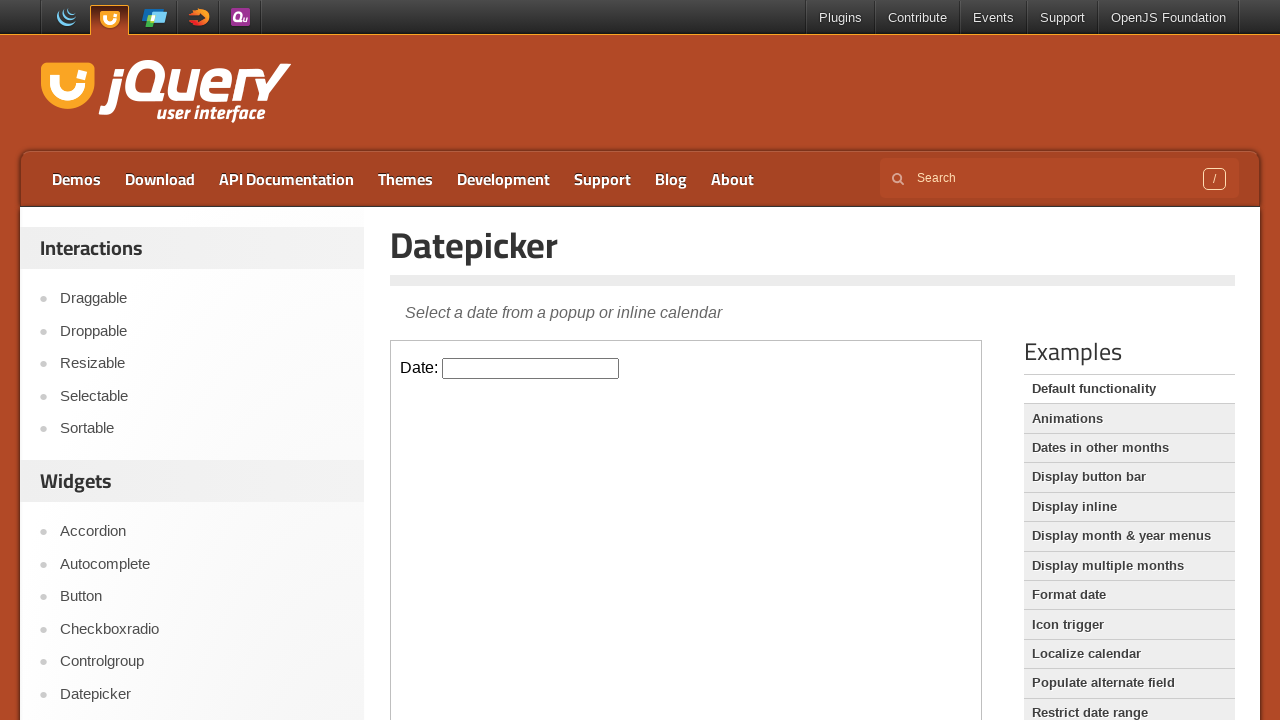

Clicked on datepicker input field in iframe at (531, 368) on iframe >> nth=0 >> internal:control=enter-frame >> #datepicker
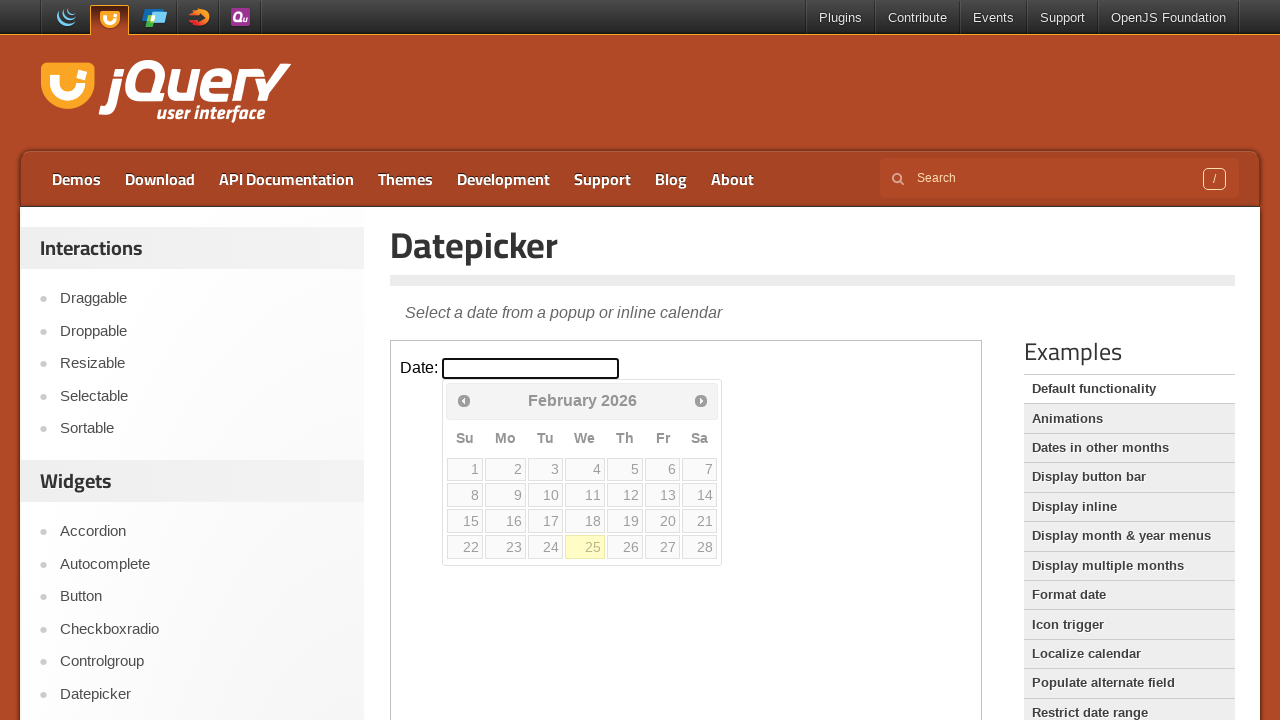

Retrieved current year: 2026
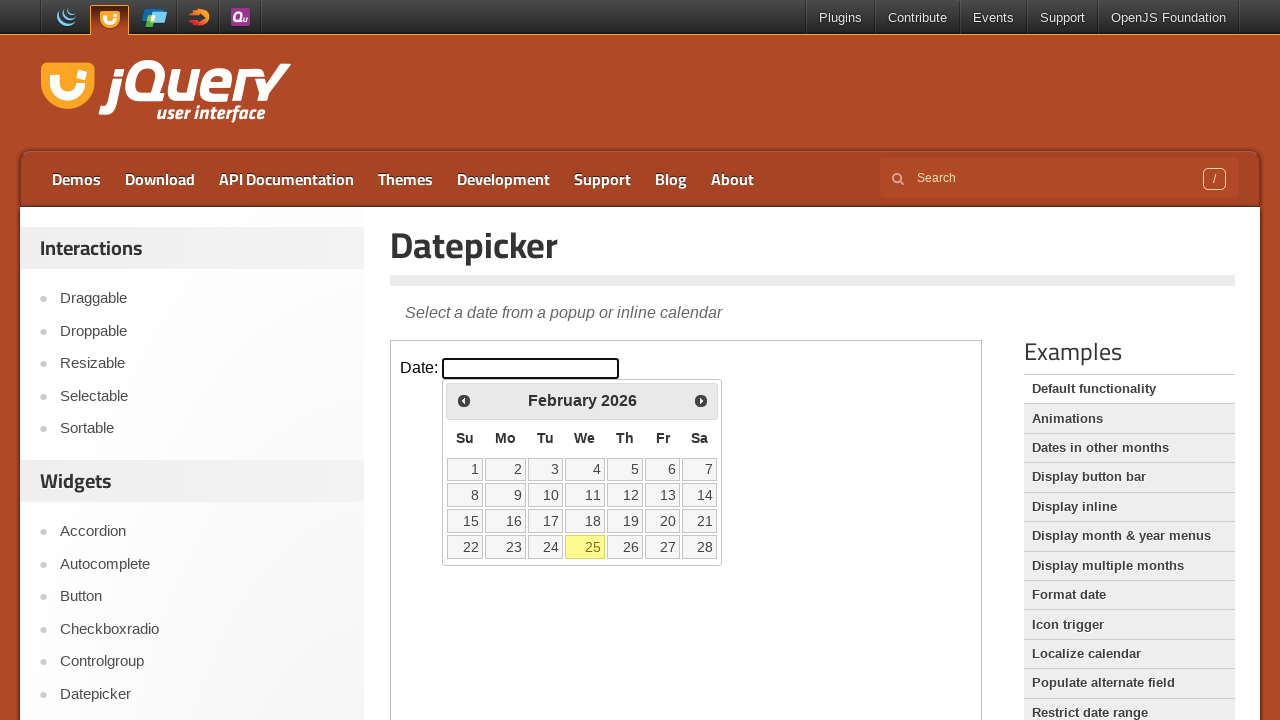

Clicked Next button to advance year at (701, 400) on iframe >> nth=0 >> internal:control=enter-frame >> xpath=//span[text()='Next']
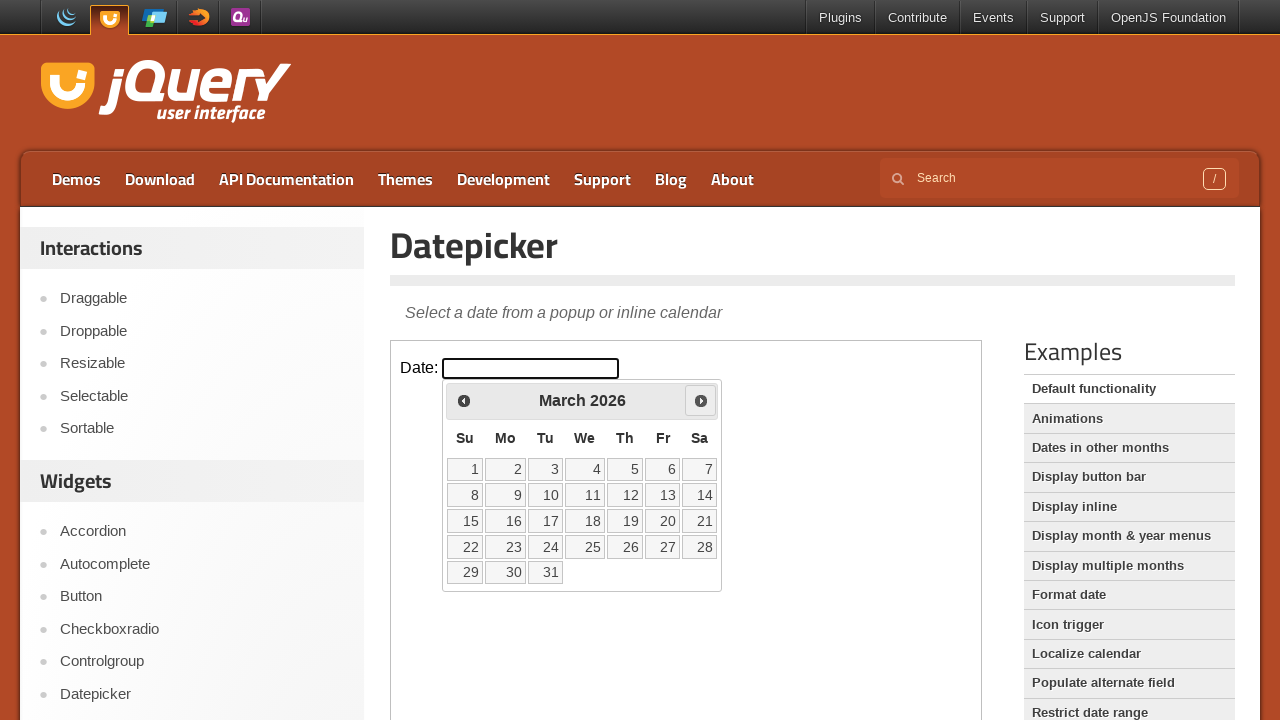

Waited 100ms for datepicker update
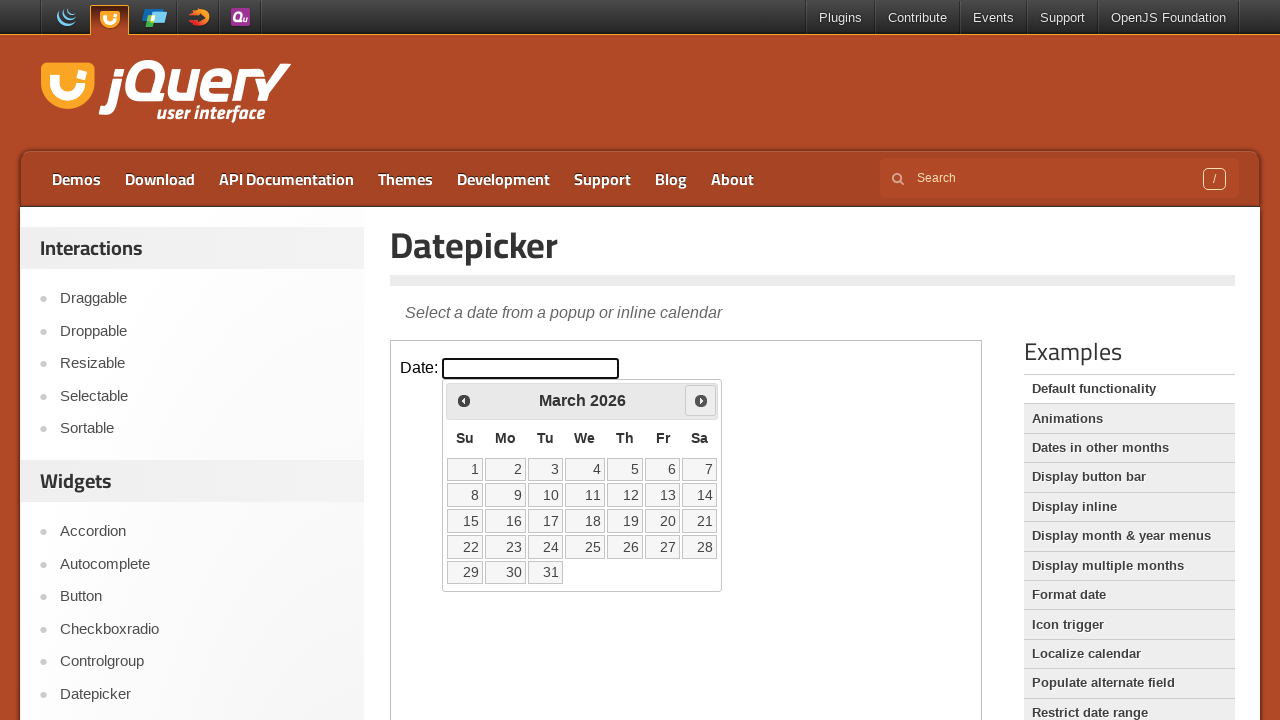

Retrieved updated year: 2026
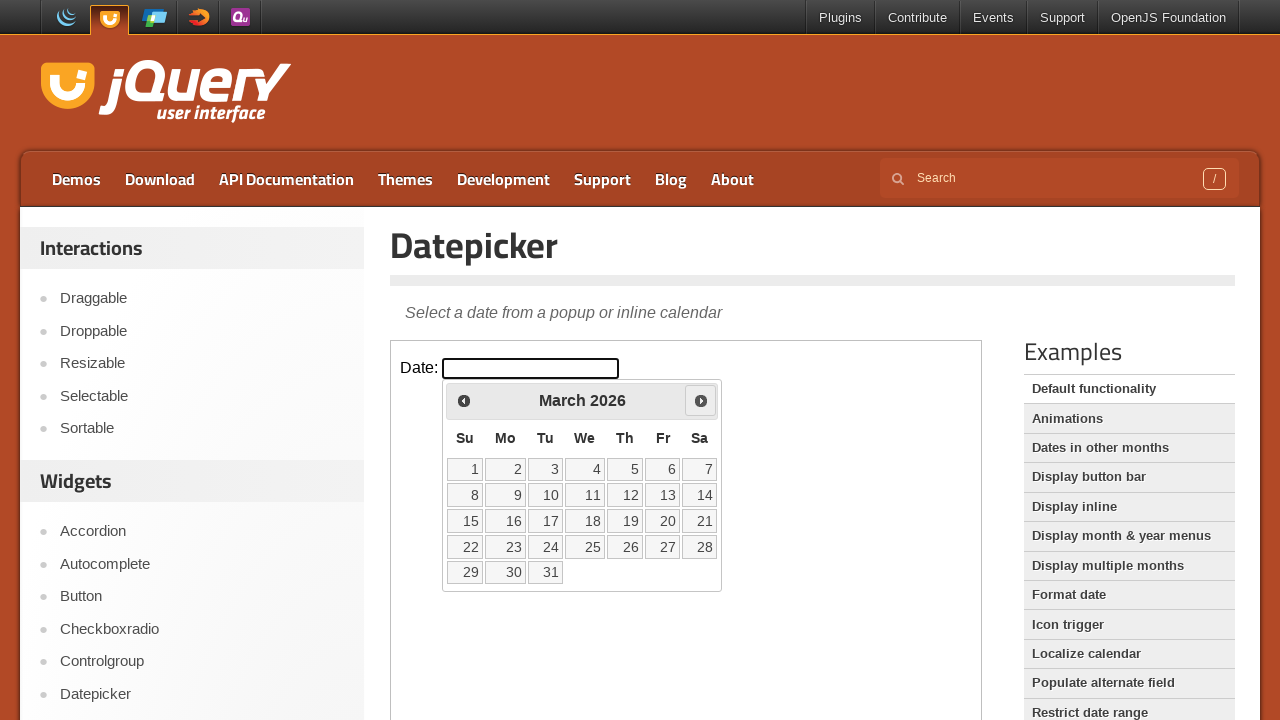

Clicked Next button to advance year at (701, 400) on iframe >> nth=0 >> internal:control=enter-frame >> xpath=//span[text()='Next']
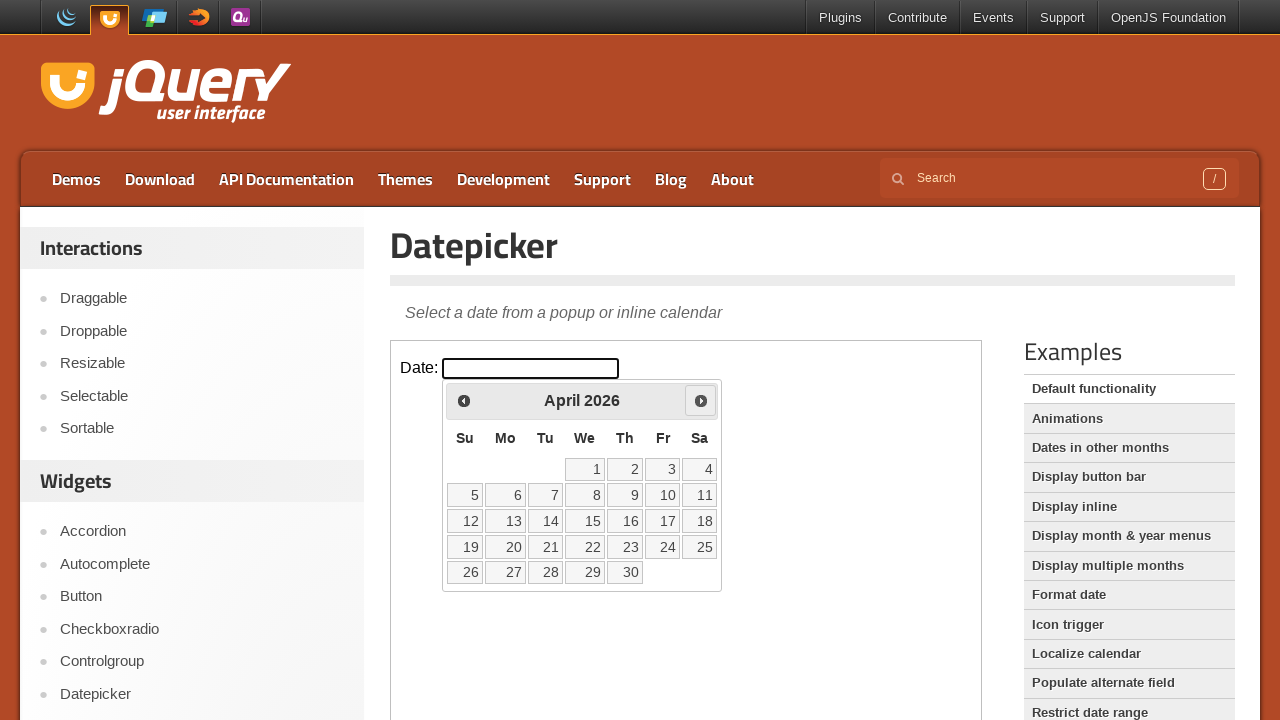

Waited 100ms for datepicker update
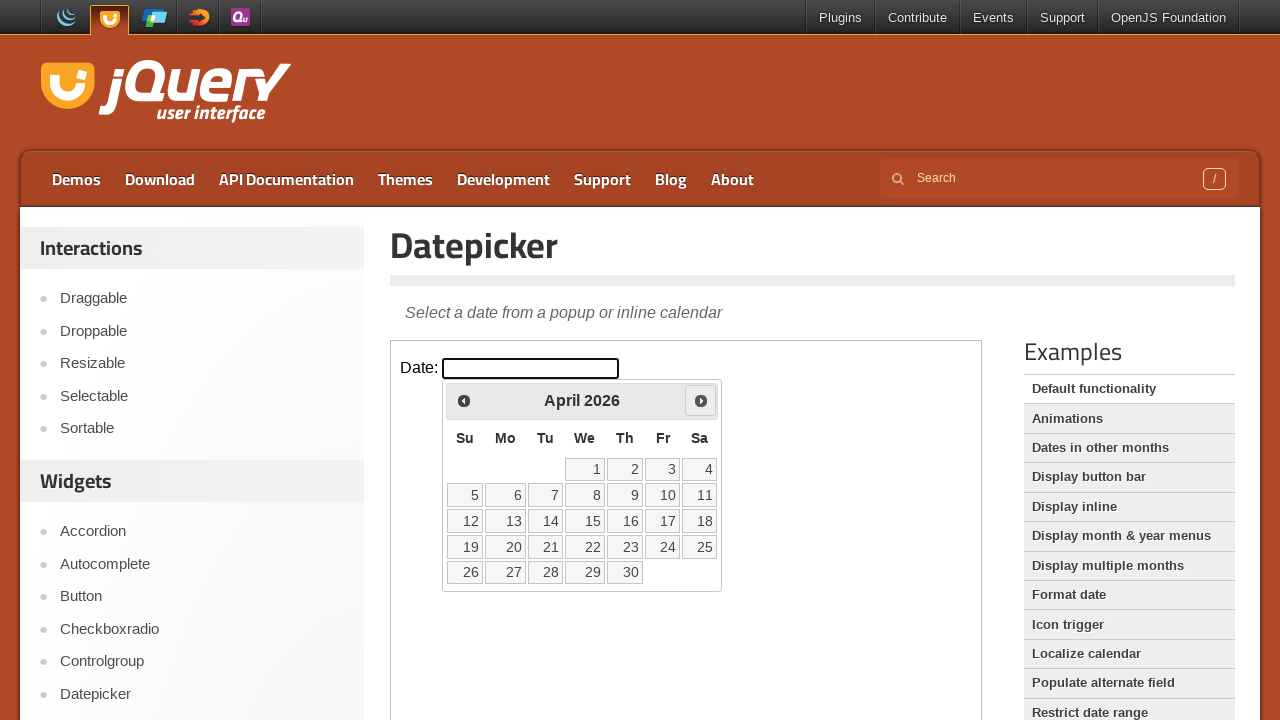

Retrieved updated year: 2026
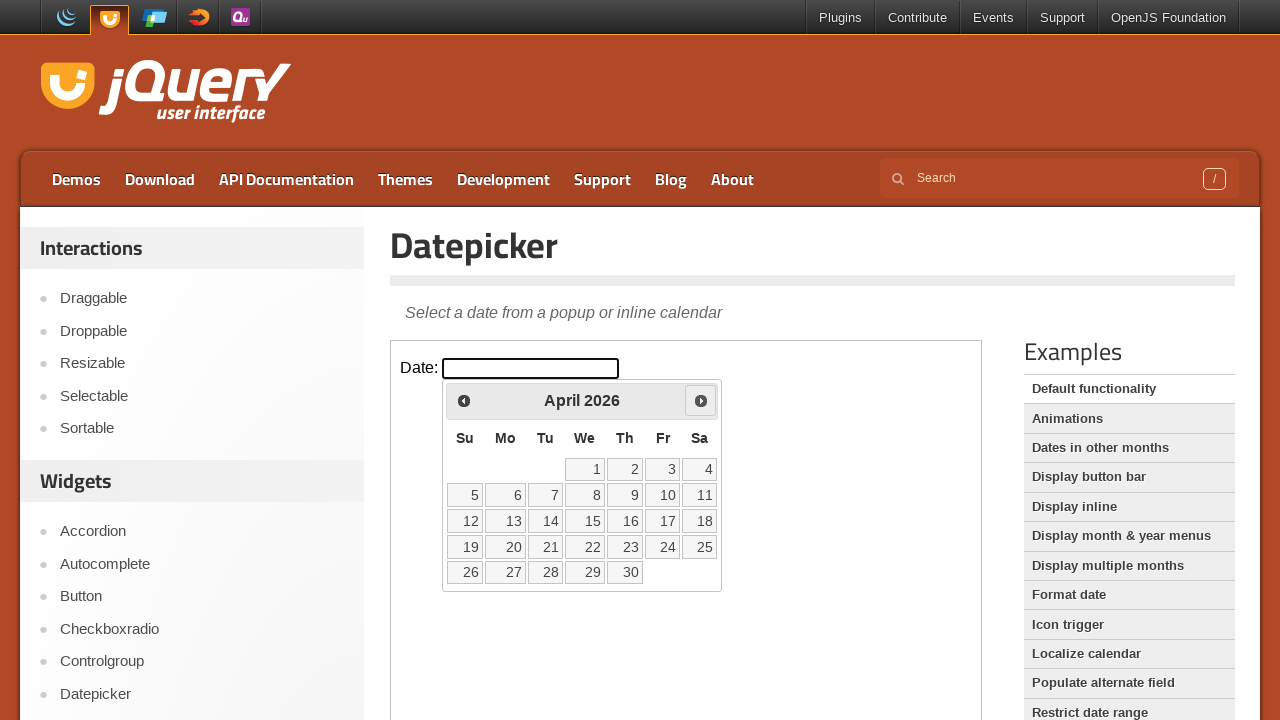

Clicked Next button to advance year at (701, 400) on iframe >> nth=0 >> internal:control=enter-frame >> xpath=//span[text()='Next']
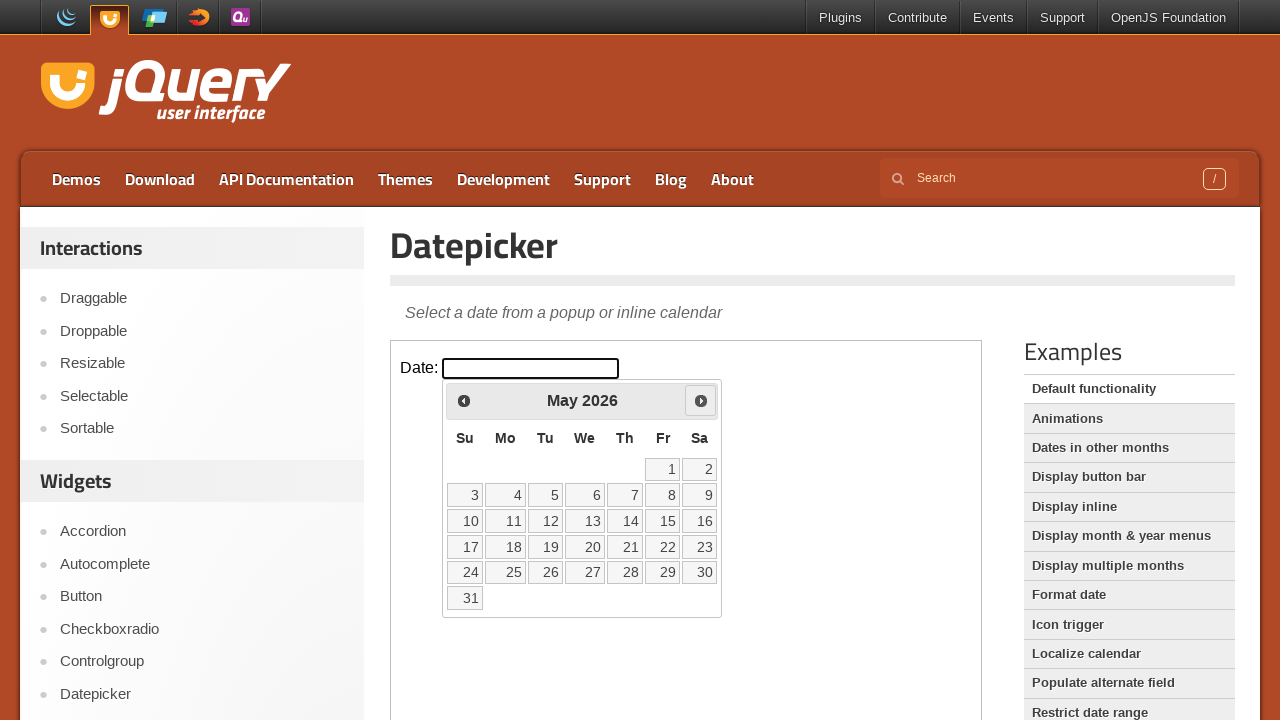

Waited 100ms for datepicker update
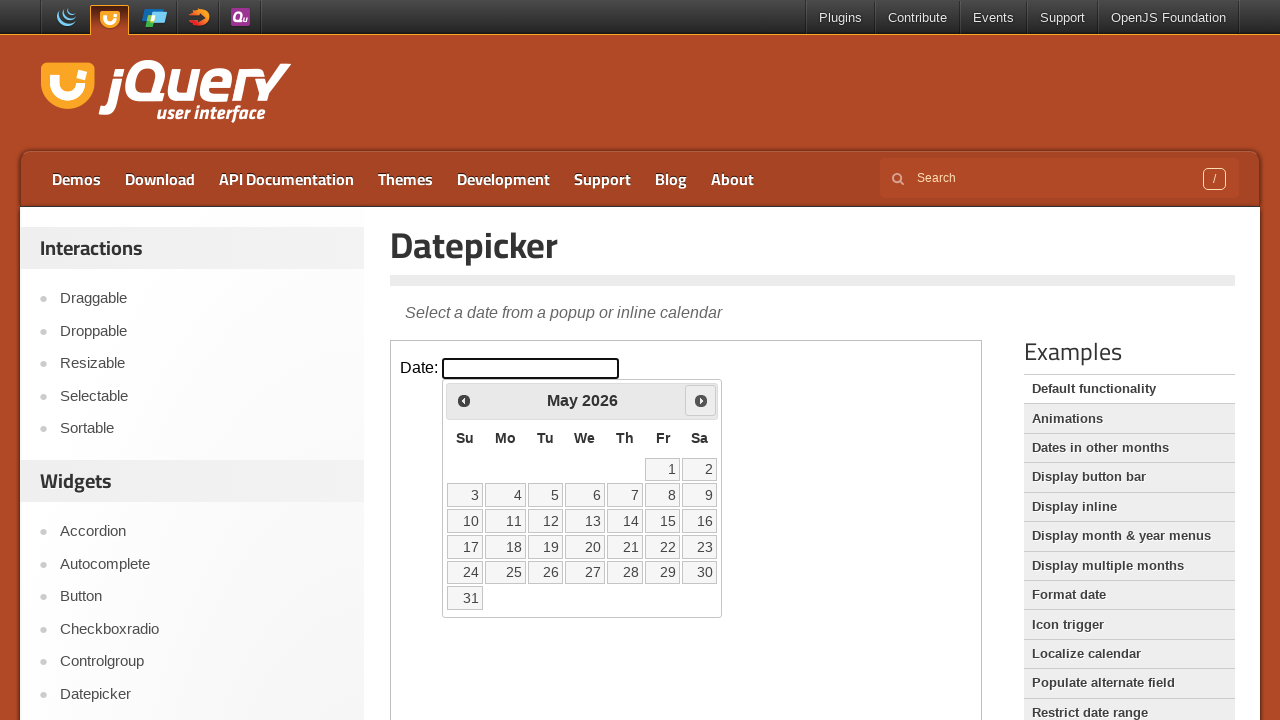

Retrieved updated year: 2026
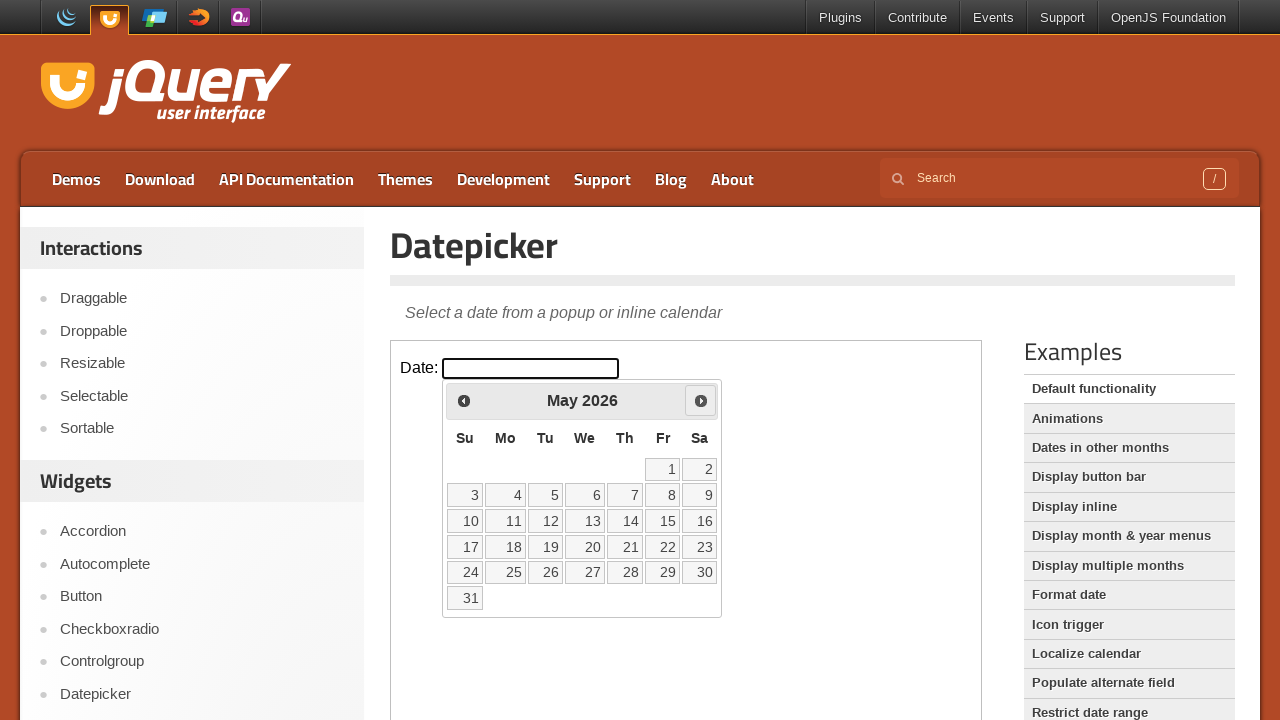

Clicked Next button to advance year at (701, 400) on iframe >> nth=0 >> internal:control=enter-frame >> xpath=//span[text()='Next']
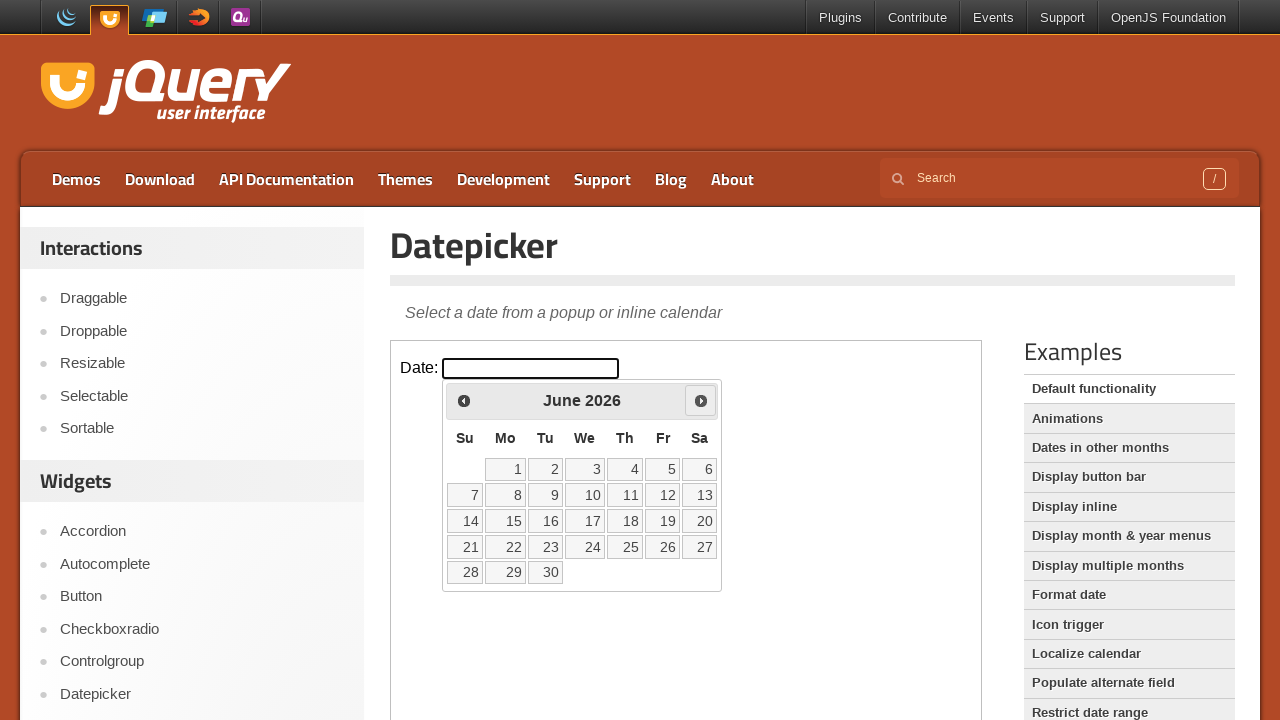

Waited 100ms for datepicker update
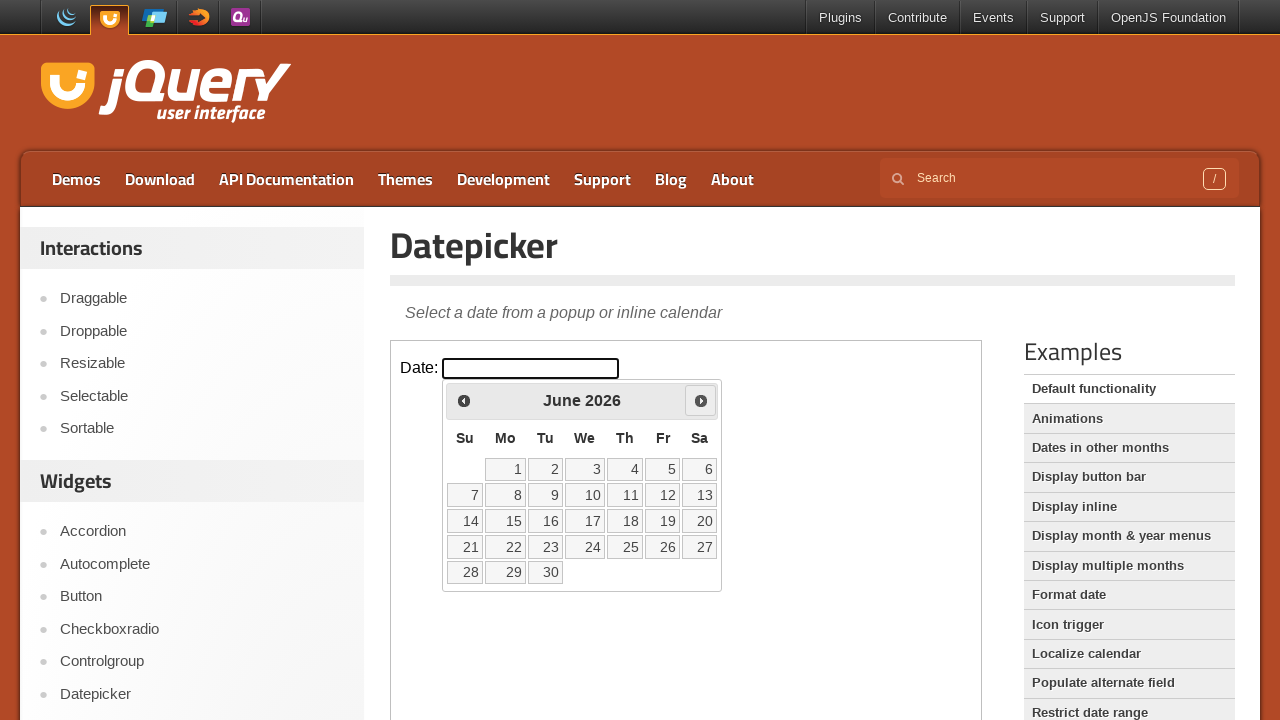

Retrieved updated year: 2026
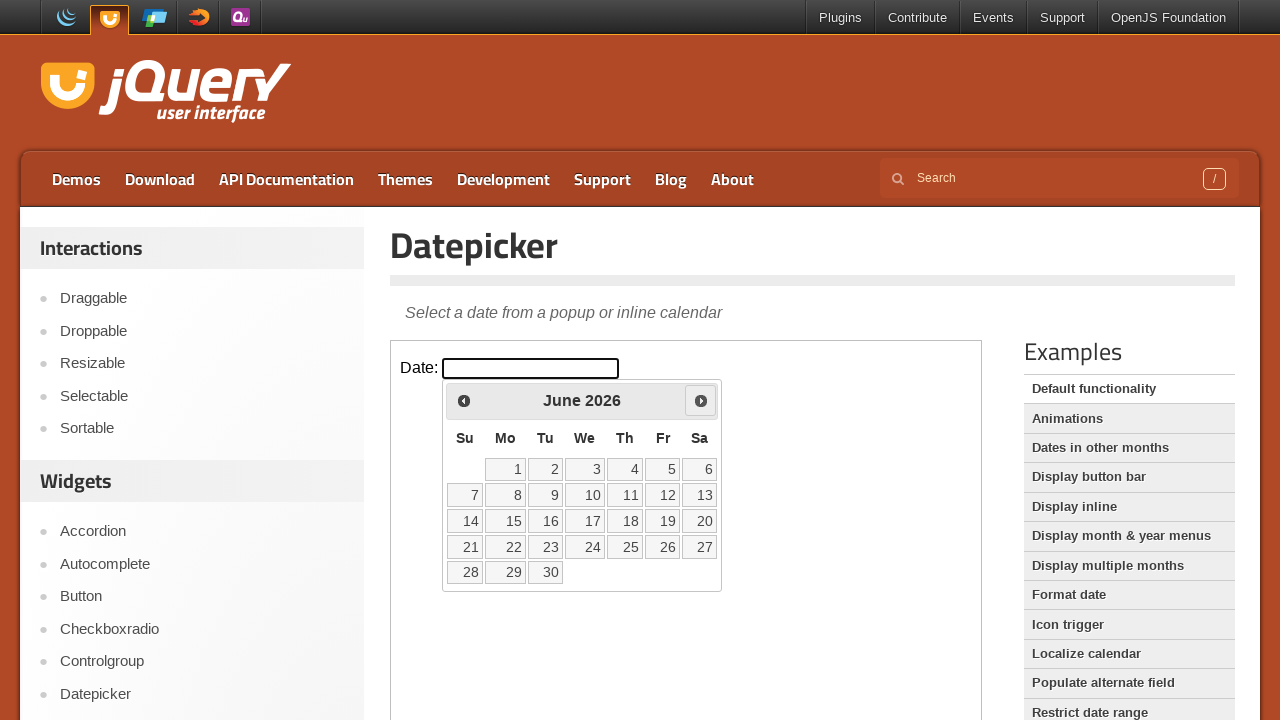

Clicked Next button to advance year at (701, 400) on iframe >> nth=0 >> internal:control=enter-frame >> xpath=//span[text()='Next']
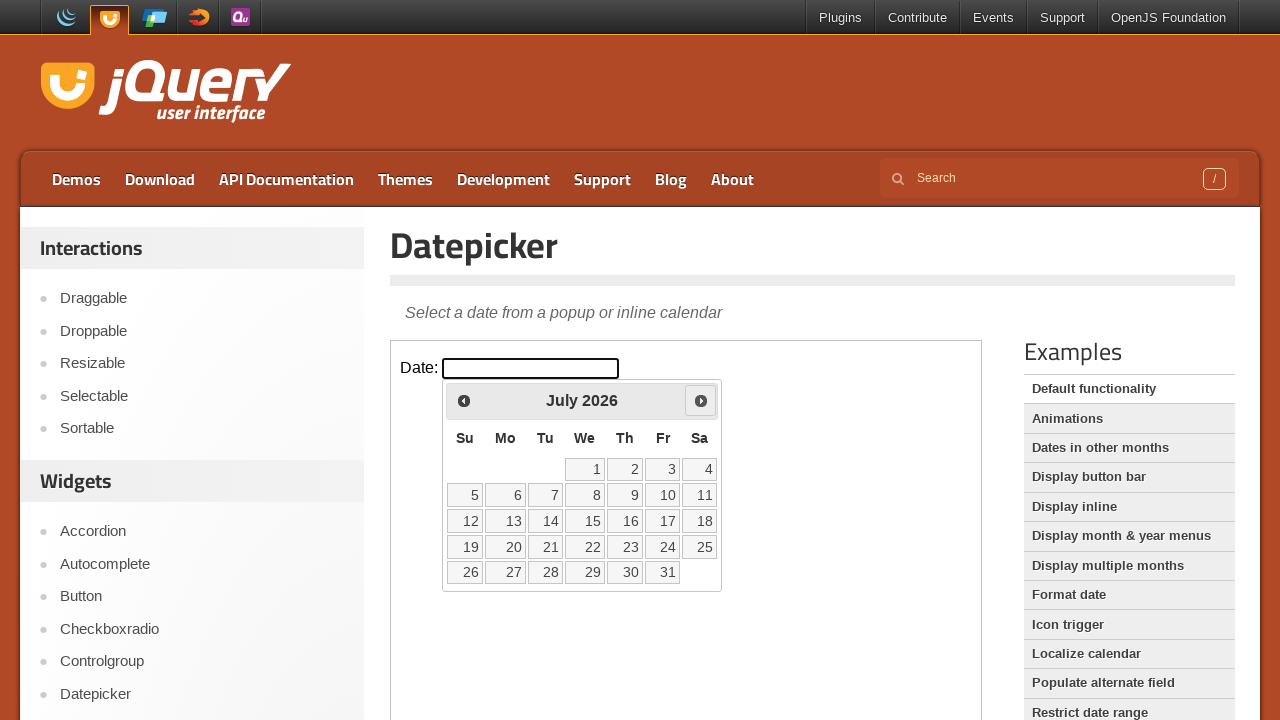

Waited 100ms for datepicker update
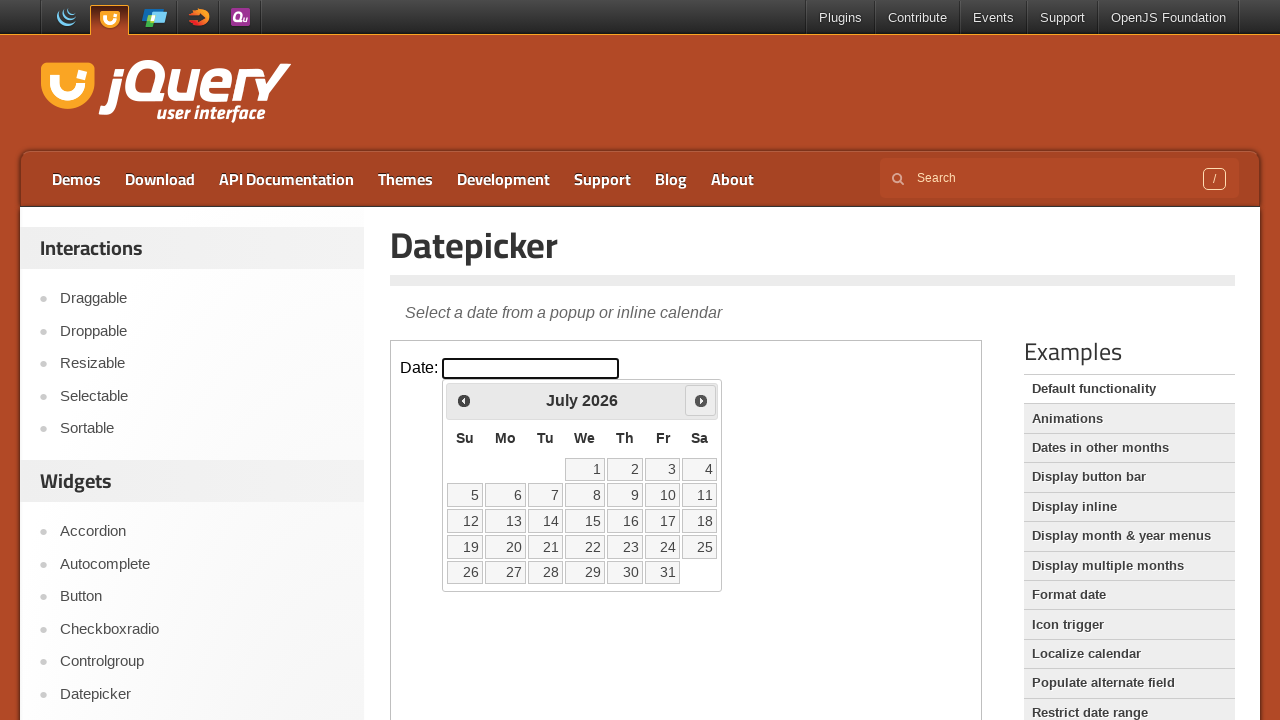

Retrieved updated year: 2026
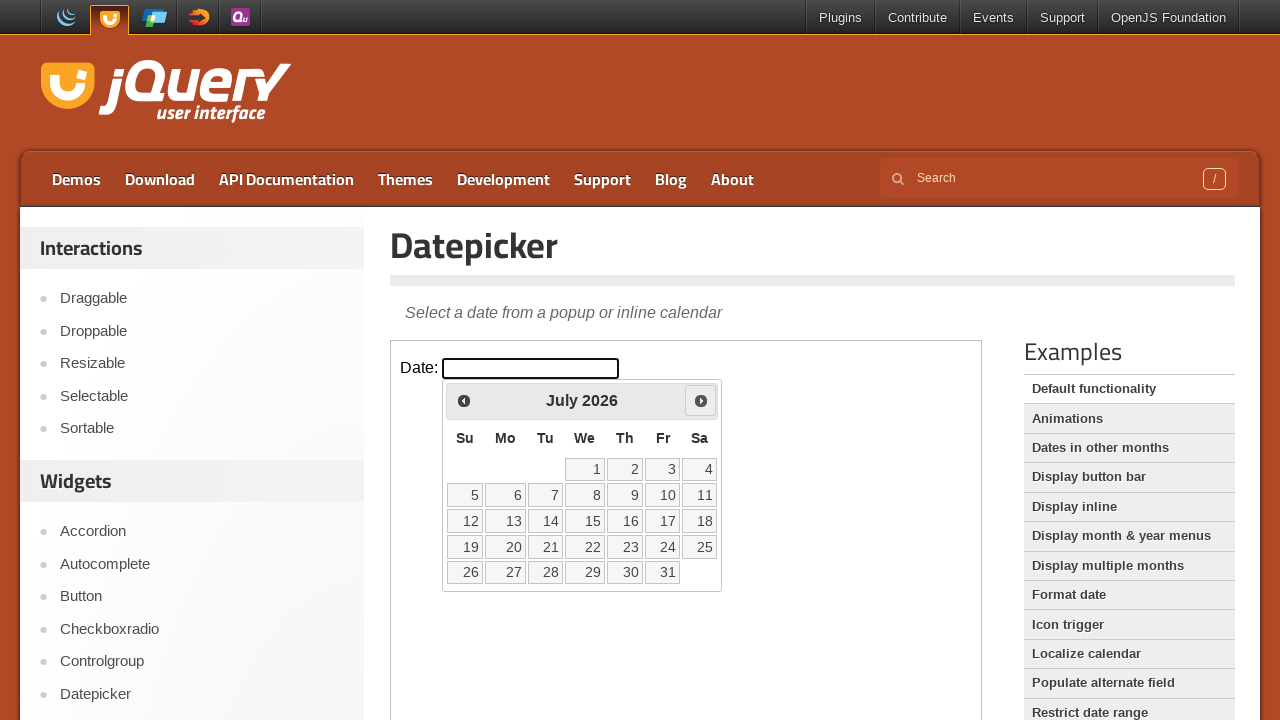

Clicked Next button to advance year at (701, 400) on iframe >> nth=0 >> internal:control=enter-frame >> xpath=//span[text()='Next']
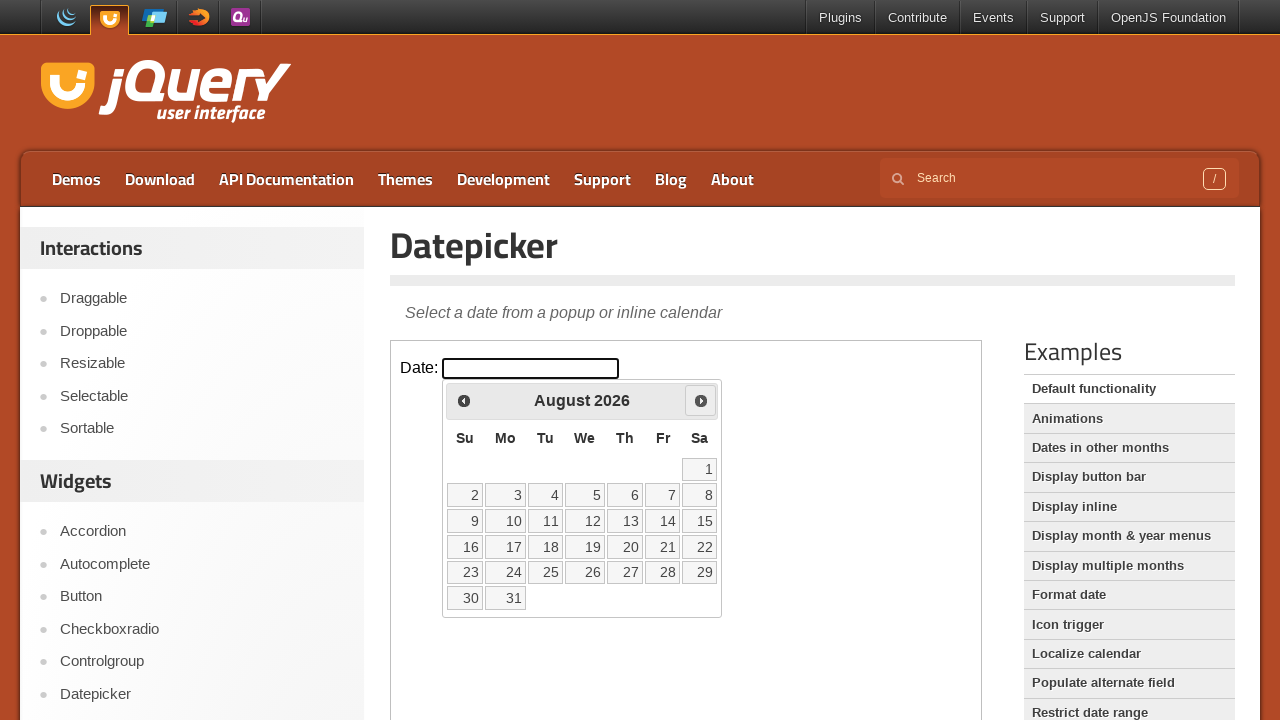

Waited 100ms for datepicker update
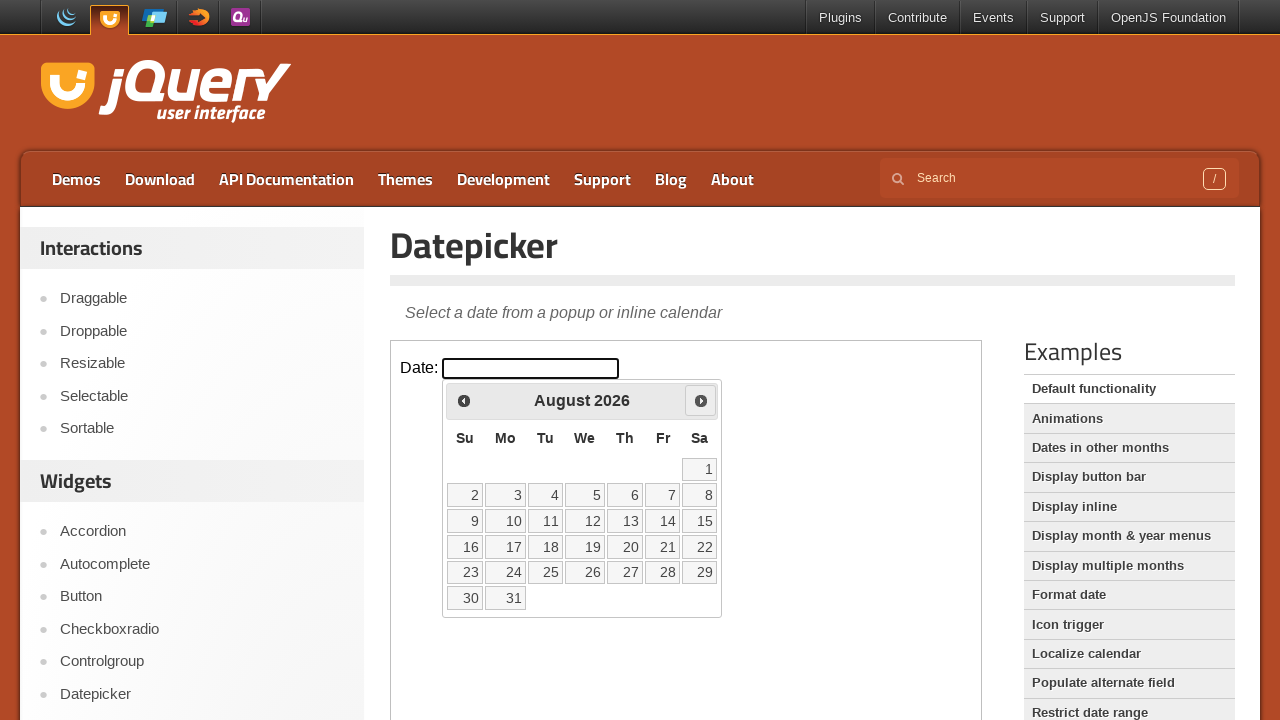

Retrieved updated year: 2026
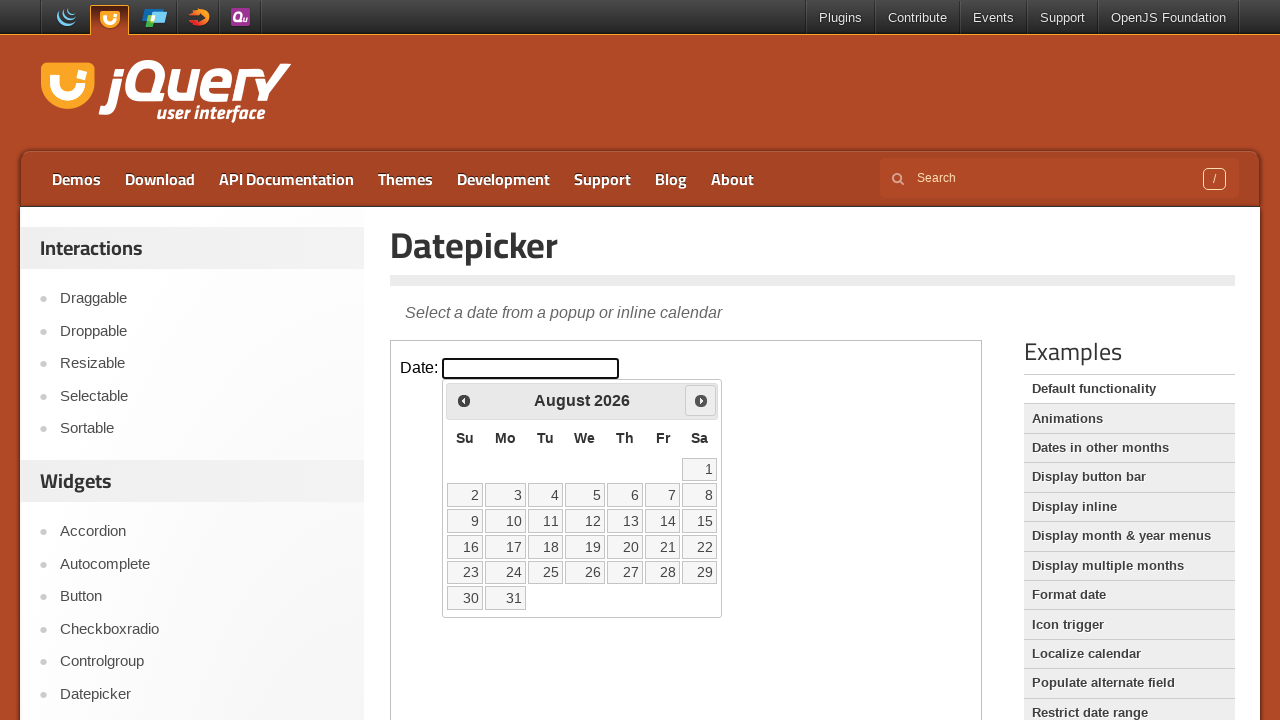

Clicked Next button to advance year at (701, 400) on iframe >> nth=0 >> internal:control=enter-frame >> xpath=//span[text()='Next']
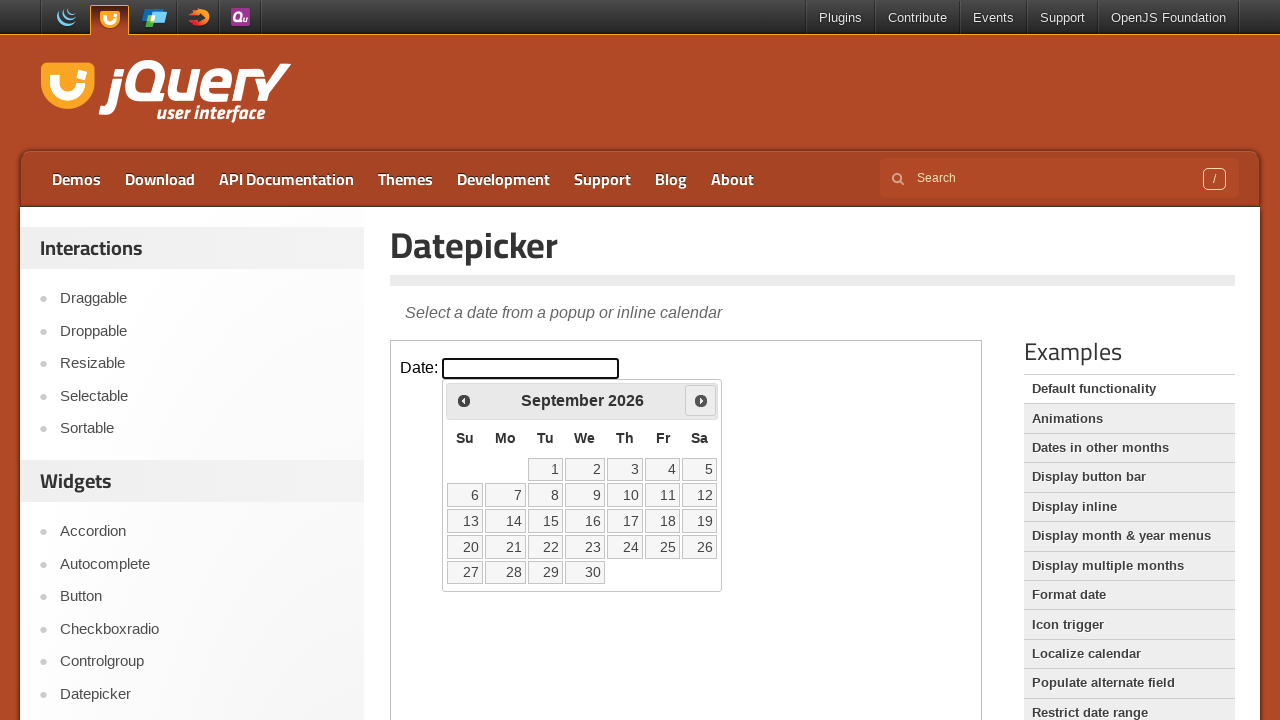

Waited 100ms for datepicker update
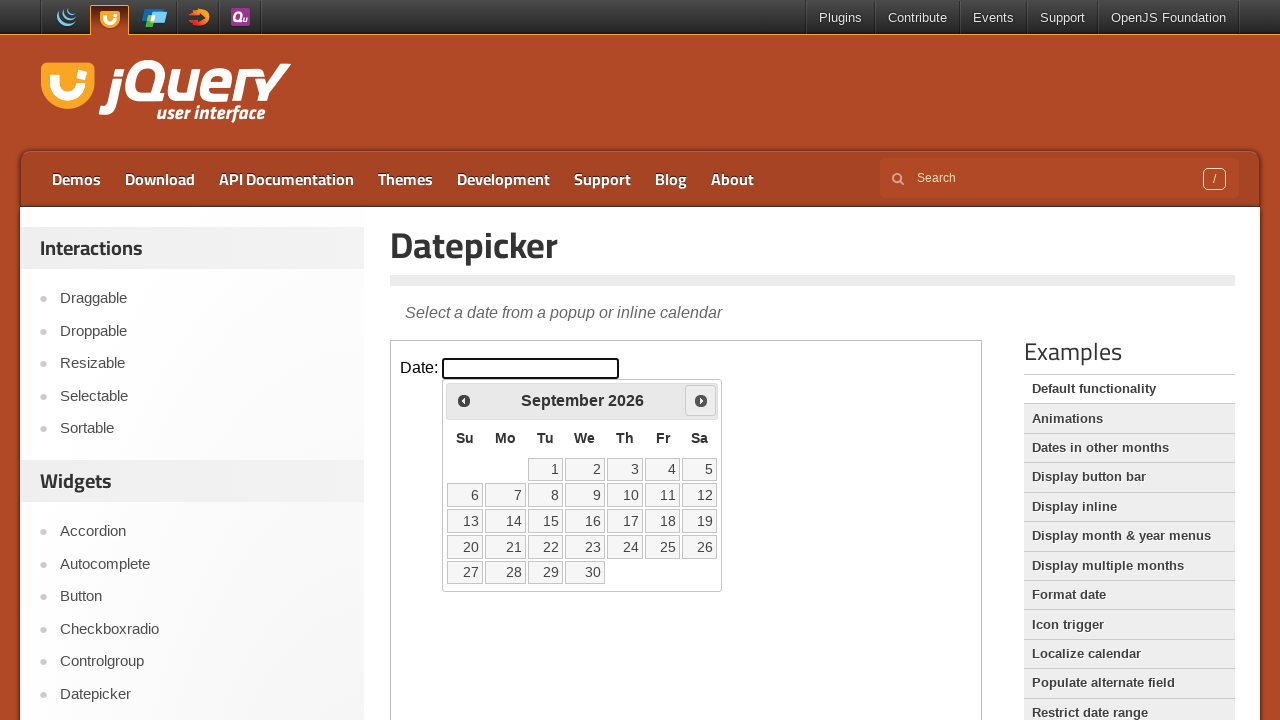

Retrieved updated year: 2026
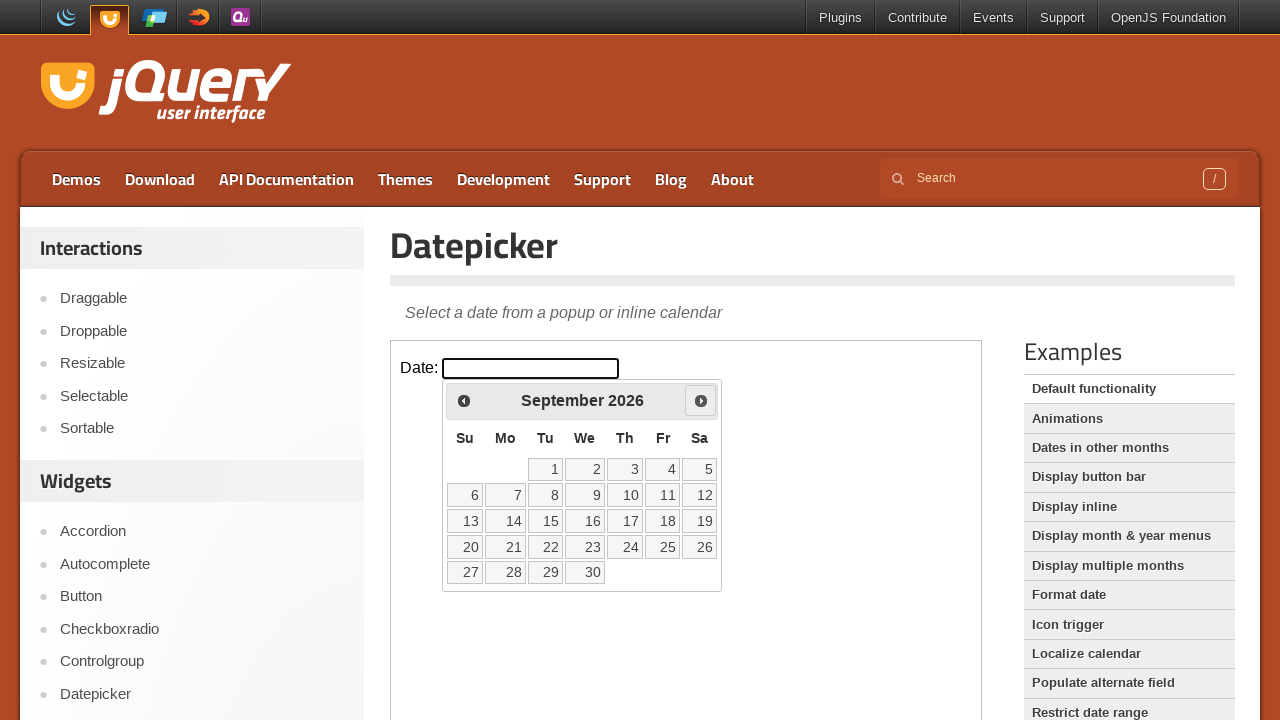

Clicked Next button to advance year at (701, 400) on iframe >> nth=0 >> internal:control=enter-frame >> xpath=//span[text()='Next']
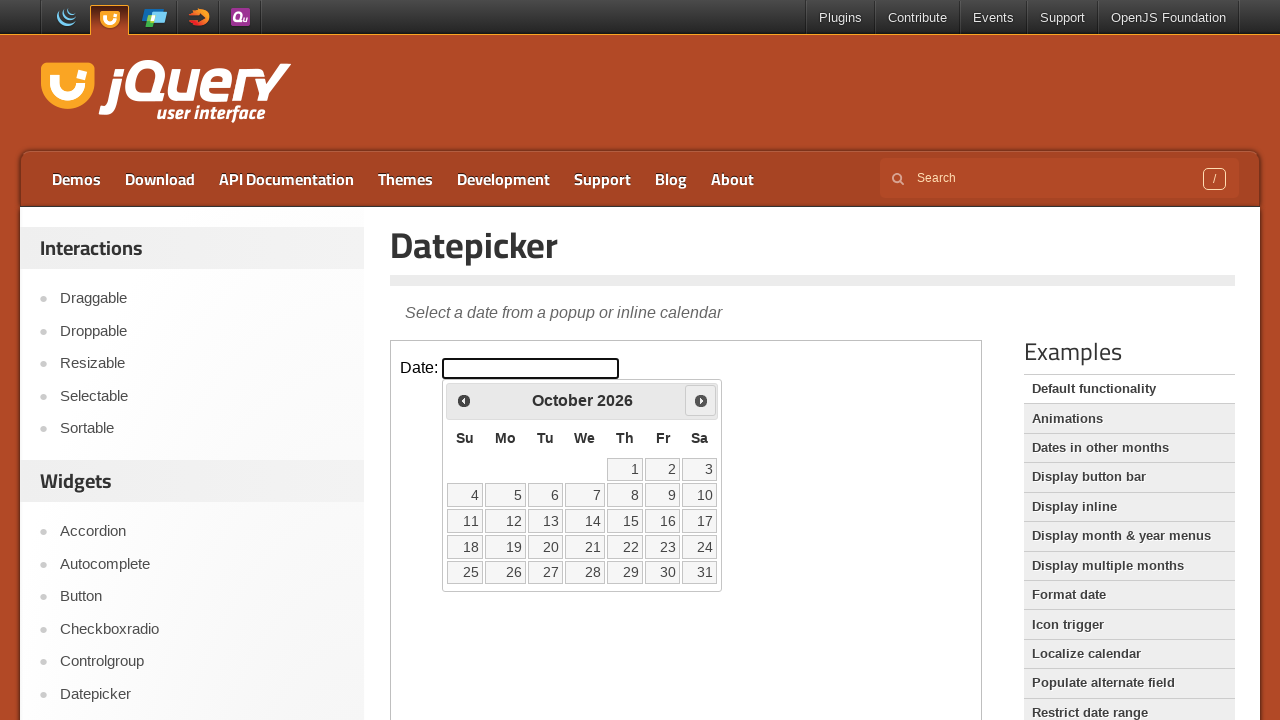

Waited 100ms for datepicker update
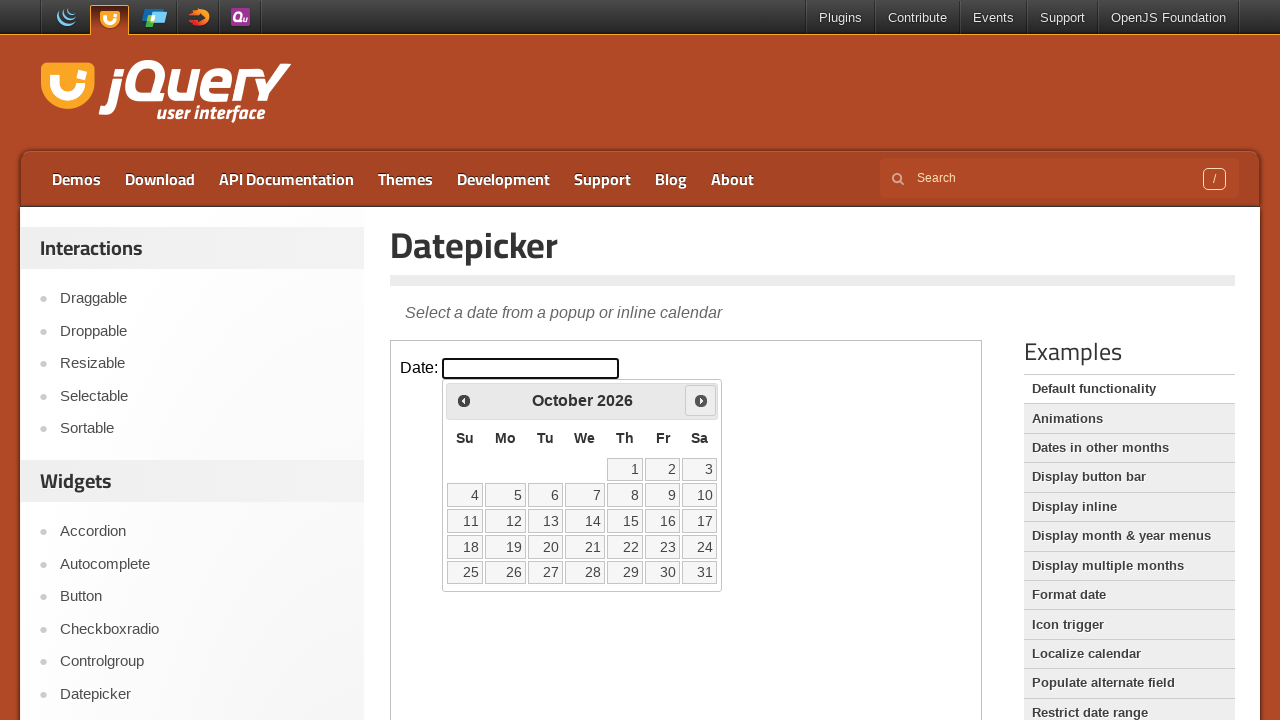

Retrieved updated year: 2026
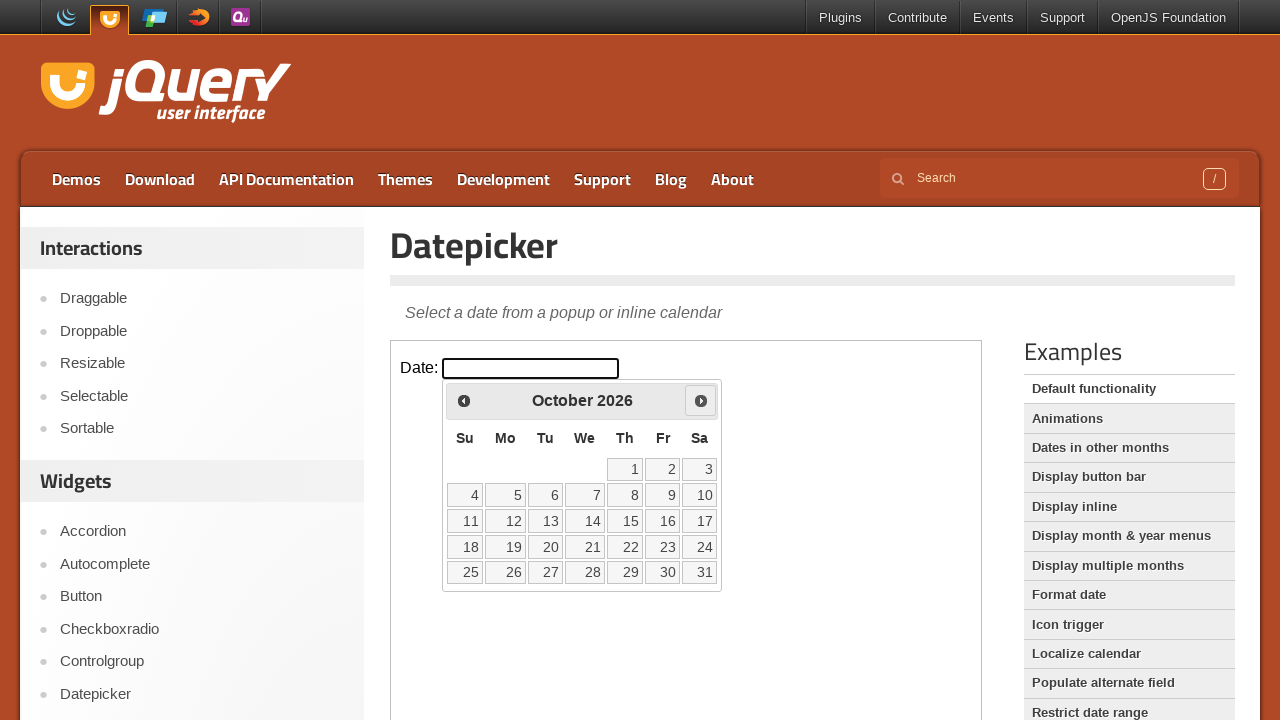

Clicked Next button to advance year at (701, 400) on iframe >> nth=0 >> internal:control=enter-frame >> xpath=//span[text()='Next']
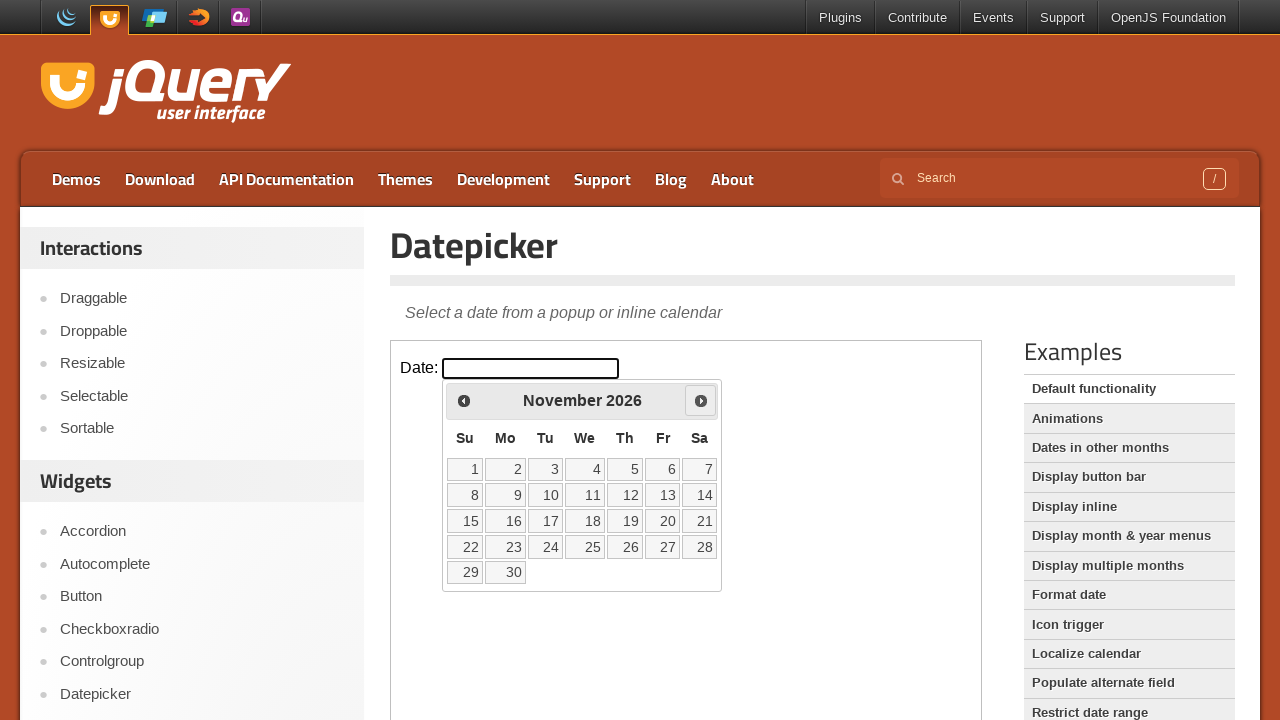

Waited 100ms for datepicker update
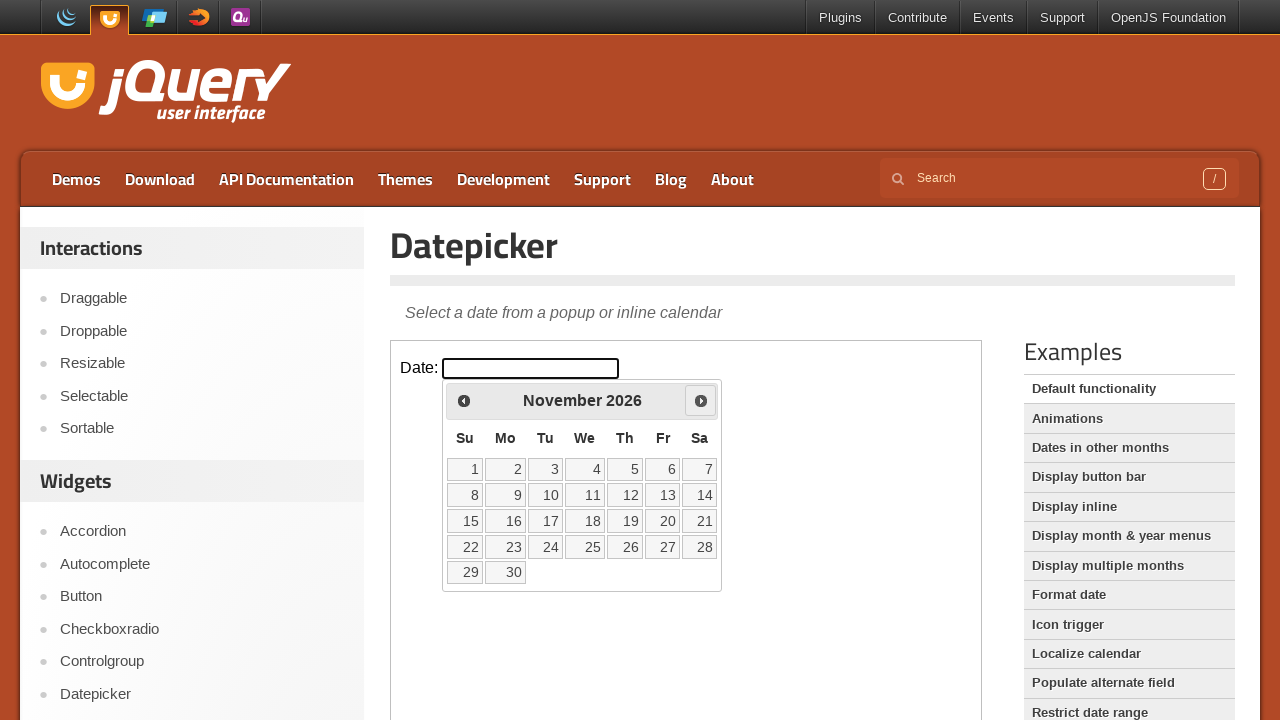

Retrieved updated year: 2026
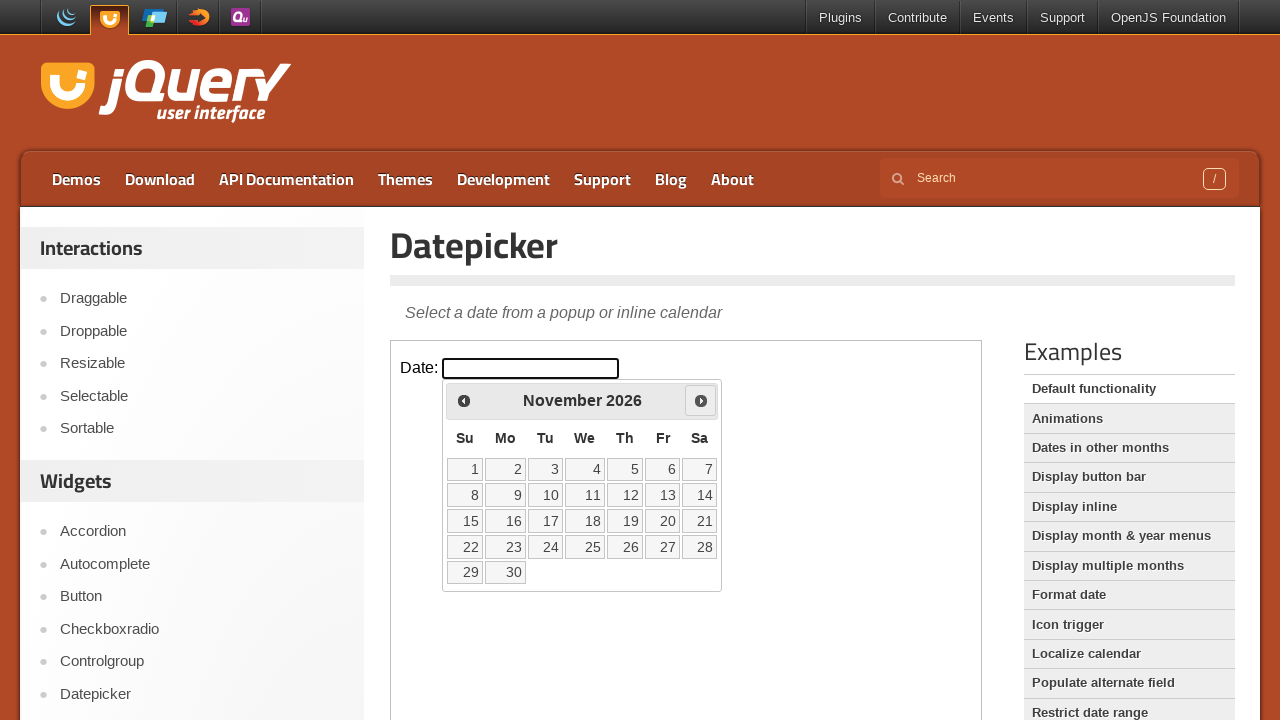

Clicked Next button to advance year at (701, 400) on iframe >> nth=0 >> internal:control=enter-frame >> xpath=//span[text()='Next']
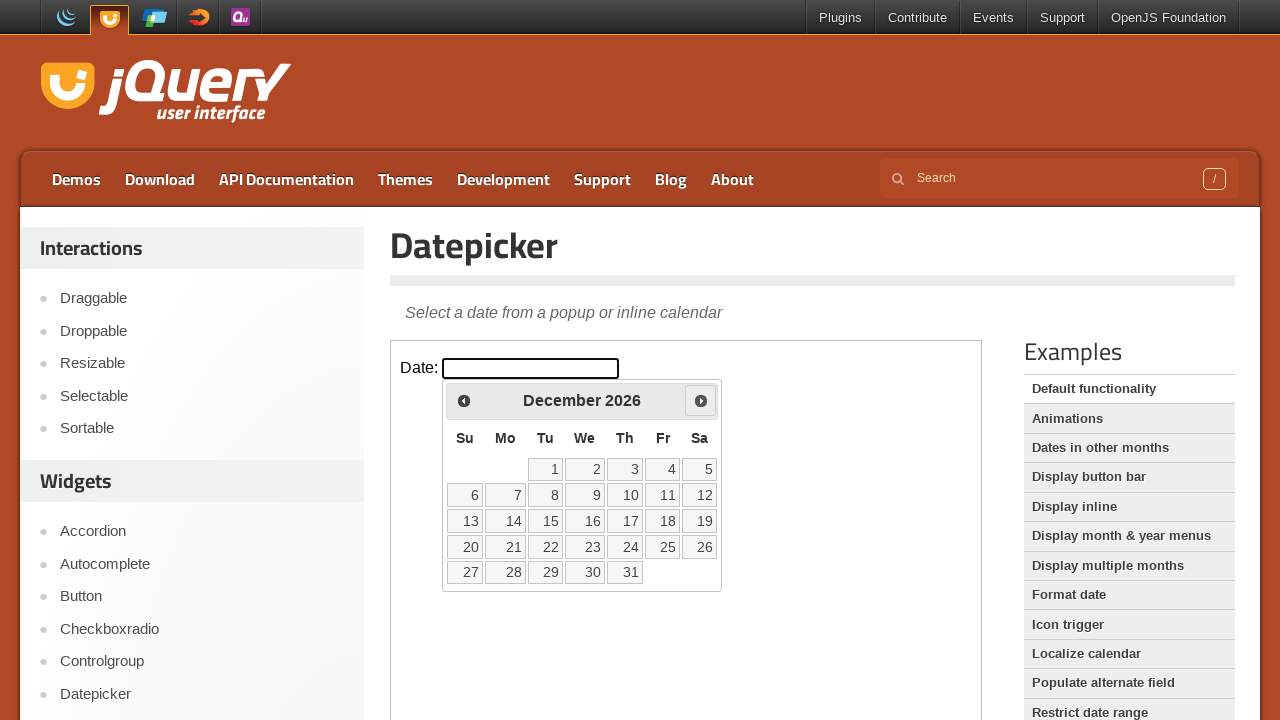

Waited 100ms for datepicker update
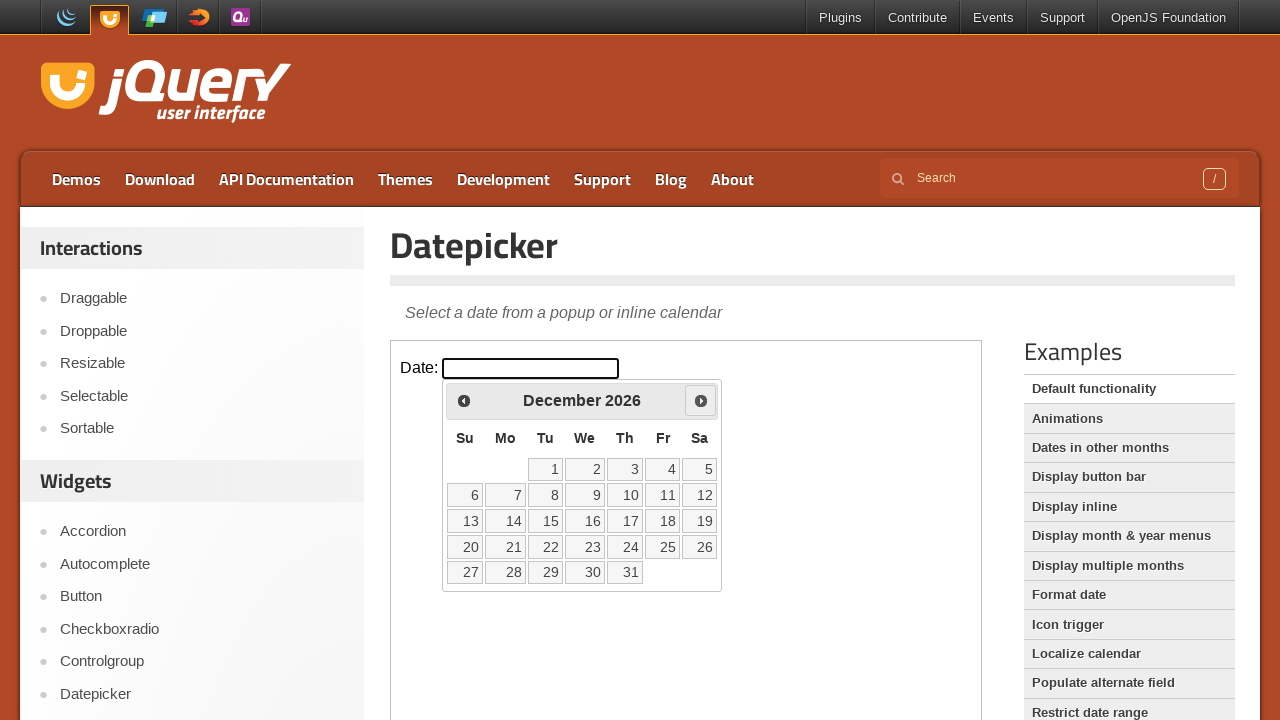

Retrieved updated year: 2026
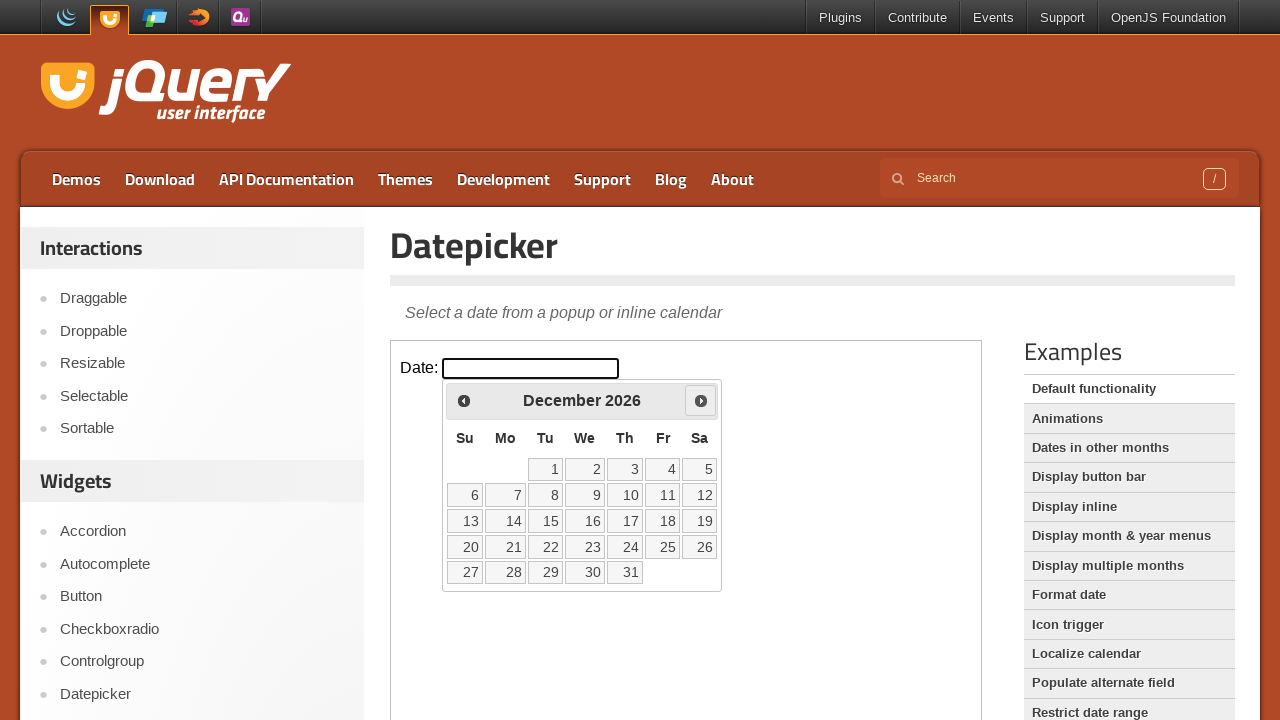

Clicked Next button to advance year at (701, 400) on iframe >> nth=0 >> internal:control=enter-frame >> xpath=//span[text()='Next']
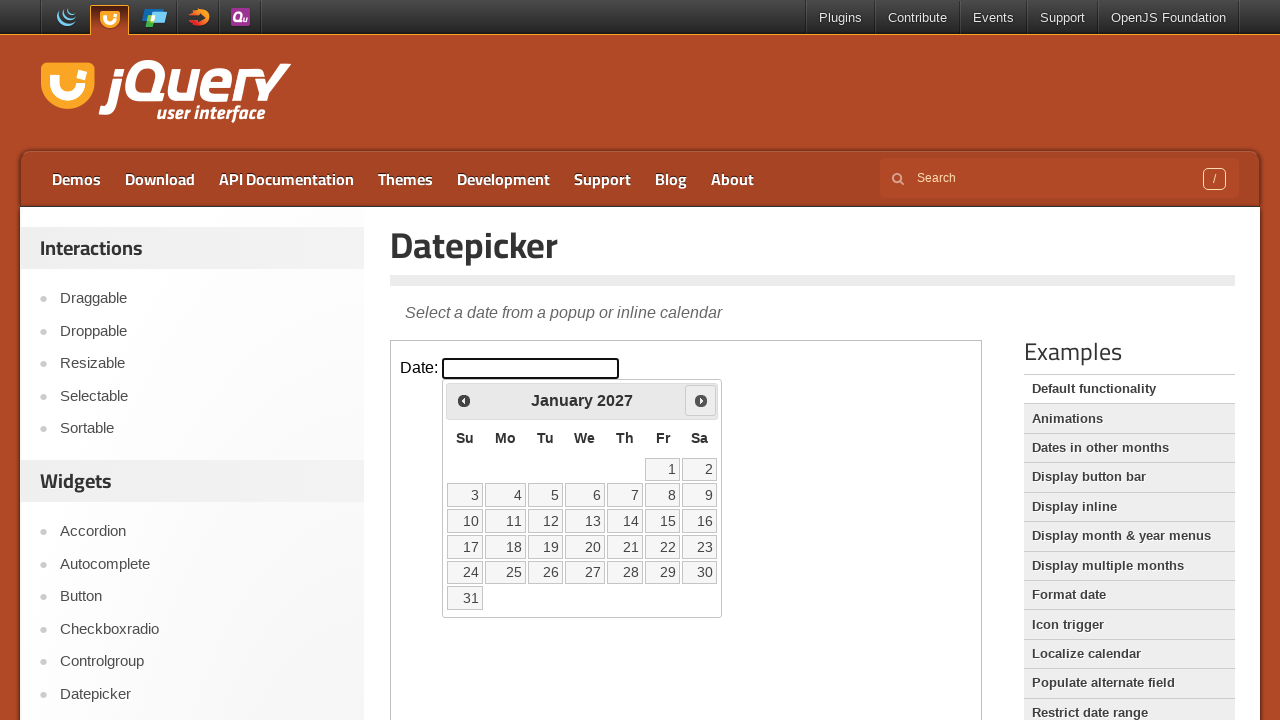

Waited 100ms for datepicker update
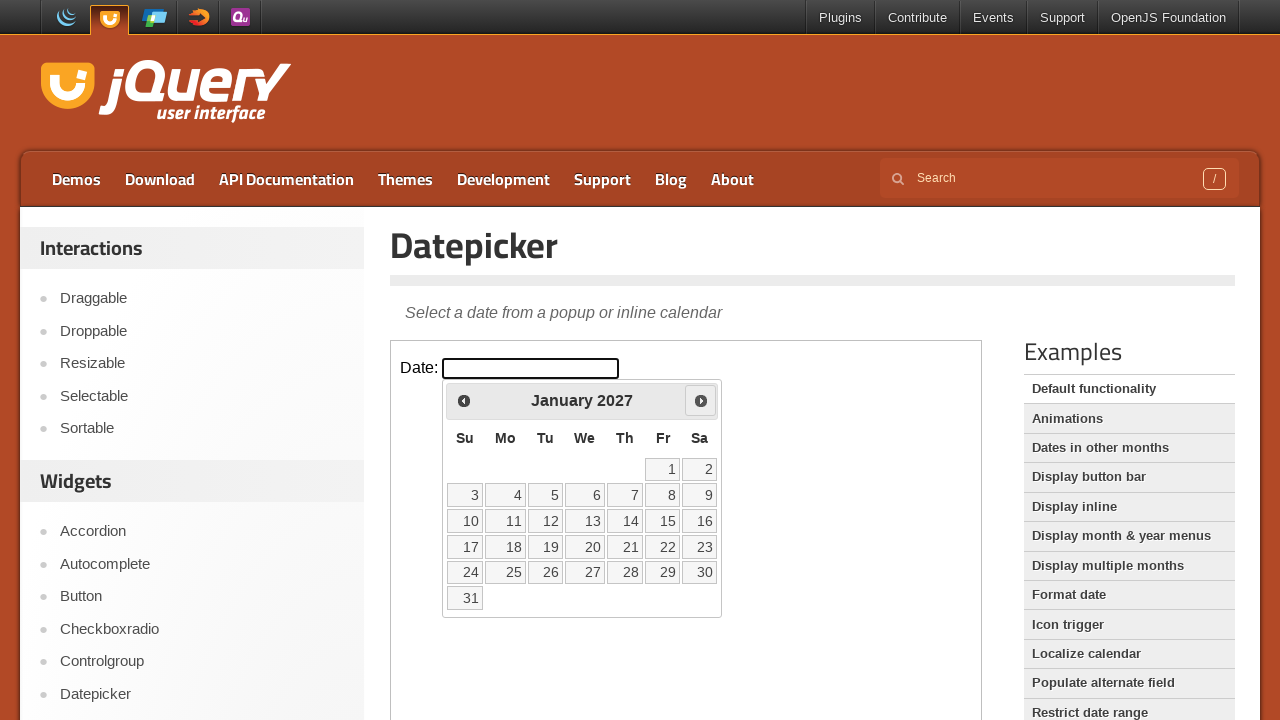

Retrieved updated year: 2027
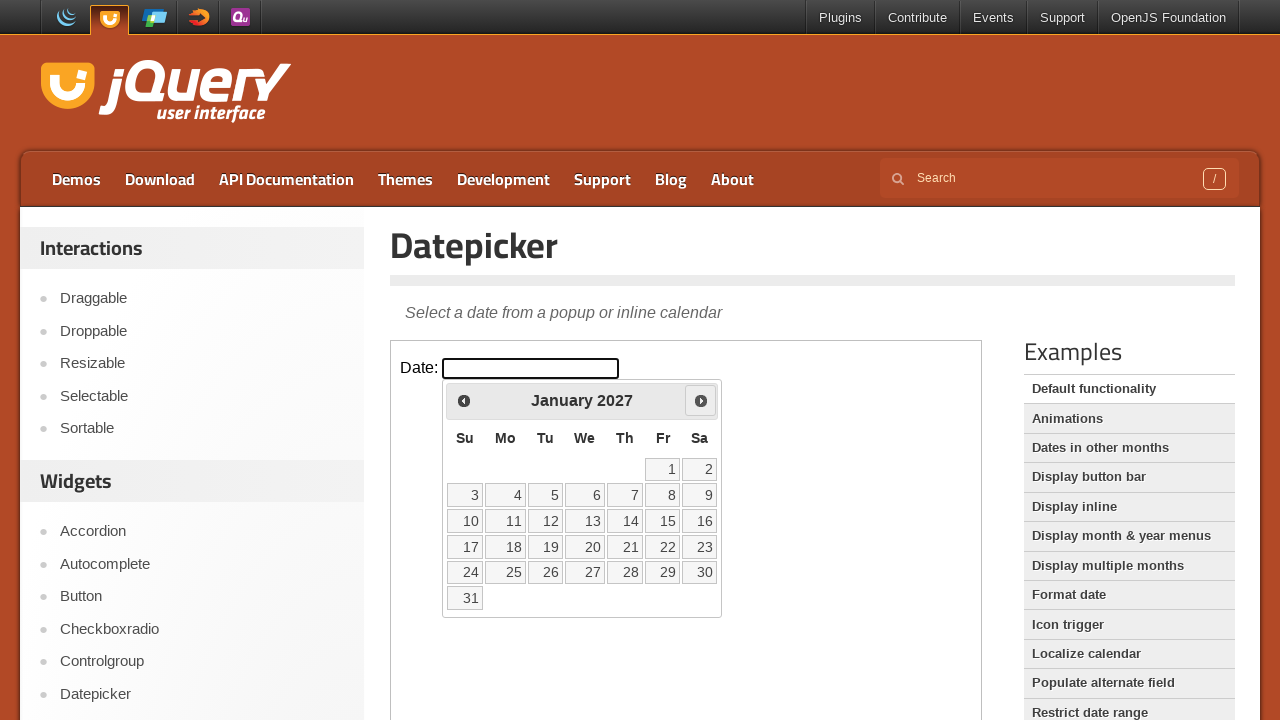

Clicked Next button to advance year at (701, 400) on iframe >> nth=0 >> internal:control=enter-frame >> xpath=//span[text()='Next']
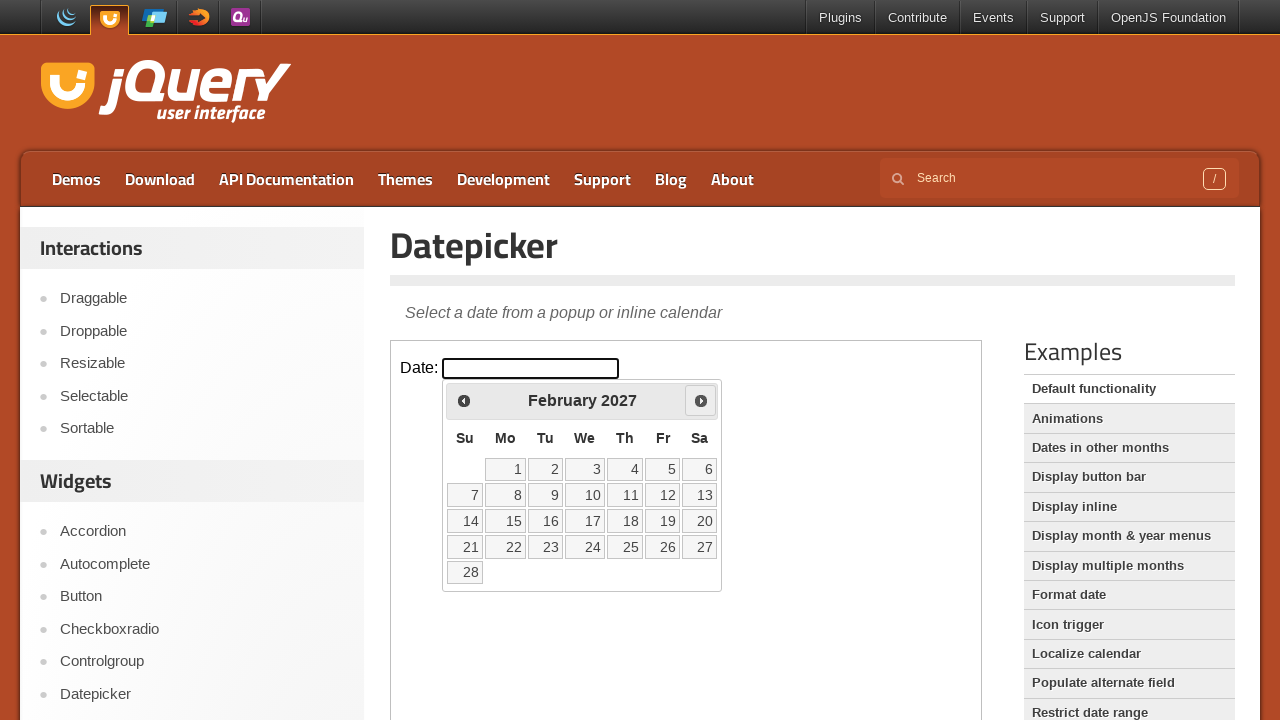

Waited 100ms for datepicker update
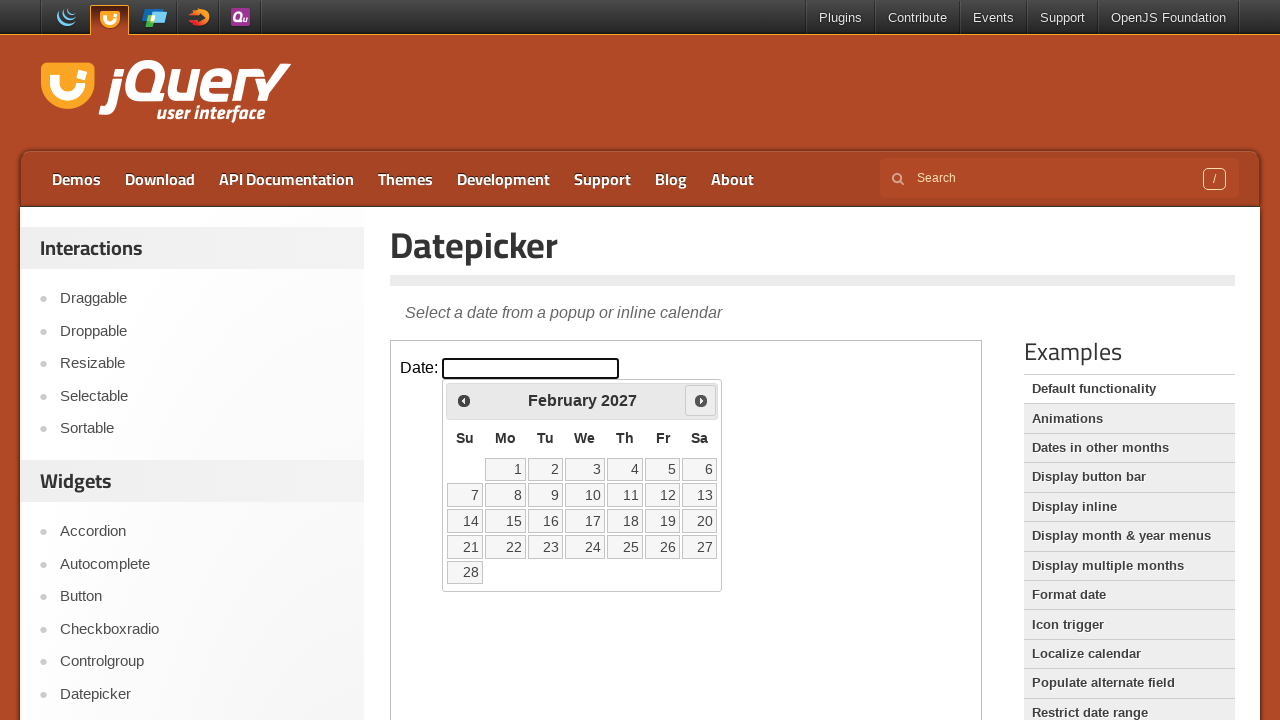

Retrieved updated year: 2027
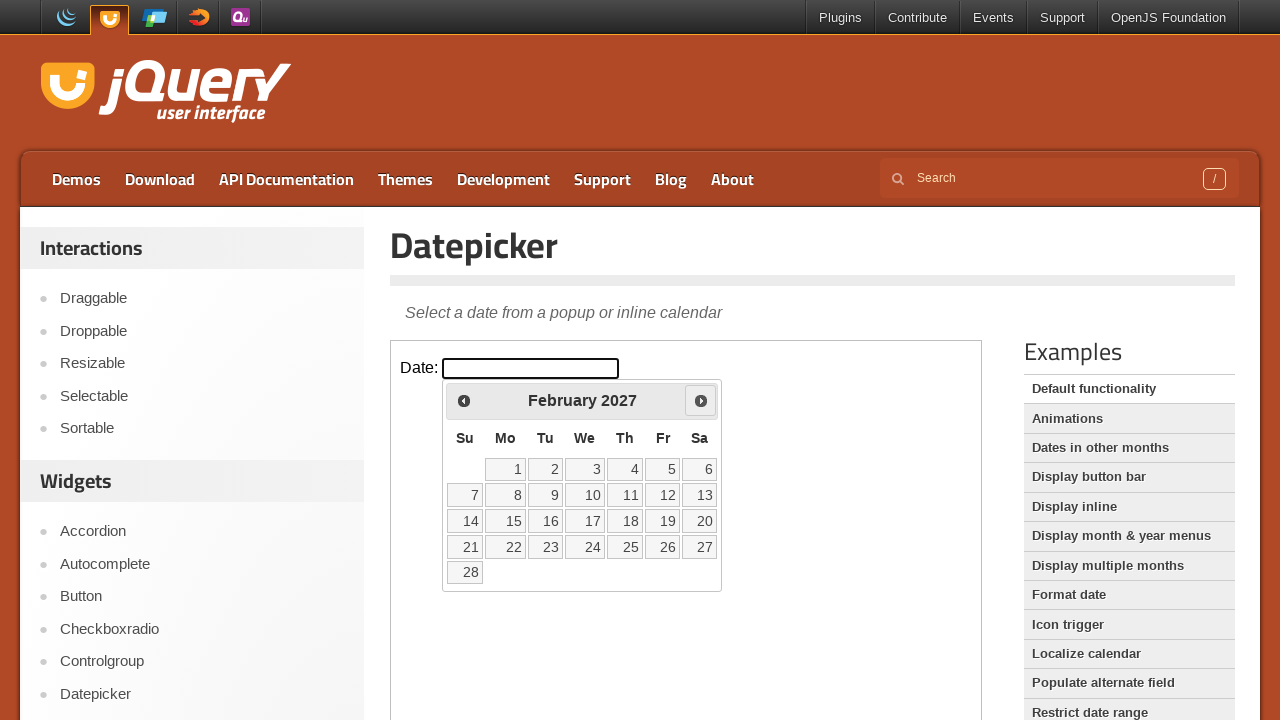

Clicked Next button to advance year at (701, 400) on iframe >> nth=0 >> internal:control=enter-frame >> xpath=//span[text()='Next']
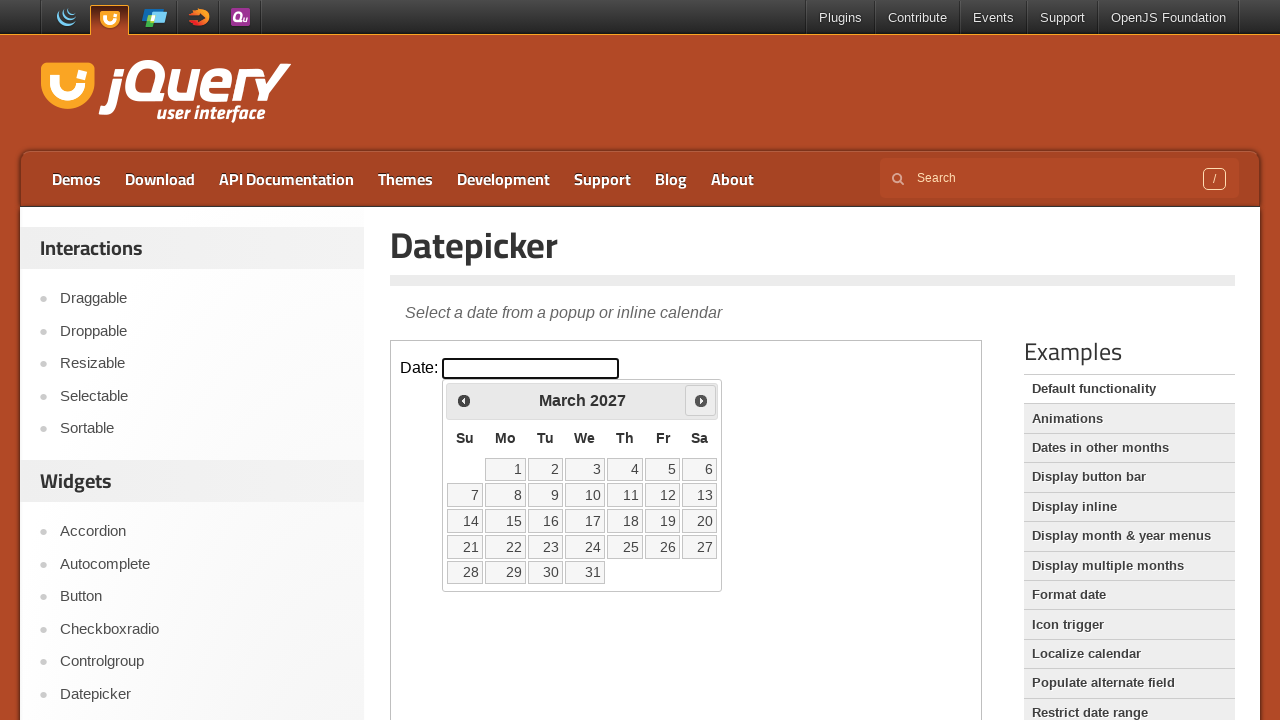

Waited 100ms for datepicker update
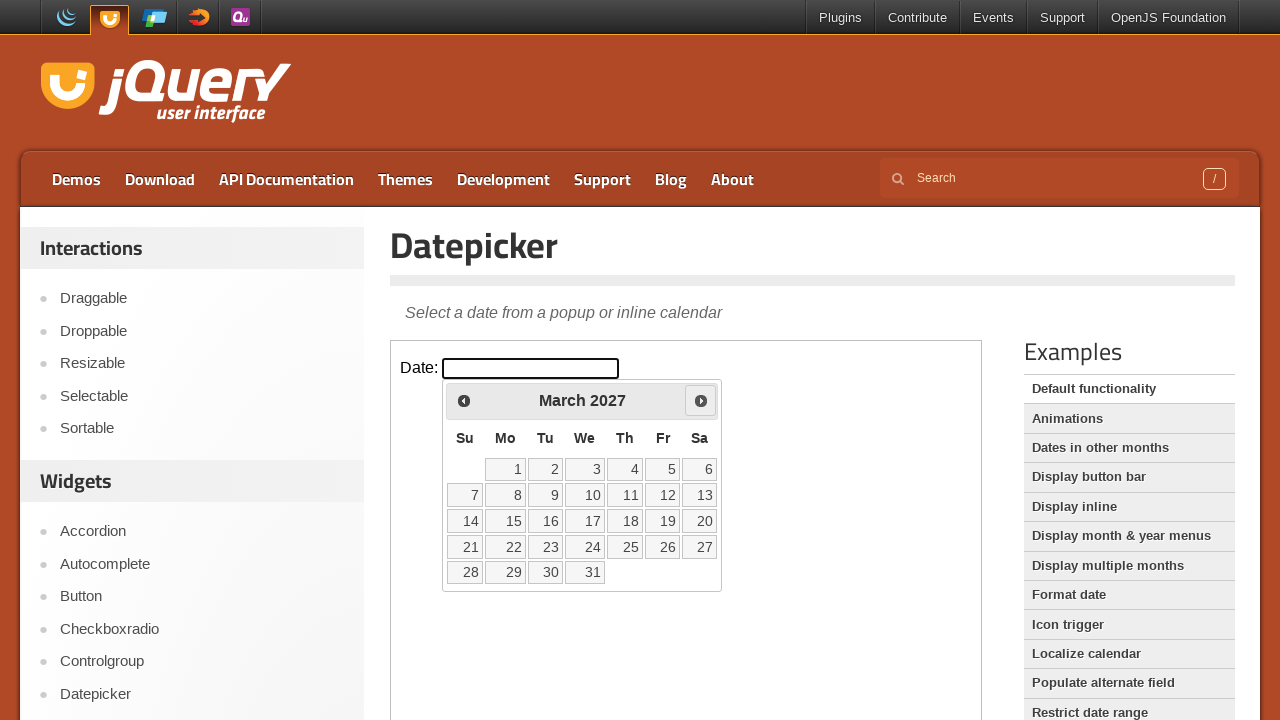

Retrieved updated year: 2027
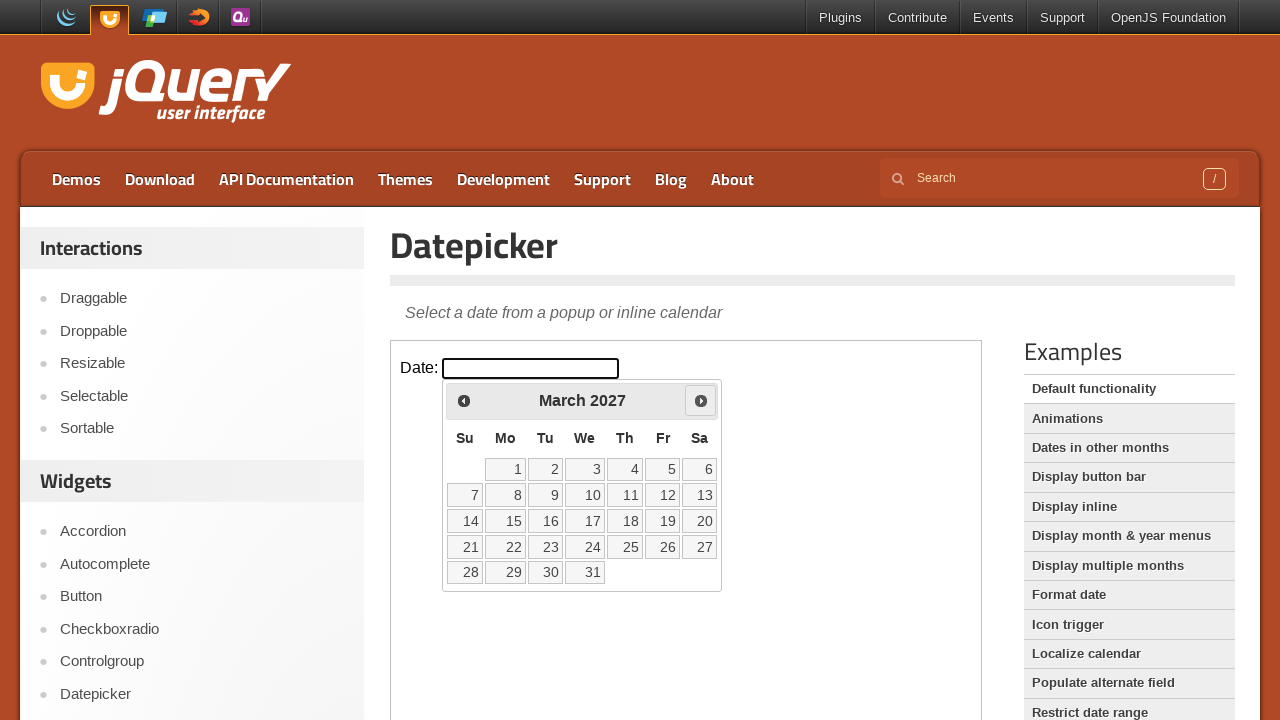

Clicked Next button to advance year at (701, 400) on iframe >> nth=0 >> internal:control=enter-frame >> xpath=//span[text()='Next']
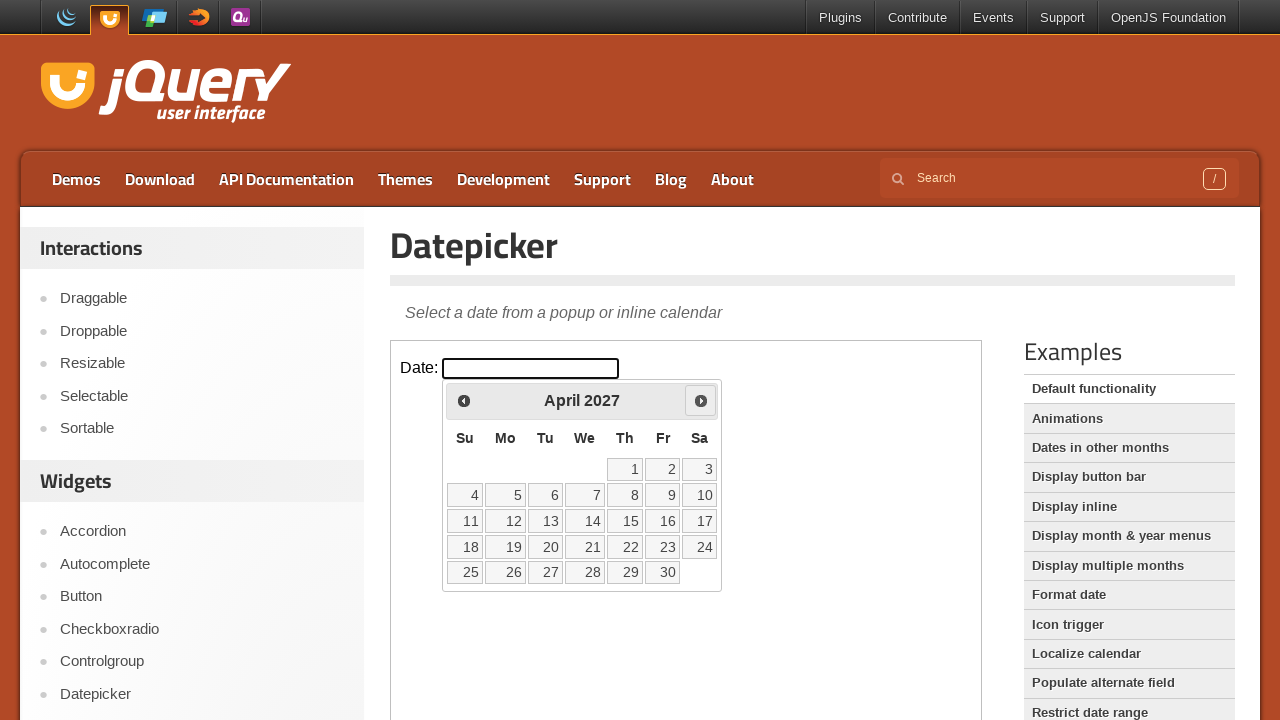

Waited 100ms for datepicker update
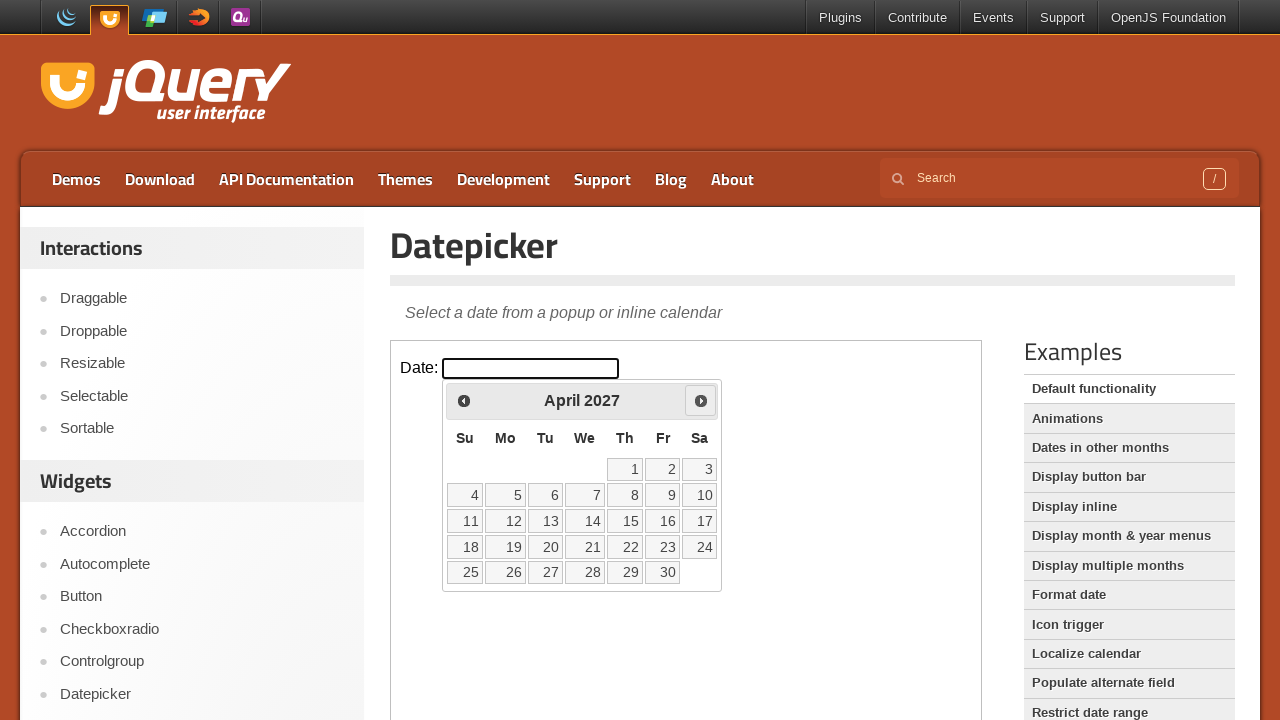

Retrieved updated year: 2027
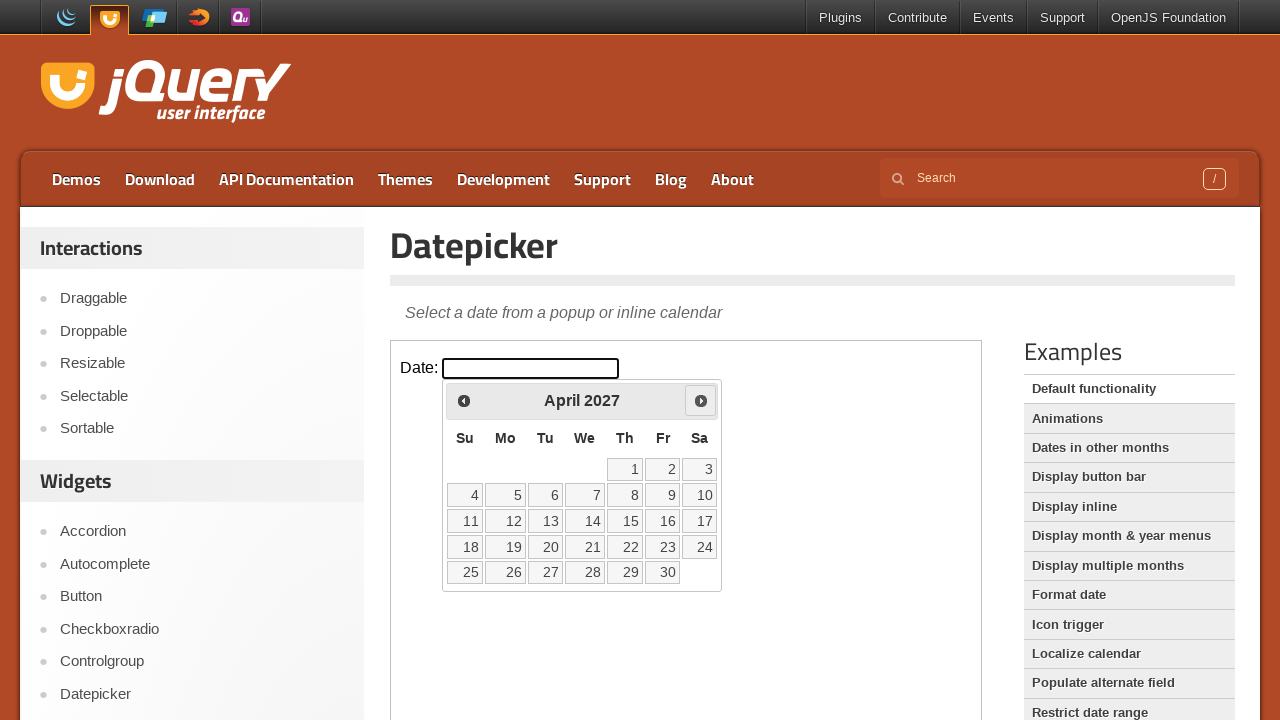

Clicked Next button to advance year at (701, 400) on iframe >> nth=0 >> internal:control=enter-frame >> xpath=//span[text()='Next']
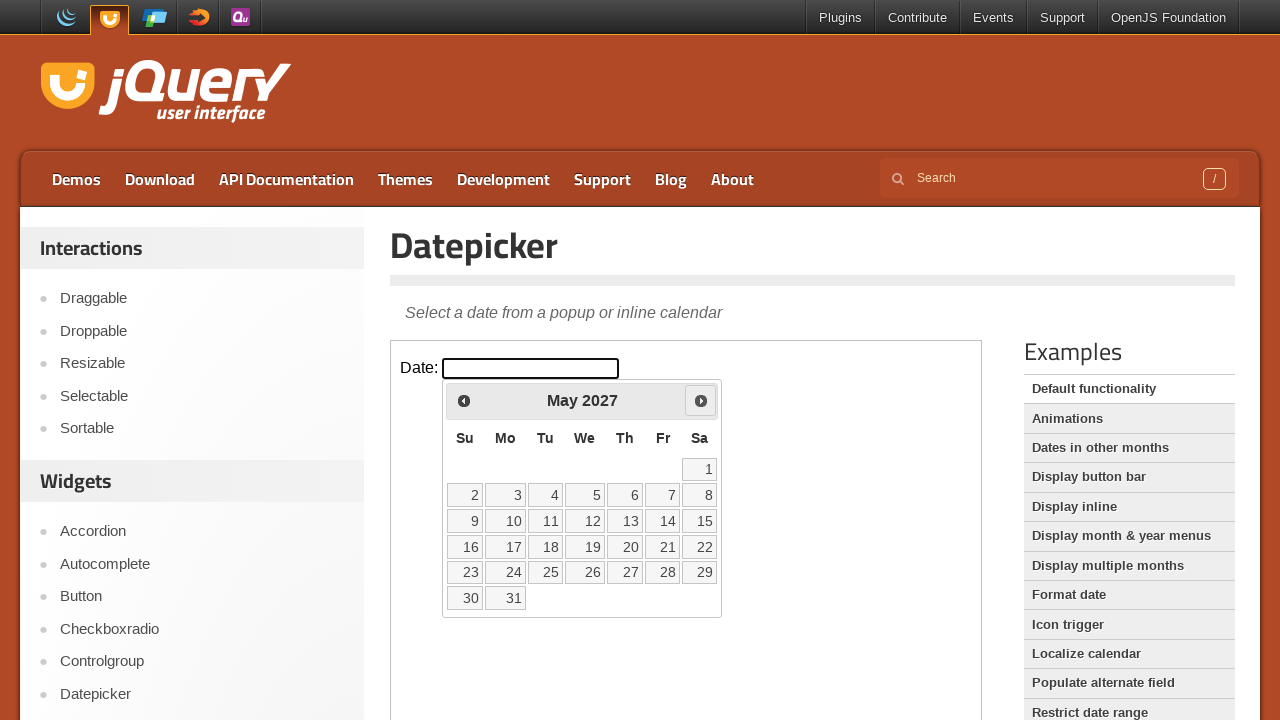

Waited 100ms for datepicker update
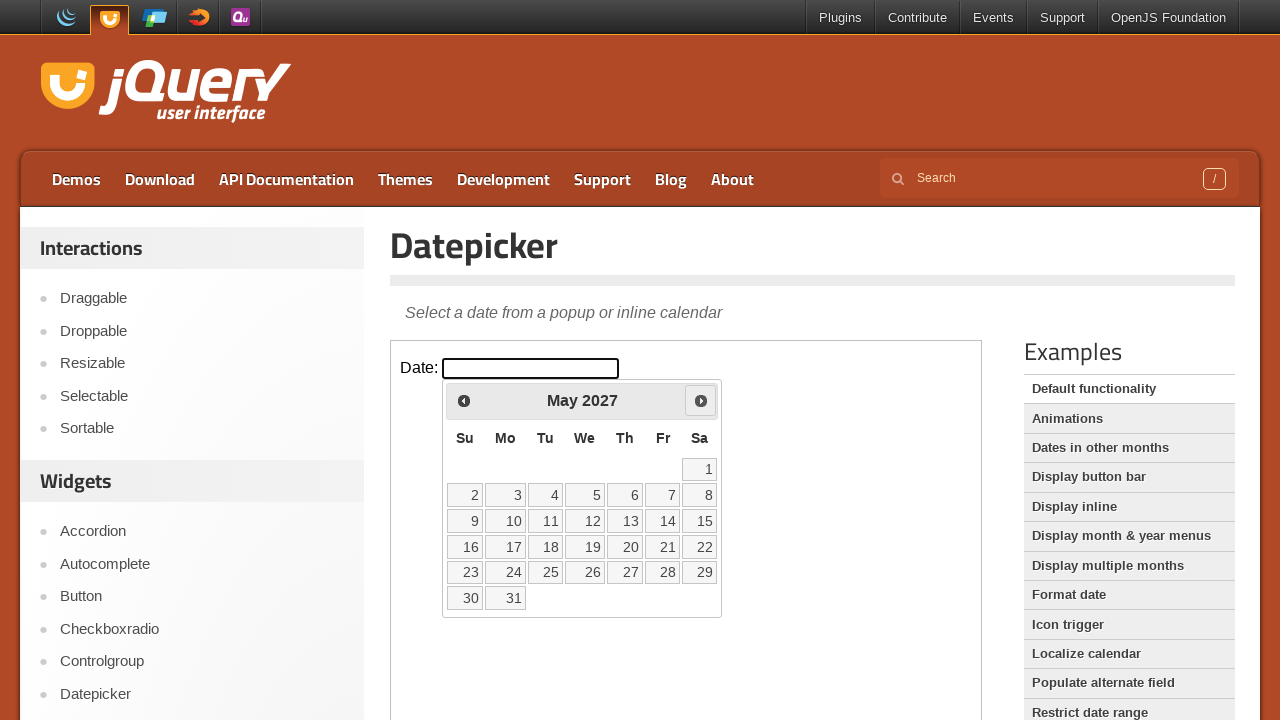

Retrieved updated year: 2027
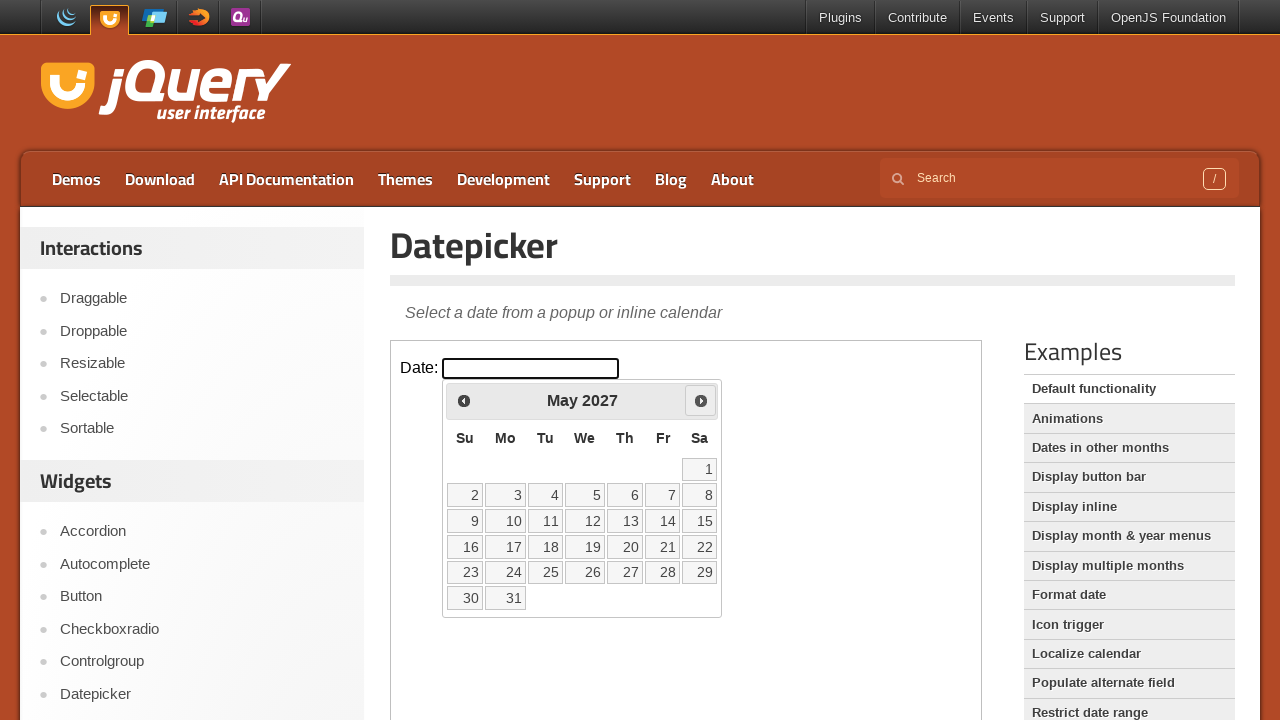

Clicked Next button to advance year at (701, 400) on iframe >> nth=0 >> internal:control=enter-frame >> xpath=//span[text()='Next']
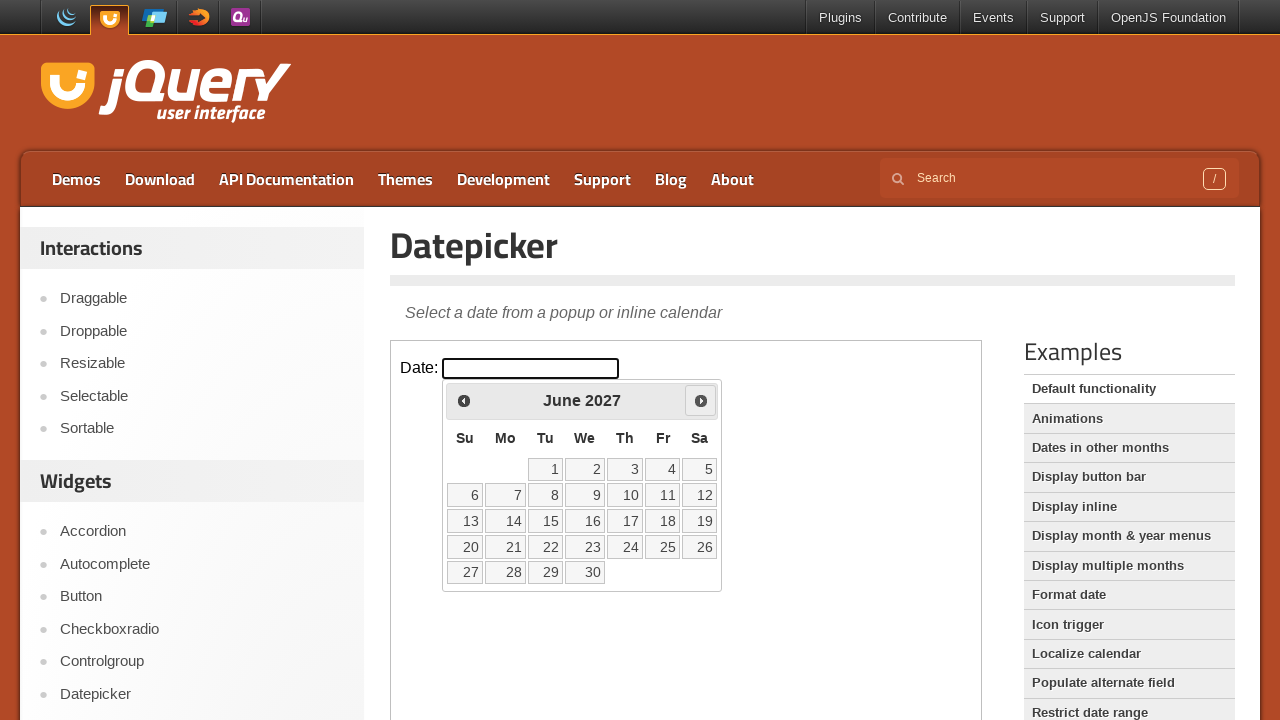

Waited 100ms for datepicker update
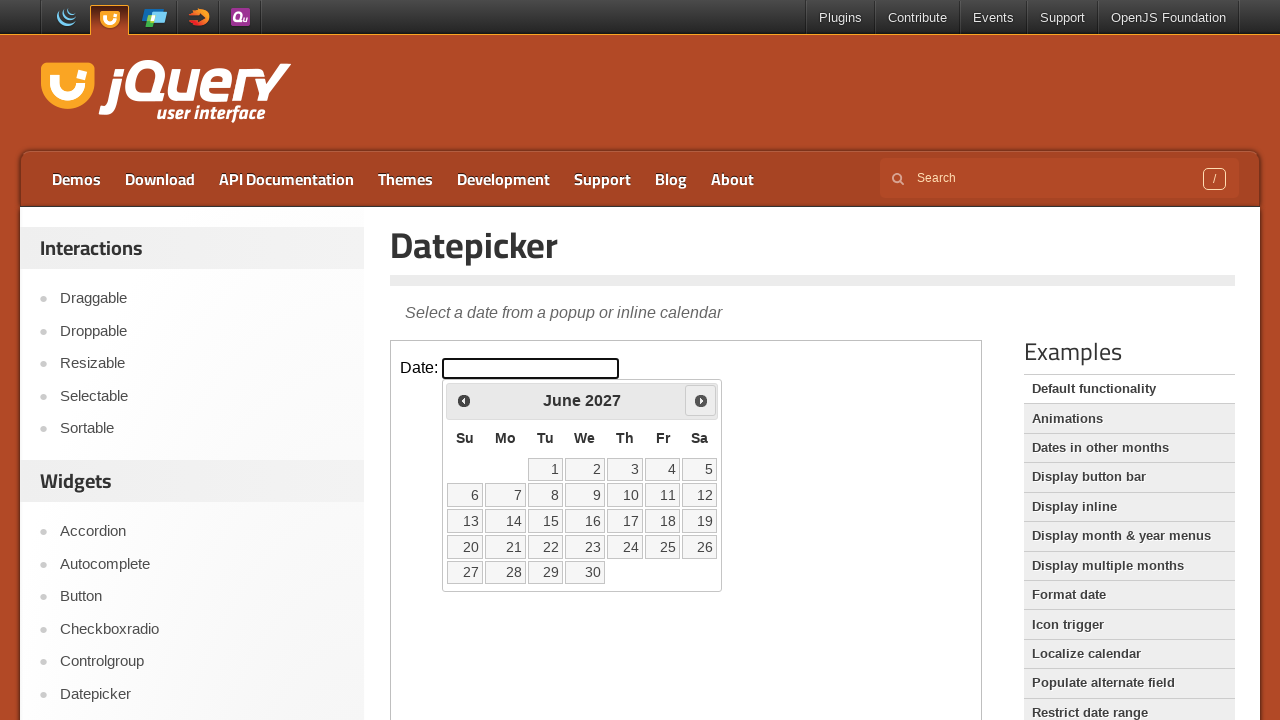

Retrieved updated year: 2027
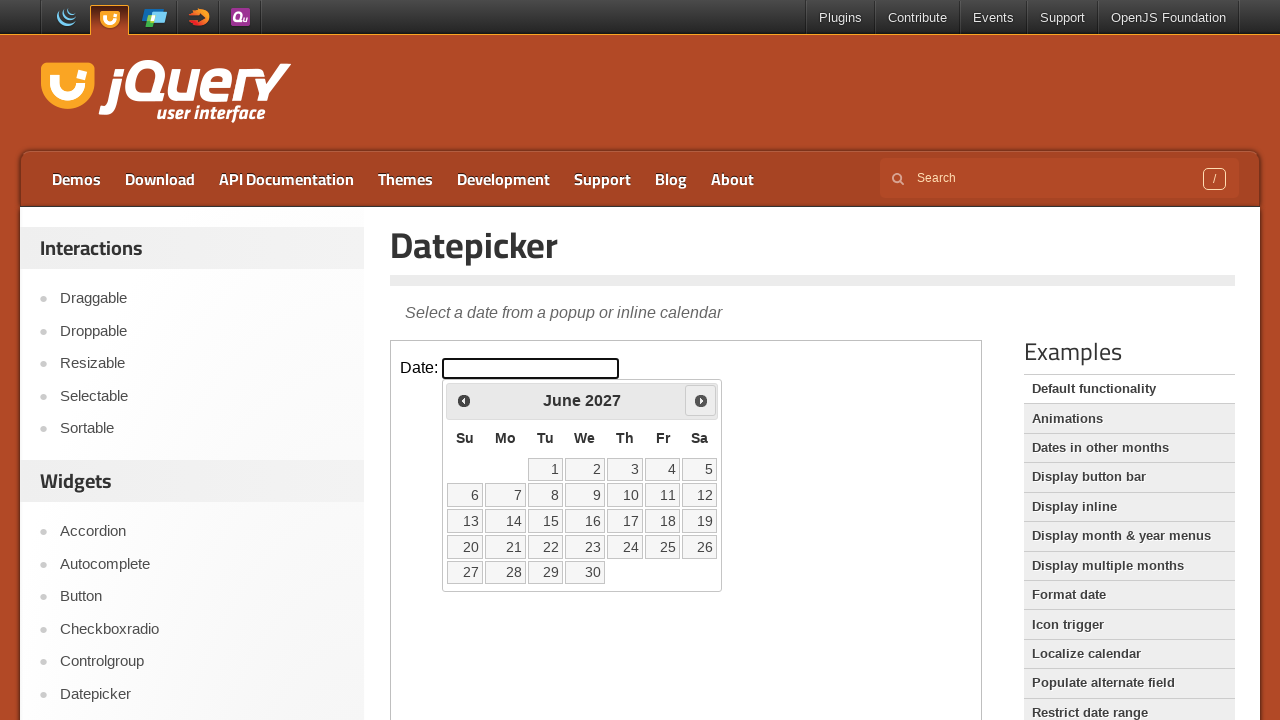

Clicked Next button to advance year at (701, 400) on iframe >> nth=0 >> internal:control=enter-frame >> xpath=//span[text()='Next']
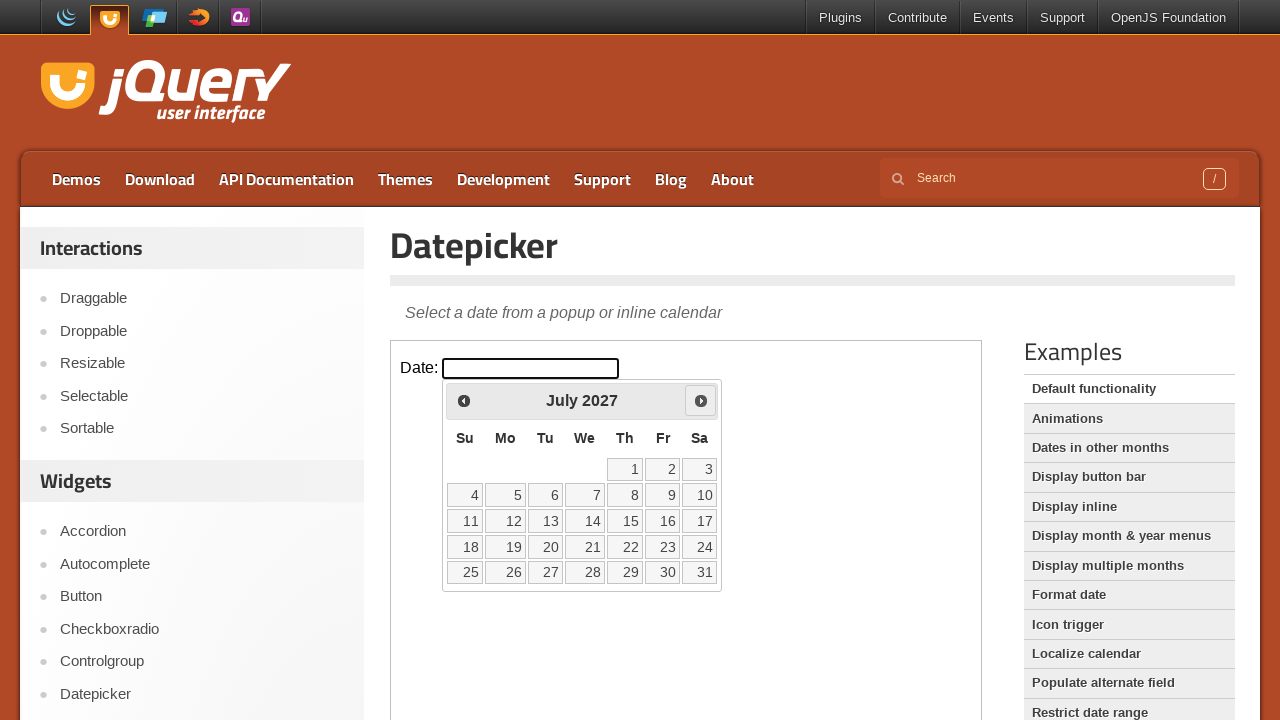

Waited 100ms for datepicker update
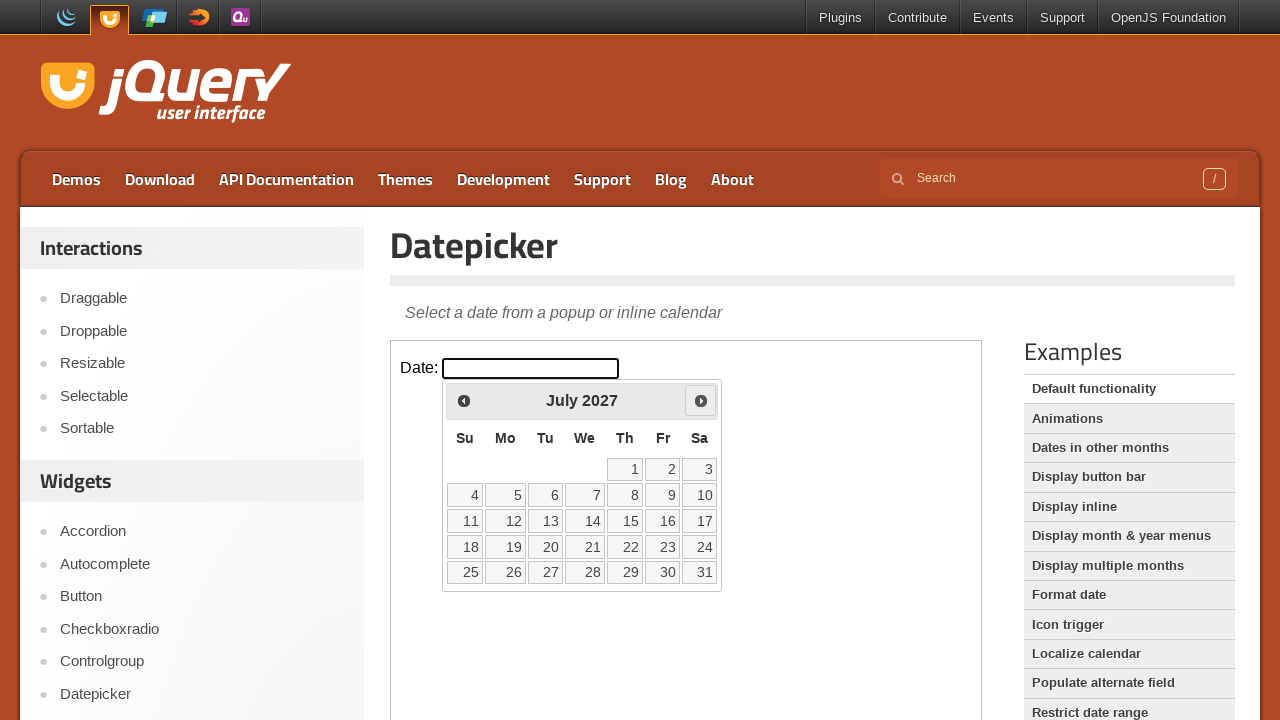

Retrieved updated year: 2027
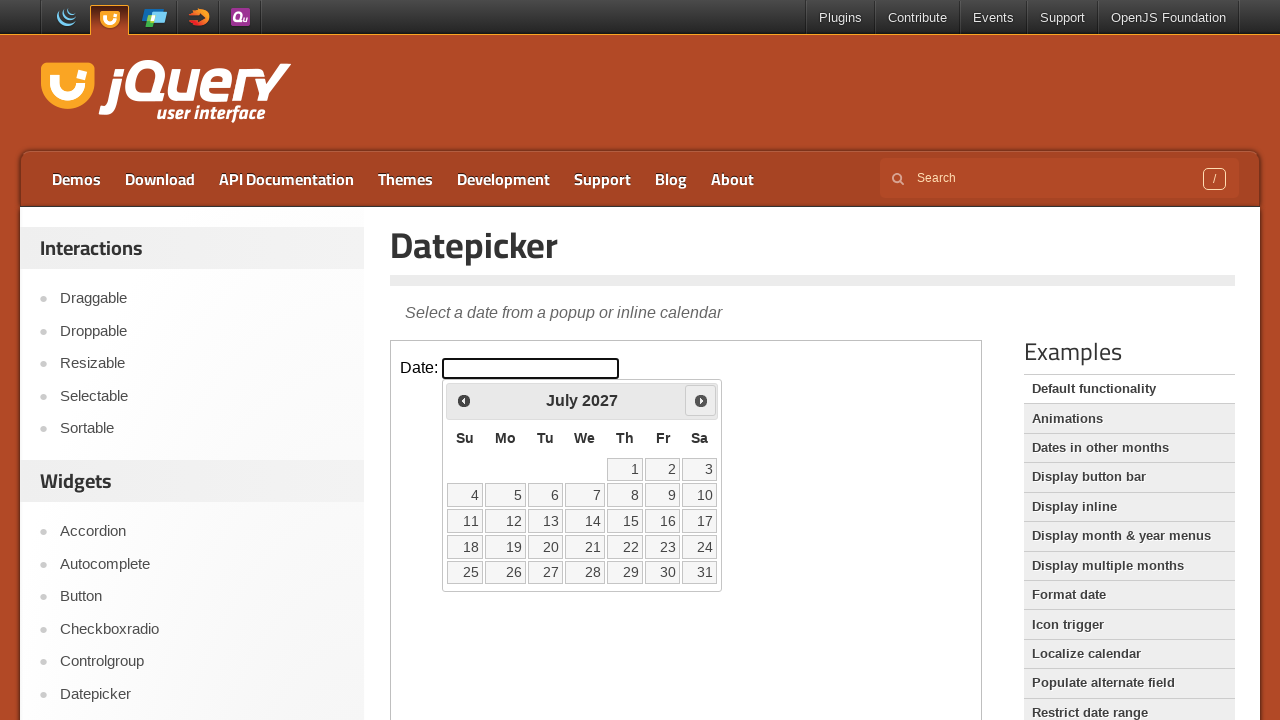

Clicked Next button to advance year at (701, 400) on iframe >> nth=0 >> internal:control=enter-frame >> xpath=//span[text()='Next']
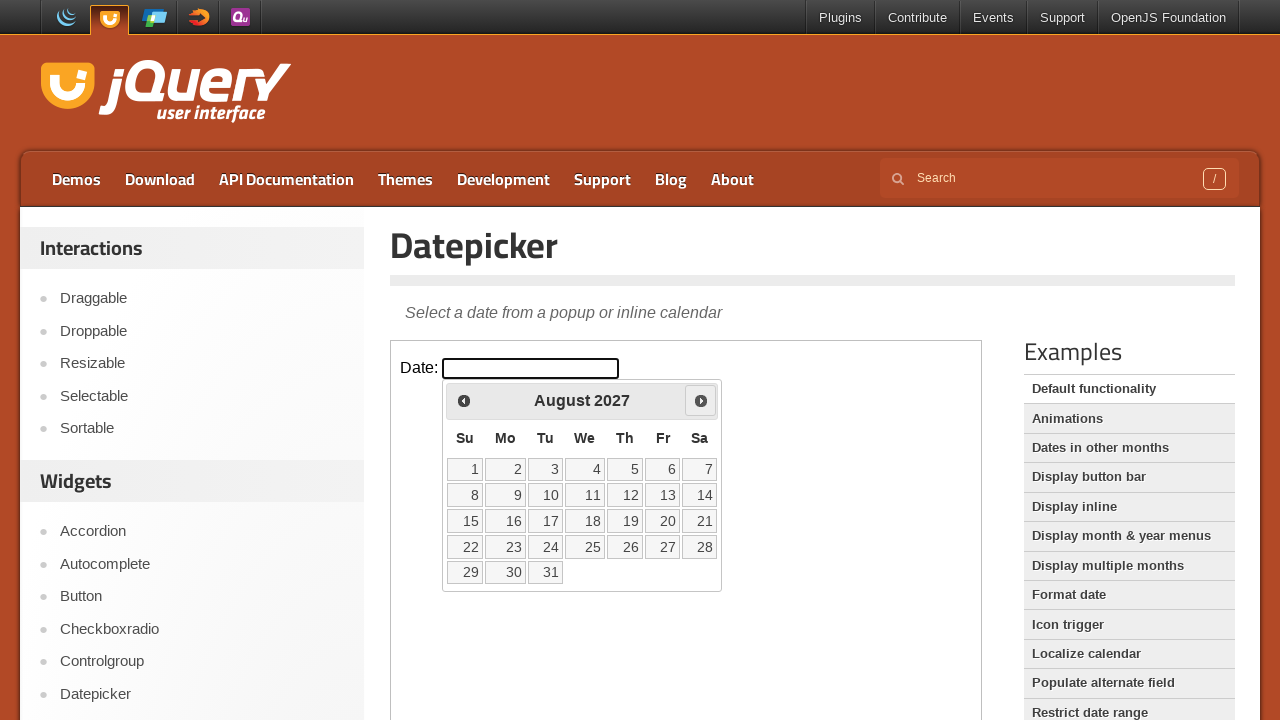

Waited 100ms for datepicker update
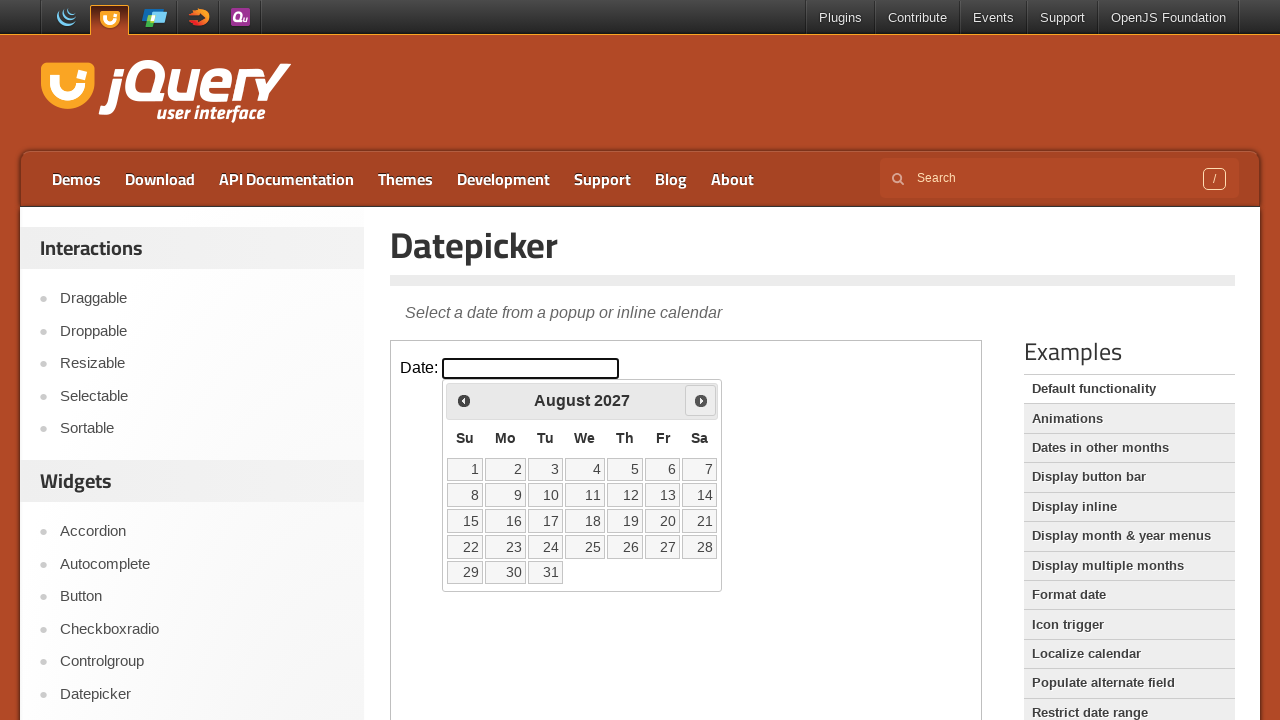

Retrieved updated year: 2027
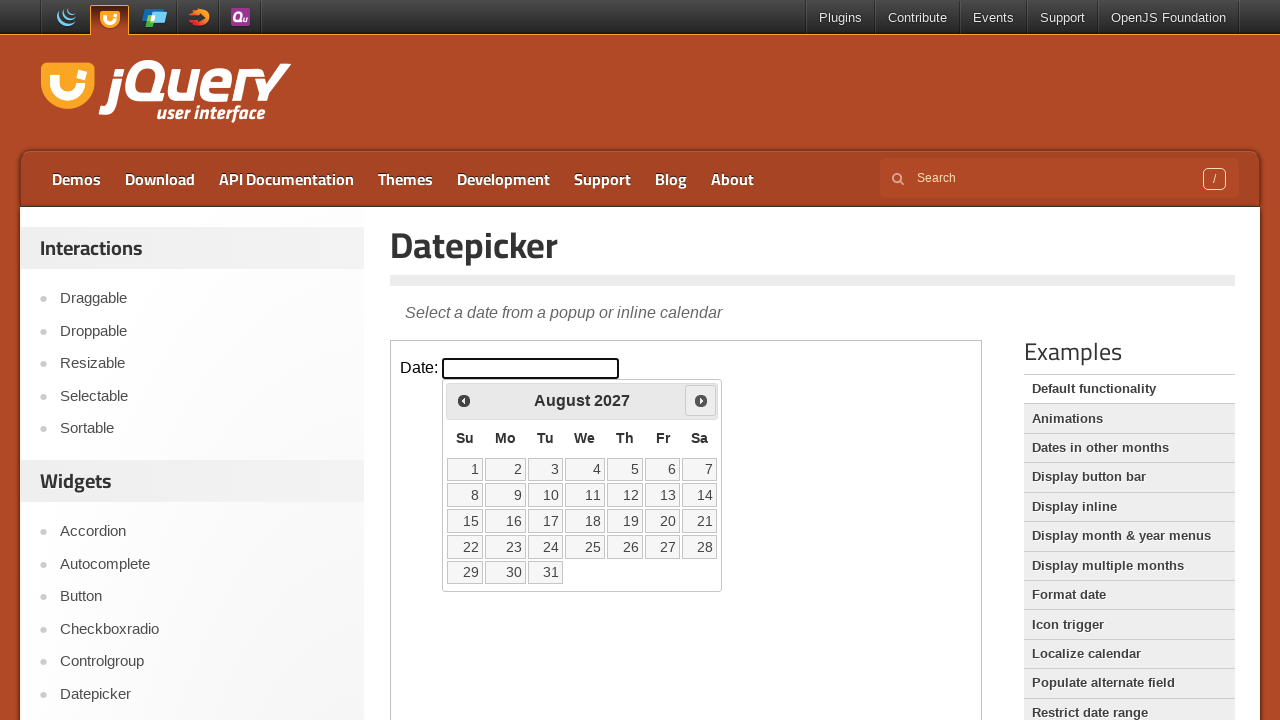

Clicked Next button to advance year at (701, 400) on iframe >> nth=0 >> internal:control=enter-frame >> xpath=//span[text()='Next']
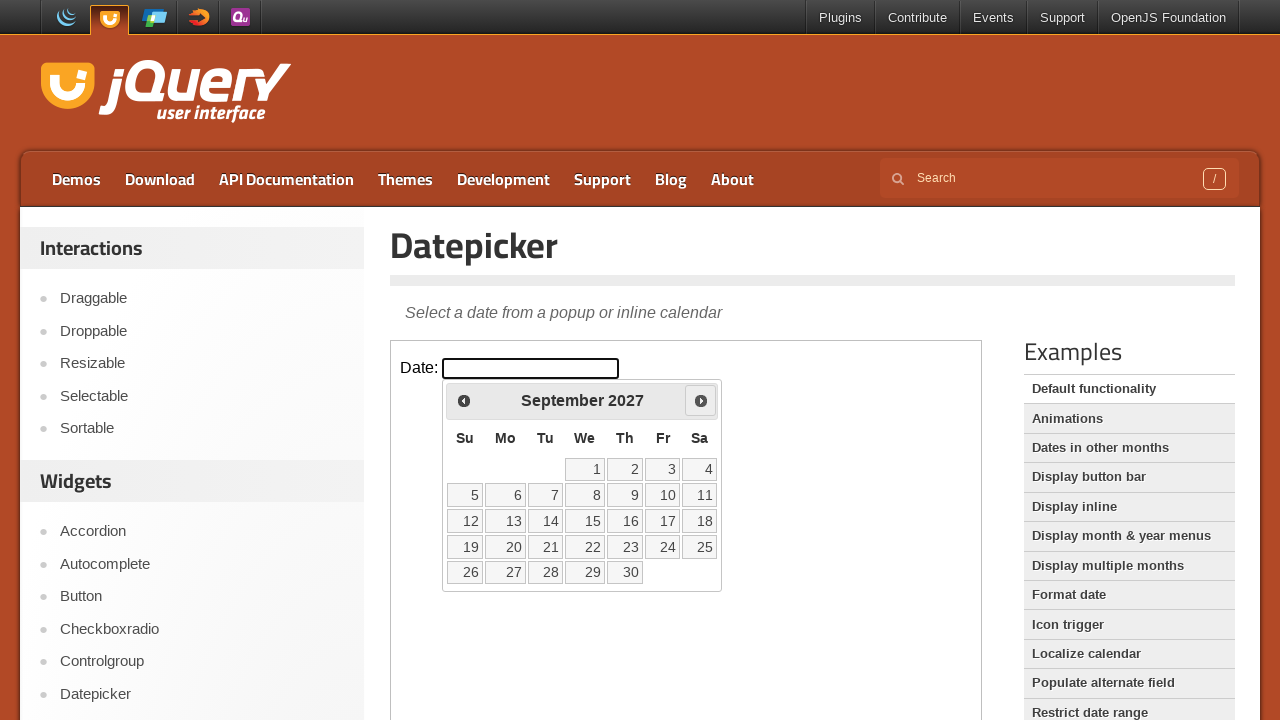

Waited 100ms for datepicker update
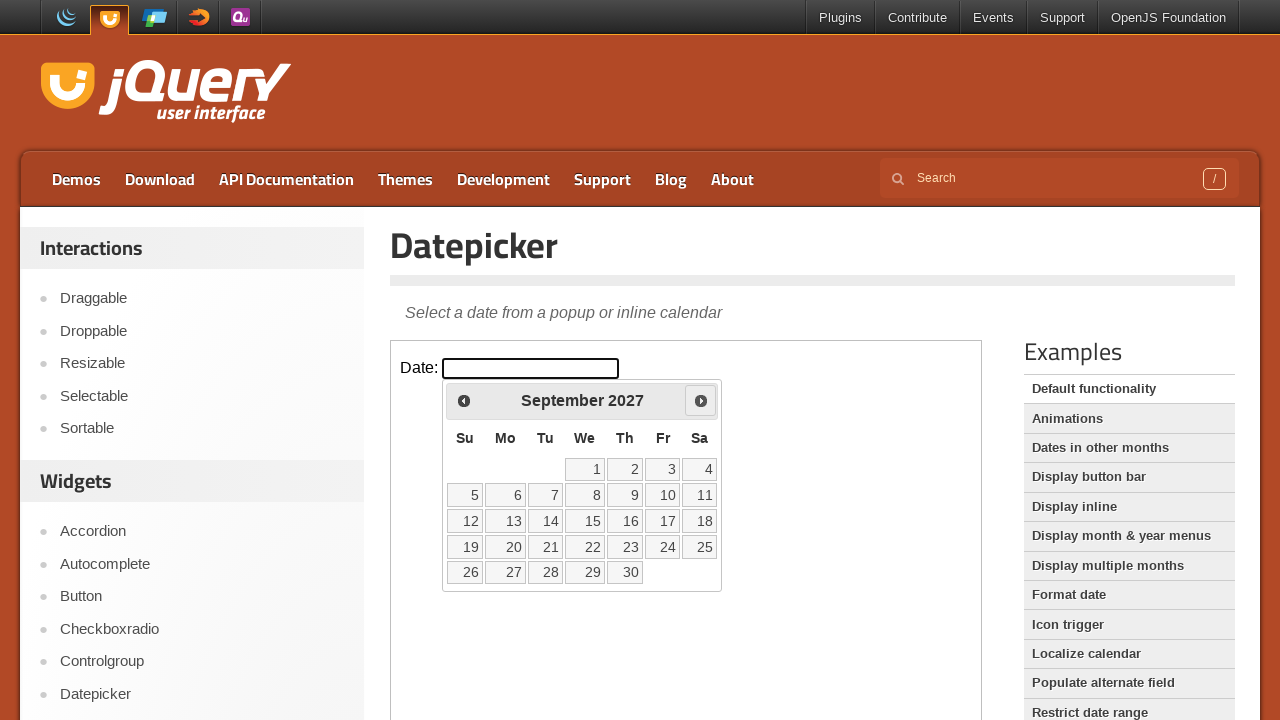

Retrieved updated year: 2027
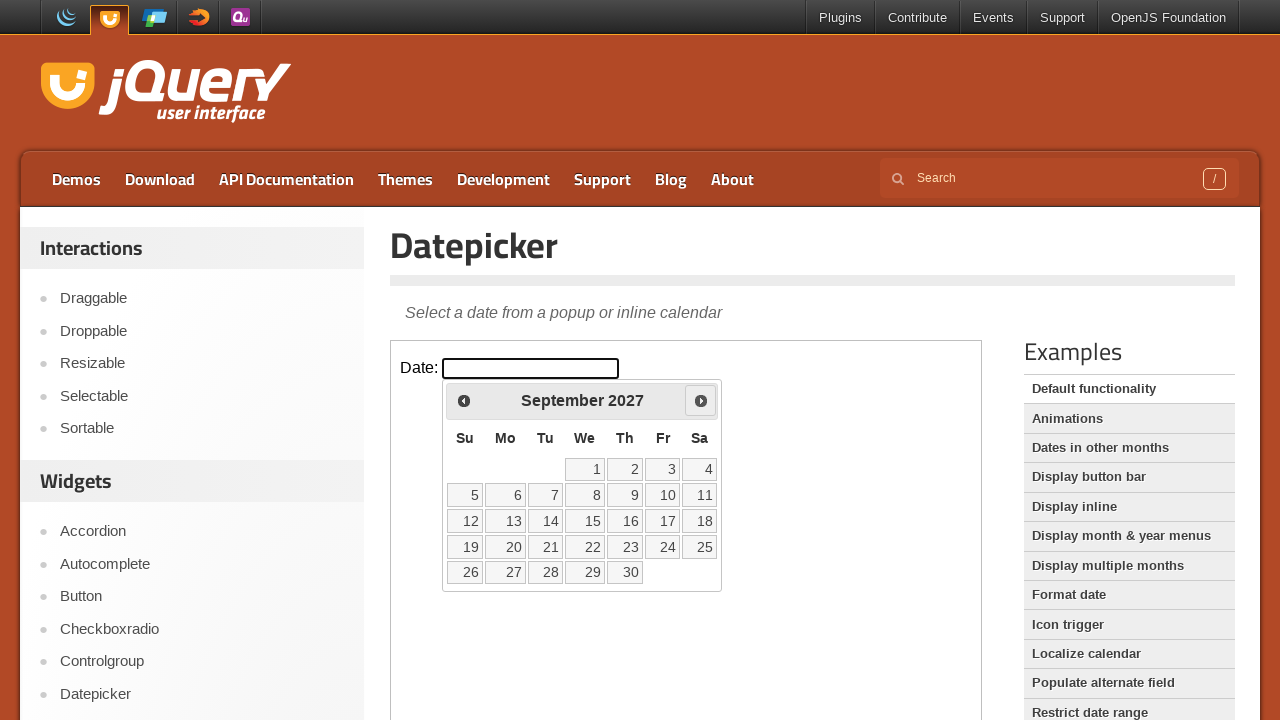

Clicked Next button to advance year at (701, 400) on iframe >> nth=0 >> internal:control=enter-frame >> xpath=//span[text()='Next']
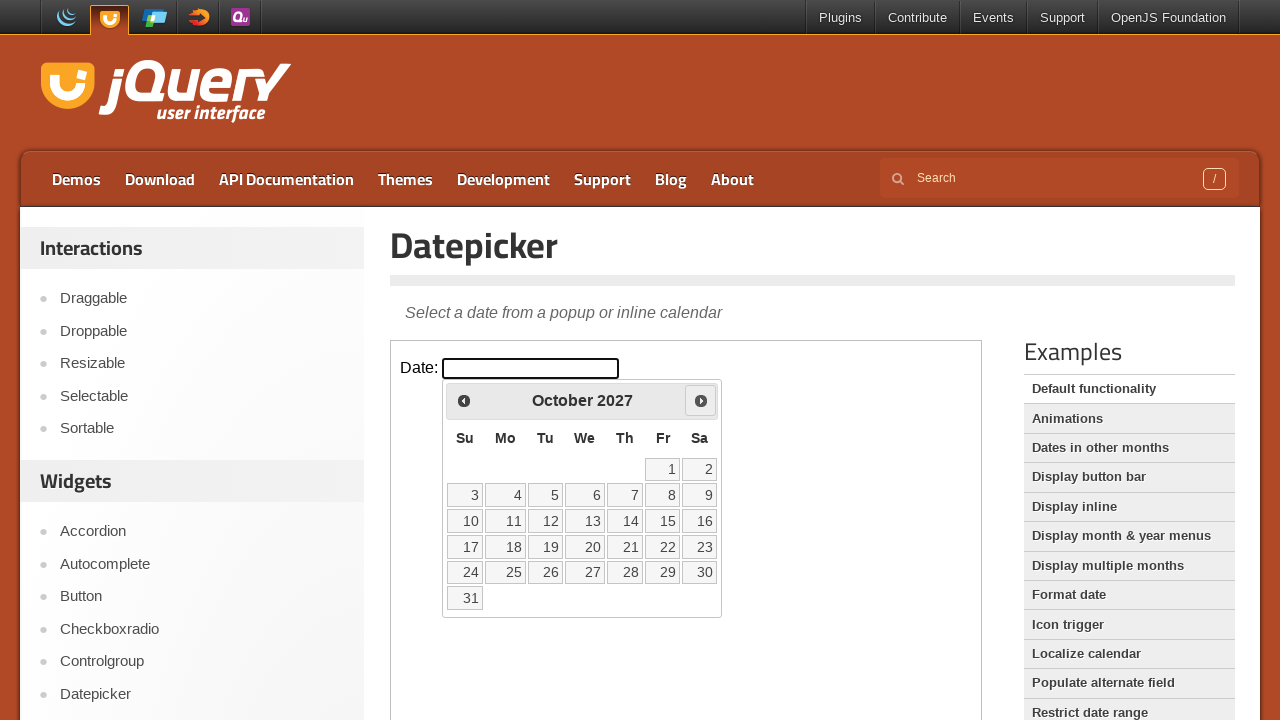

Waited 100ms for datepicker update
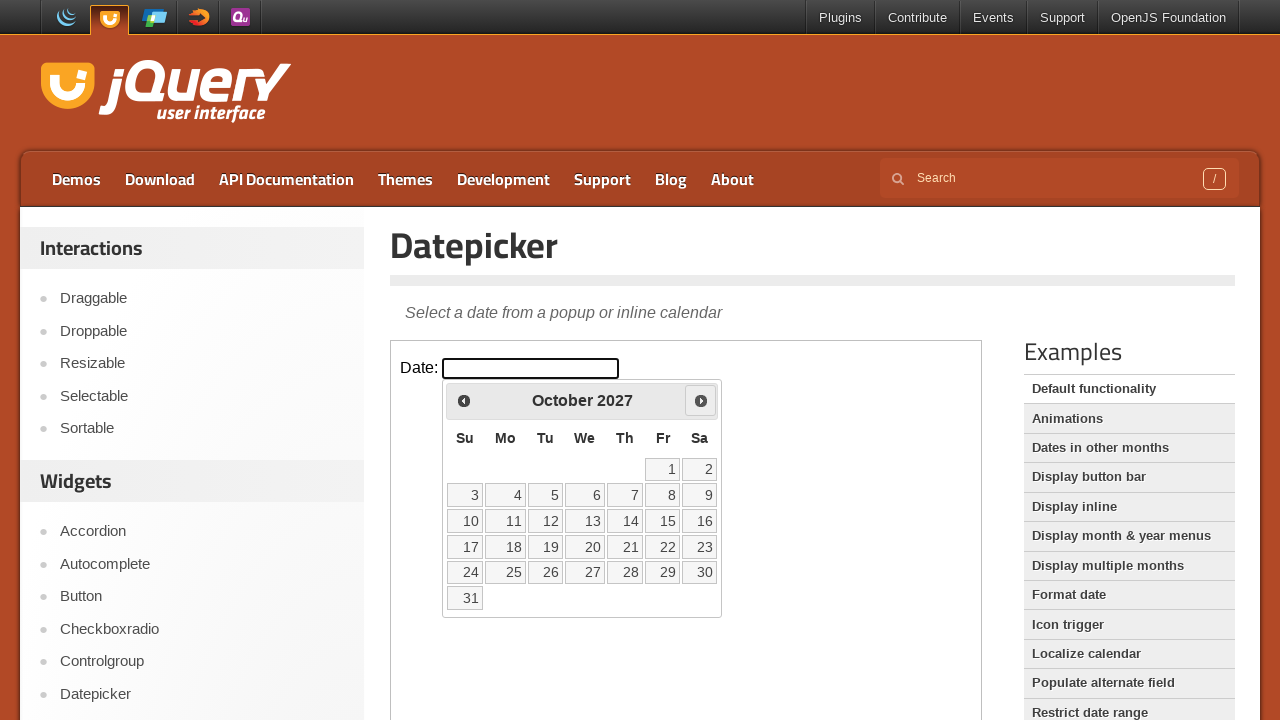

Retrieved updated year: 2027
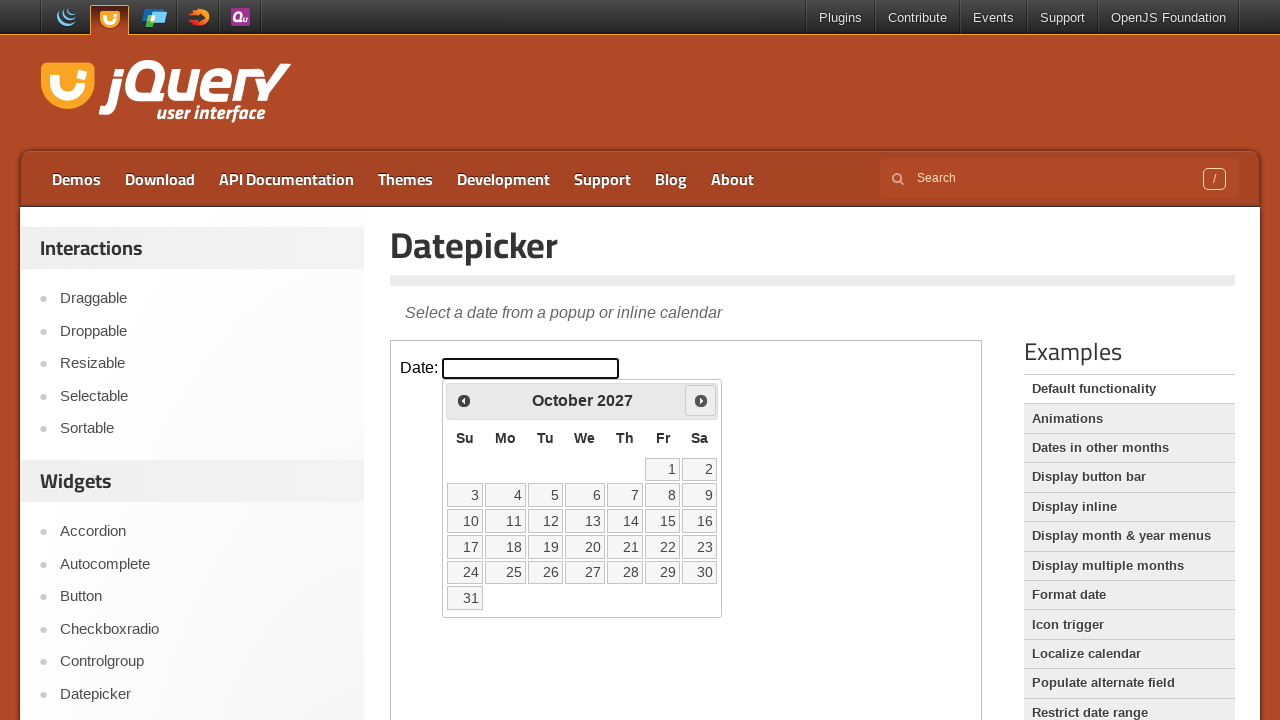

Clicked Next button to advance year at (701, 400) on iframe >> nth=0 >> internal:control=enter-frame >> xpath=//span[text()='Next']
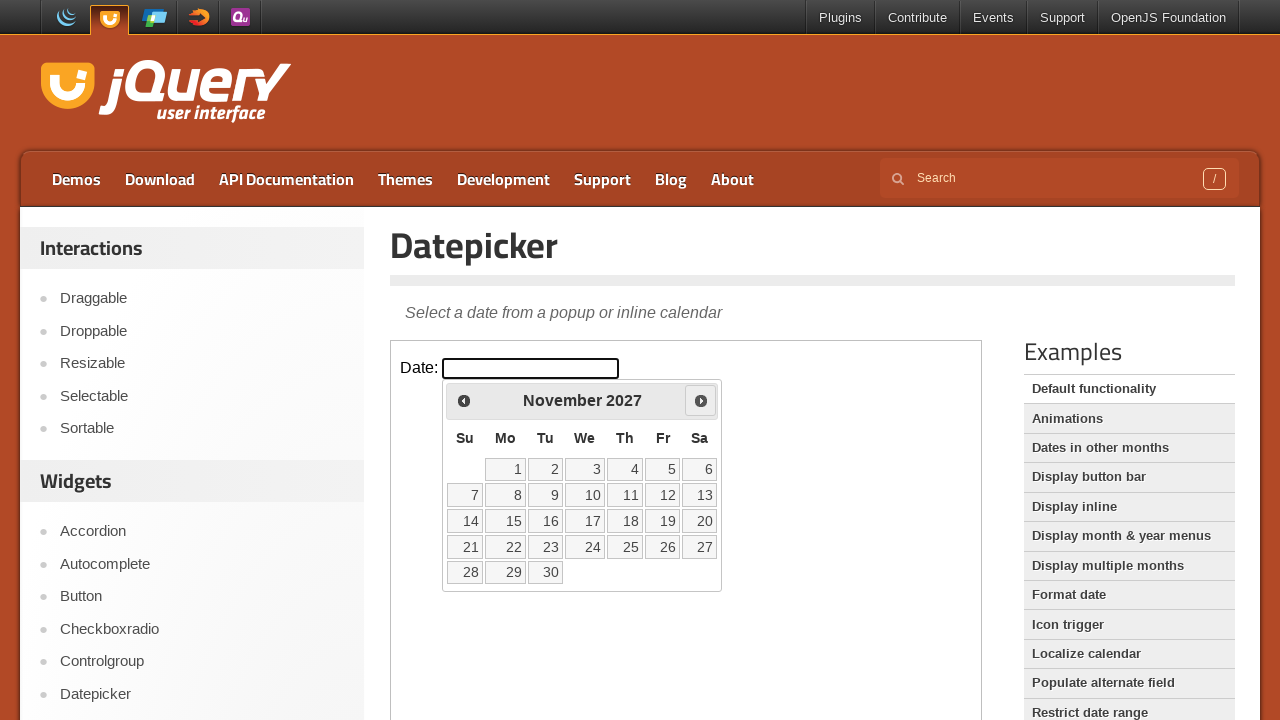

Waited 100ms for datepicker update
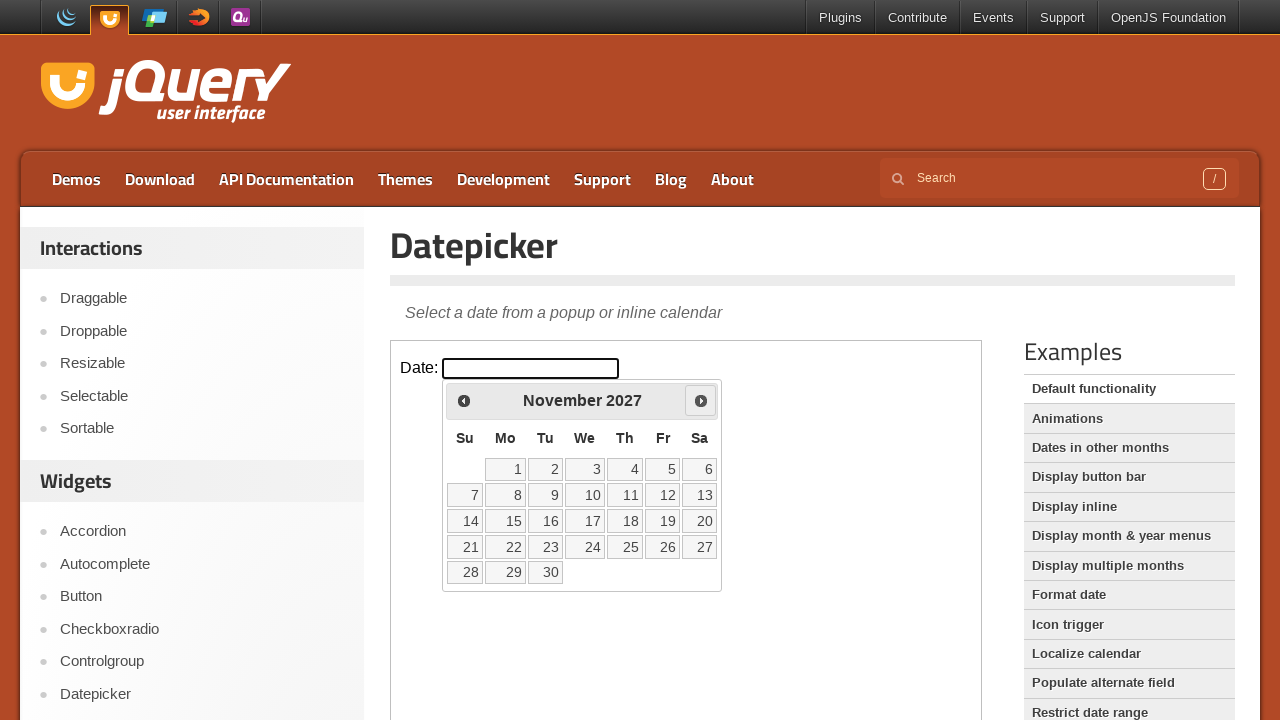

Retrieved updated year: 2027
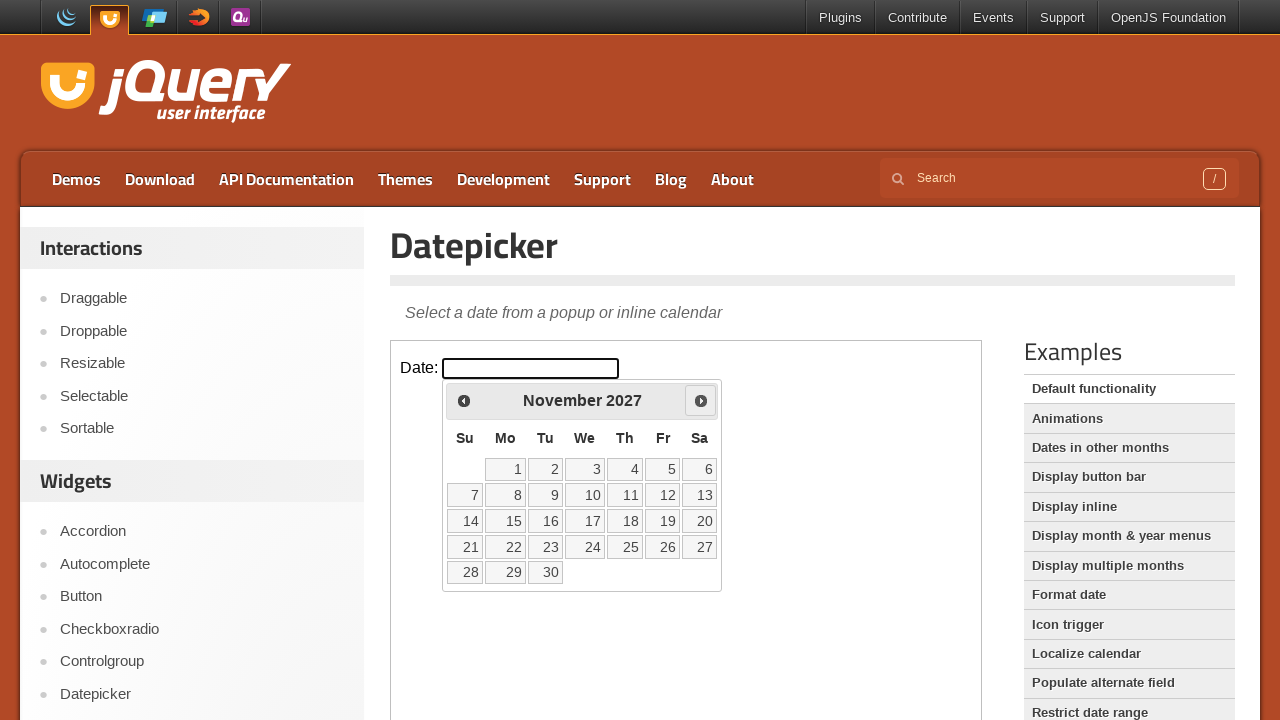

Clicked Next button to advance year at (701, 400) on iframe >> nth=0 >> internal:control=enter-frame >> xpath=//span[text()='Next']
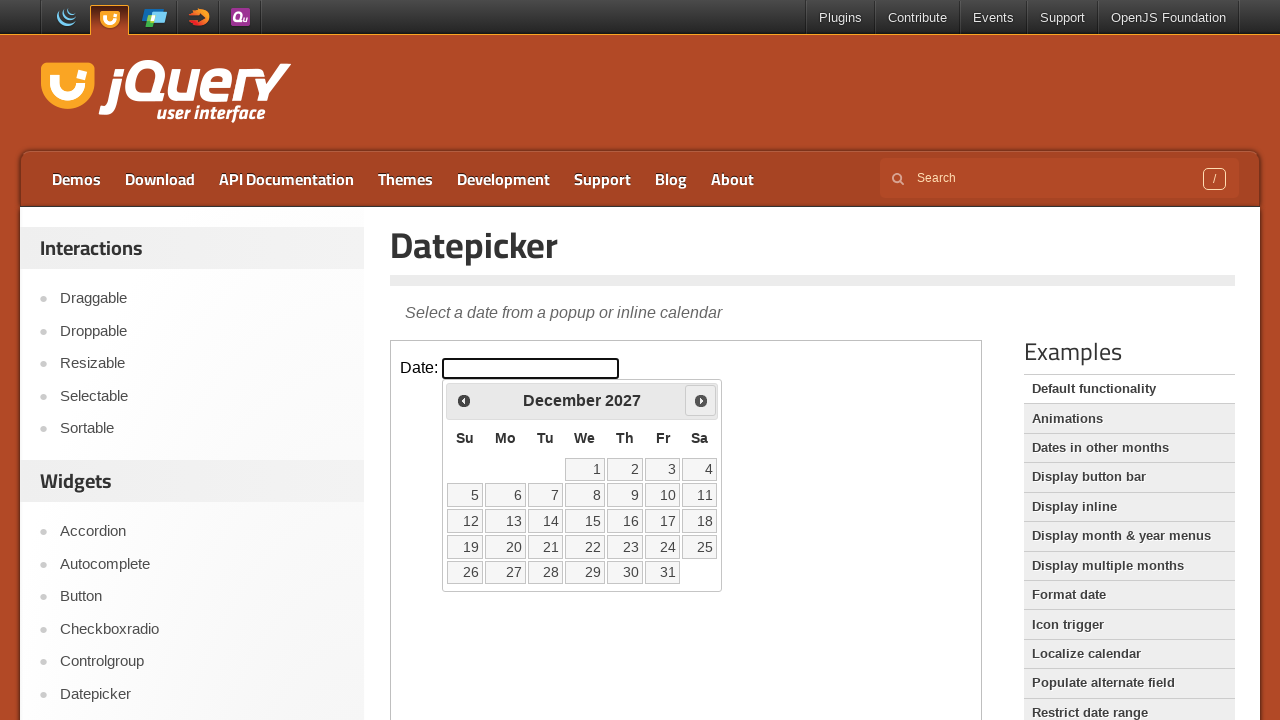

Waited 100ms for datepicker update
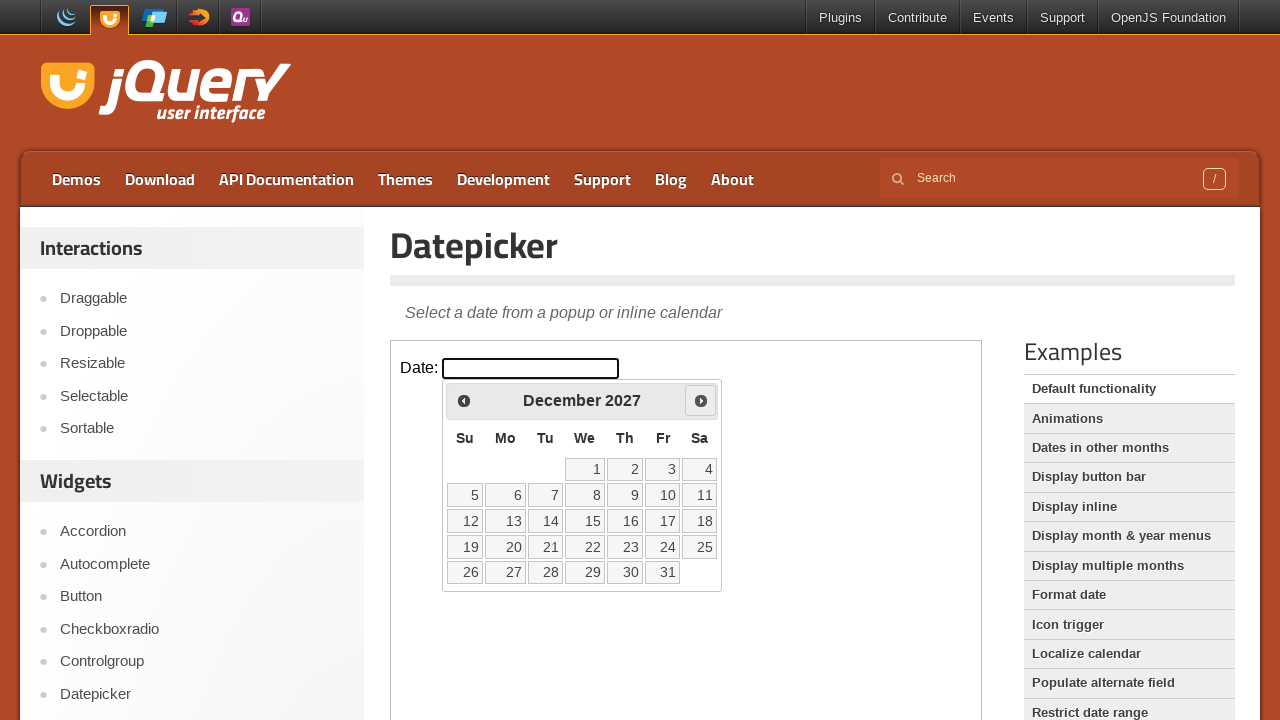

Retrieved updated year: 2027
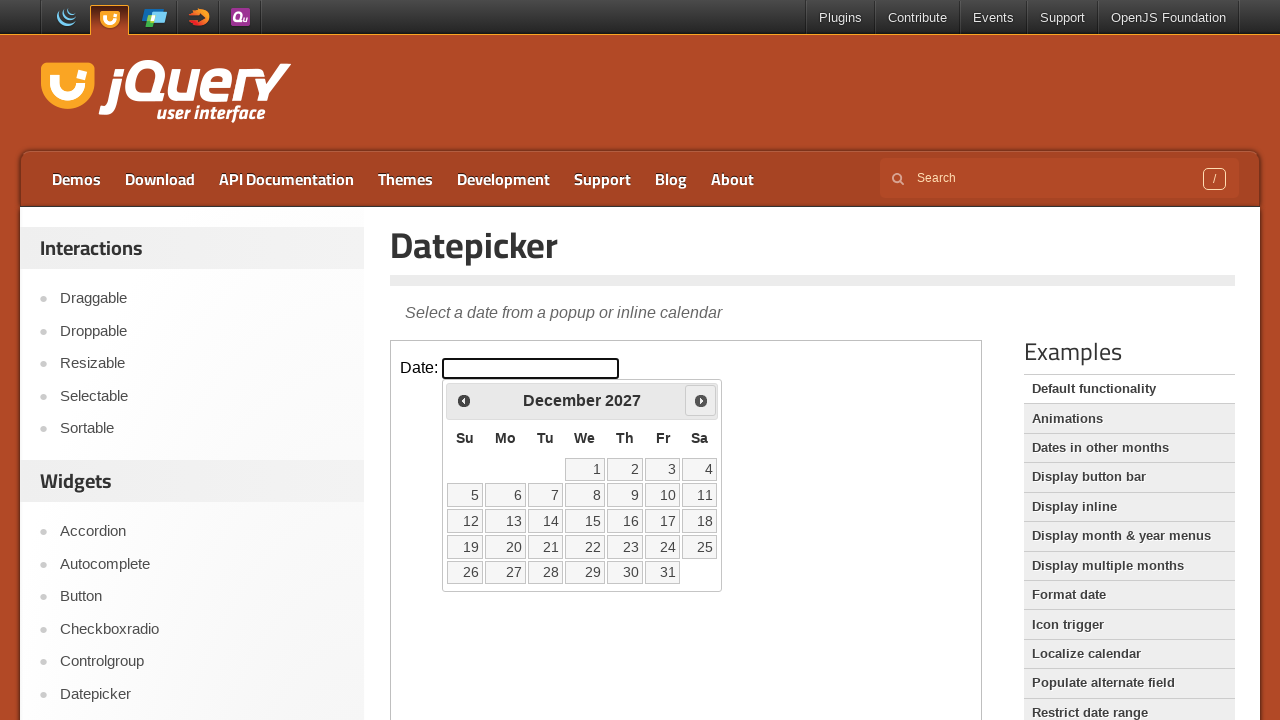

Clicked Next button to advance year at (701, 400) on iframe >> nth=0 >> internal:control=enter-frame >> xpath=//span[text()='Next']
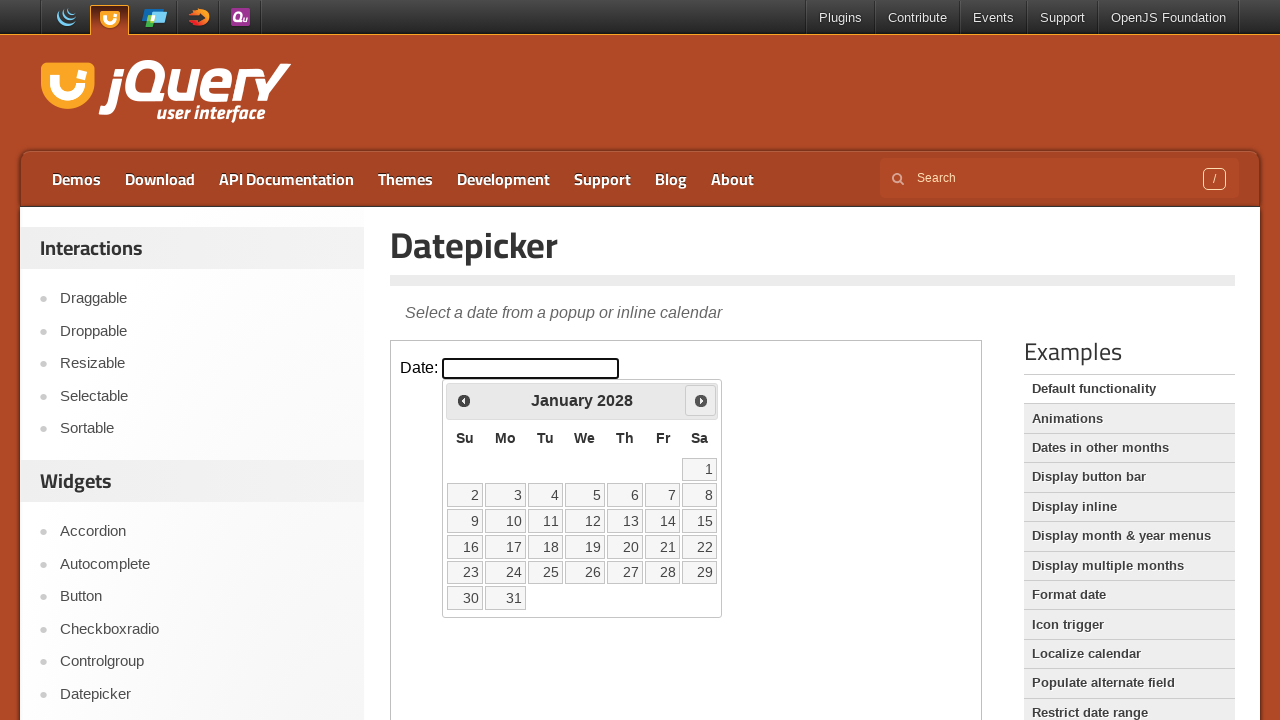

Waited 100ms for datepicker update
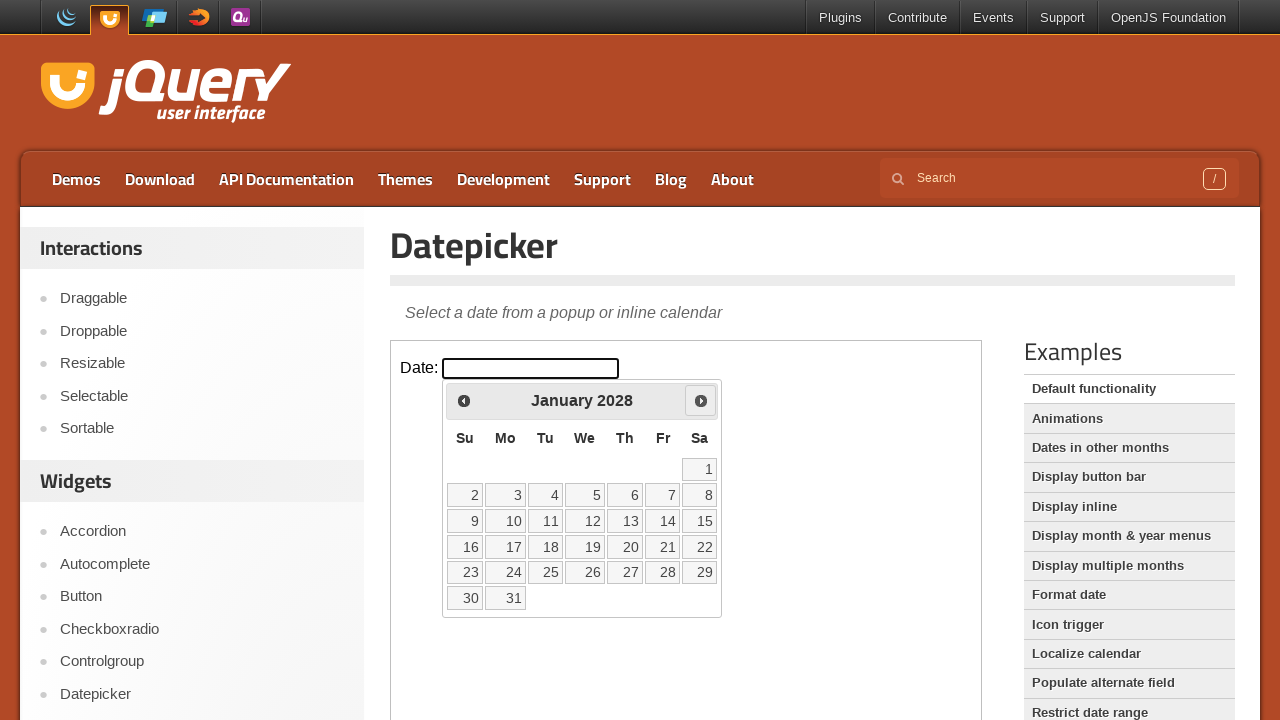

Retrieved updated year: 2028
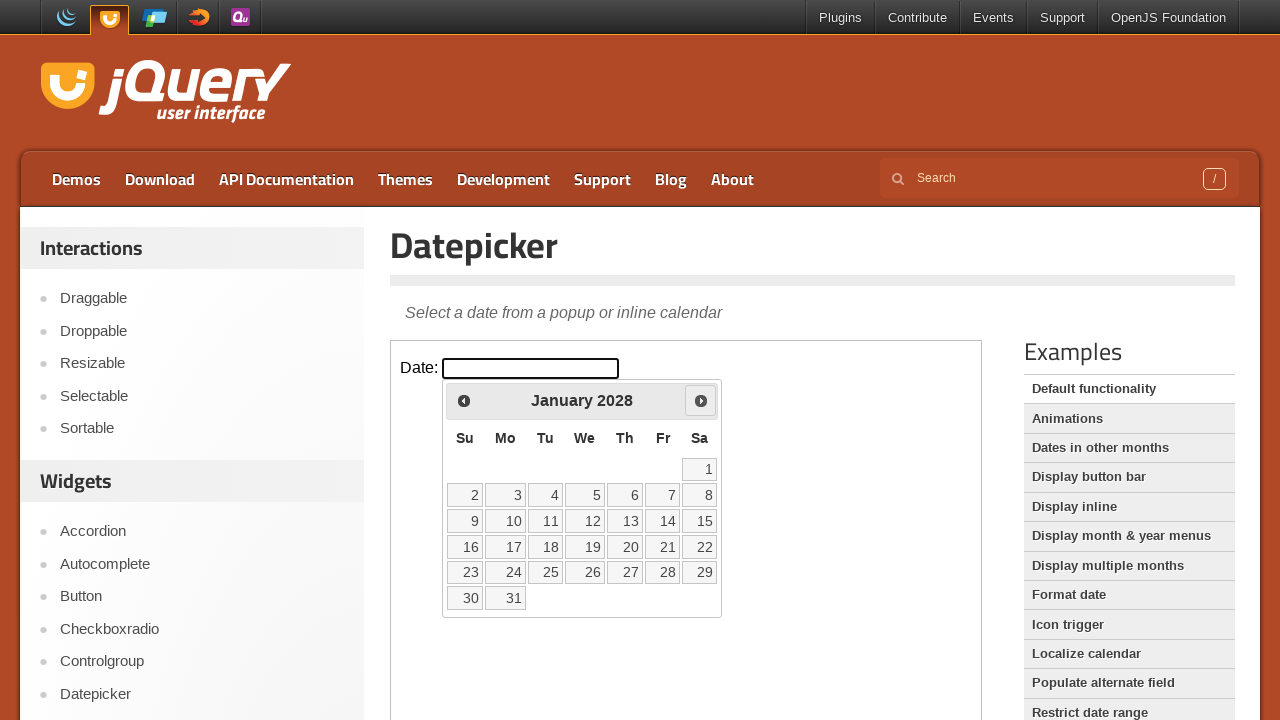

Clicked Next button to advance year at (701, 400) on iframe >> nth=0 >> internal:control=enter-frame >> xpath=//span[text()='Next']
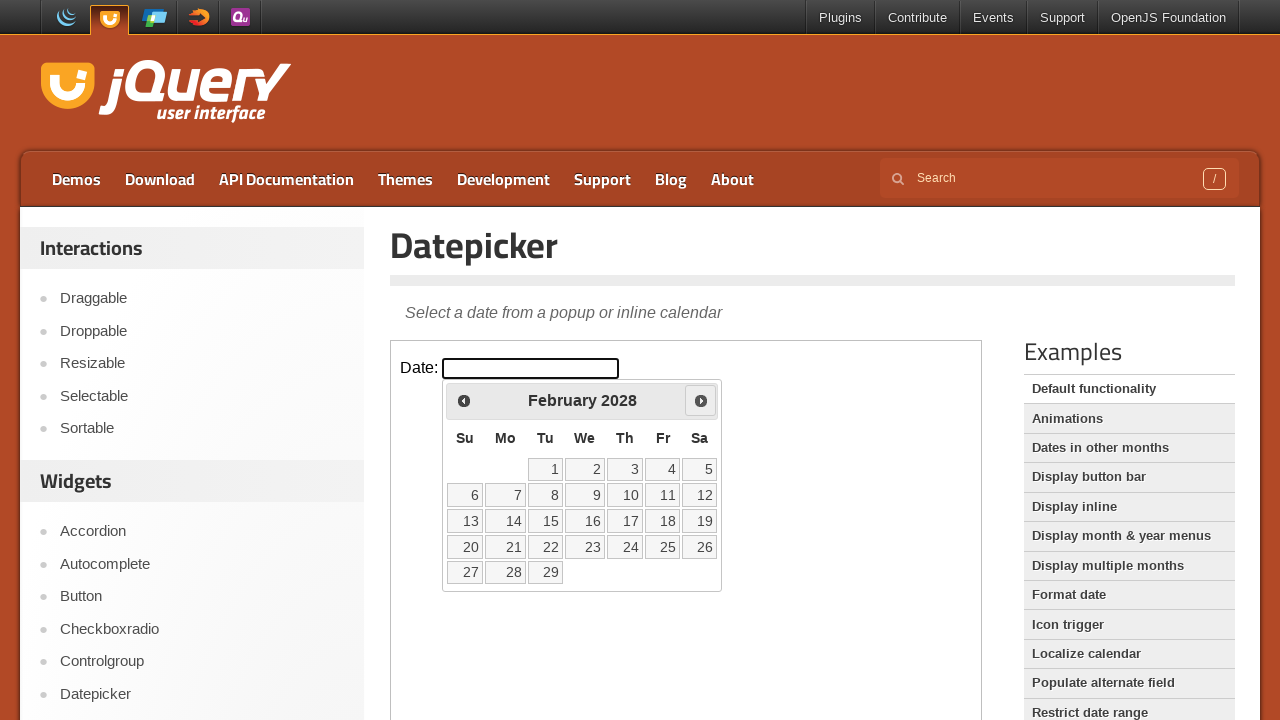

Waited 100ms for datepicker update
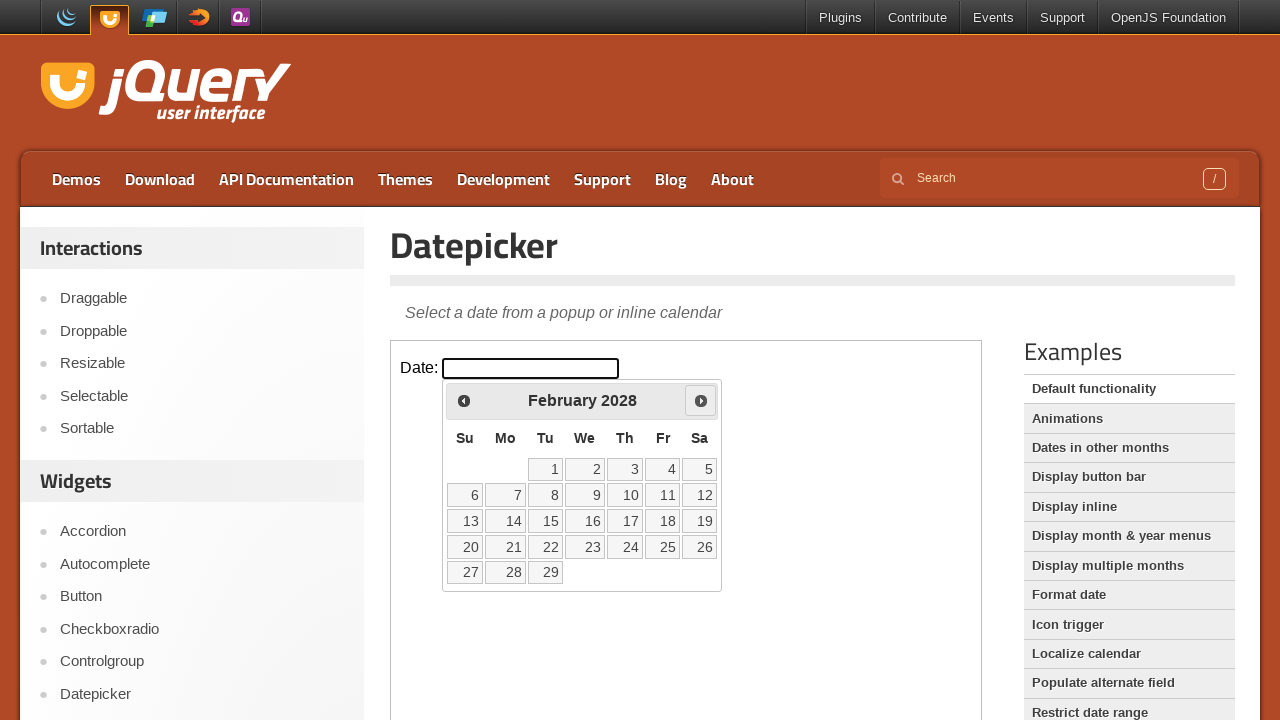

Retrieved updated year: 2028
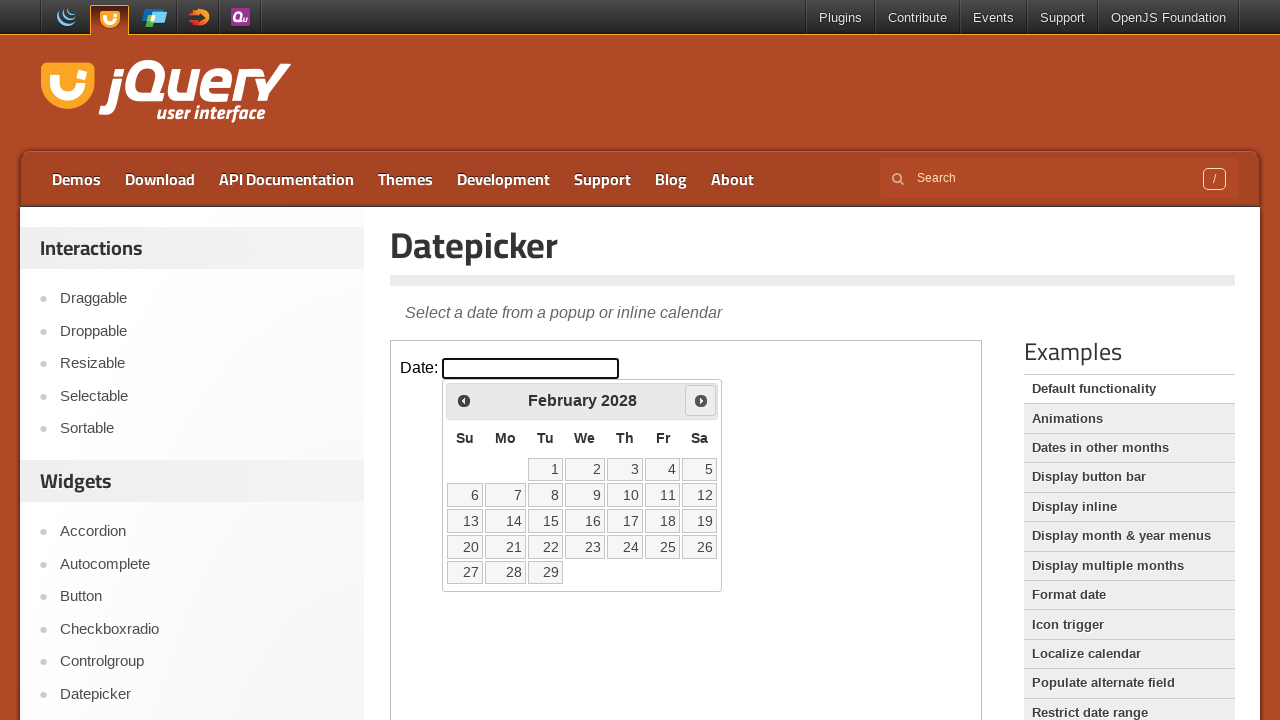

Clicked Next button to advance year at (701, 400) on iframe >> nth=0 >> internal:control=enter-frame >> xpath=//span[text()='Next']
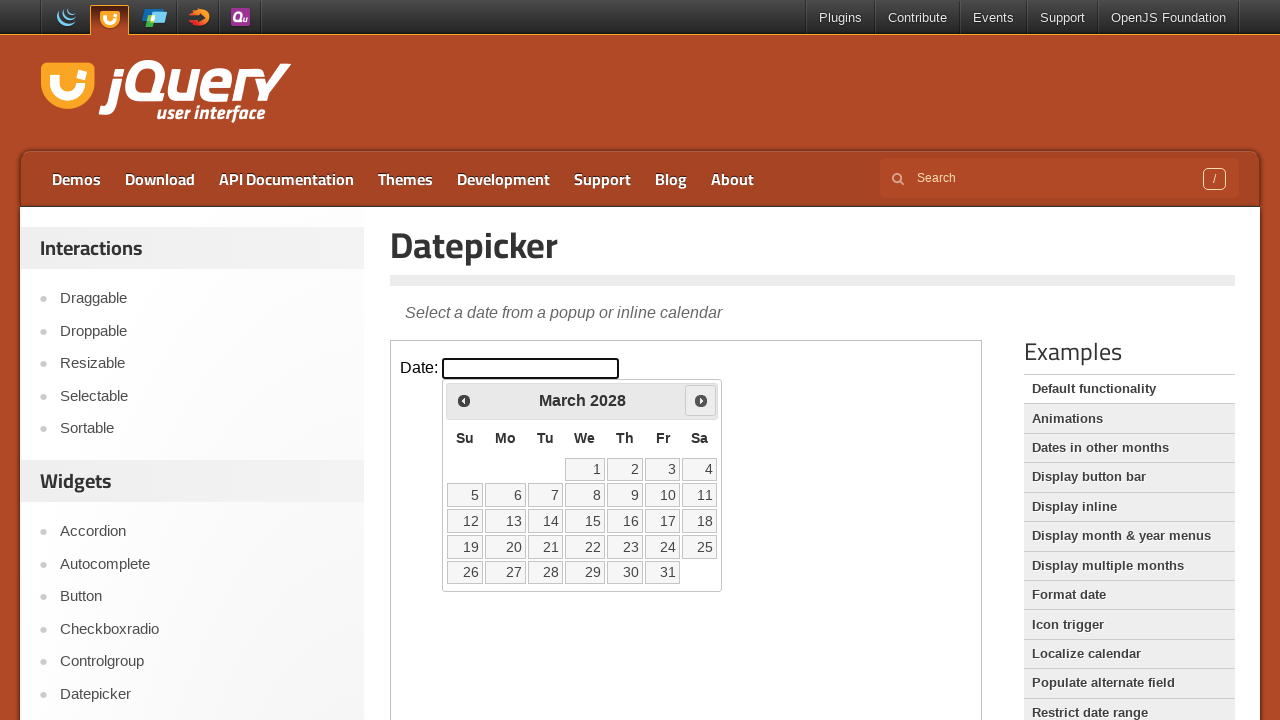

Waited 100ms for datepicker update
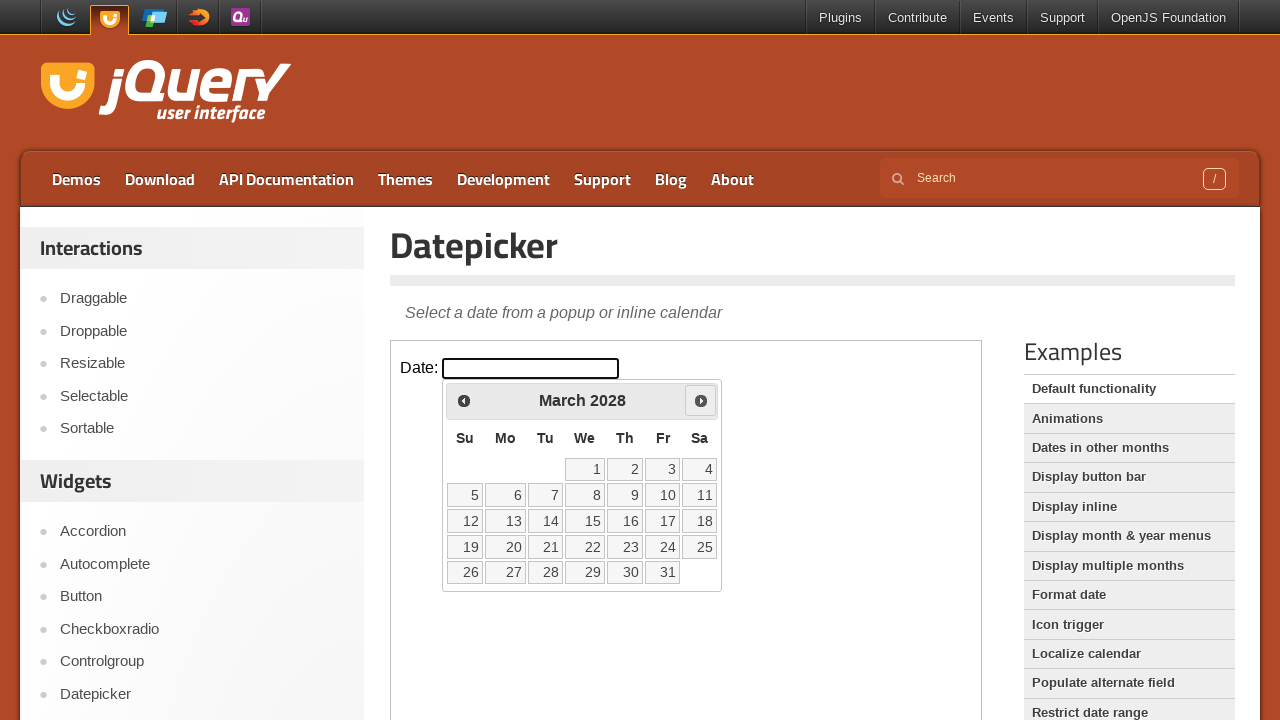

Retrieved updated year: 2028
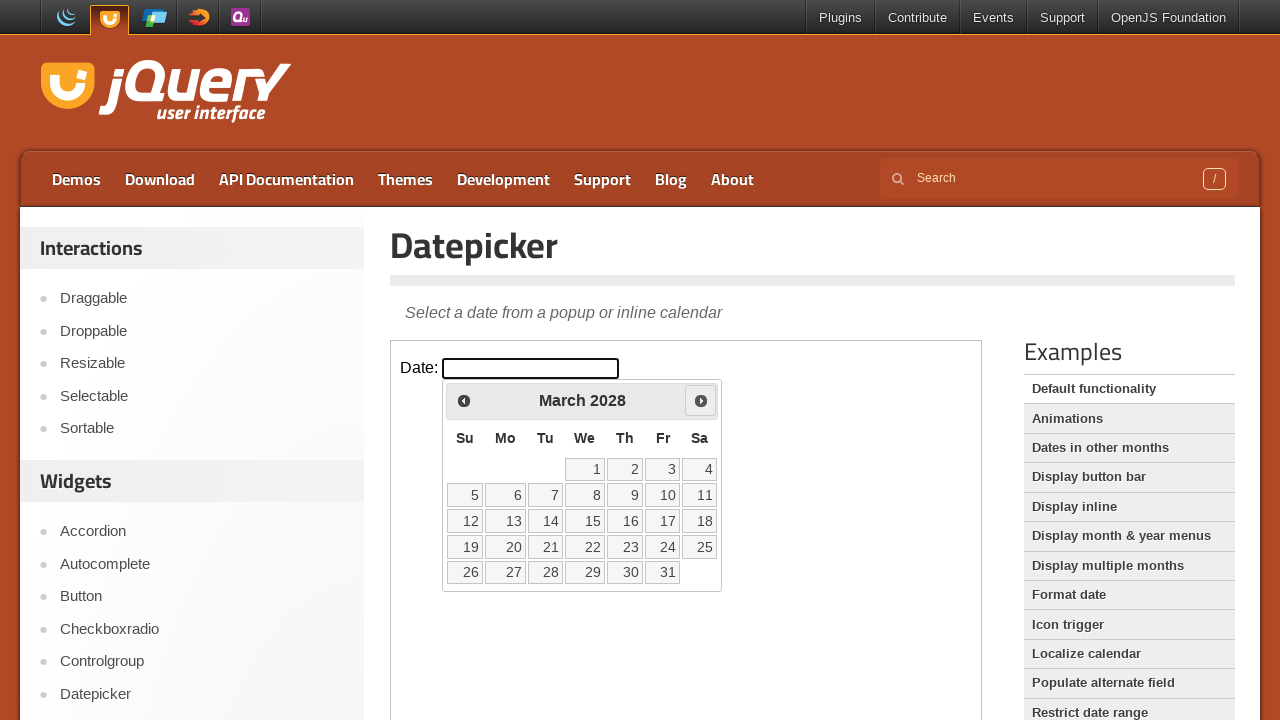

Clicked Next button to advance year at (701, 400) on iframe >> nth=0 >> internal:control=enter-frame >> xpath=//span[text()='Next']
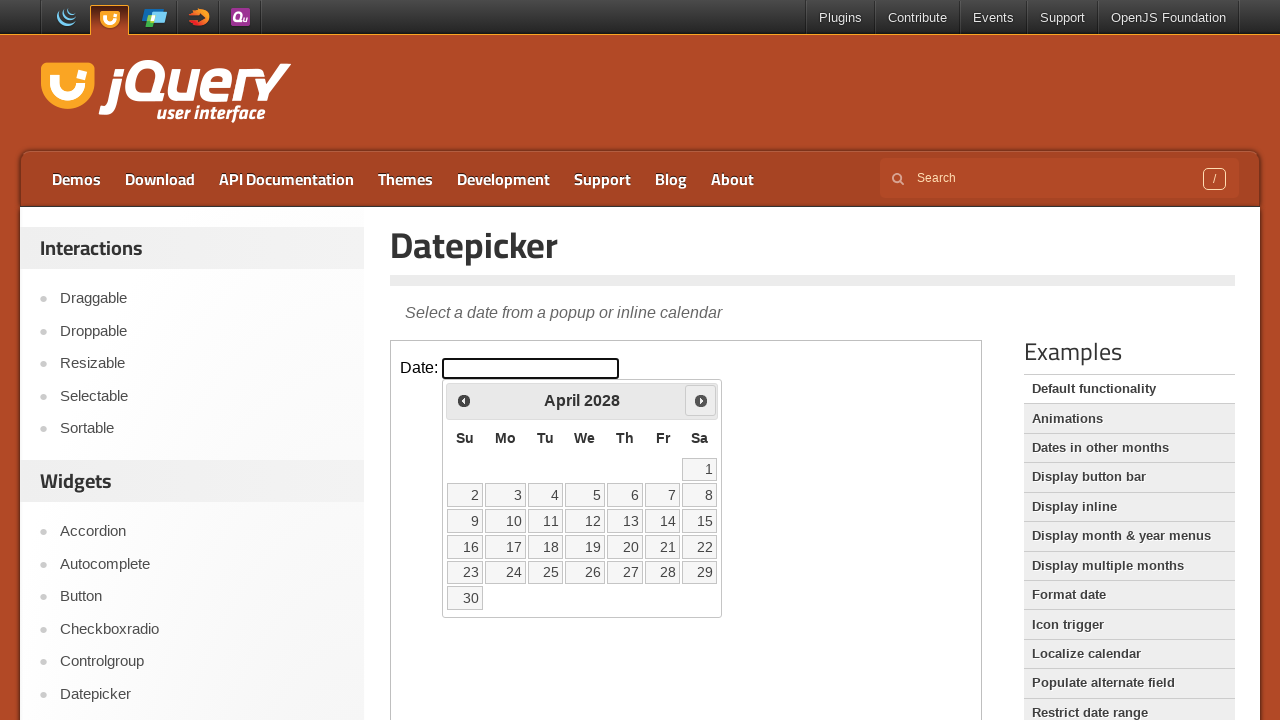

Waited 100ms for datepicker update
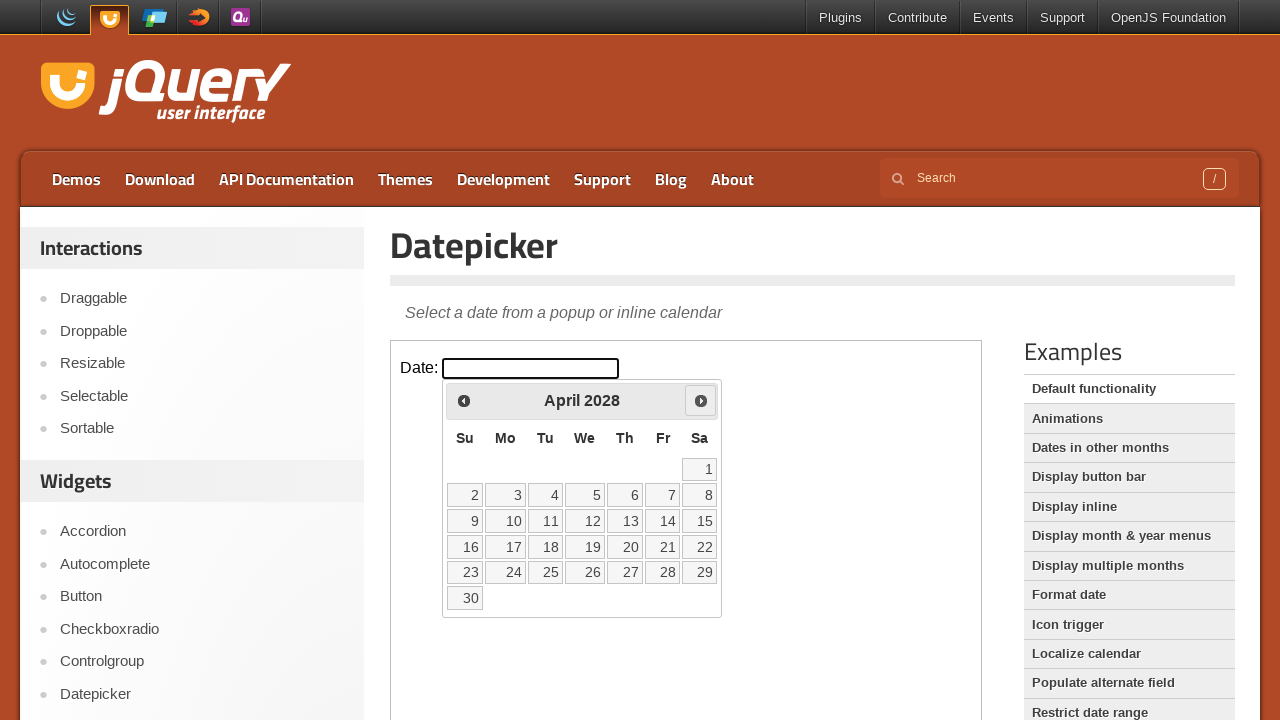

Retrieved updated year: 2028
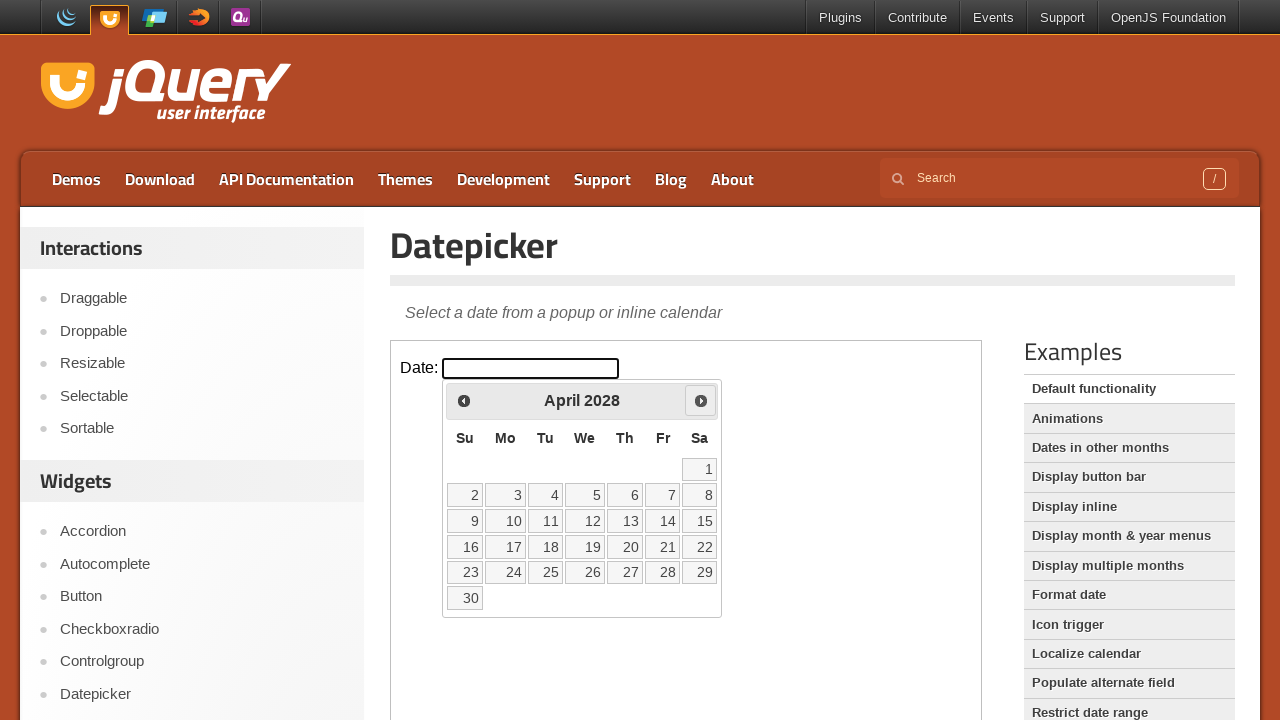

Clicked Next button to advance year at (701, 400) on iframe >> nth=0 >> internal:control=enter-frame >> xpath=//span[text()='Next']
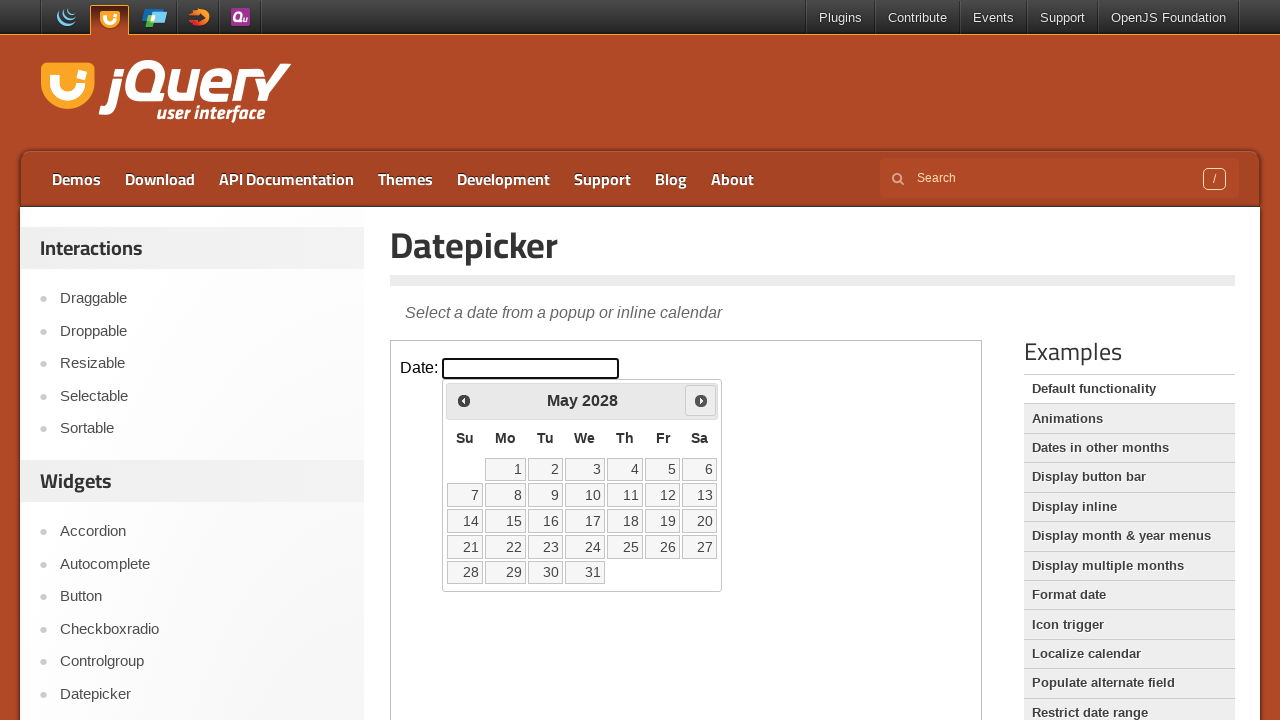

Waited 100ms for datepicker update
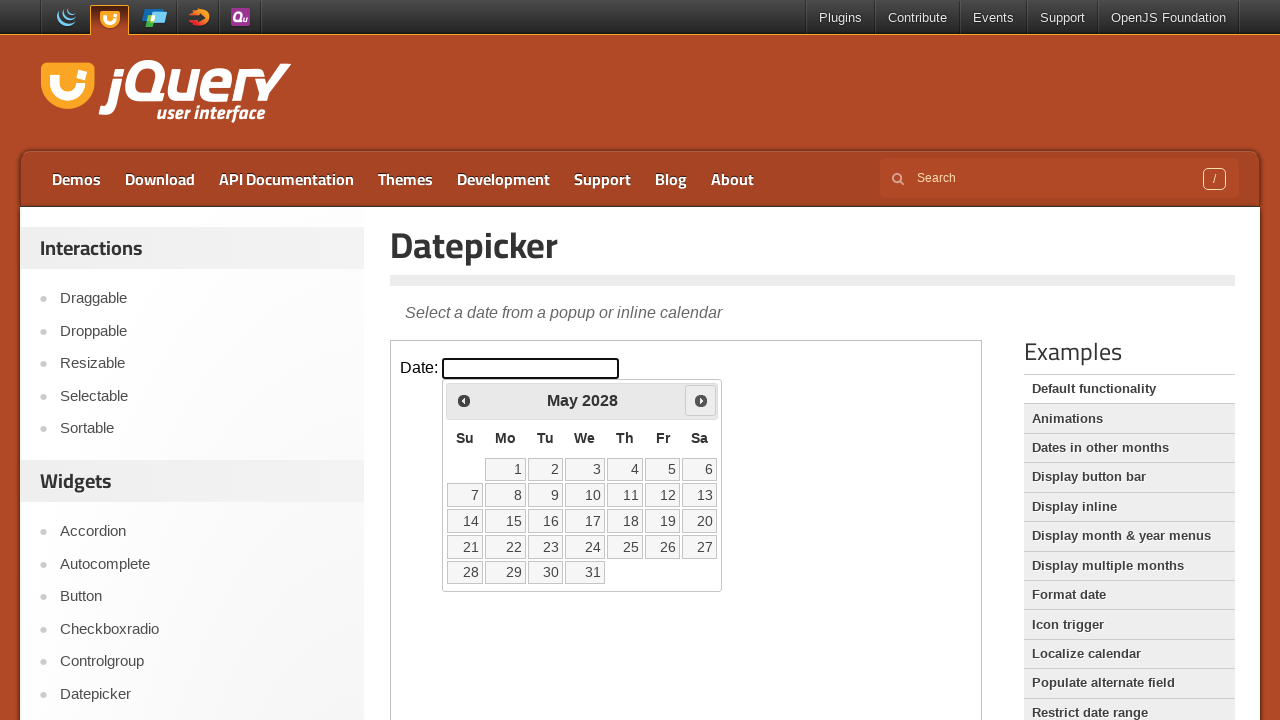

Retrieved updated year: 2028
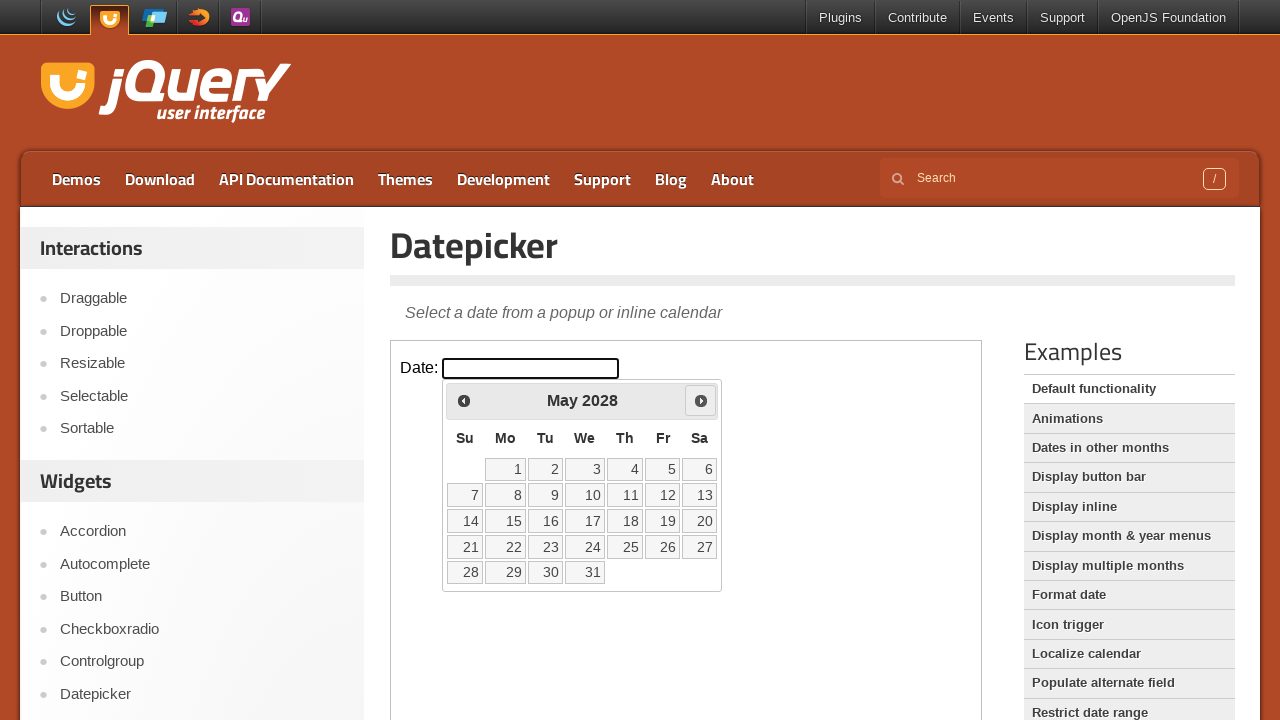

Clicked Next button to advance year at (701, 400) on iframe >> nth=0 >> internal:control=enter-frame >> xpath=//span[text()='Next']
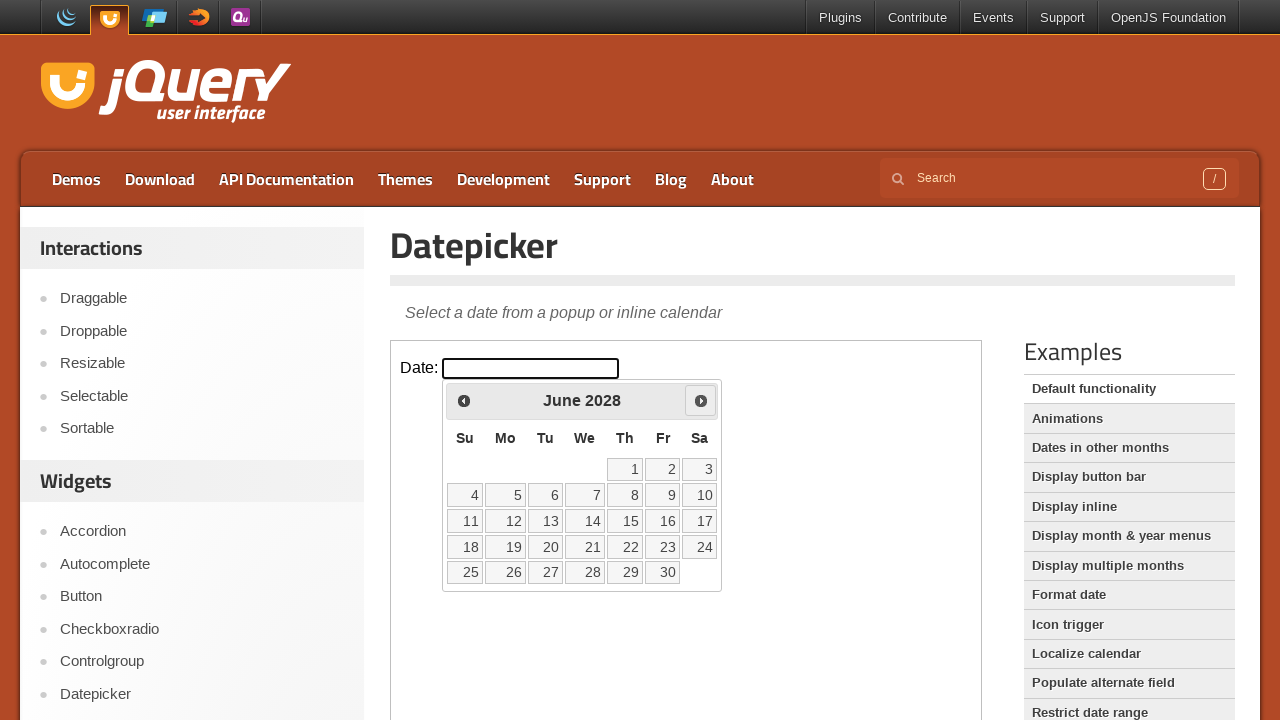

Waited 100ms for datepicker update
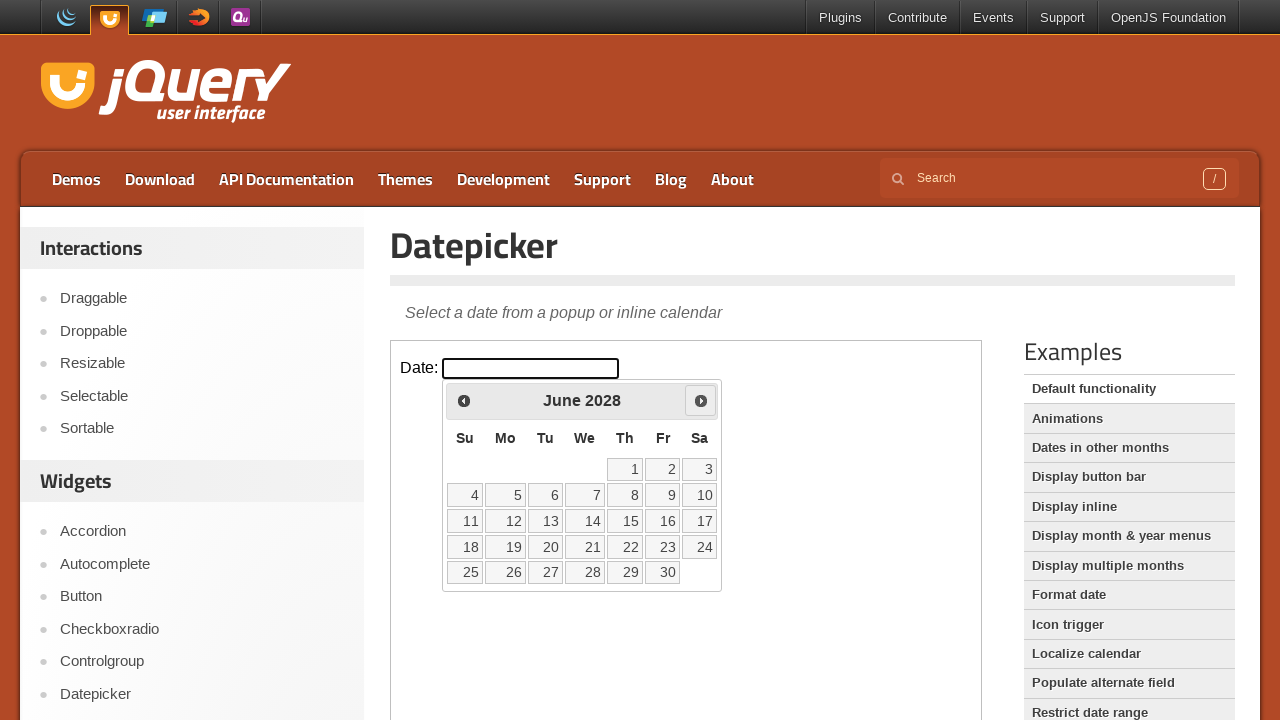

Retrieved updated year: 2028
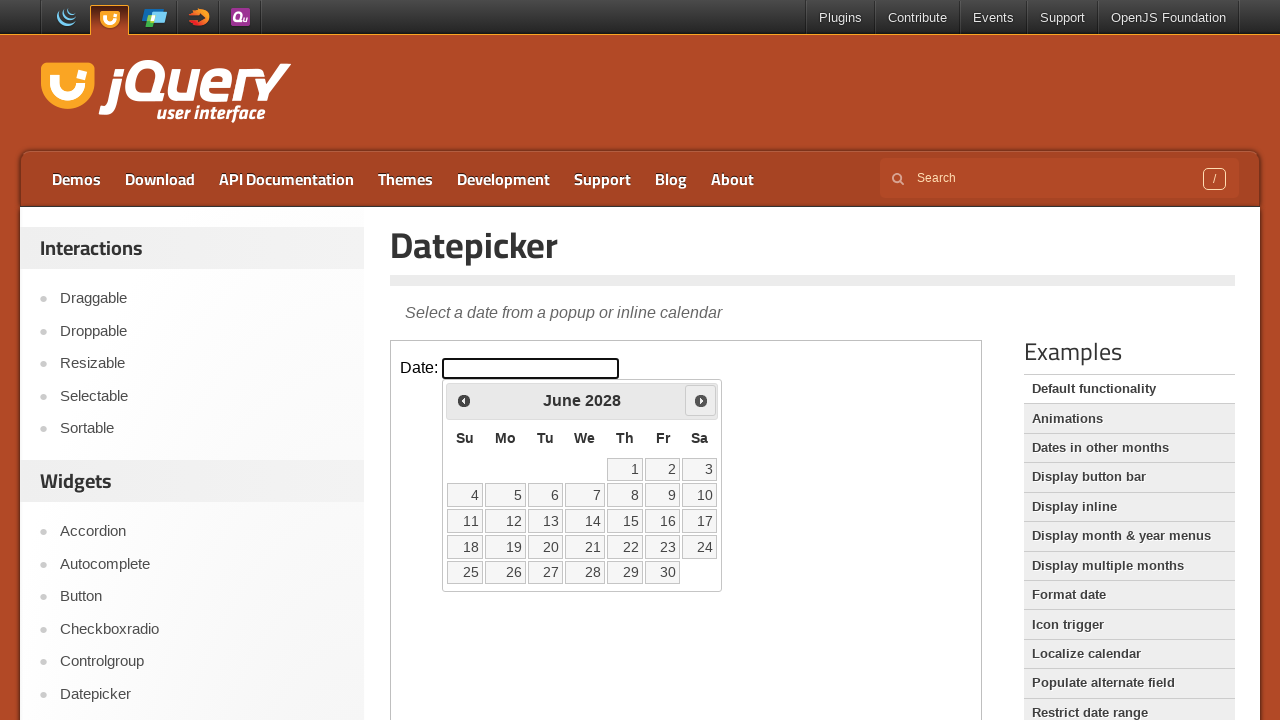

Clicked Next button to advance year at (701, 400) on iframe >> nth=0 >> internal:control=enter-frame >> xpath=//span[text()='Next']
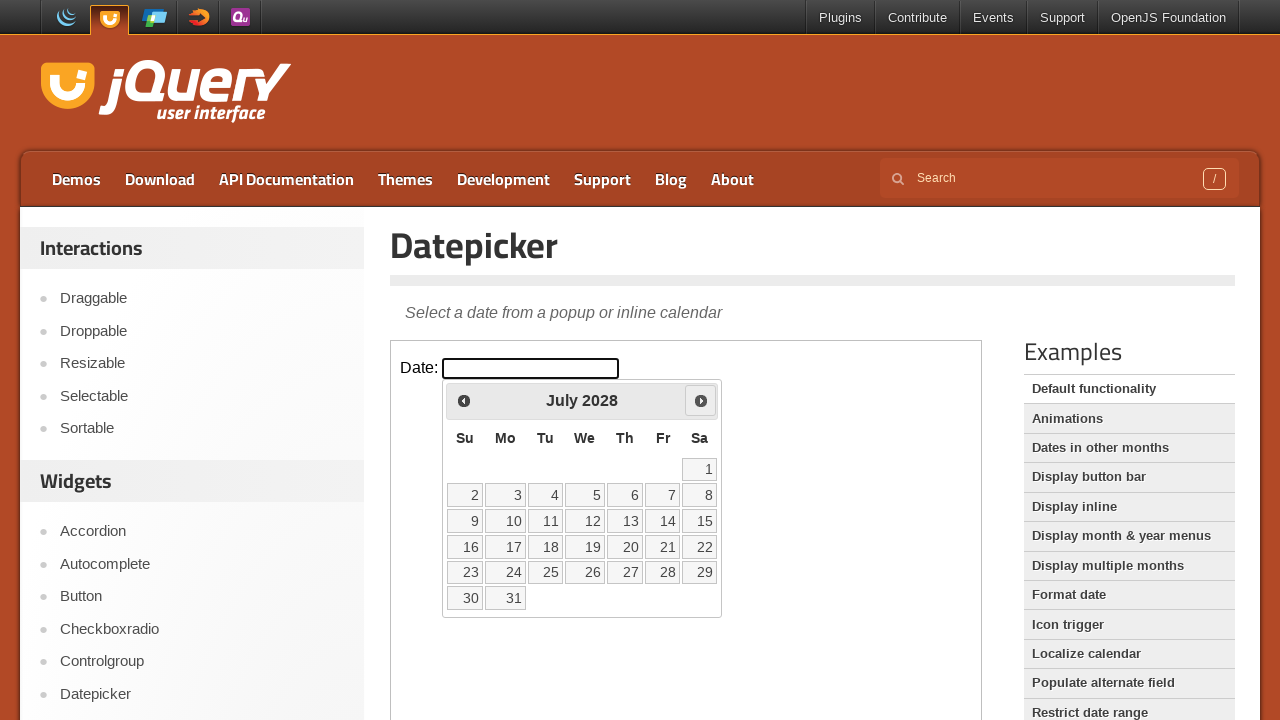

Waited 100ms for datepicker update
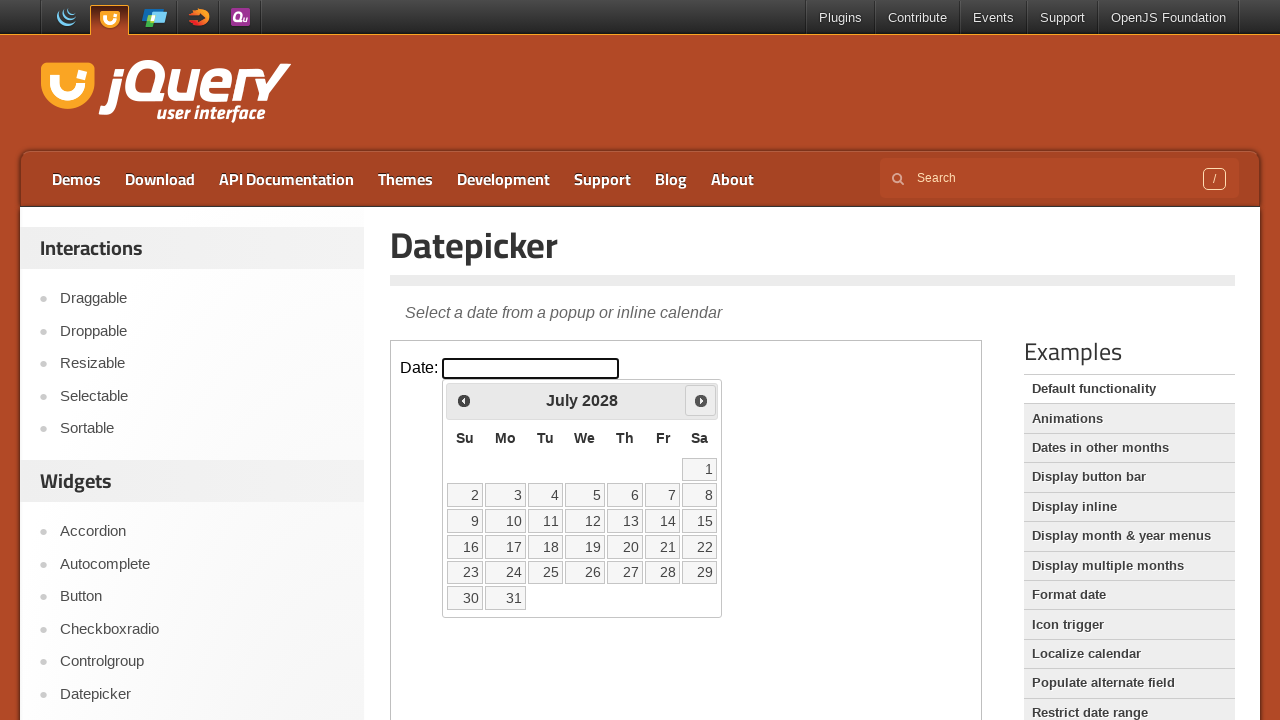

Retrieved updated year: 2028
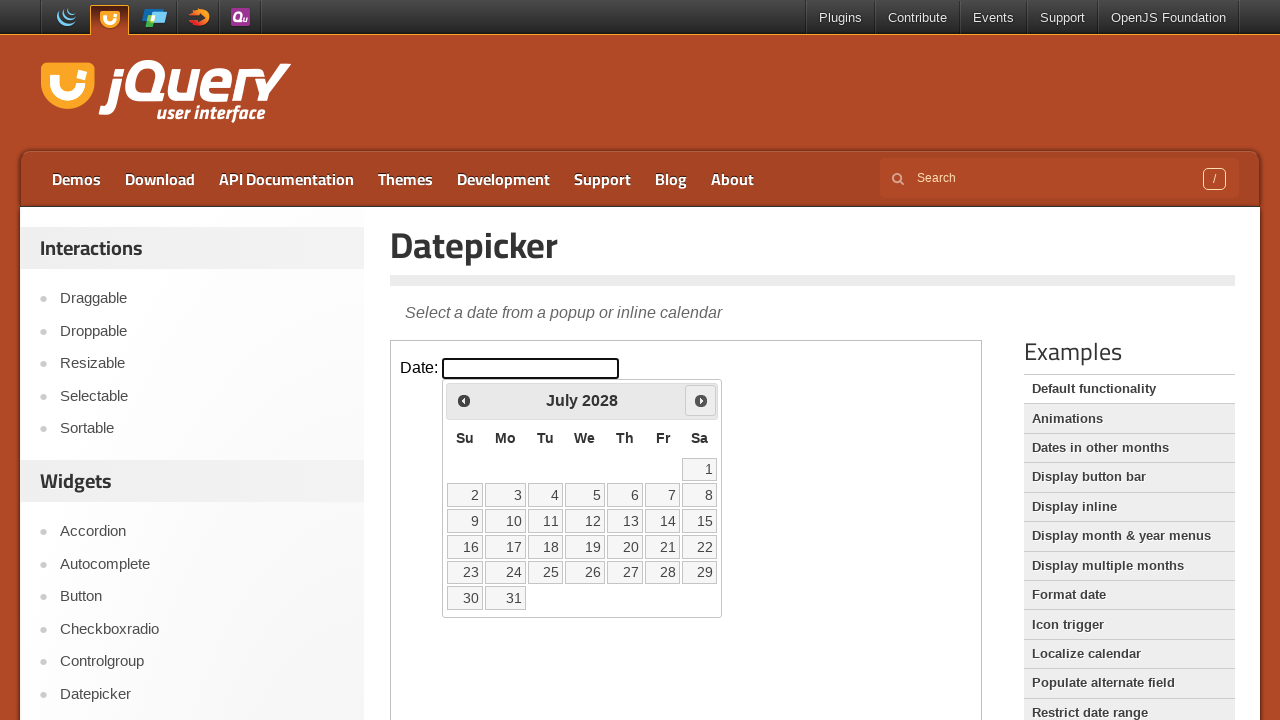

Clicked Next button to advance year at (701, 400) on iframe >> nth=0 >> internal:control=enter-frame >> xpath=//span[text()='Next']
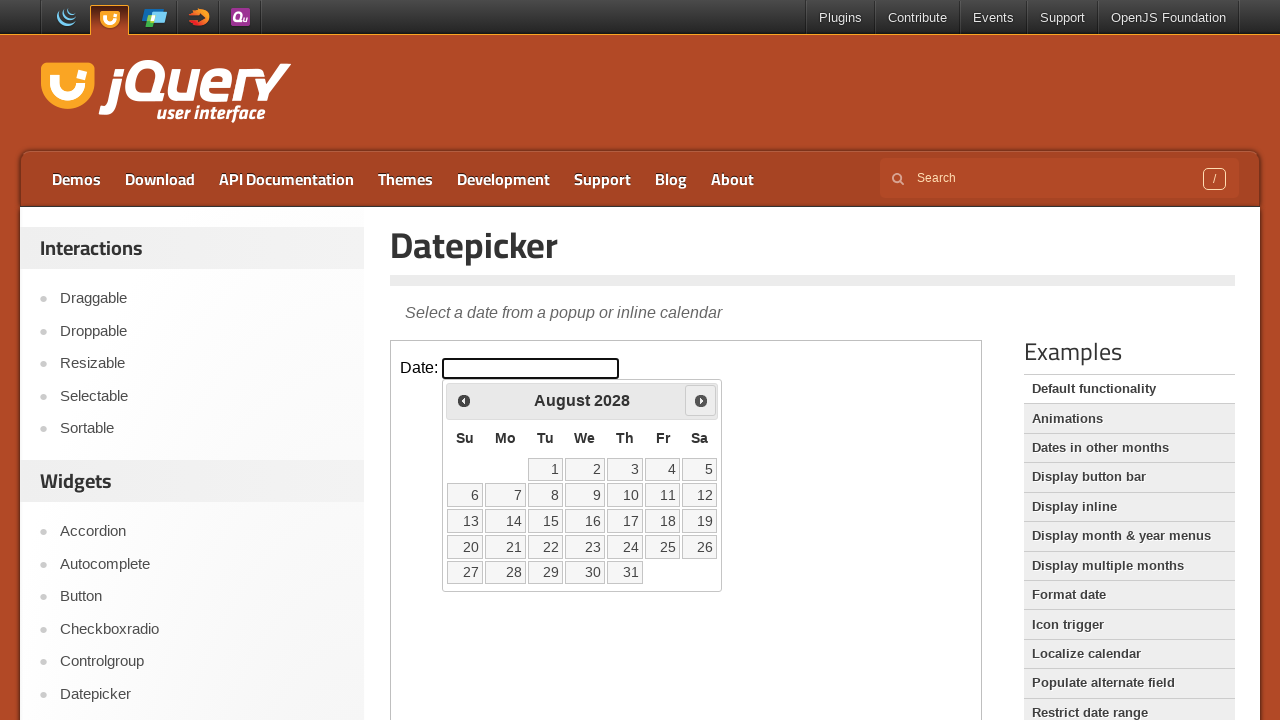

Waited 100ms for datepicker update
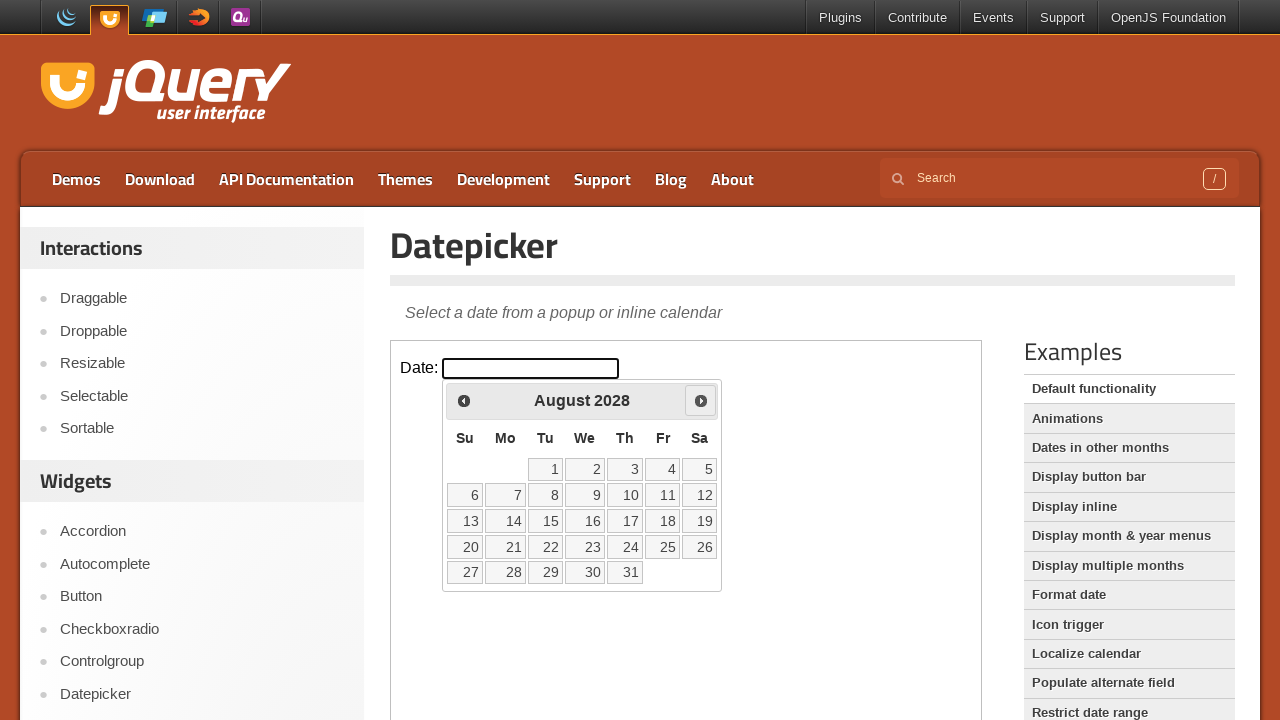

Retrieved updated year: 2028
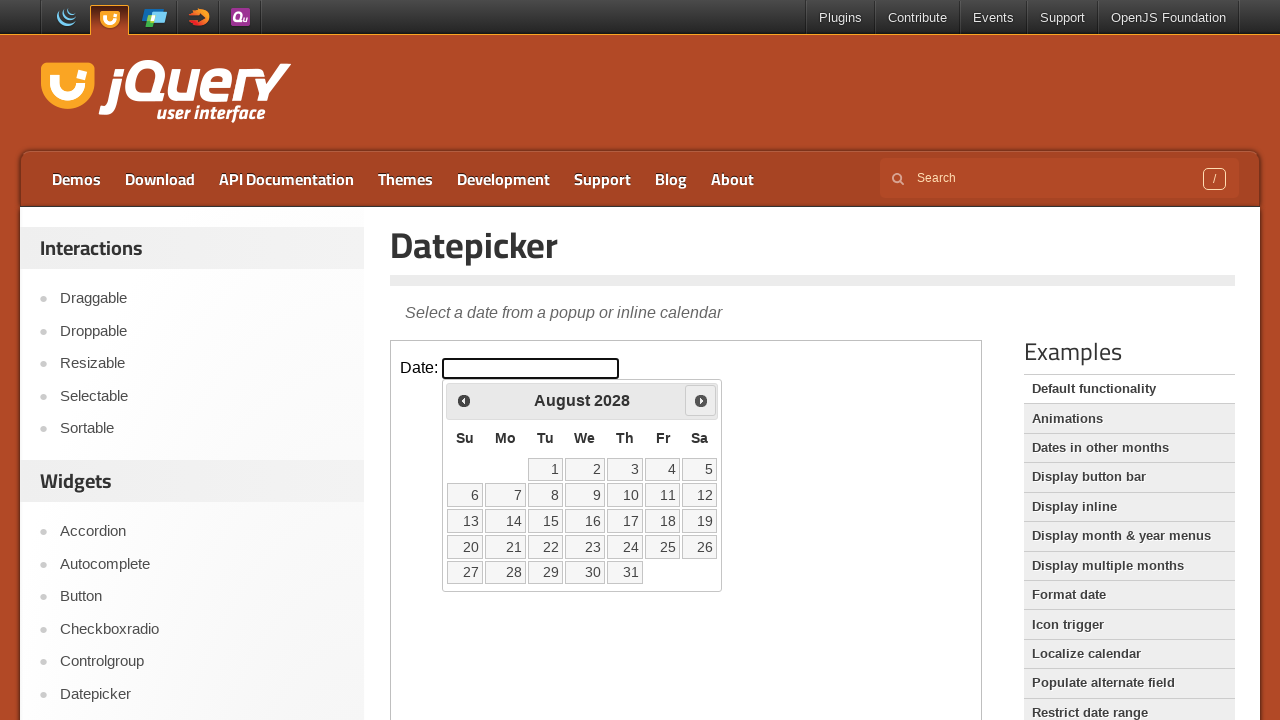

Clicked Next button to advance year at (701, 400) on iframe >> nth=0 >> internal:control=enter-frame >> xpath=//span[text()='Next']
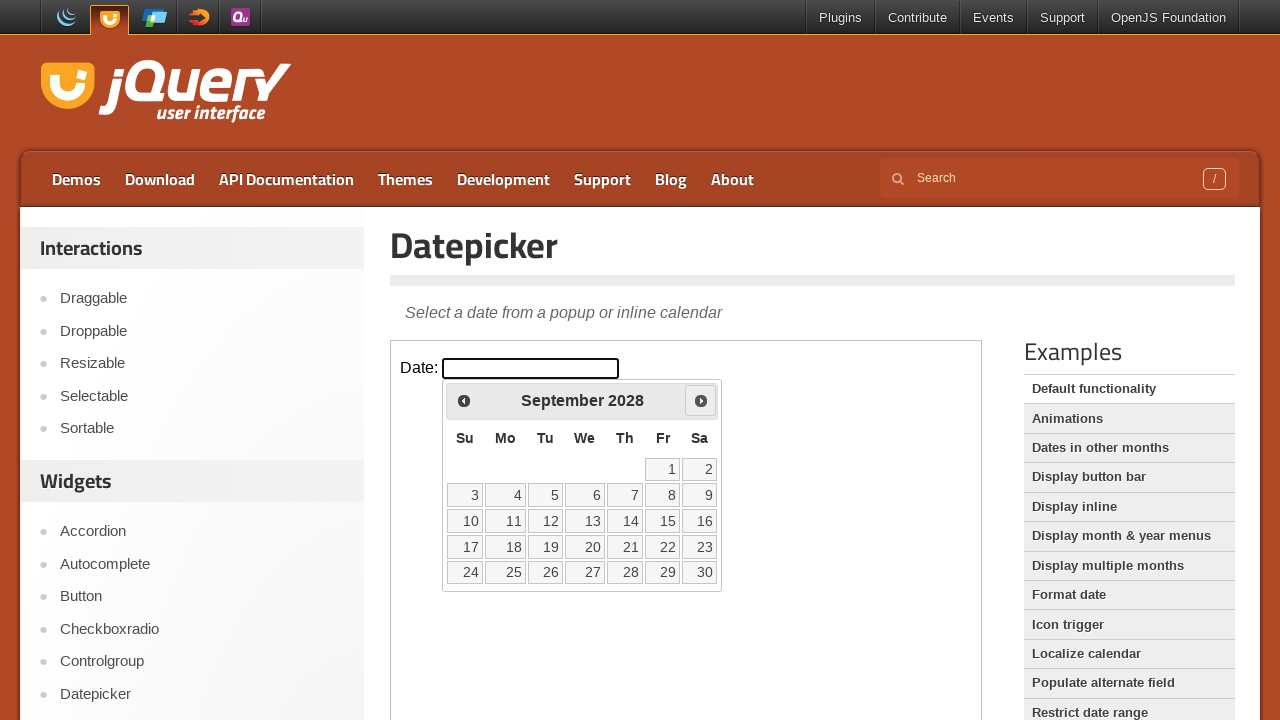

Waited 100ms for datepicker update
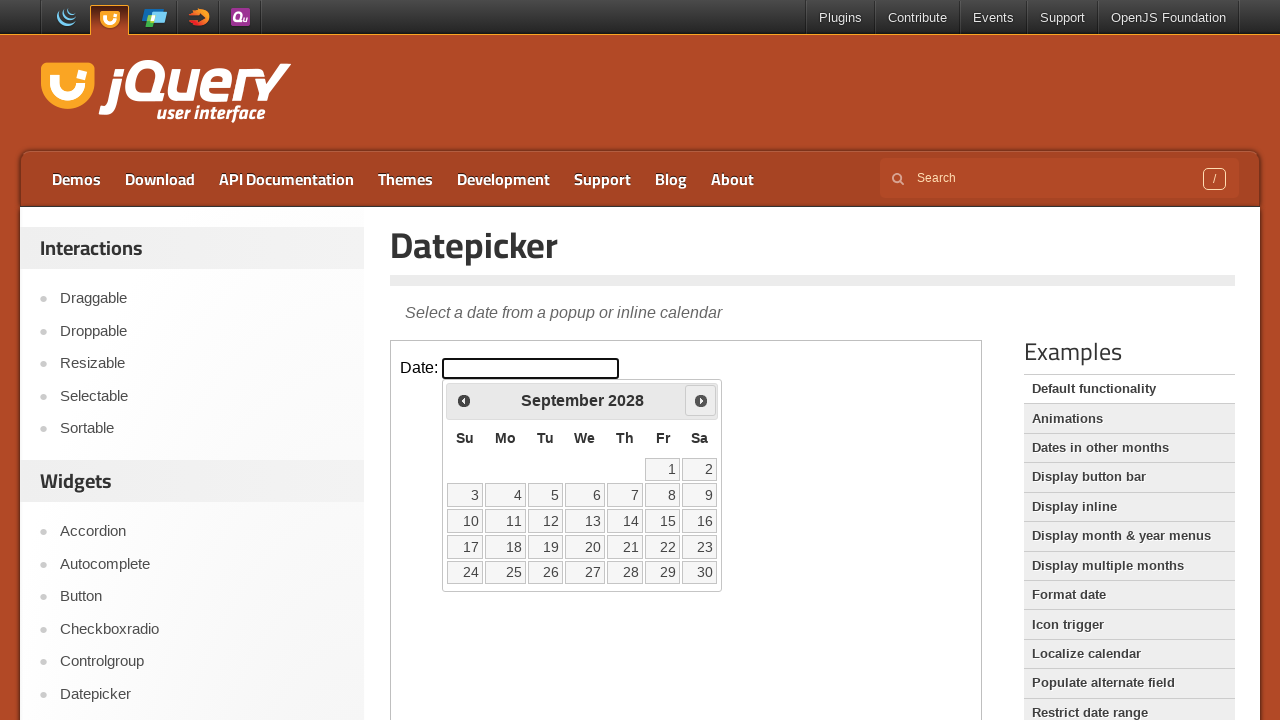

Retrieved updated year: 2028
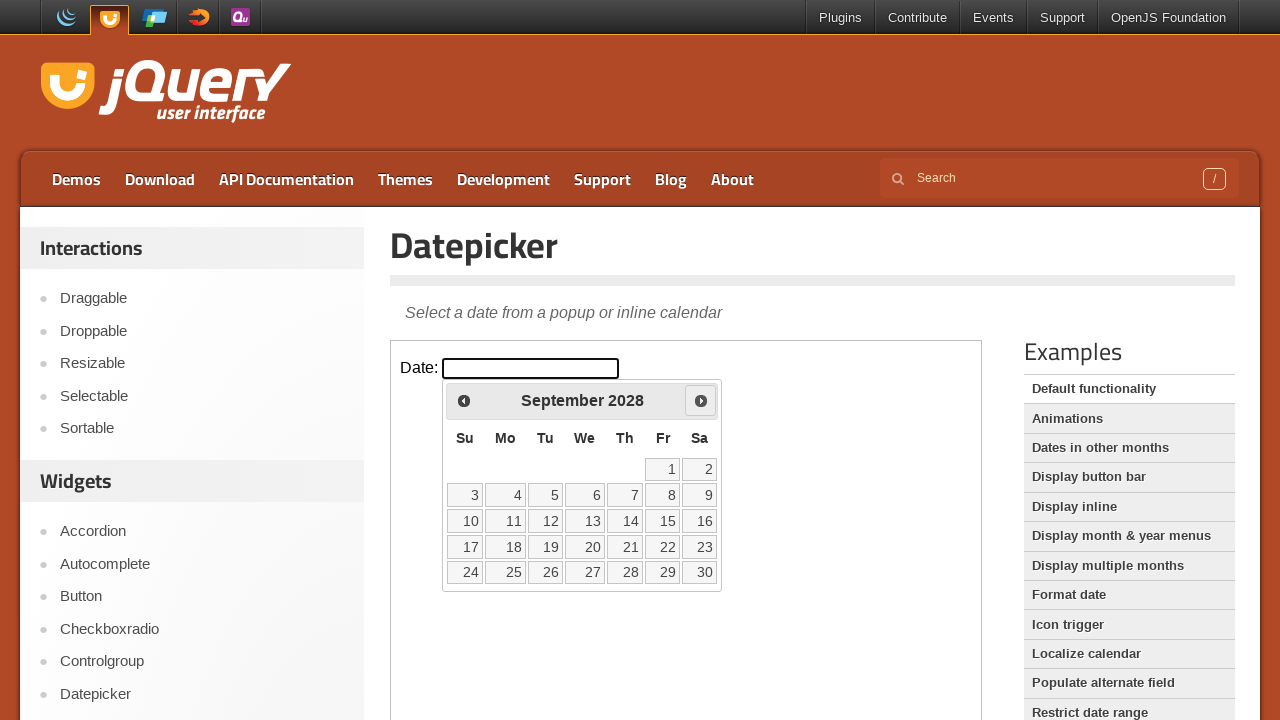

Clicked Next button to advance year at (701, 400) on iframe >> nth=0 >> internal:control=enter-frame >> xpath=//span[text()='Next']
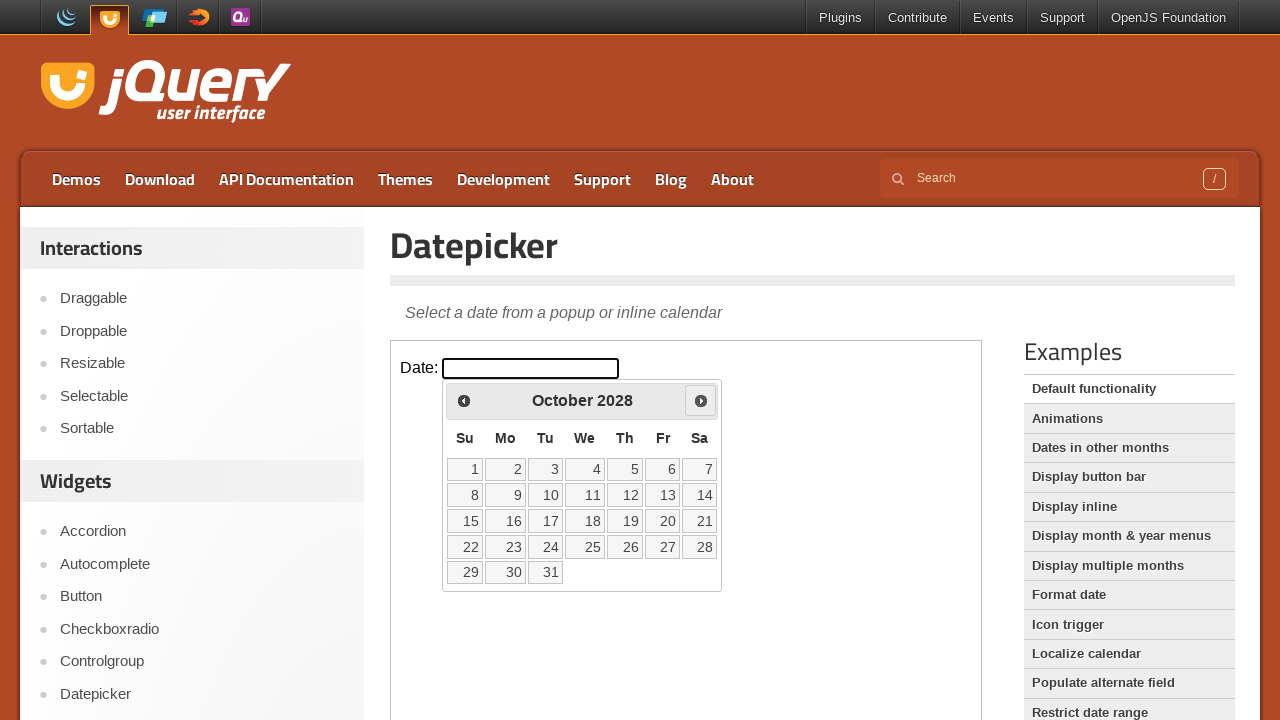

Waited 100ms for datepicker update
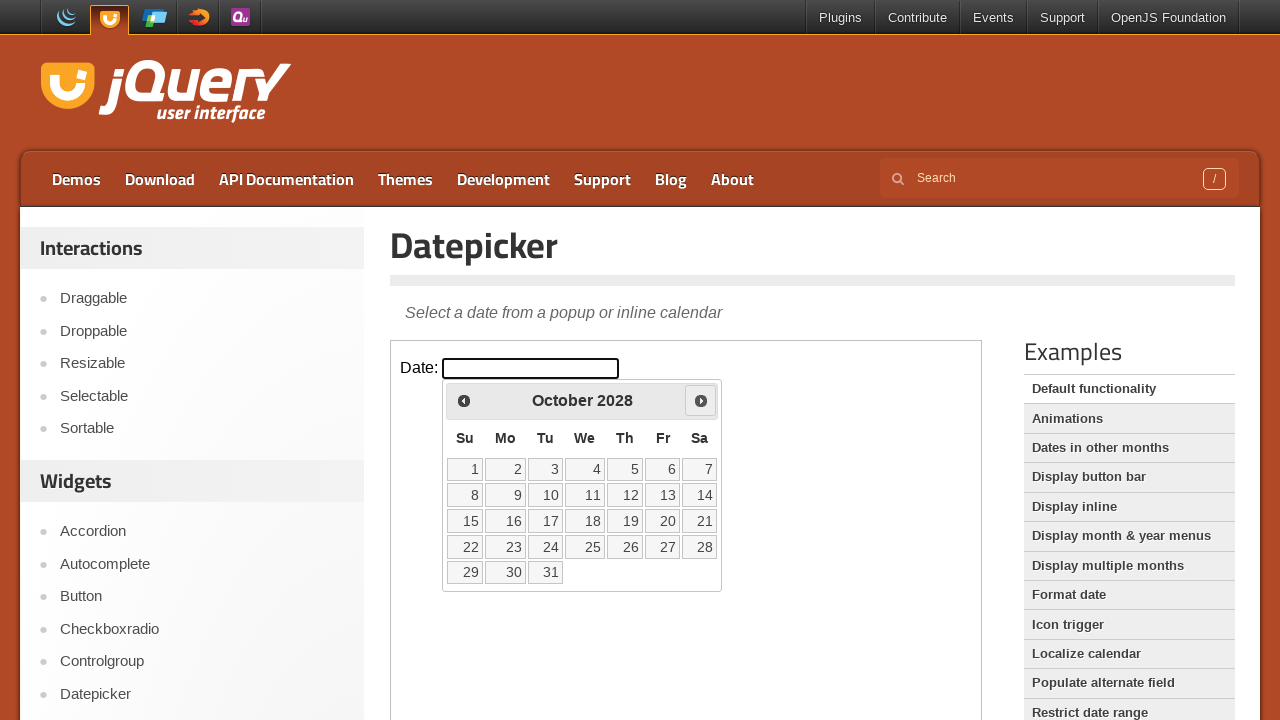

Retrieved updated year: 2028
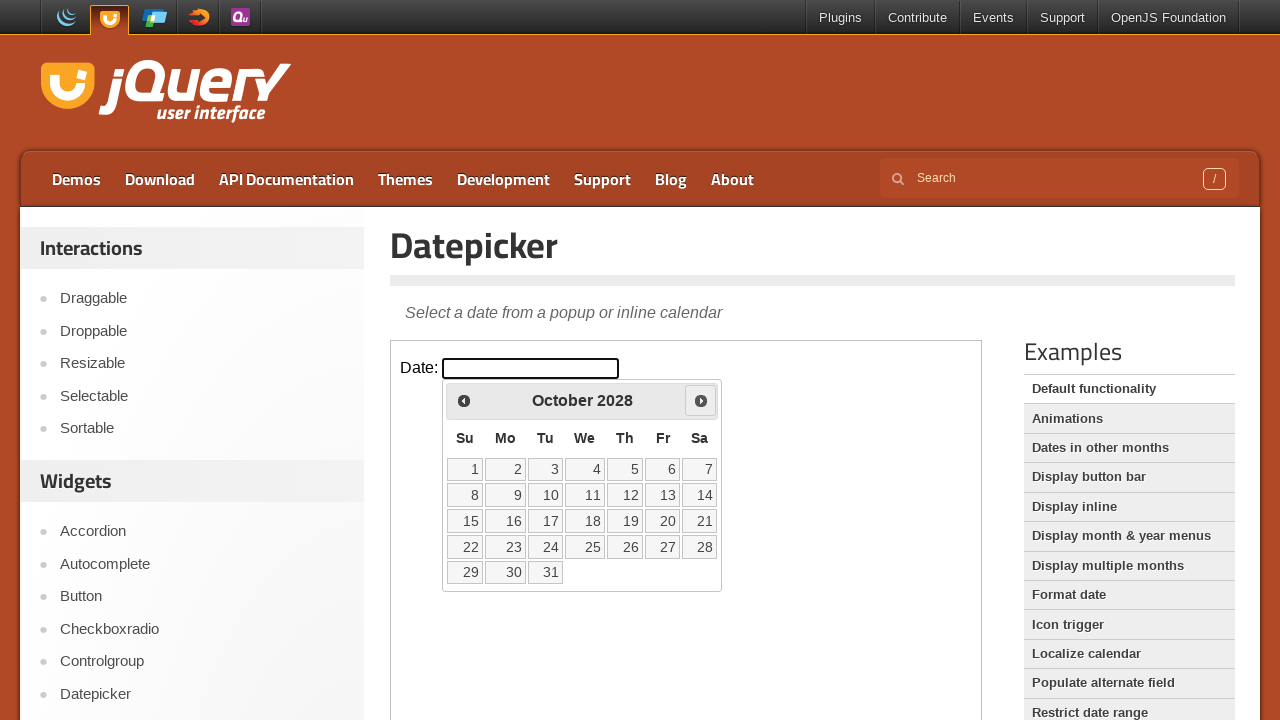

Clicked Next button to advance year at (701, 400) on iframe >> nth=0 >> internal:control=enter-frame >> xpath=//span[text()='Next']
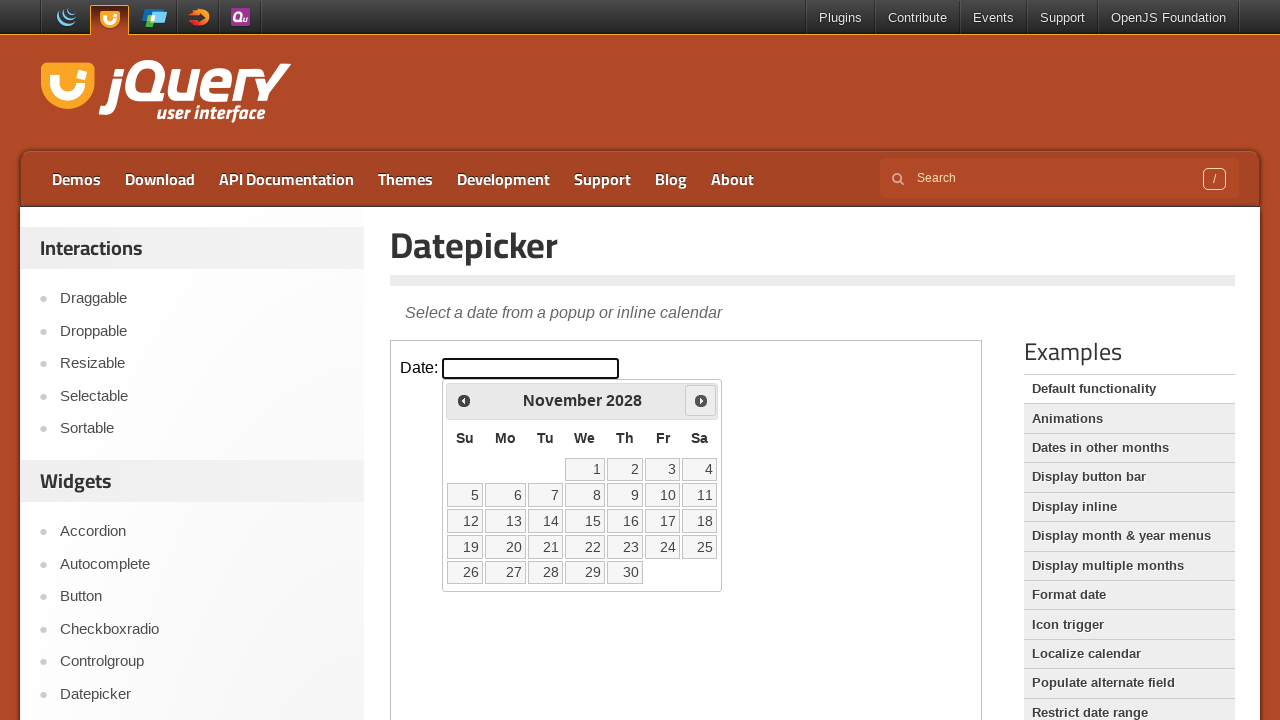

Waited 100ms for datepicker update
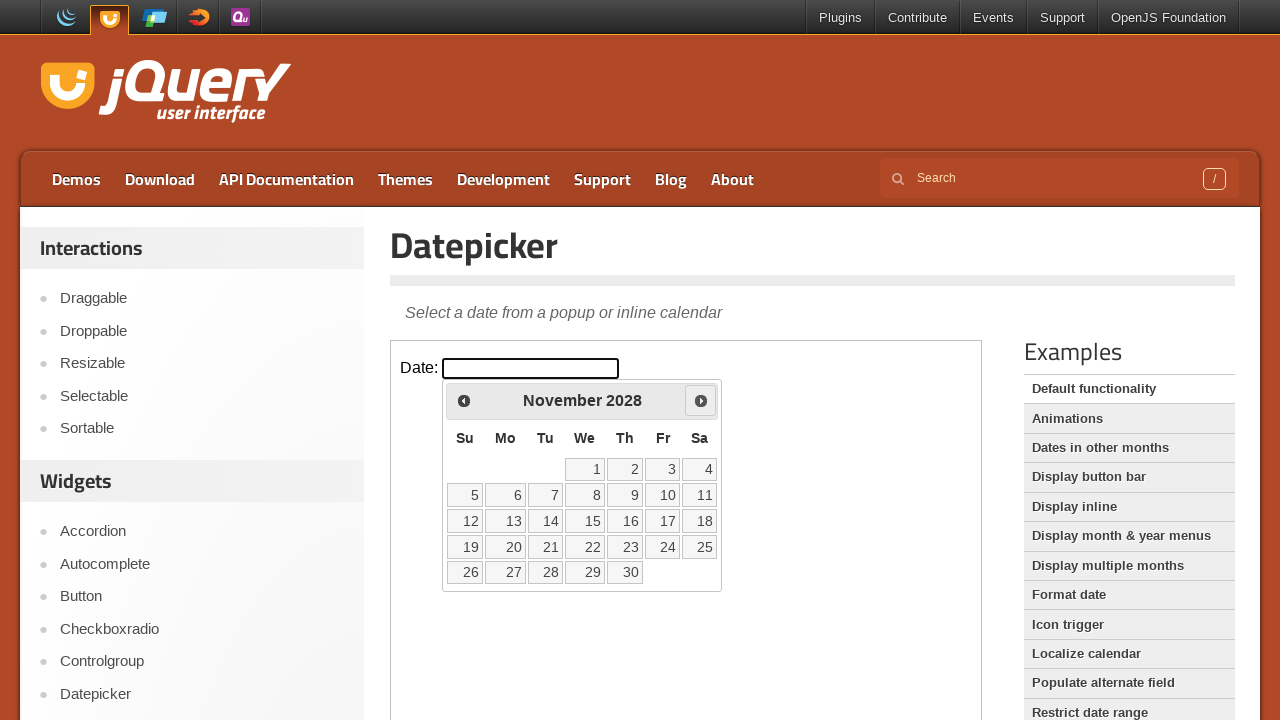

Retrieved updated year: 2028
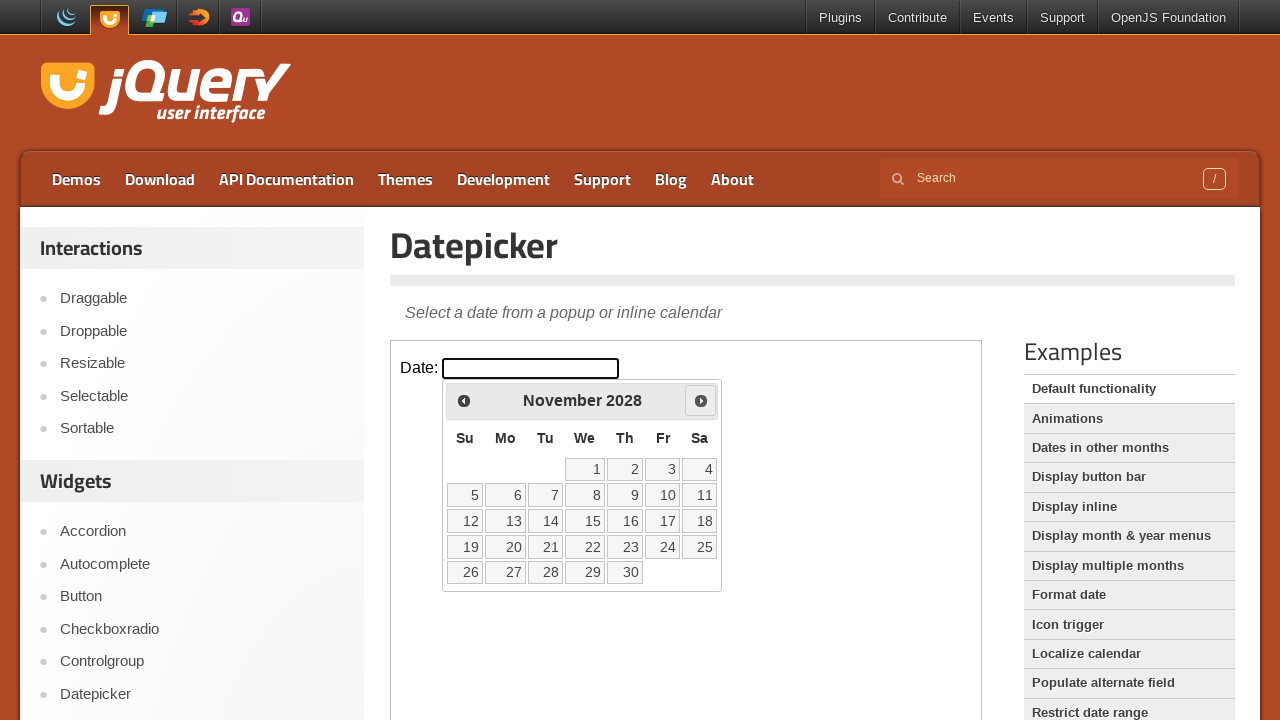

Clicked Next button to advance year at (701, 400) on iframe >> nth=0 >> internal:control=enter-frame >> xpath=//span[text()='Next']
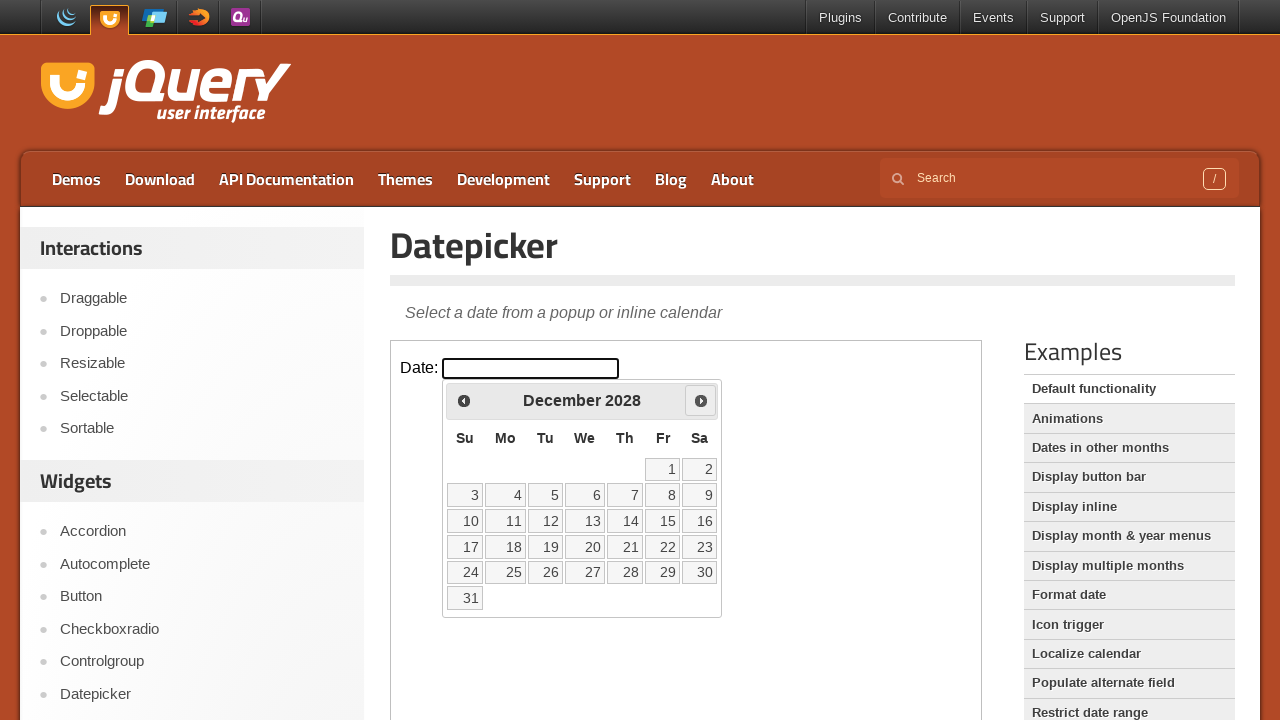

Waited 100ms for datepicker update
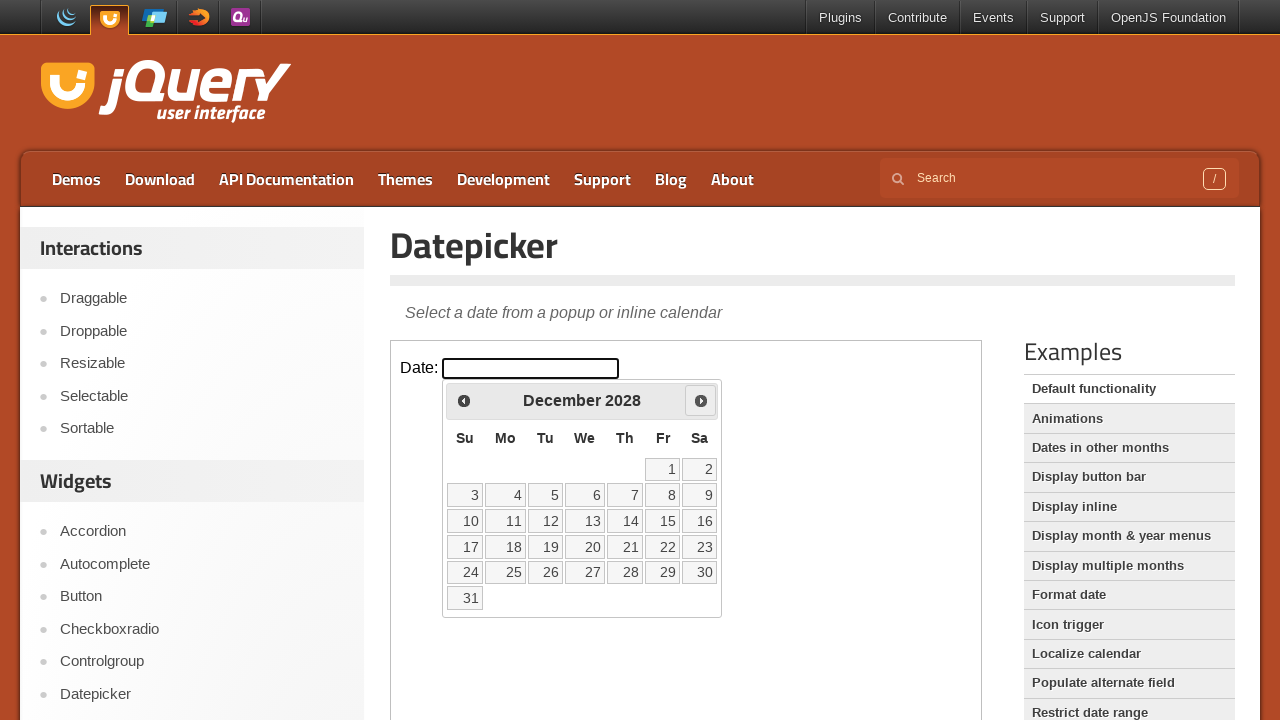

Retrieved updated year: 2028
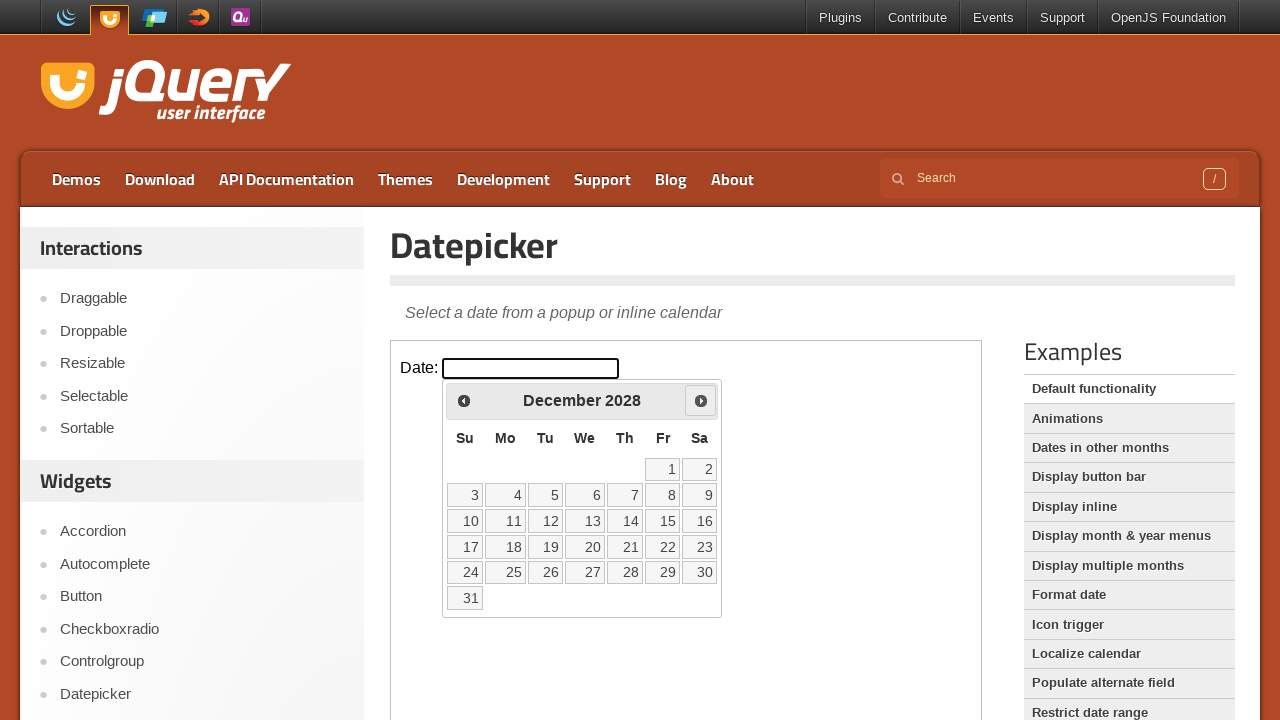

Clicked Next button to advance year at (701, 400) on iframe >> nth=0 >> internal:control=enter-frame >> xpath=//span[text()='Next']
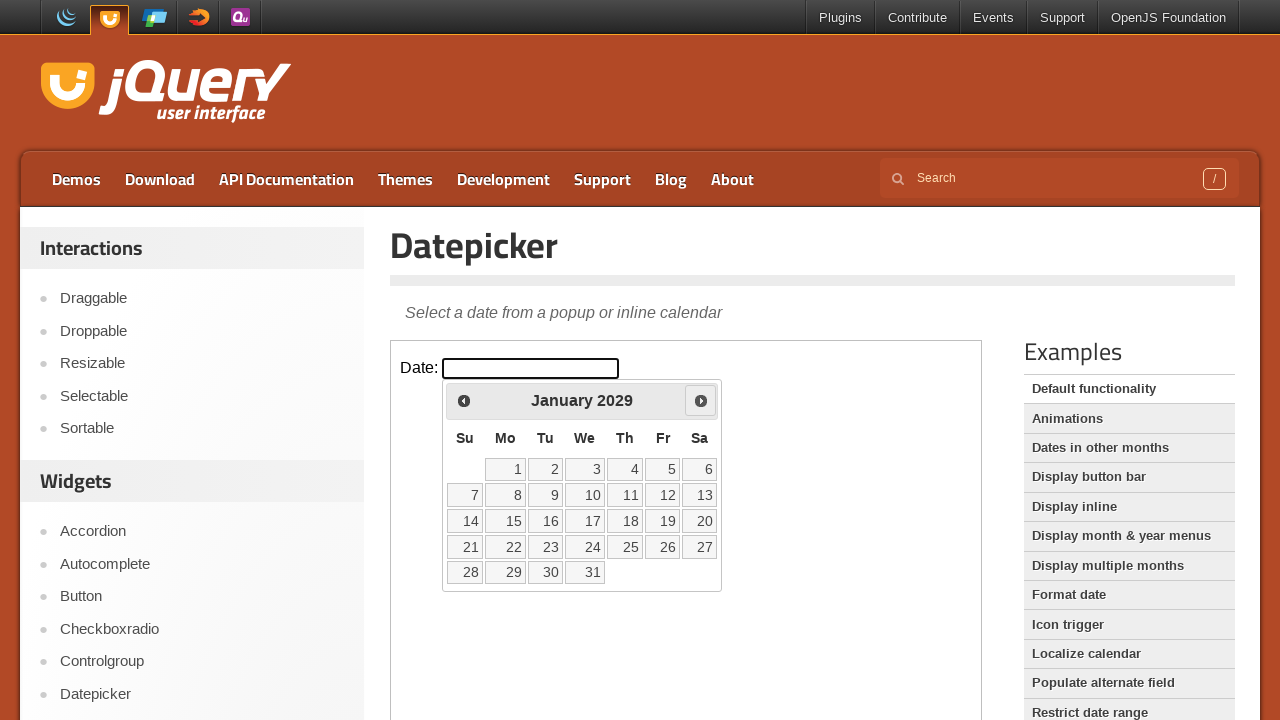

Waited 100ms for datepicker update
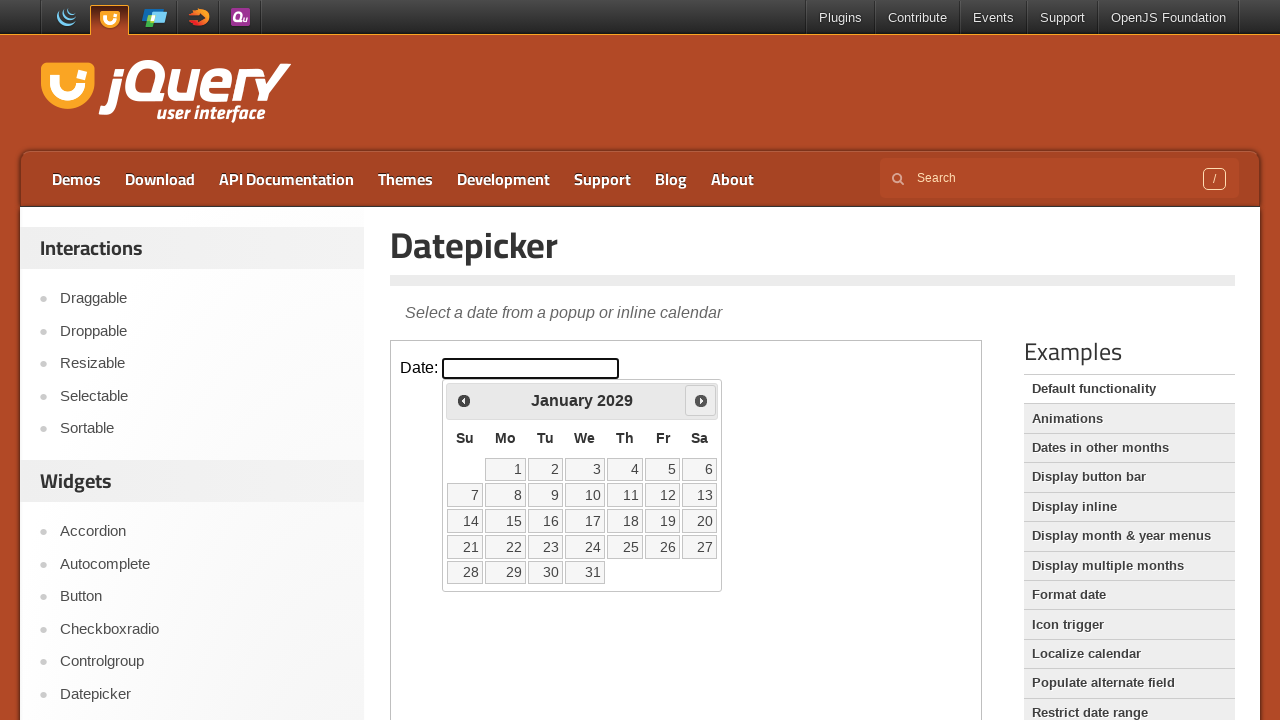

Retrieved updated year: 2029
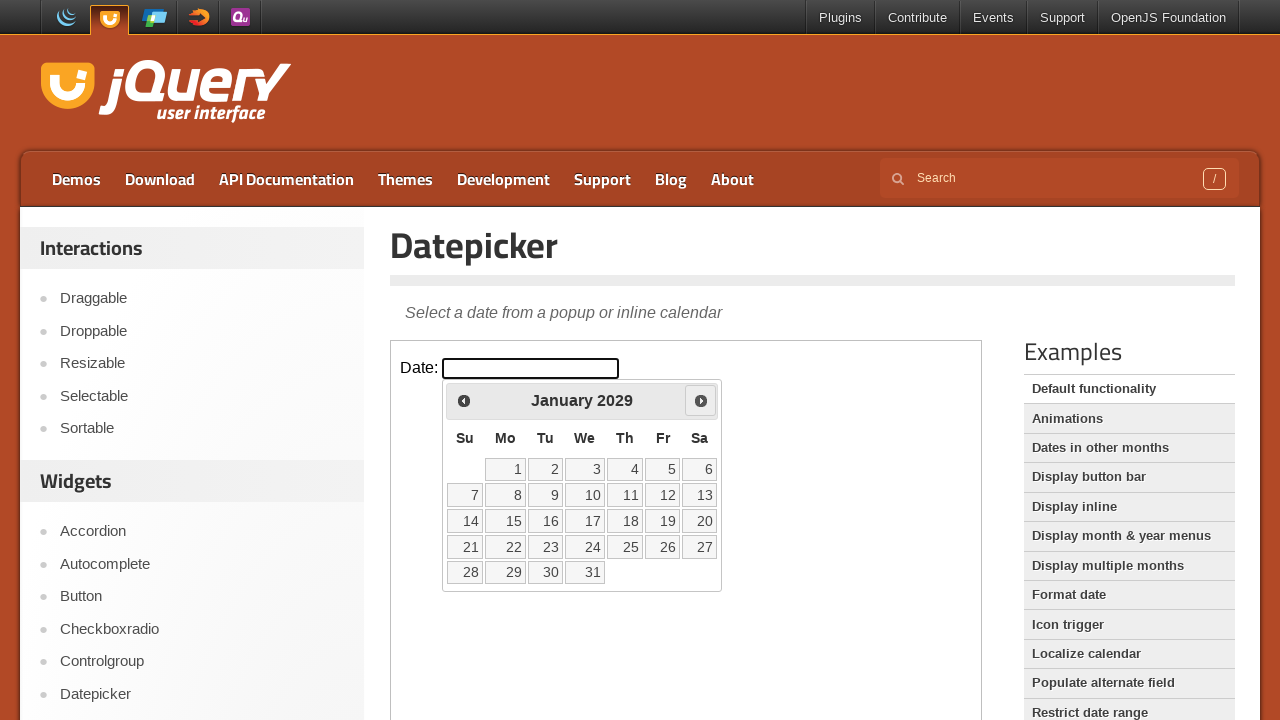

Clicked Next button to advance year at (701, 400) on iframe >> nth=0 >> internal:control=enter-frame >> xpath=//span[text()='Next']
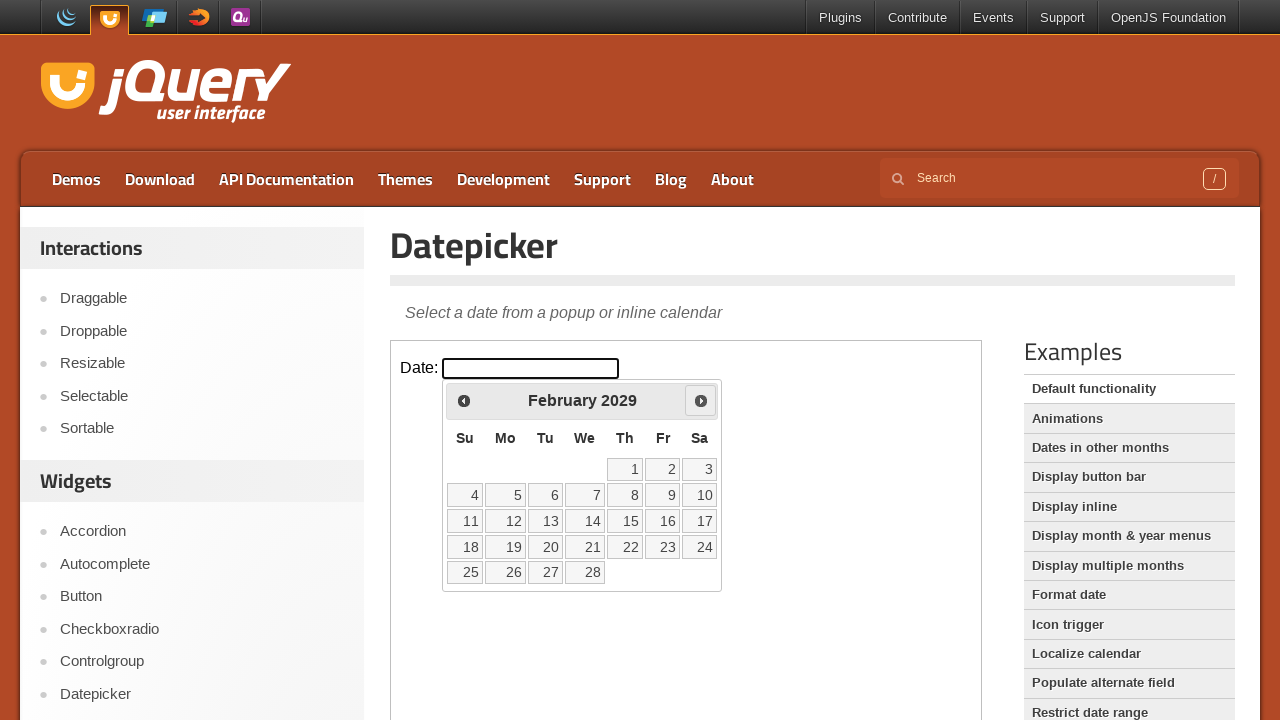

Waited 100ms for datepicker update
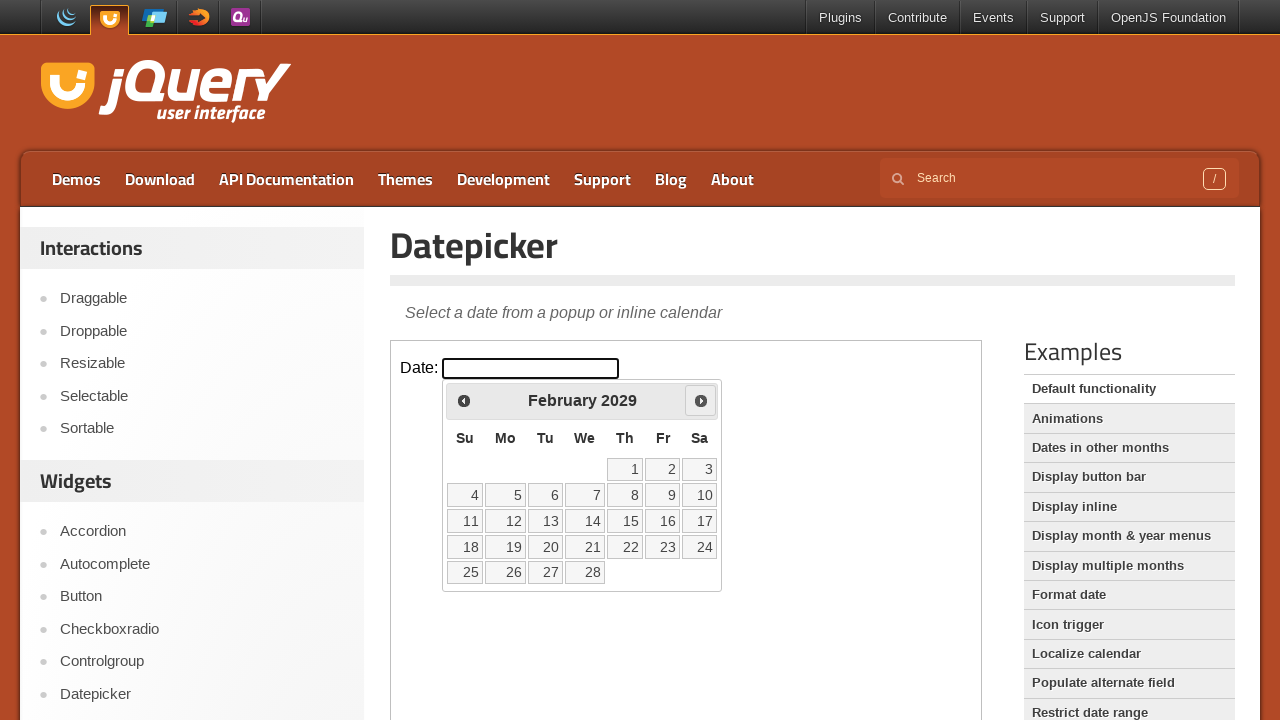

Retrieved updated year: 2029
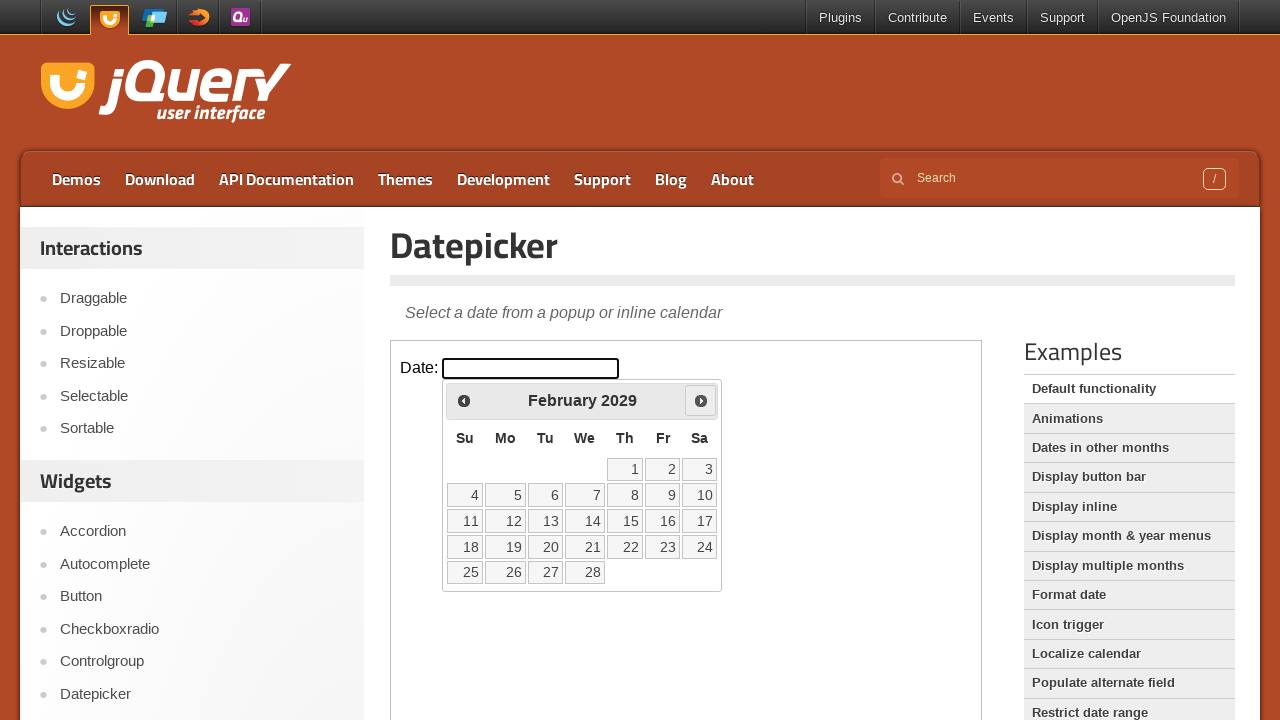

Clicked Next button to advance year at (701, 400) on iframe >> nth=0 >> internal:control=enter-frame >> xpath=//span[text()='Next']
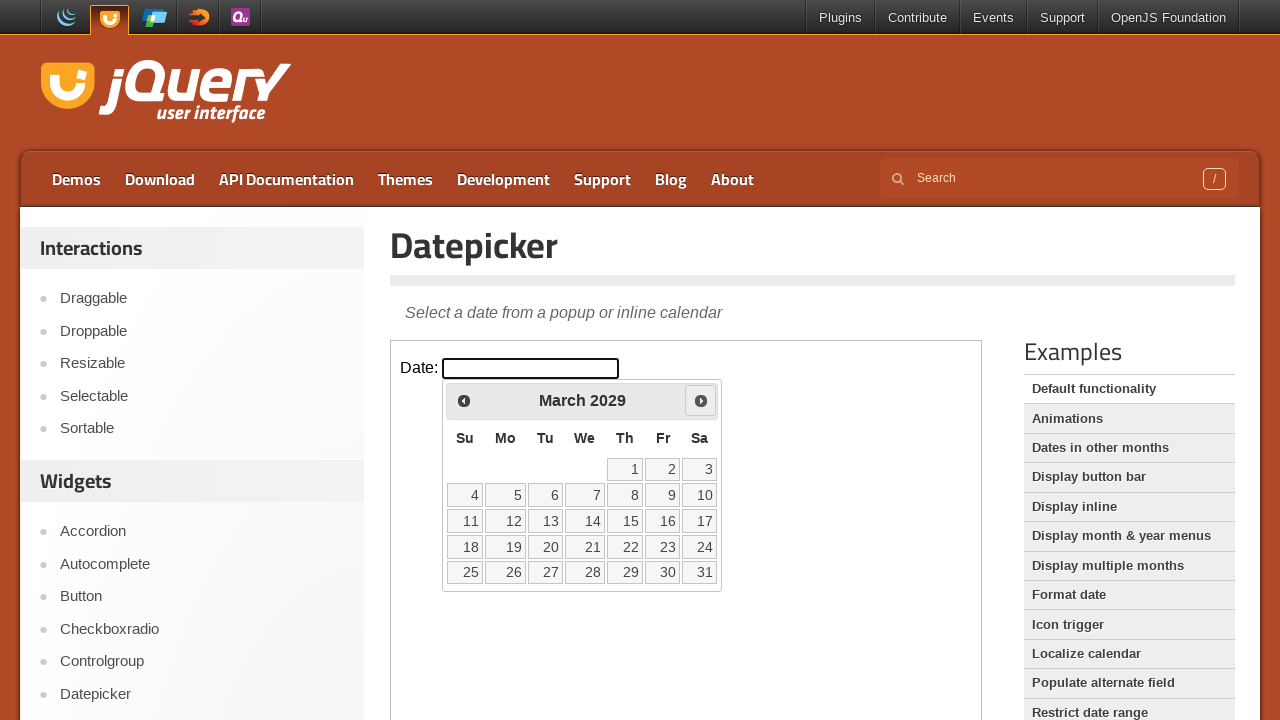

Waited 100ms for datepicker update
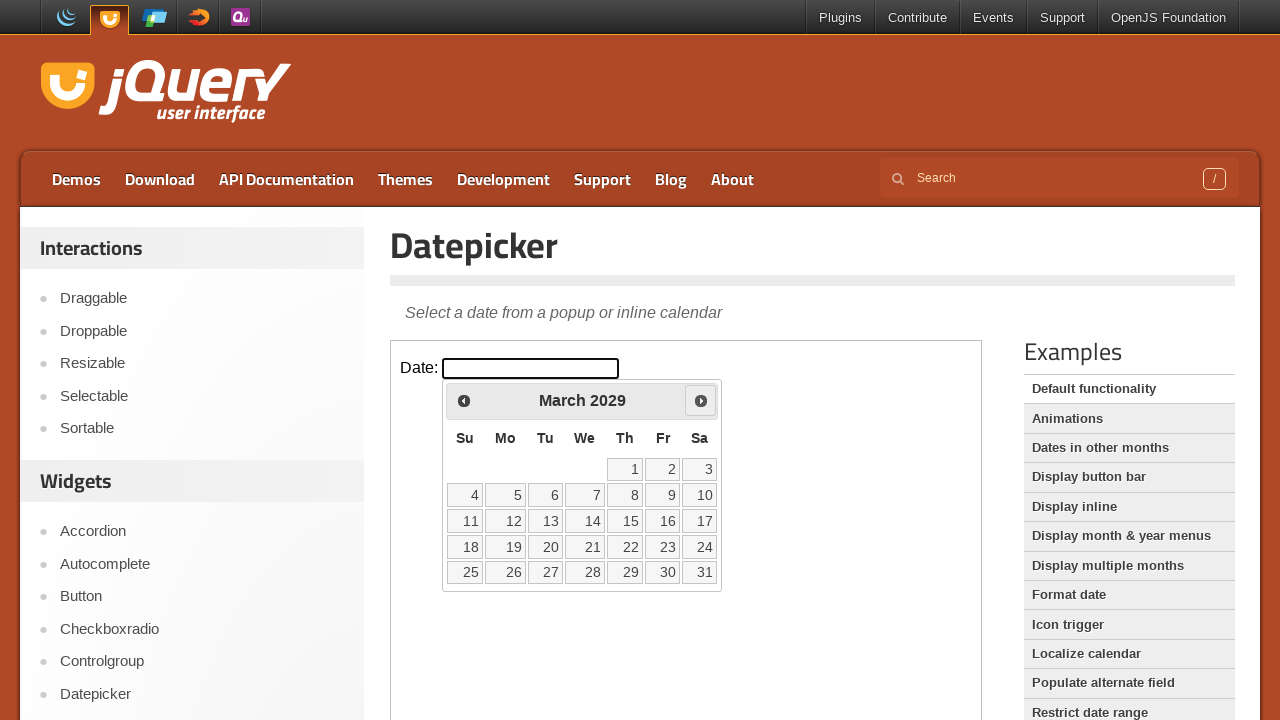

Retrieved updated year: 2029
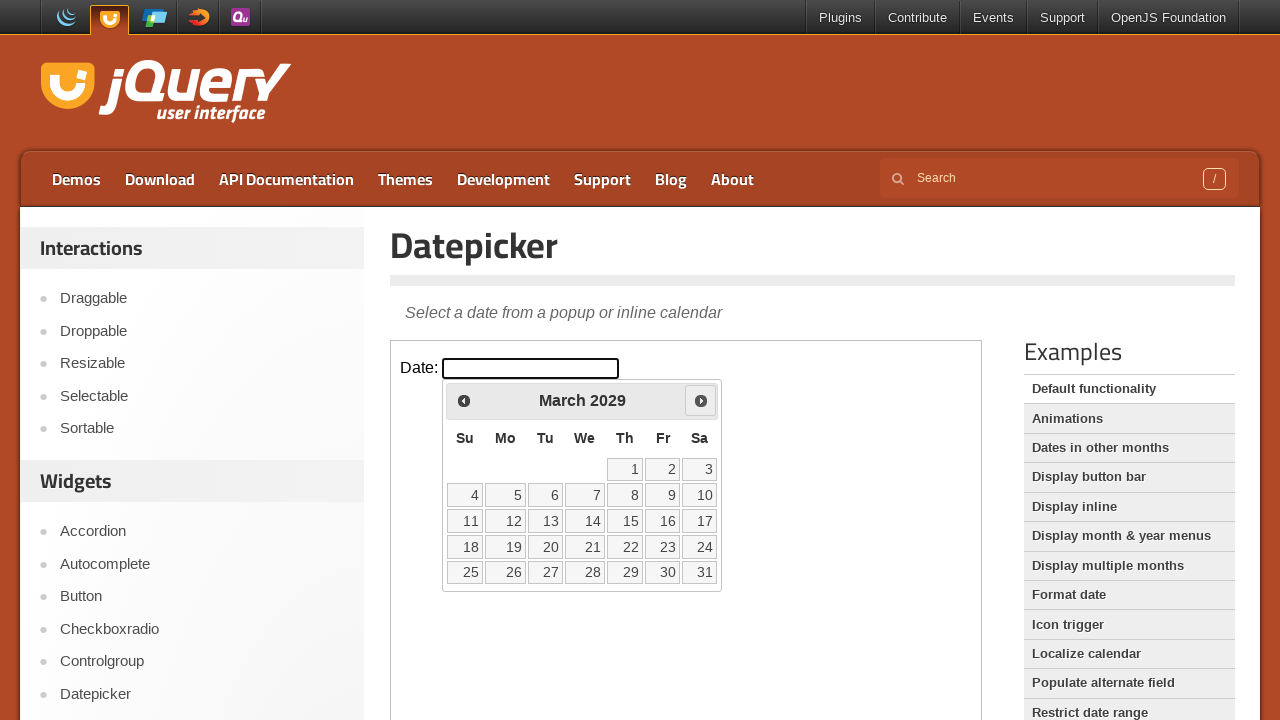

Clicked Next button to advance year at (701, 400) on iframe >> nth=0 >> internal:control=enter-frame >> xpath=//span[text()='Next']
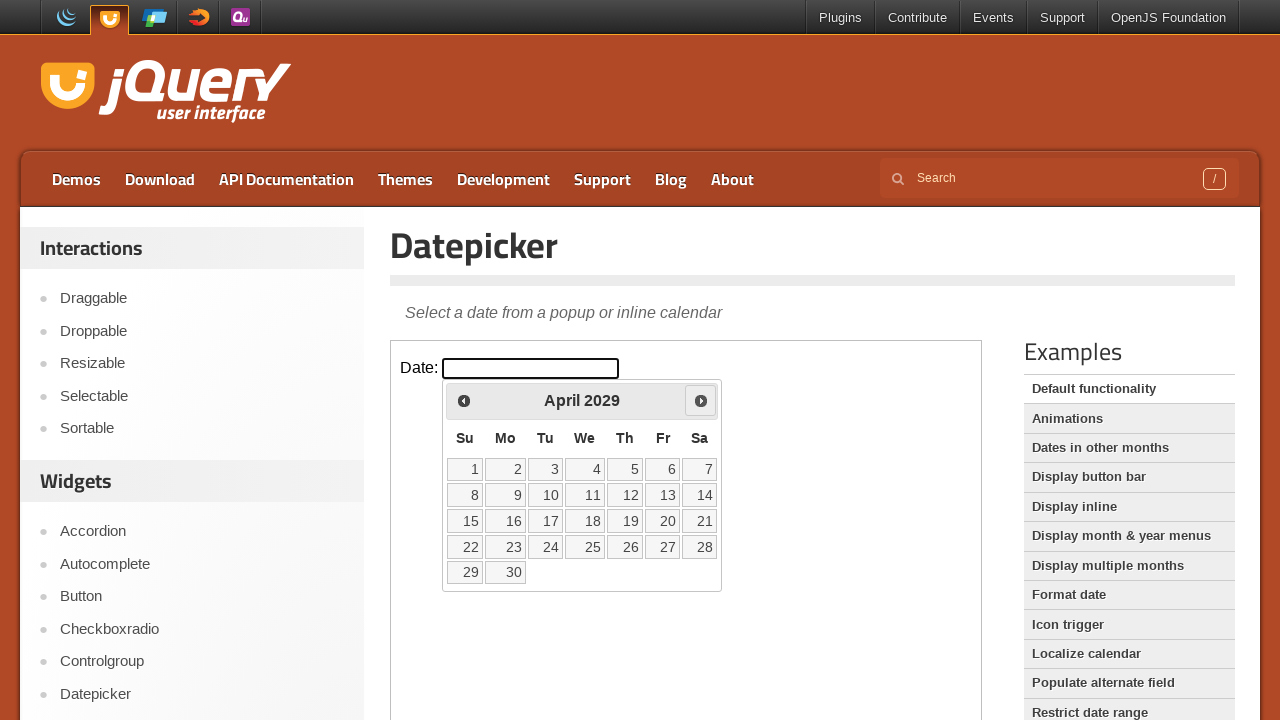

Waited 100ms for datepicker update
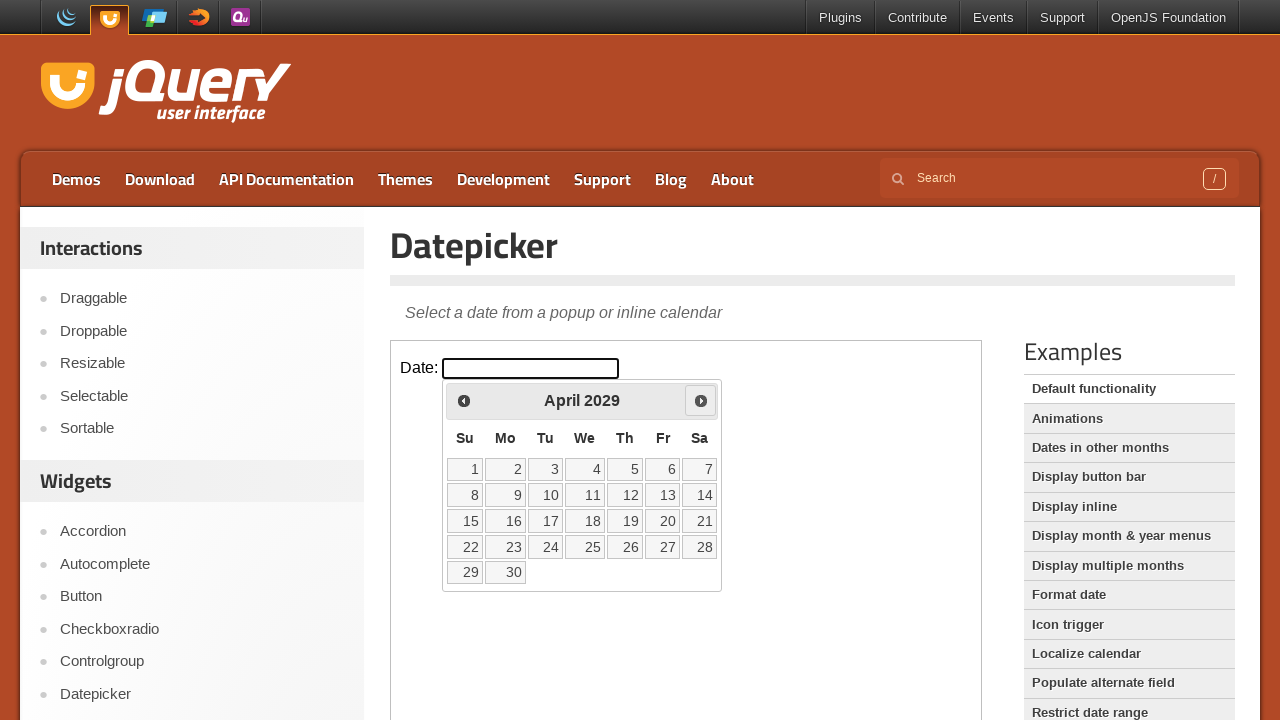

Retrieved updated year: 2029
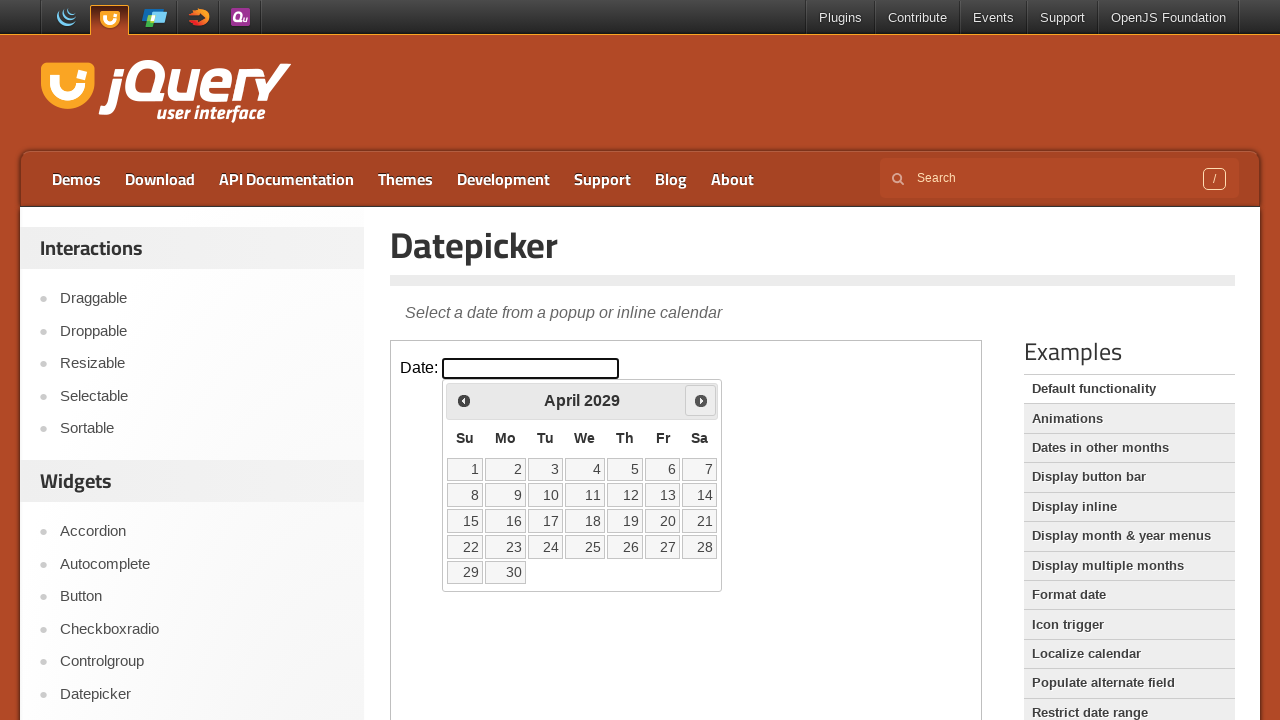

Clicked Next button to advance year at (701, 400) on iframe >> nth=0 >> internal:control=enter-frame >> xpath=//span[text()='Next']
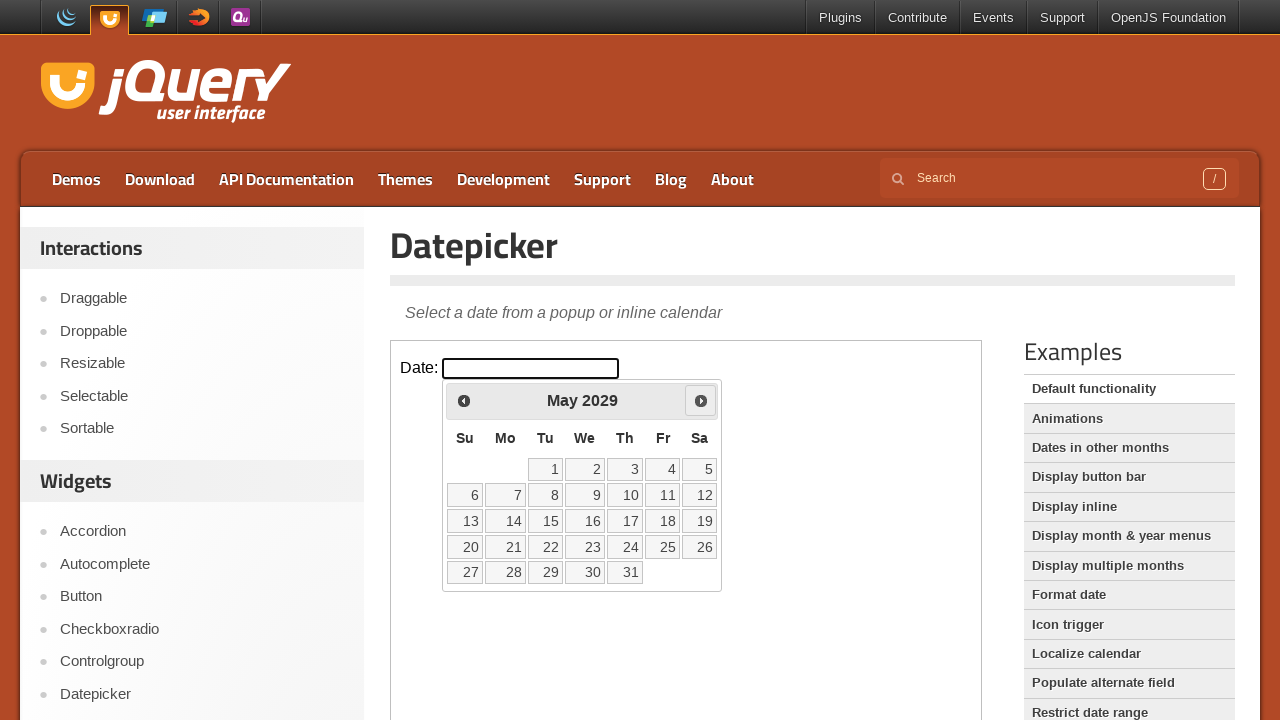

Waited 100ms for datepicker update
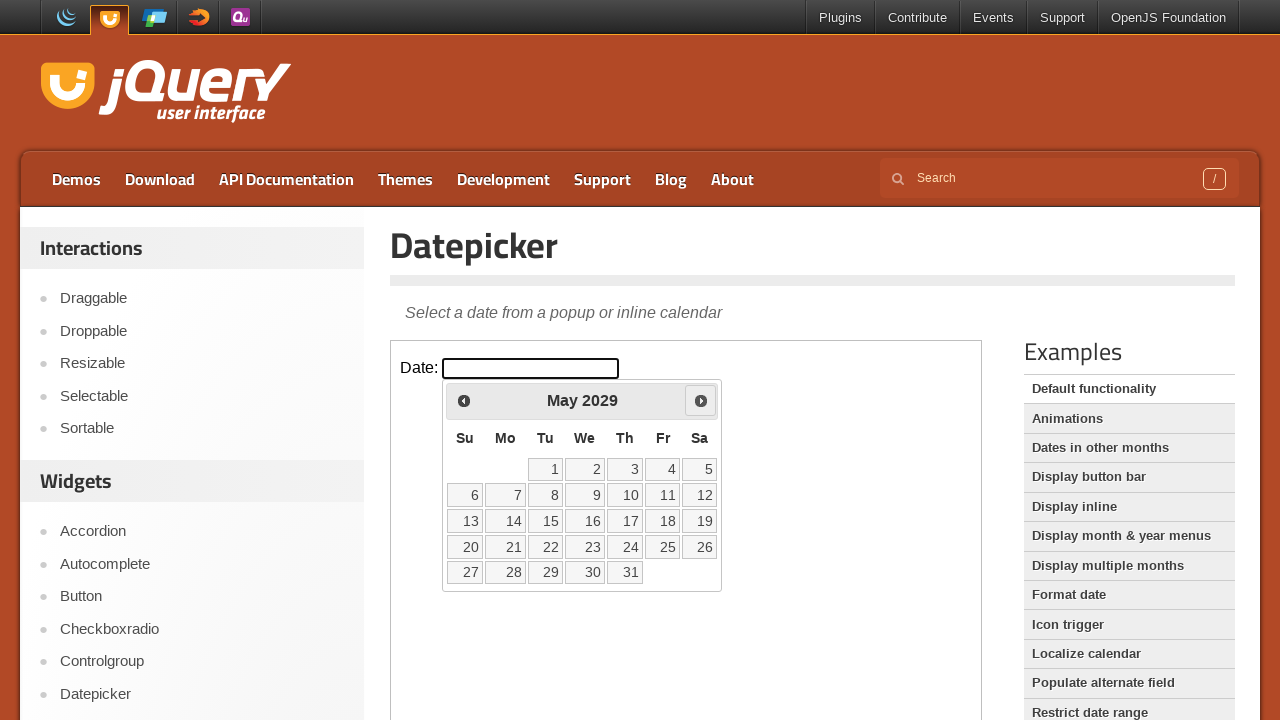

Retrieved updated year: 2029
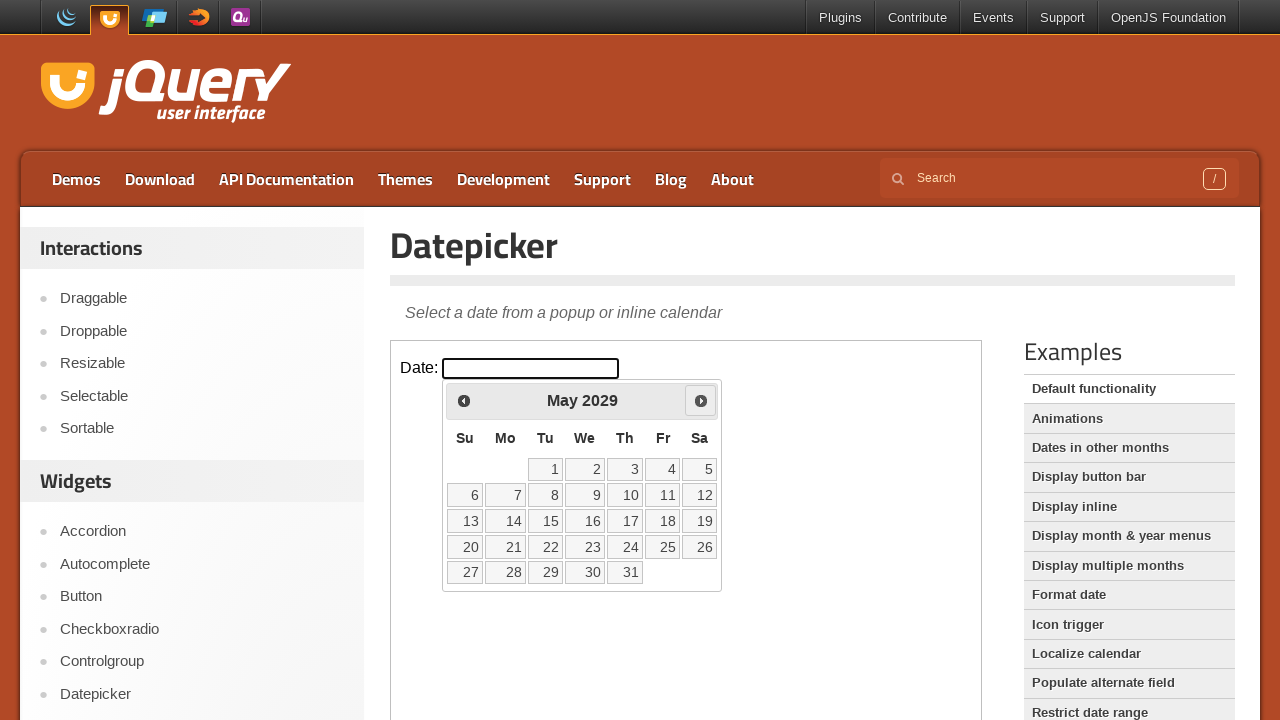

Clicked Next button to advance year at (701, 400) on iframe >> nth=0 >> internal:control=enter-frame >> xpath=//span[text()='Next']
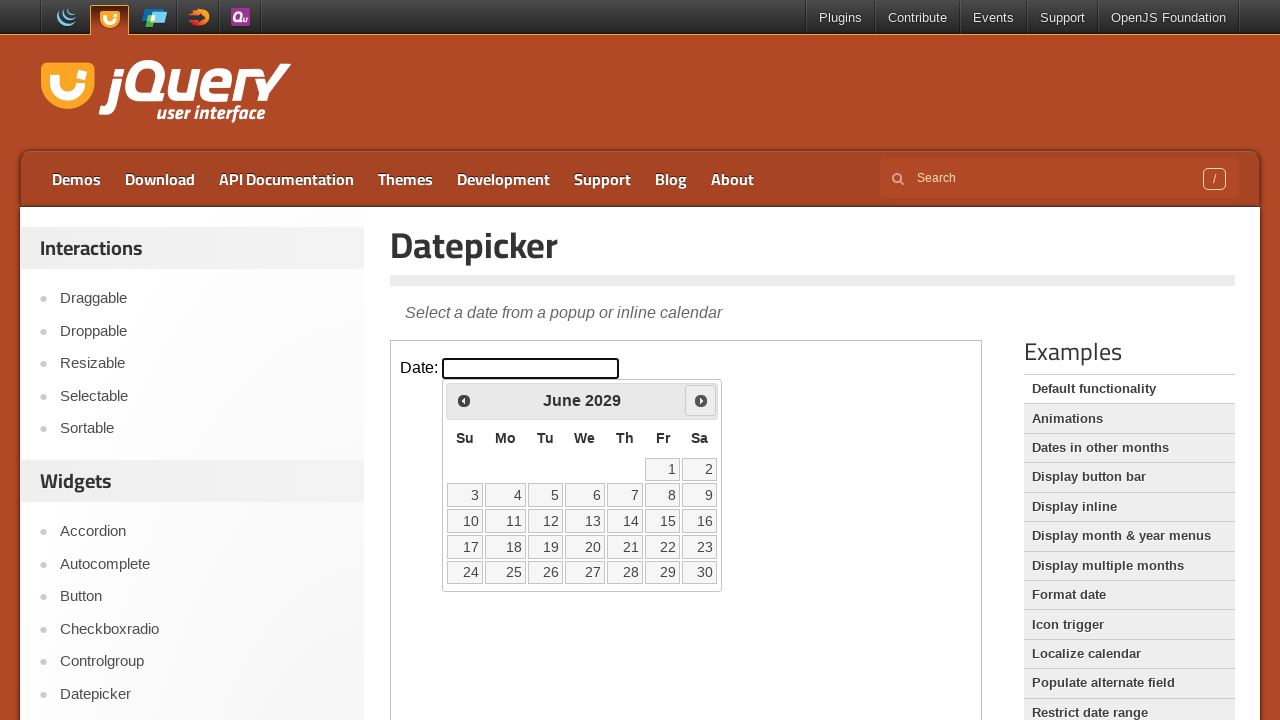

Waited 100ms for datepicker update
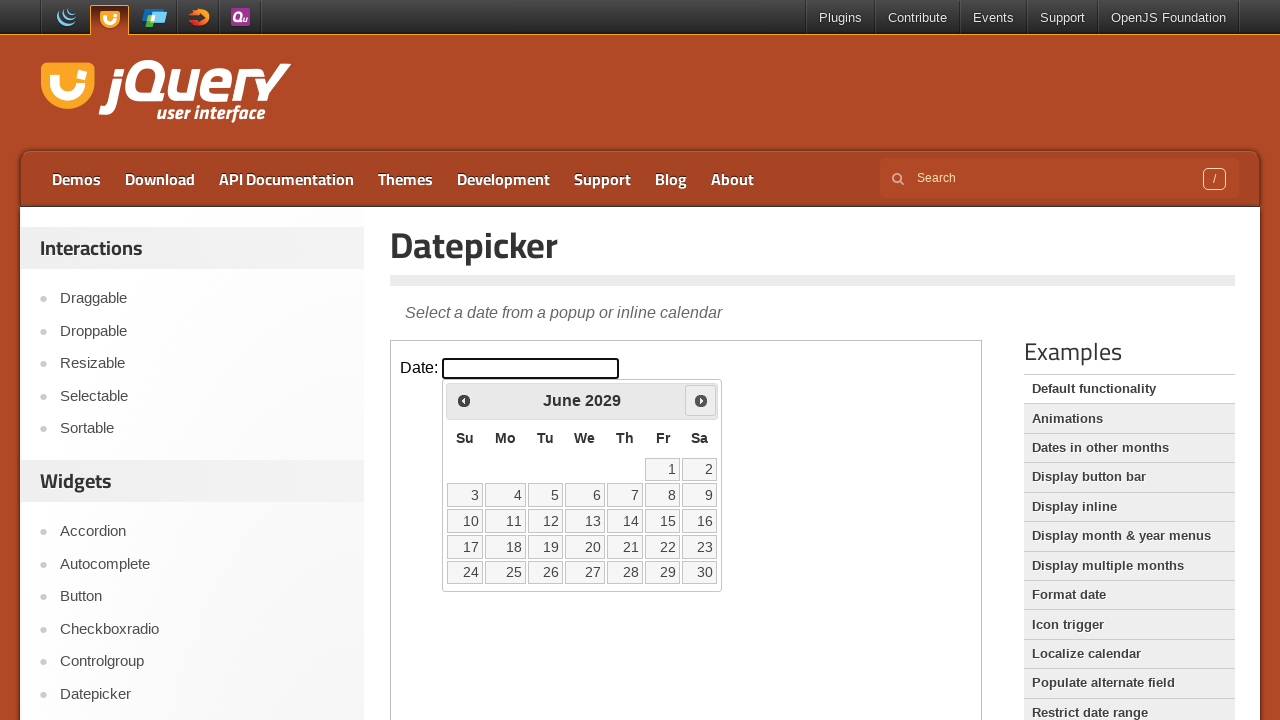

Retrieved updated year: 2029
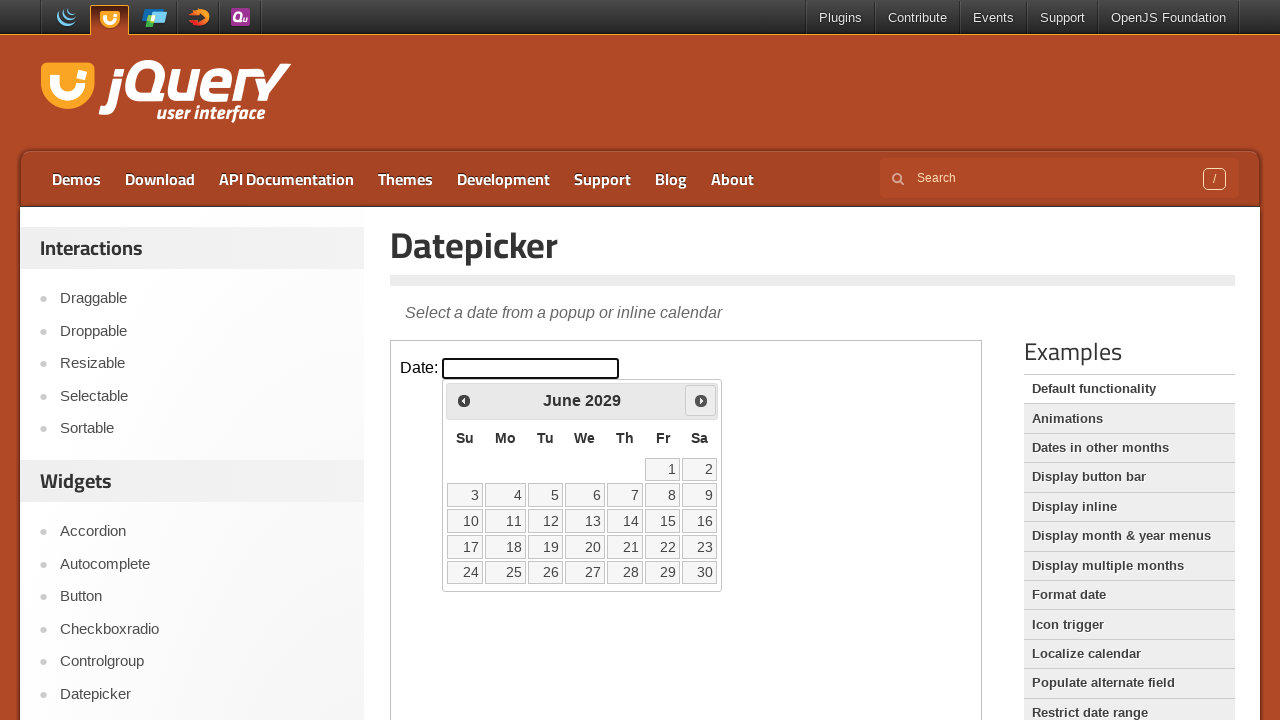

Clicked Next button to advance year at (701, 400) on iframe >> nth=0 >> internal:control=enter-frame >> xpath=//span[text()='Next']
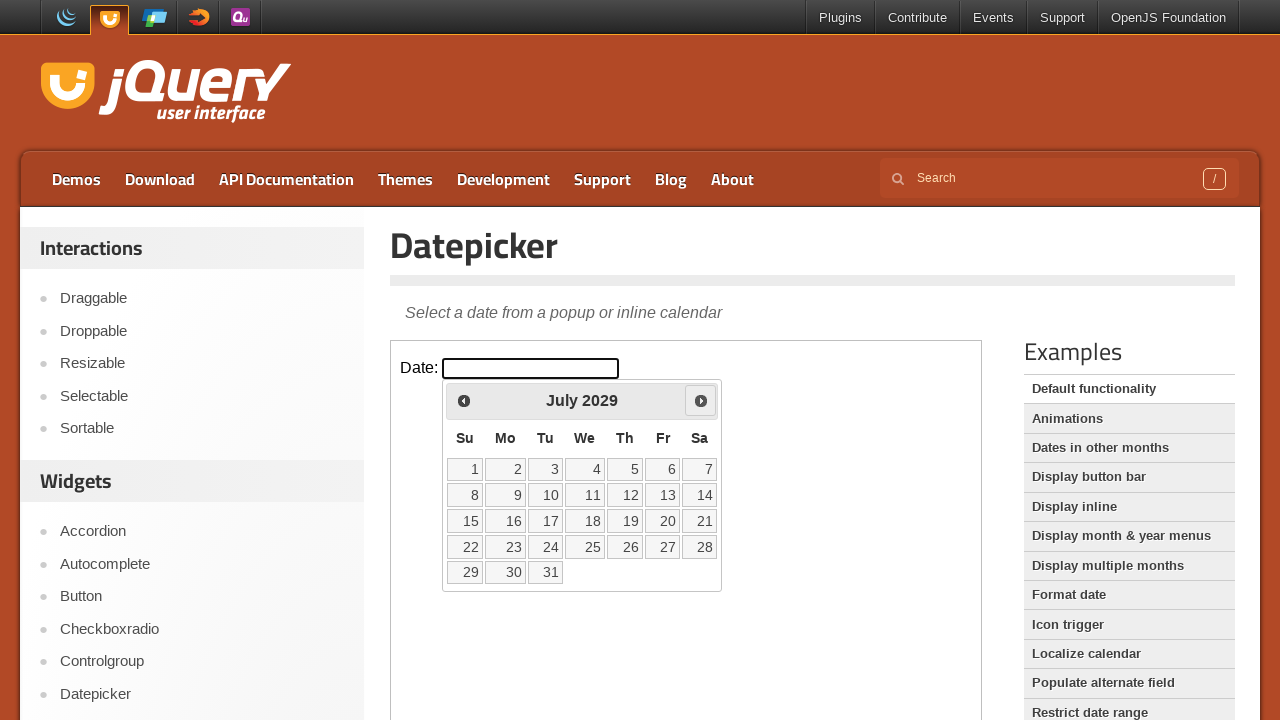

Waited 100ms for datepicker update
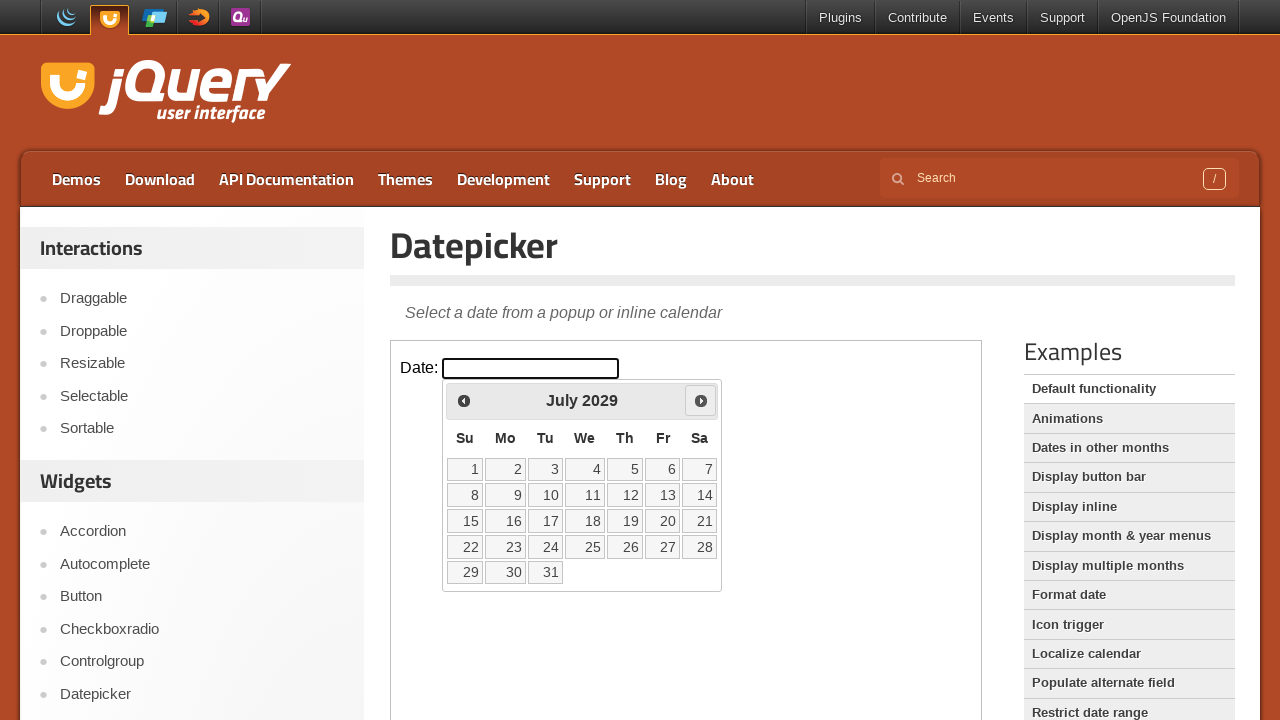

Retrieved updated year: 2029
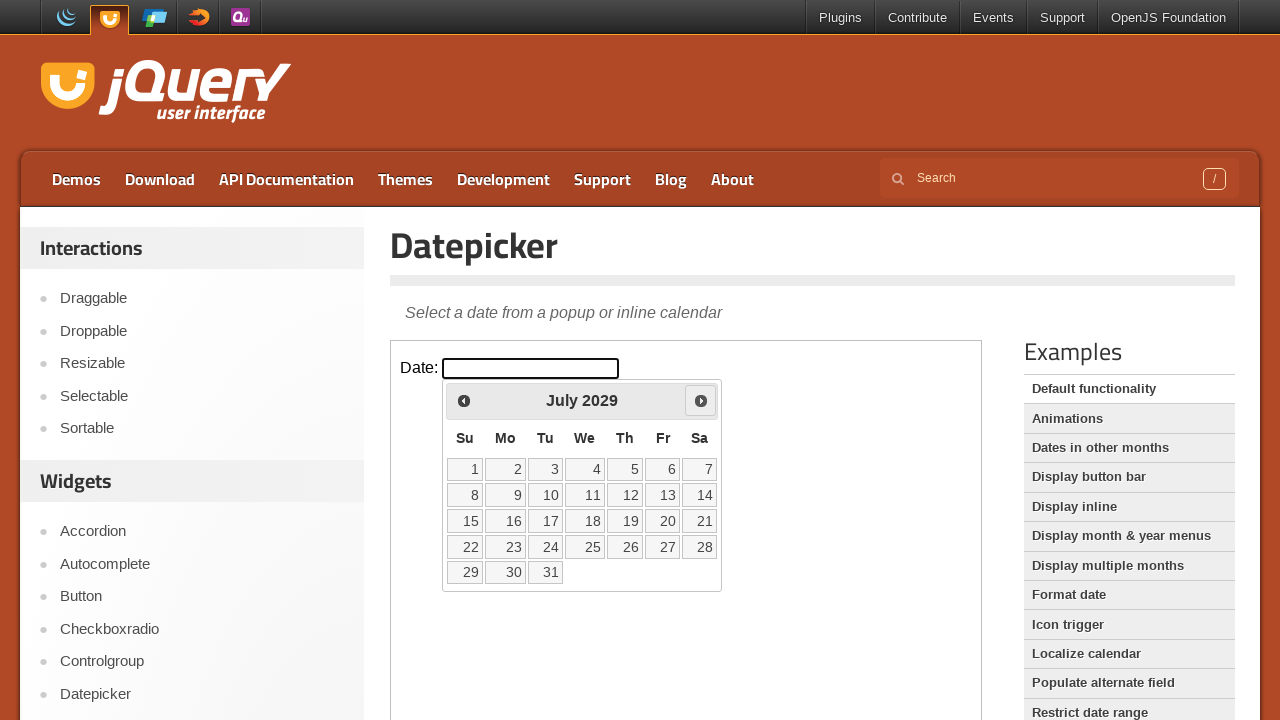

Clicked Next button to advance year at (701, 400) on iframe >> nth=0 >> internal:control=enter-frame >> xpath=//span[text()='Next']
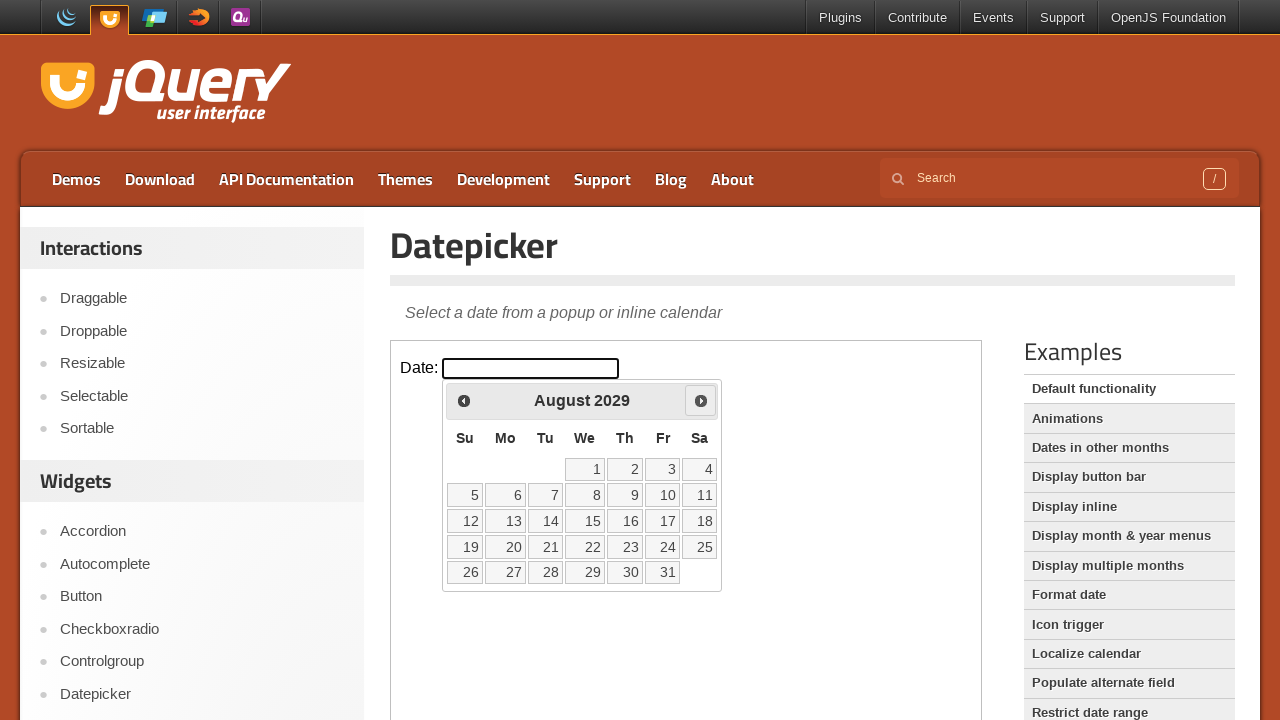

Waited 100ms for datepicker update
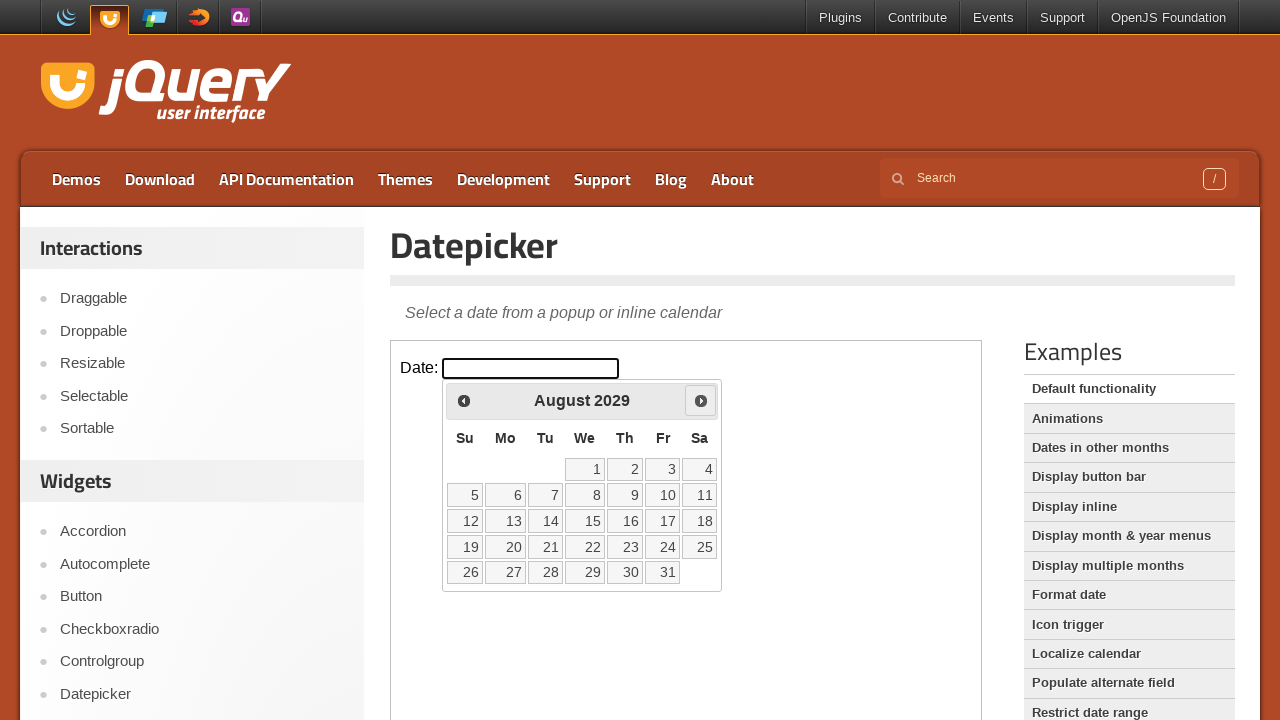

Retrieved updated year: 2029
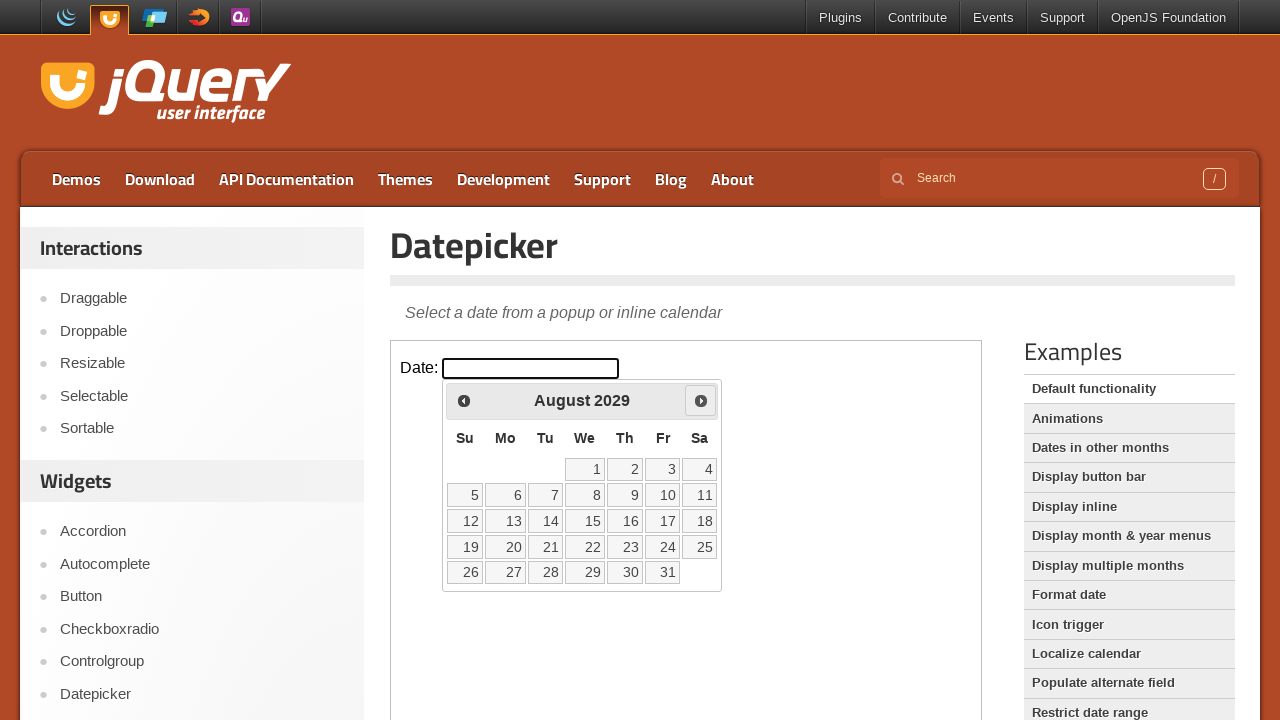

Clicked Next button to advance year at (701, 400) on iframe >> nth=0 >> internal:control=enter-frame >> xpath=//span[text()='Next']
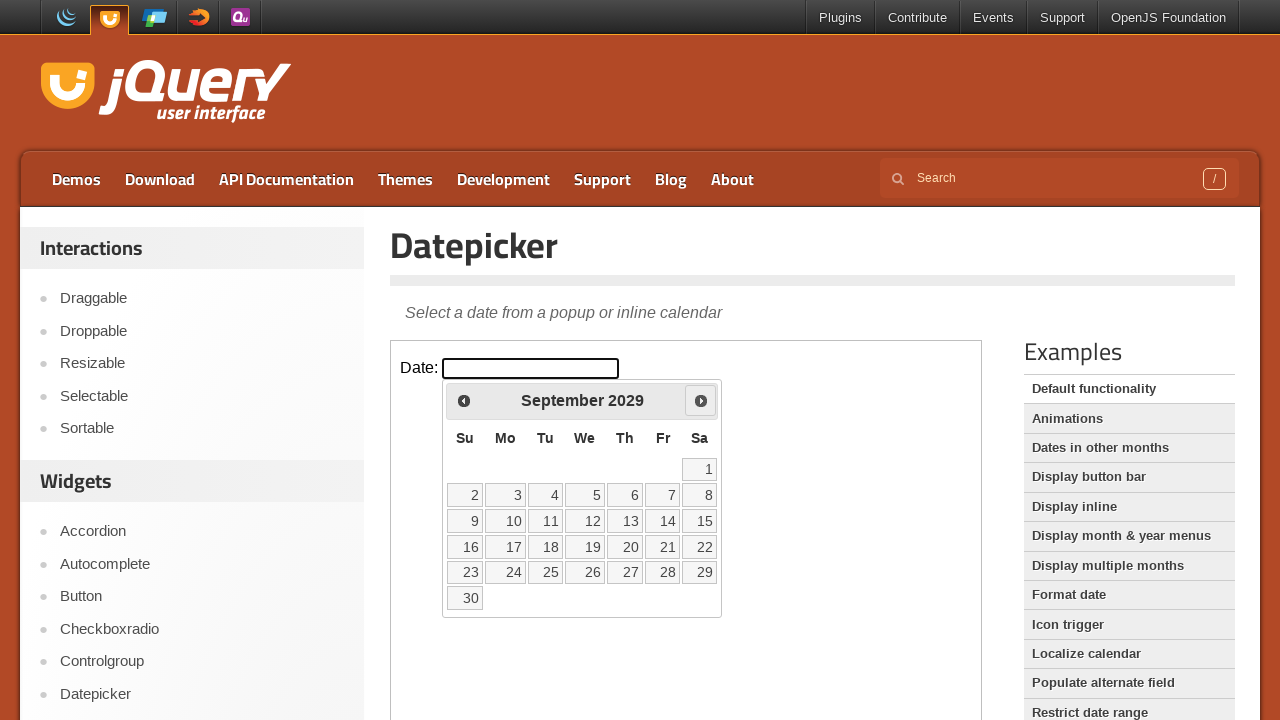

Waited 100ms for datepicker update
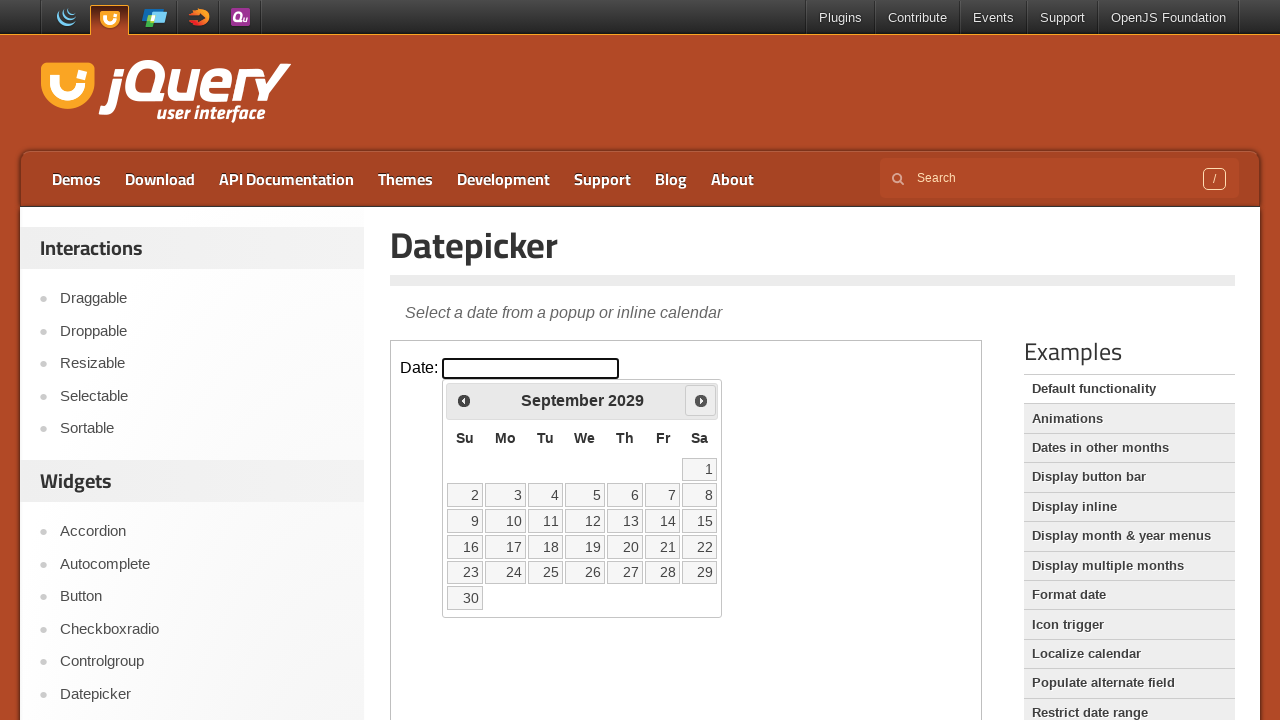

Retrieved updated year: 2029
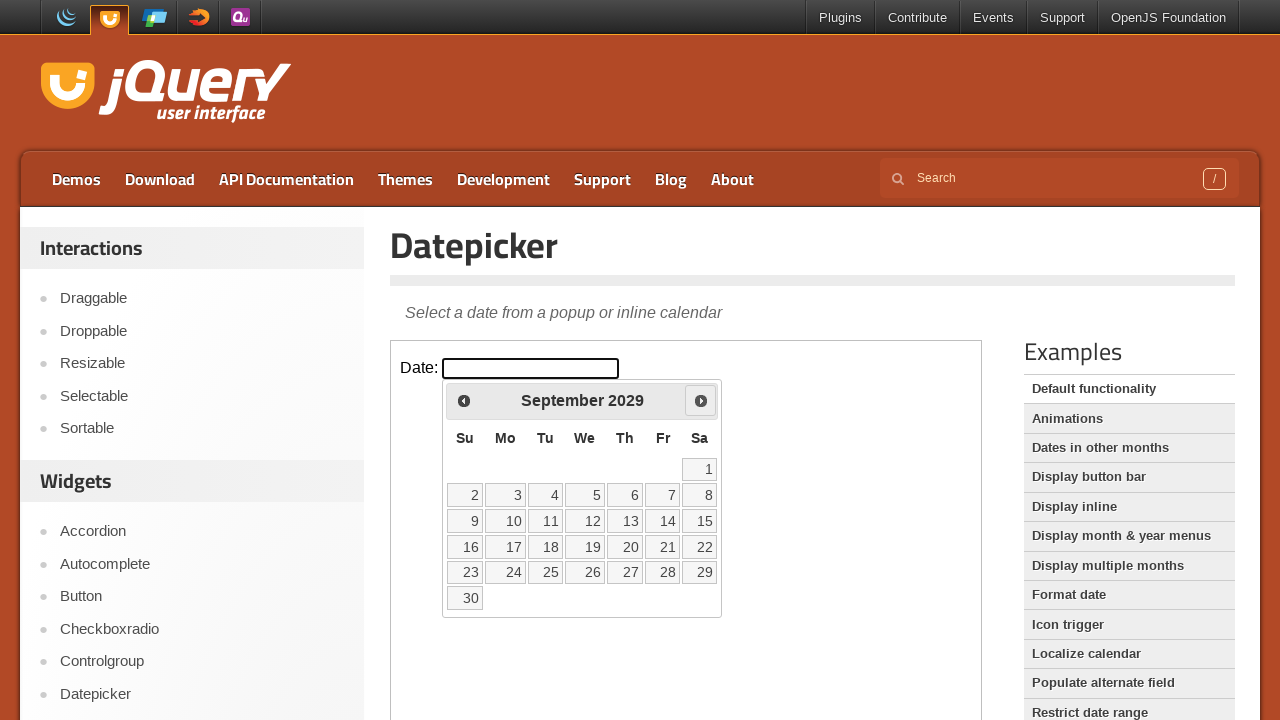

Clicked Next button to advance year at (701, 400) on iframe >> nth=0 >> internal:control=enter-frame >> xpath=//span[text()='Next']
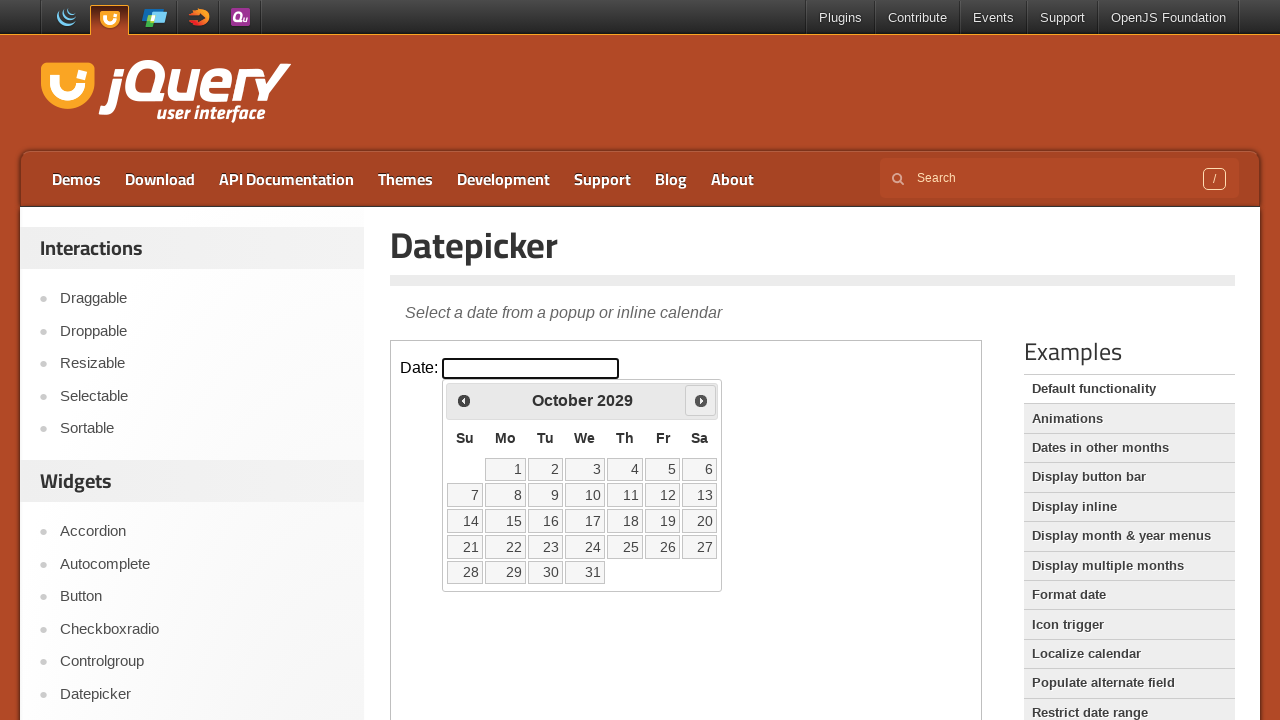

Waited 100ms for datepicker update
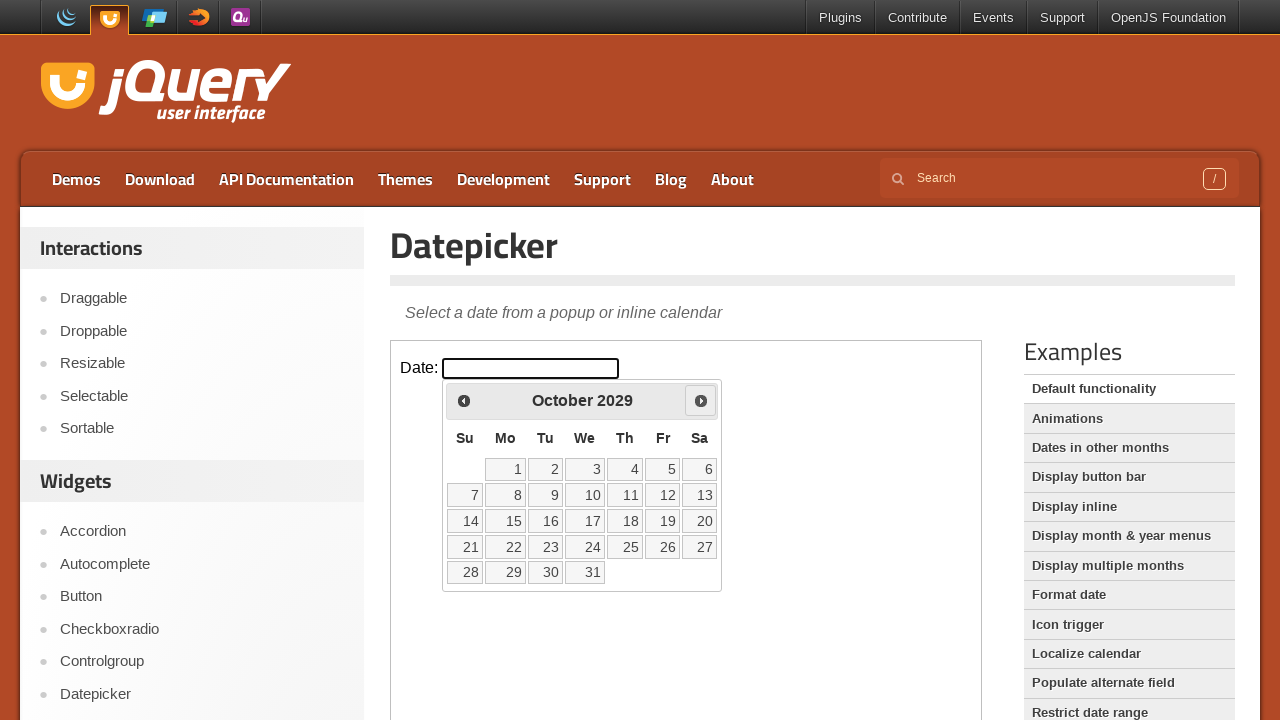

Retrieved updated year: 2029
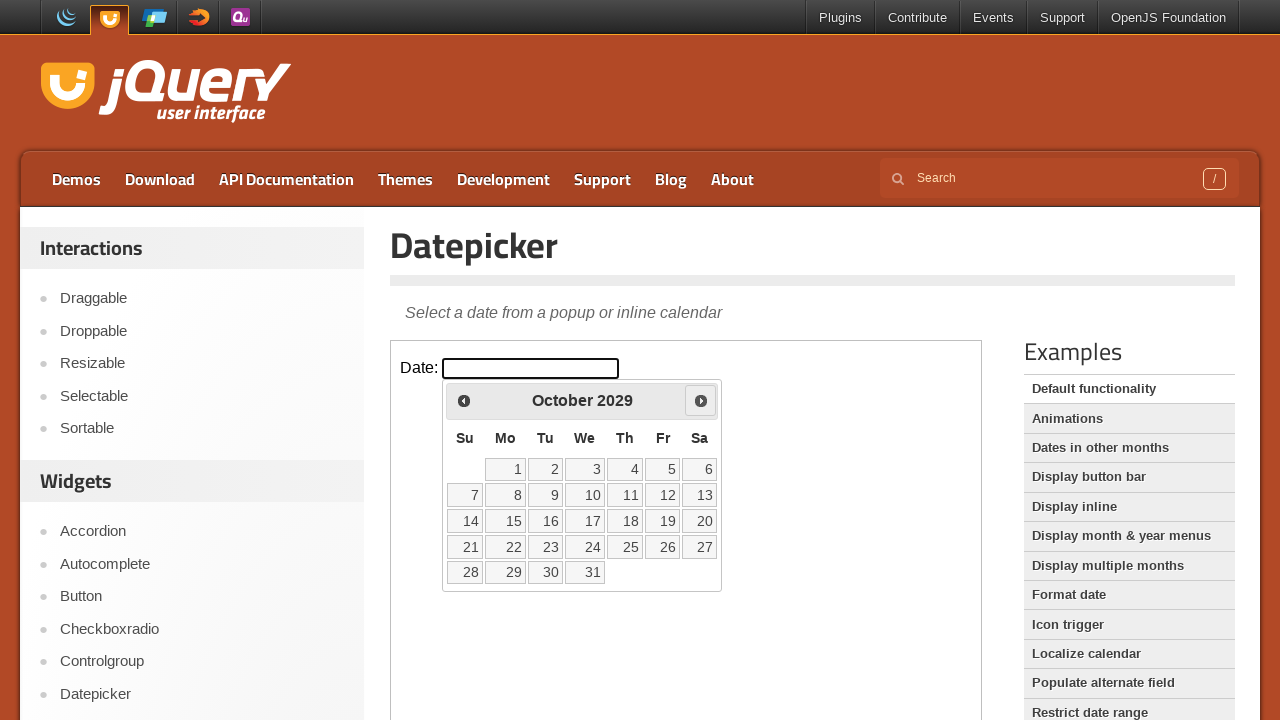

Clicked Next button to advance year at (701, 400) on iframe >> nth=0 >> internal:control=enter-frame >> xpath=//span[text()='Next']
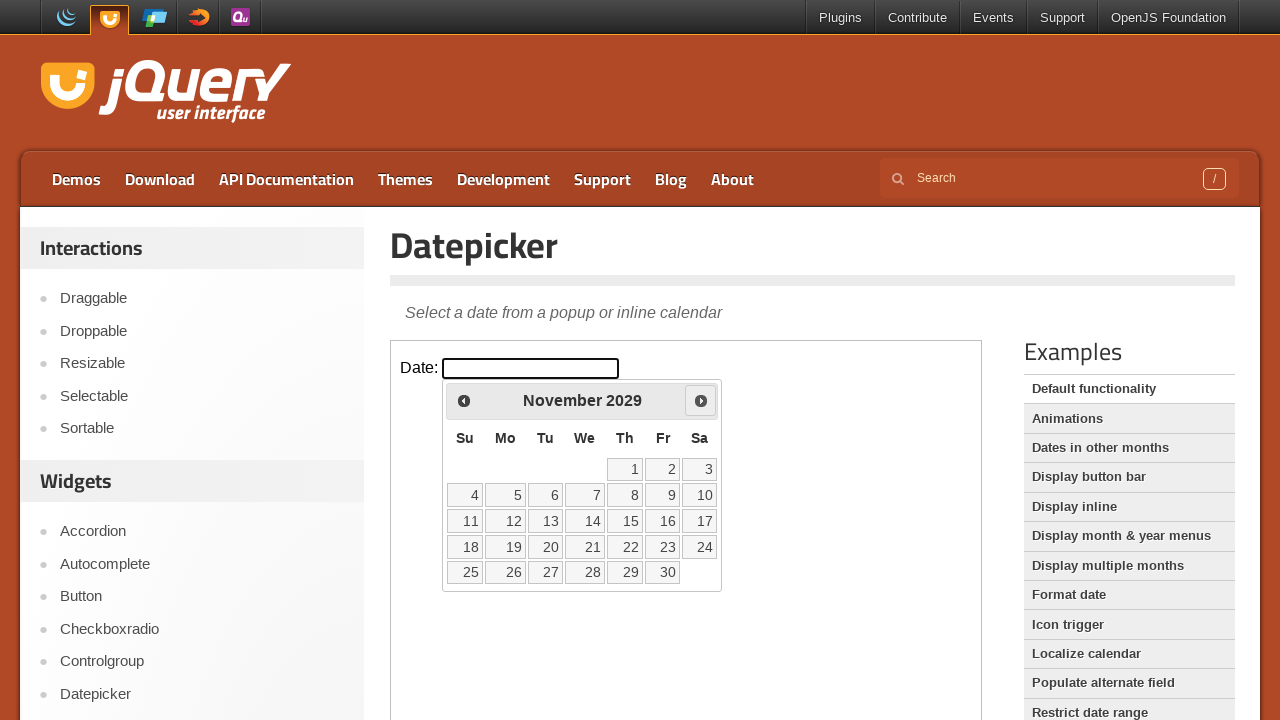

Waited 100ms for datepicker update
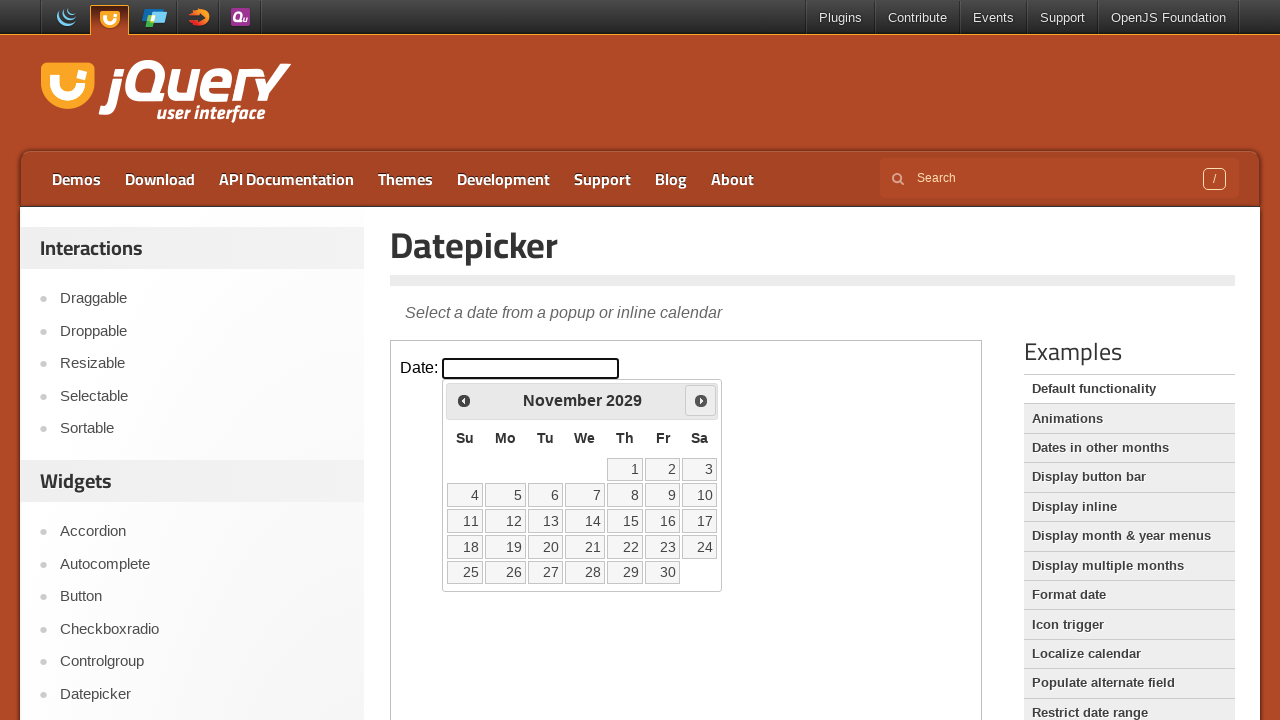

Retrieved updated year: 2029
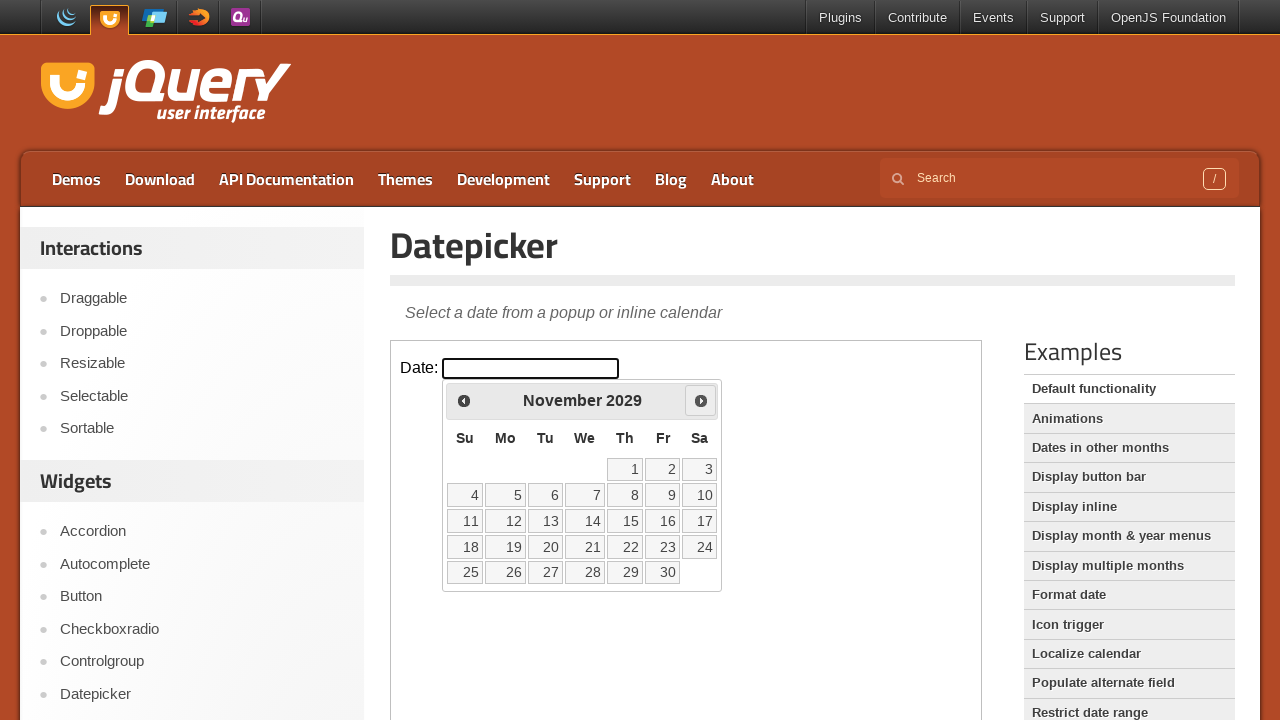

Clicked Next button to advance year at (701, 400) on iframe >> nth=0 >> internal:control=enter-frame >> xpath=//span[text()='Next']
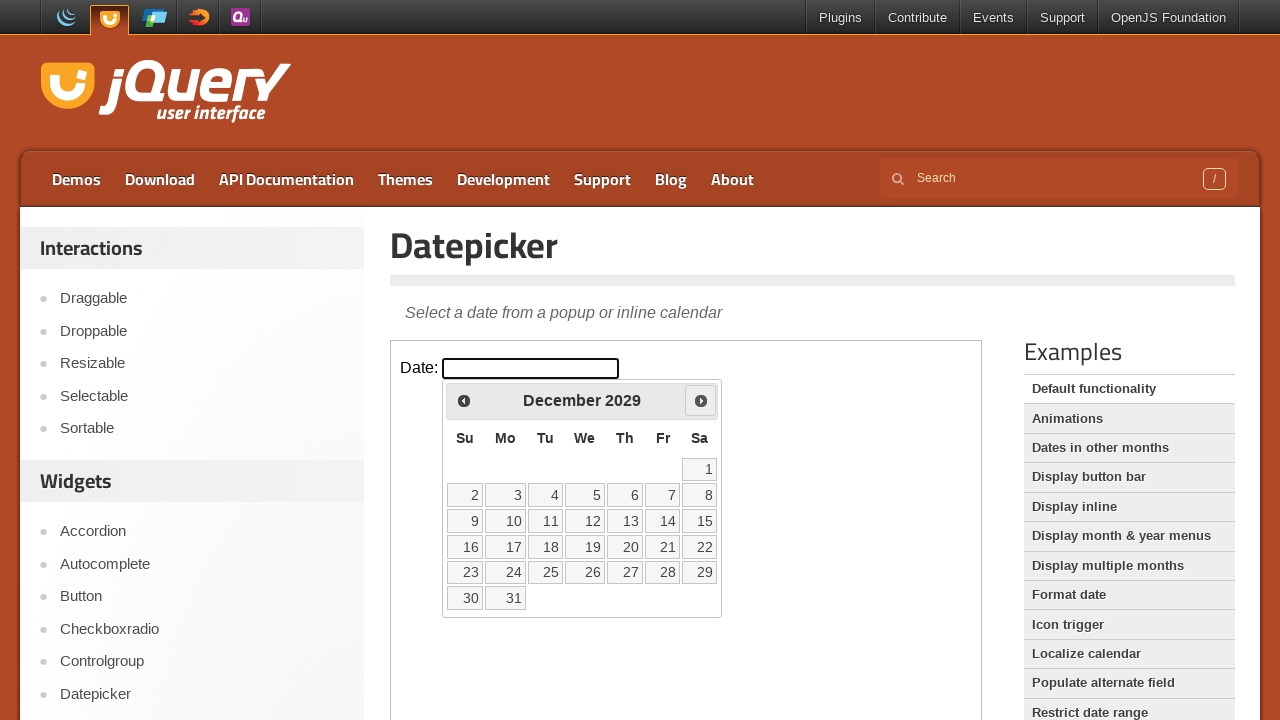

Waited 100ms for datepicker update
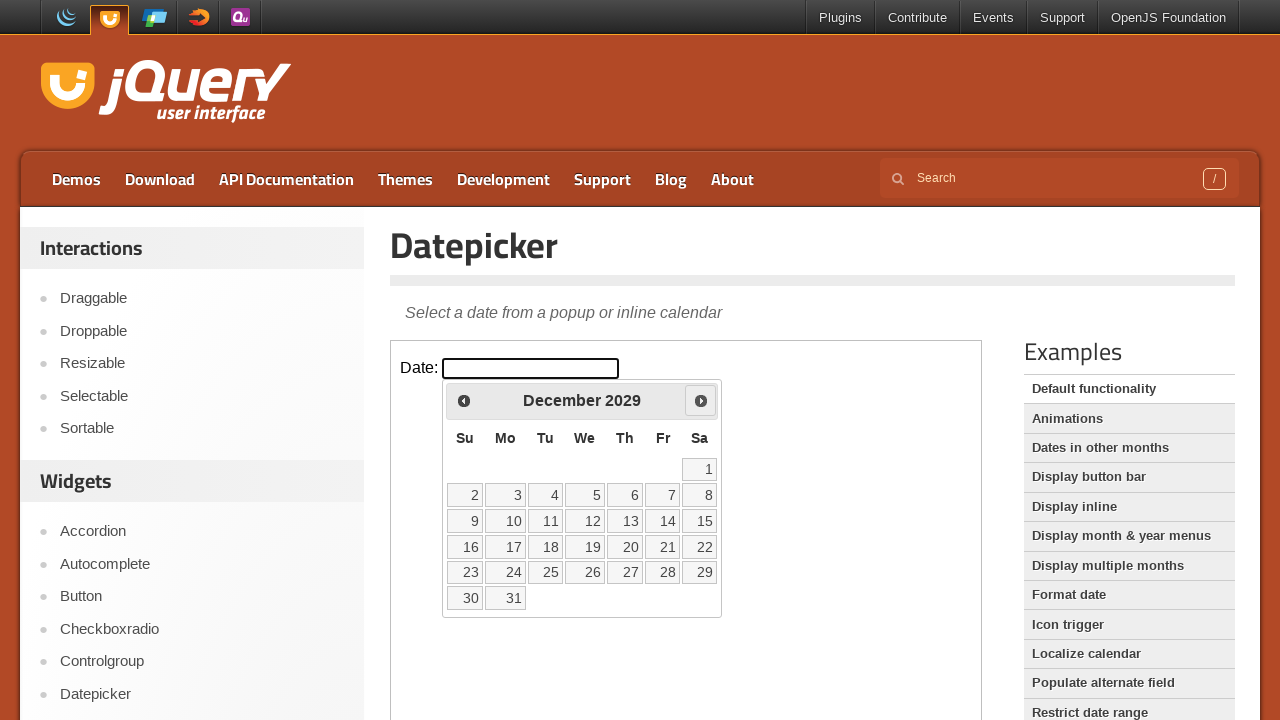

Retrieved updated year: 2029
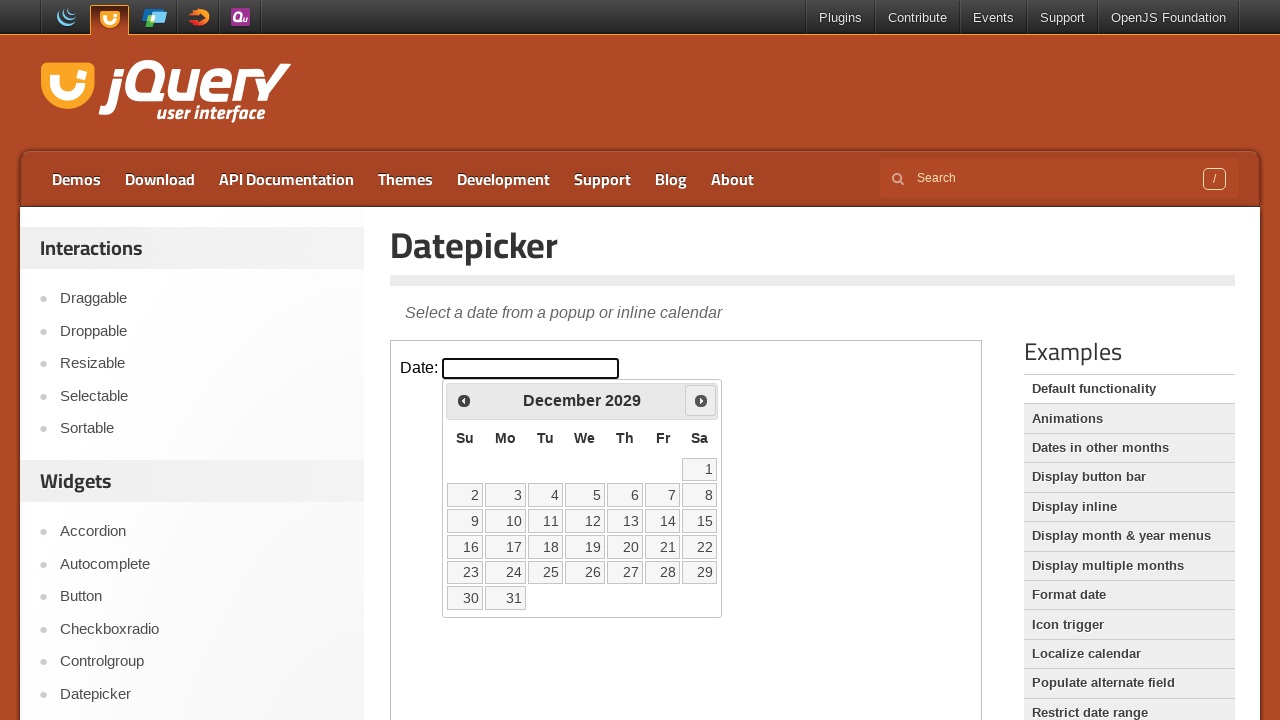

Clicked Next button to advance year at (701, 400) on iframe >> nth=0 >> internal:control=enter-frame >> xpath=//span[text()='Next']
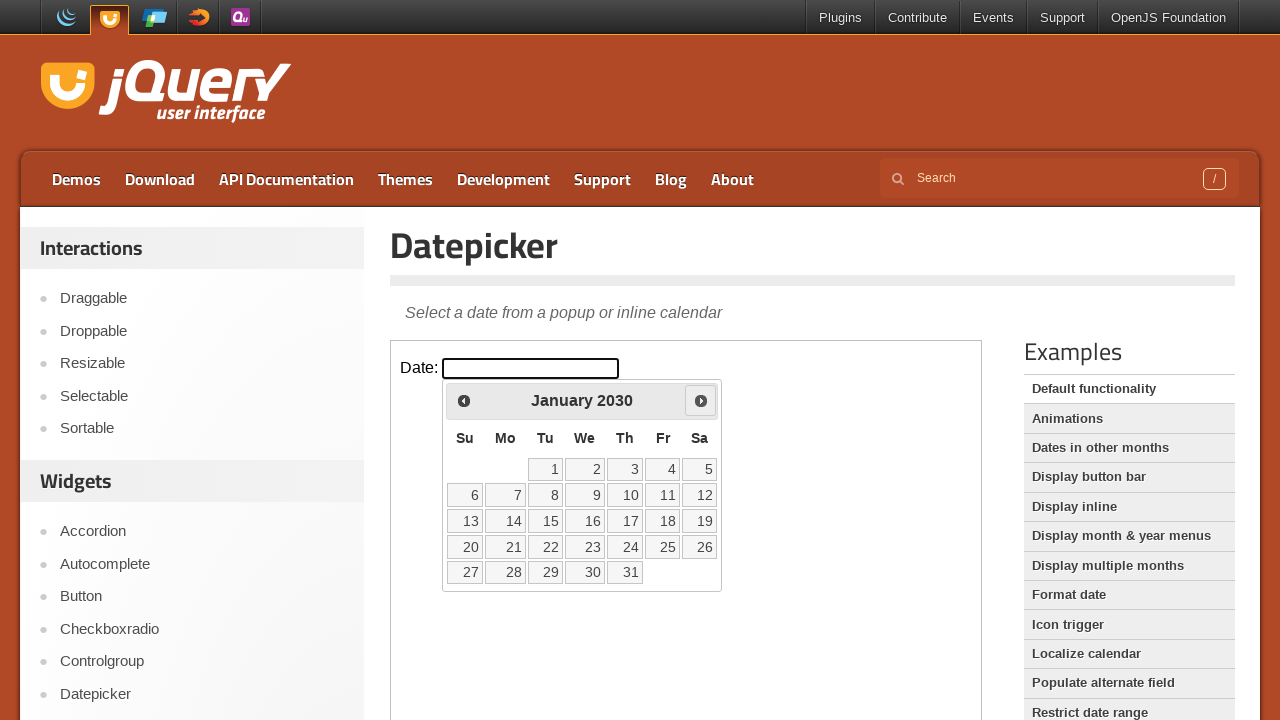

Waited 100ms for datepicker update
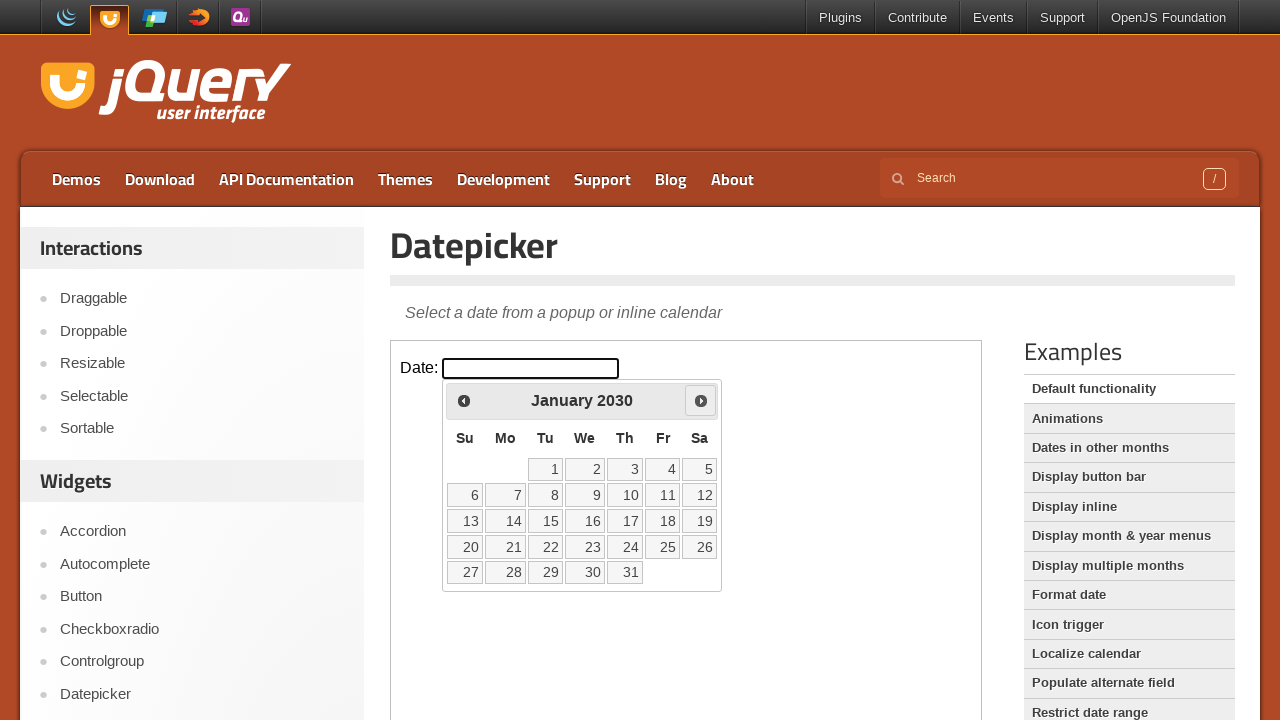

Retrieved updated year: 2030
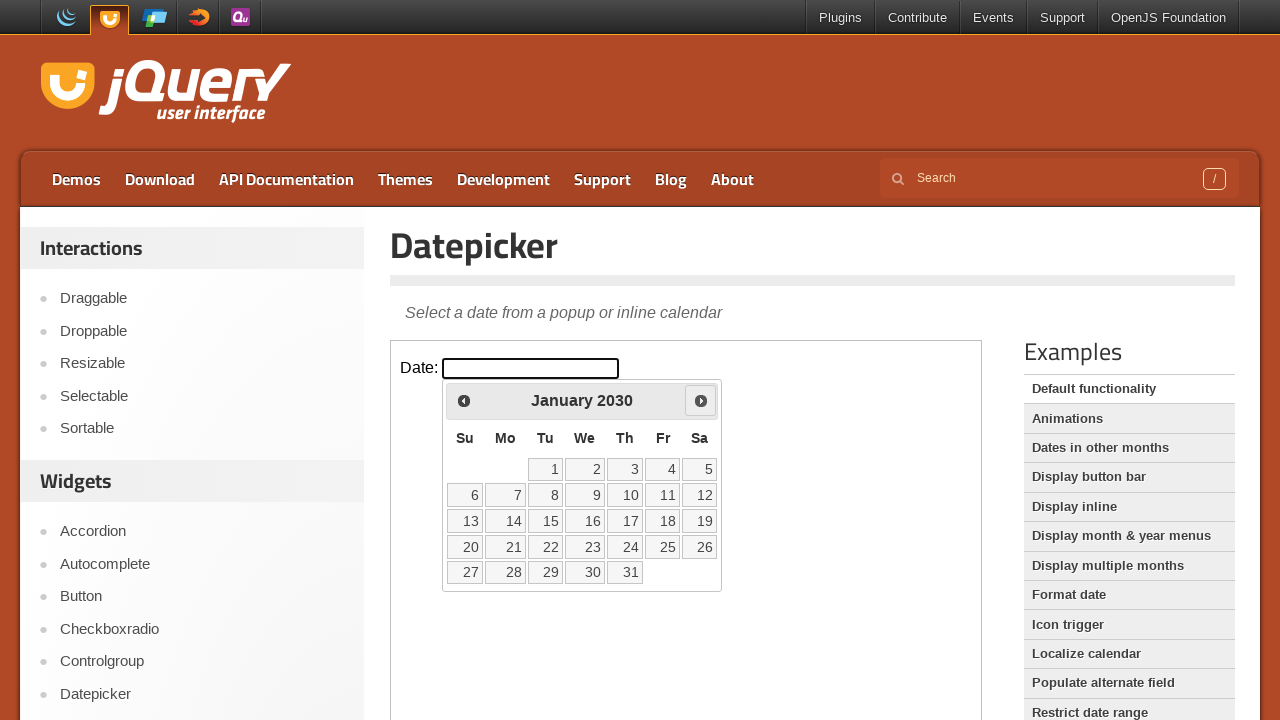

Retrieved current month: January
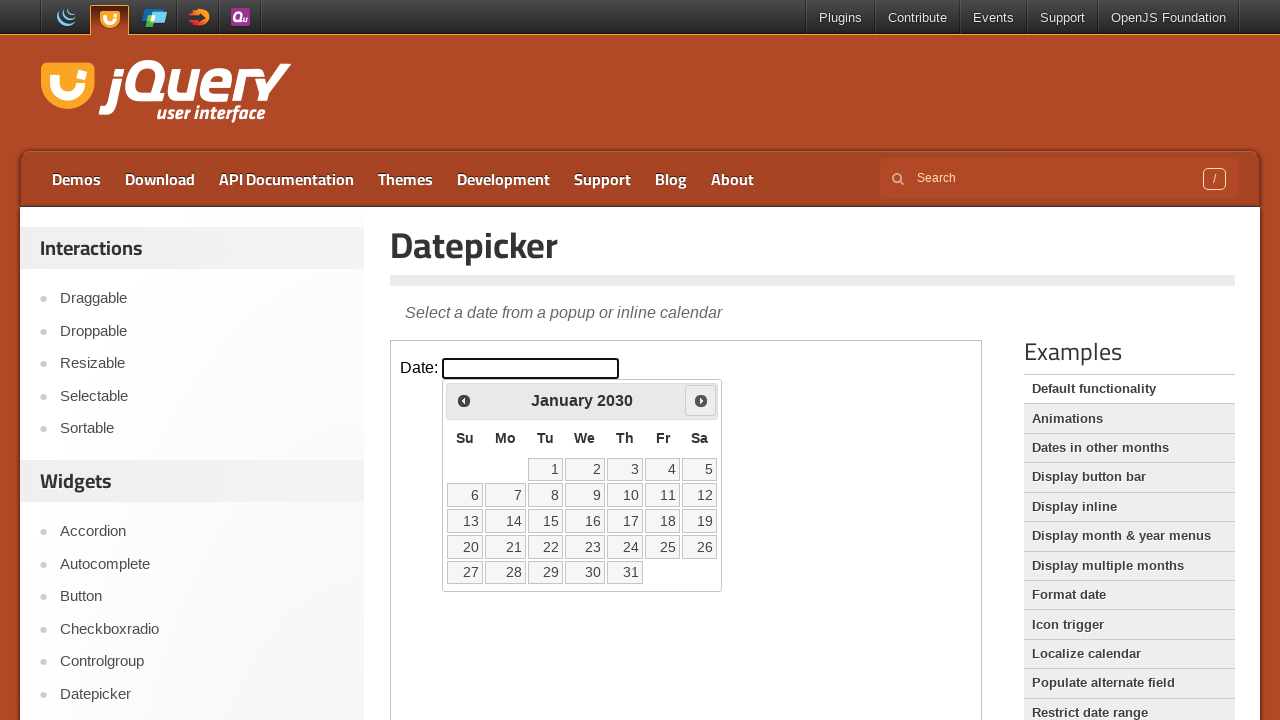

Clicked Next button to advance month at (701, 400) on iframe >> nth=0 >> internal:control=enter-frame >> xpath=//span[text()='Next']
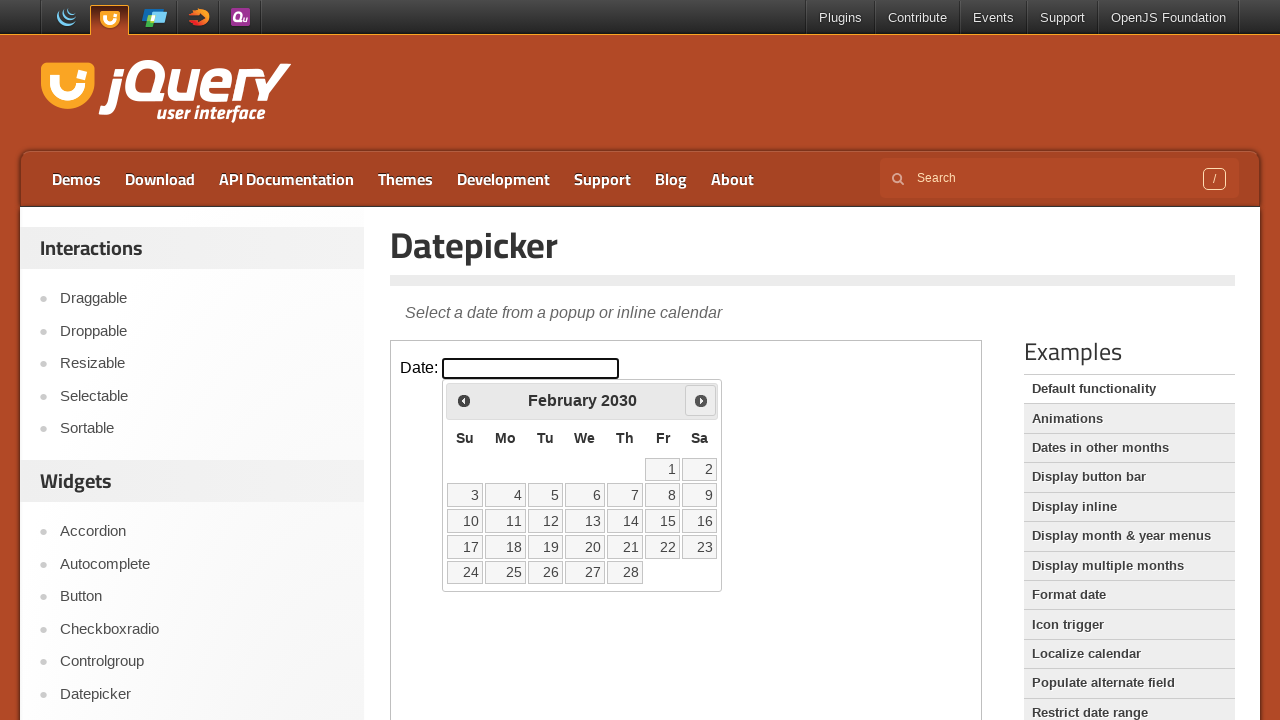

Waited 100ms for datepicker update
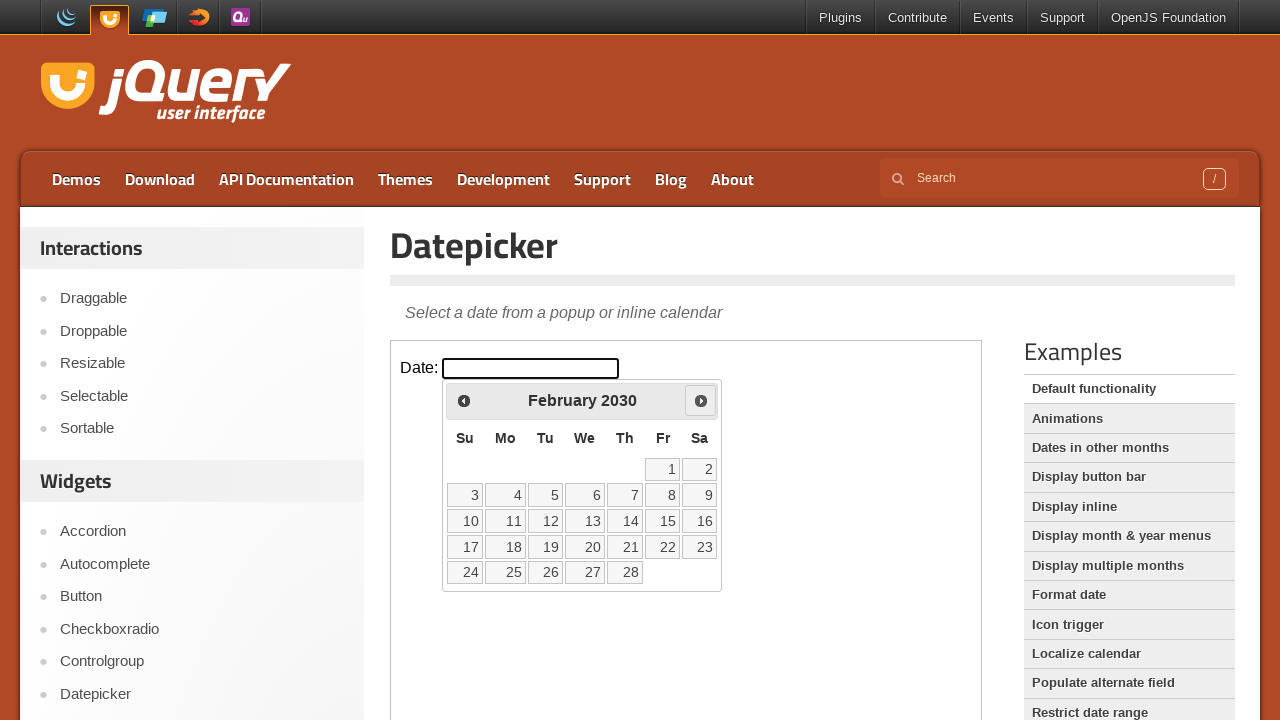

Retrieved updated month: February
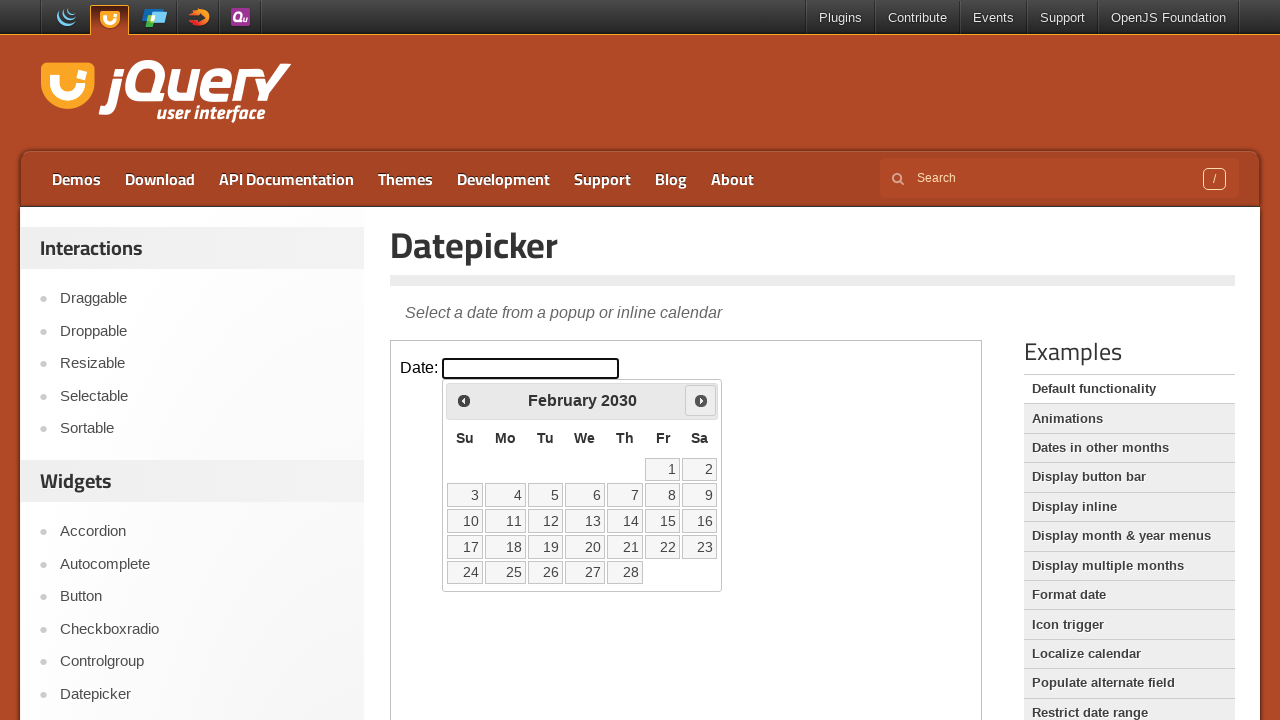

Clicked Next button to advance month at (701, 400) on iframe >> nth=0 >> internal:control=enter-frame >> xpath=//span[text()='Next']
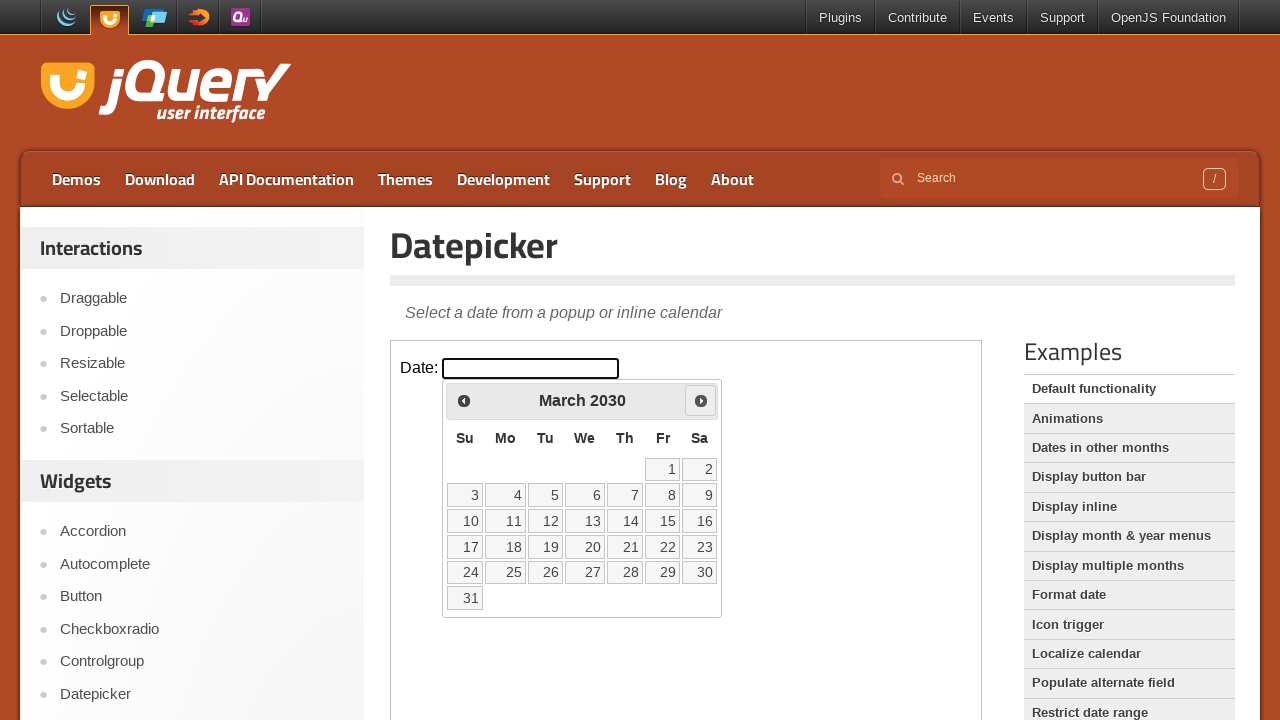

Waited 100ms for datepicker update
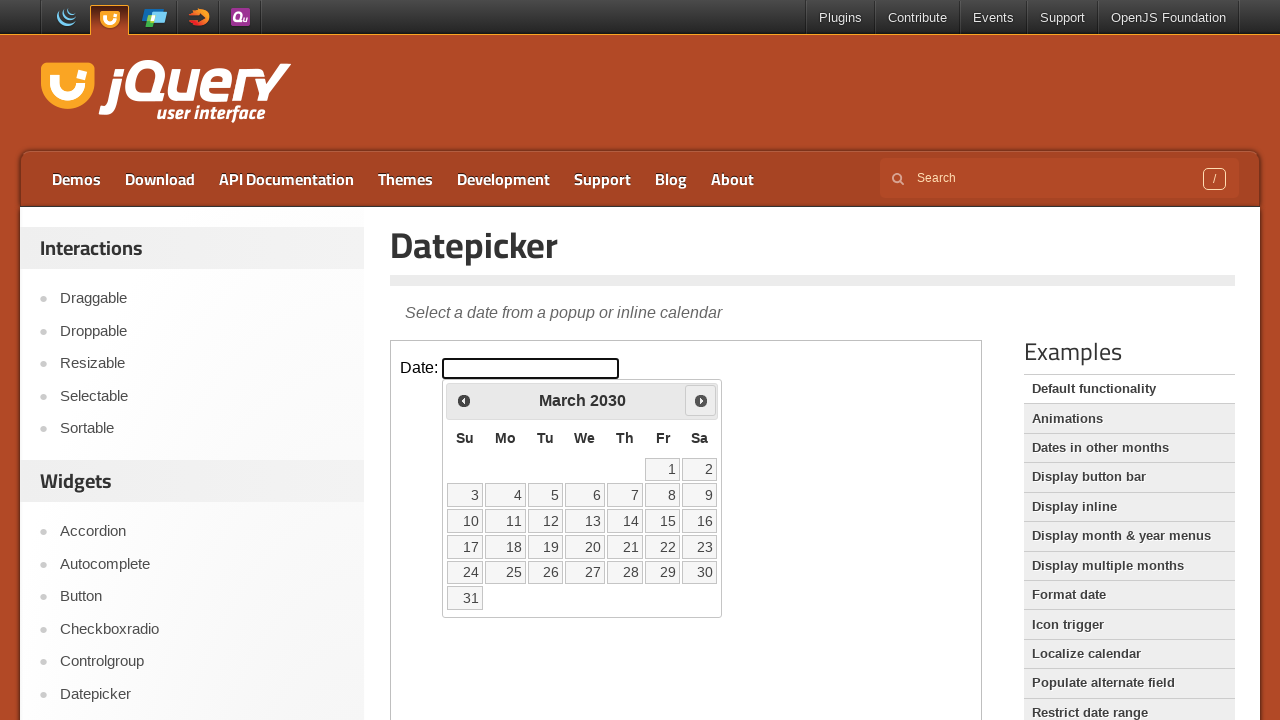

Retrieved updated month: March
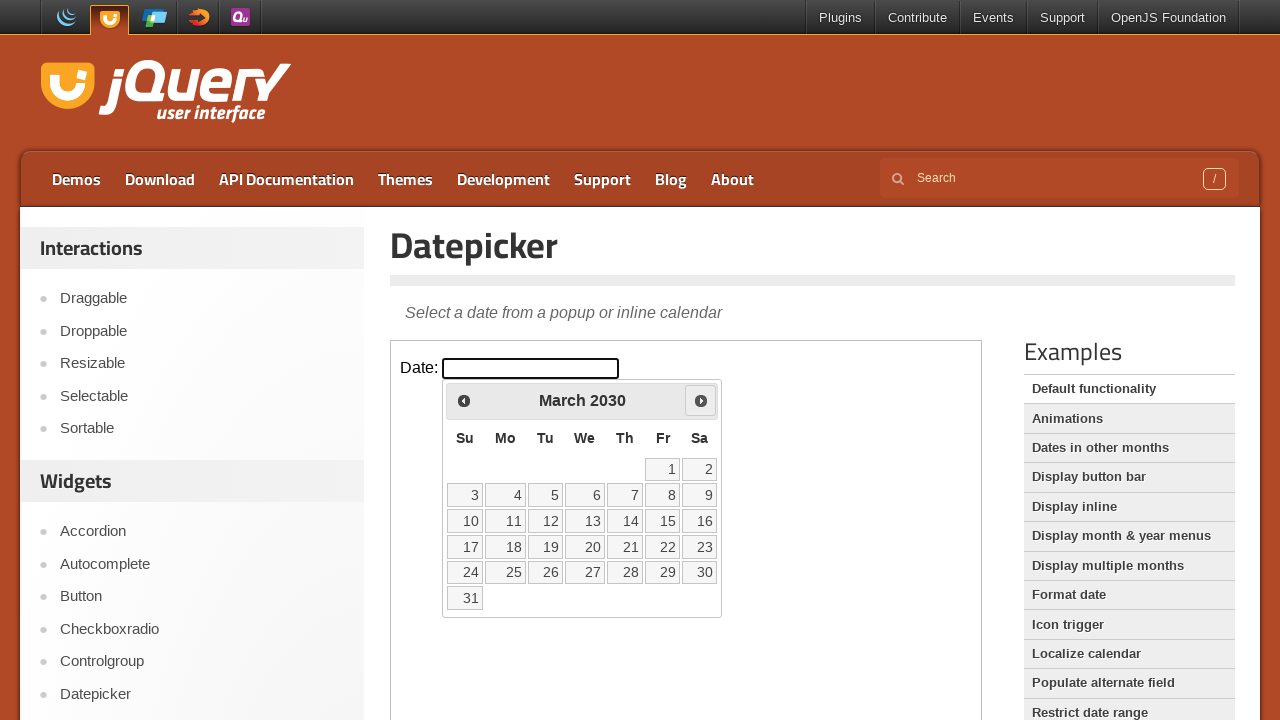

Clicked Next button to advance month at (701, 400) on iframe >> nth=0 >> internal:control=enter-frame >> xpath=//span[text()='Next']
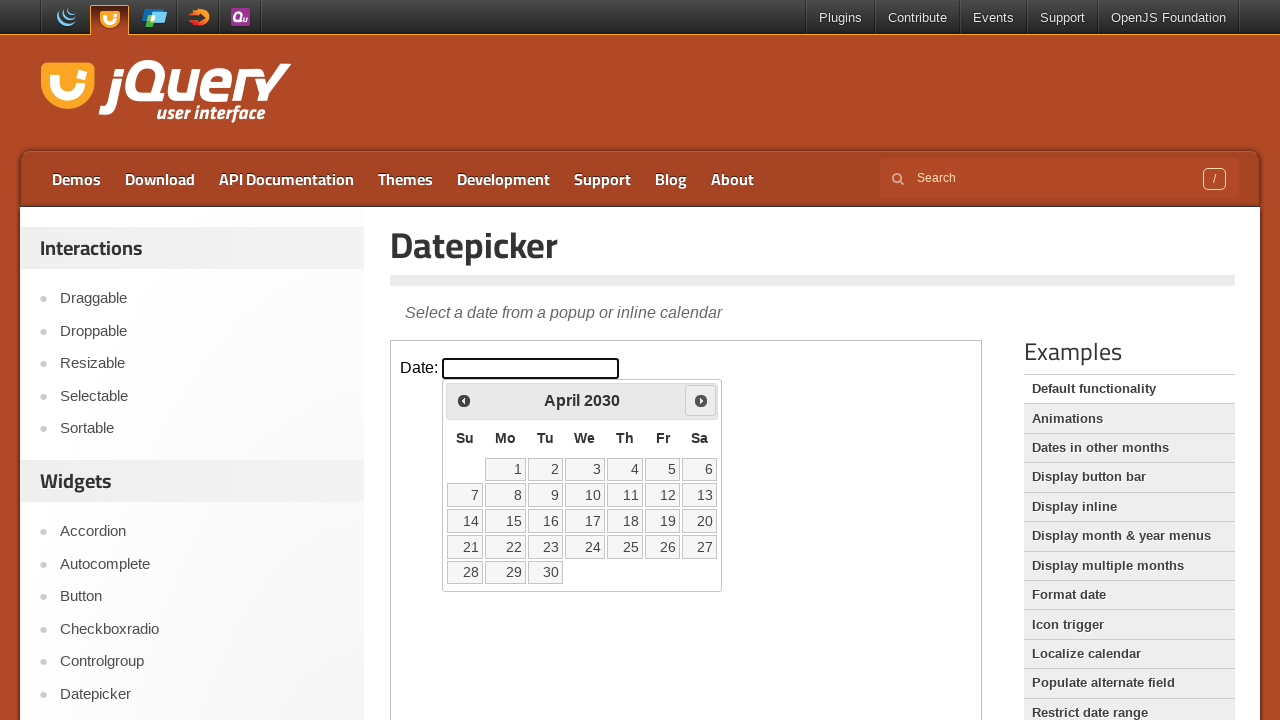

Waited 100ms for datepicker update
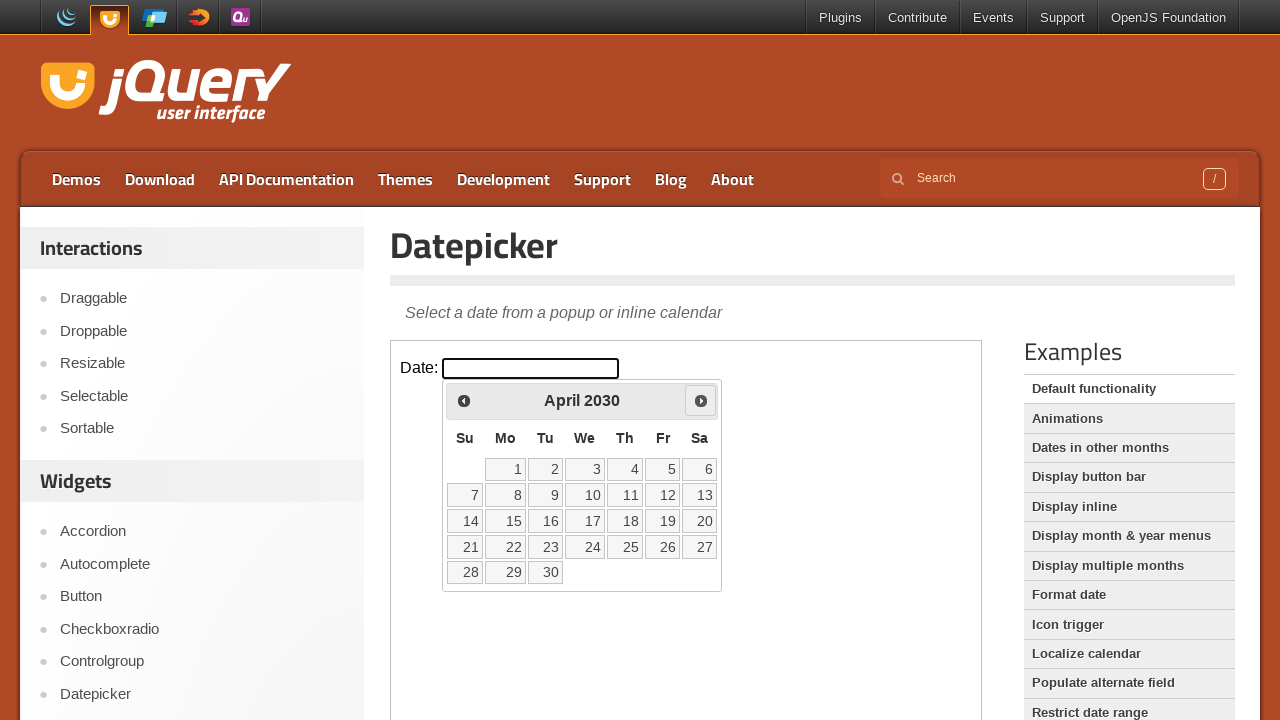

Retrieved updated month: April
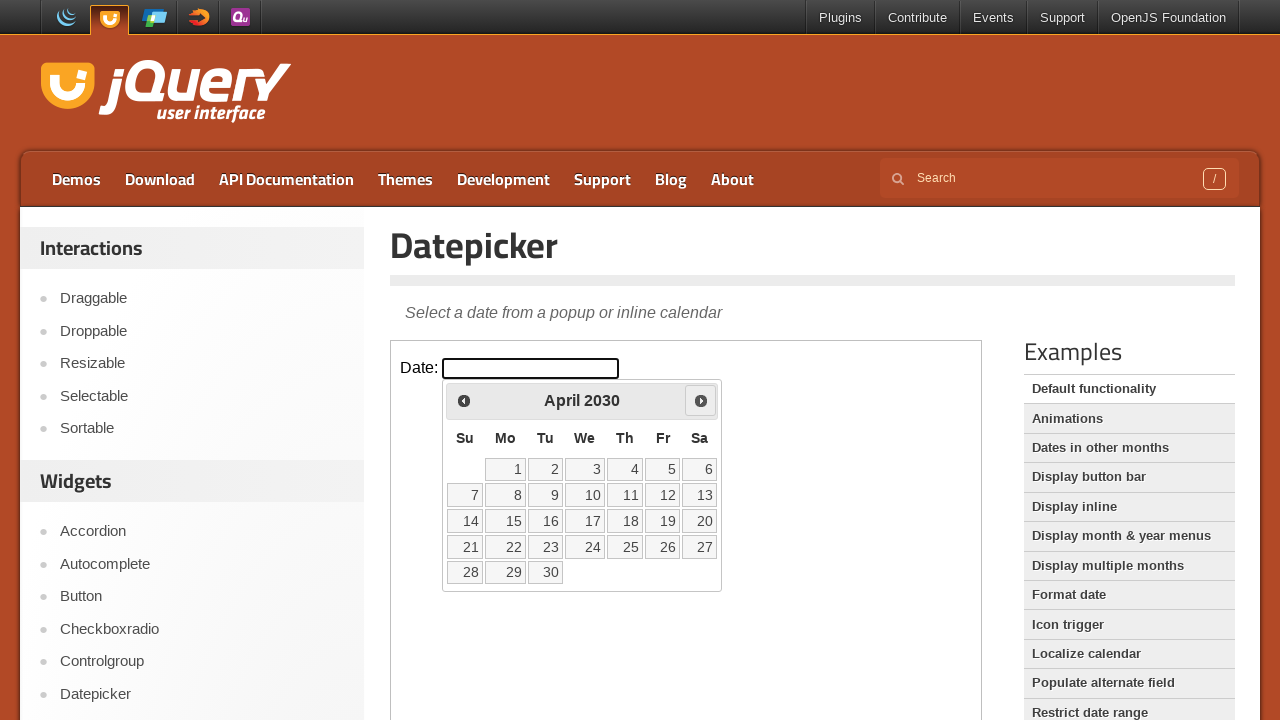

Clicked Next button to advance month at (701, 400) on iframe >> nth=0 >> internal:control=enter-frame >> xpath=//span[text()='Next']
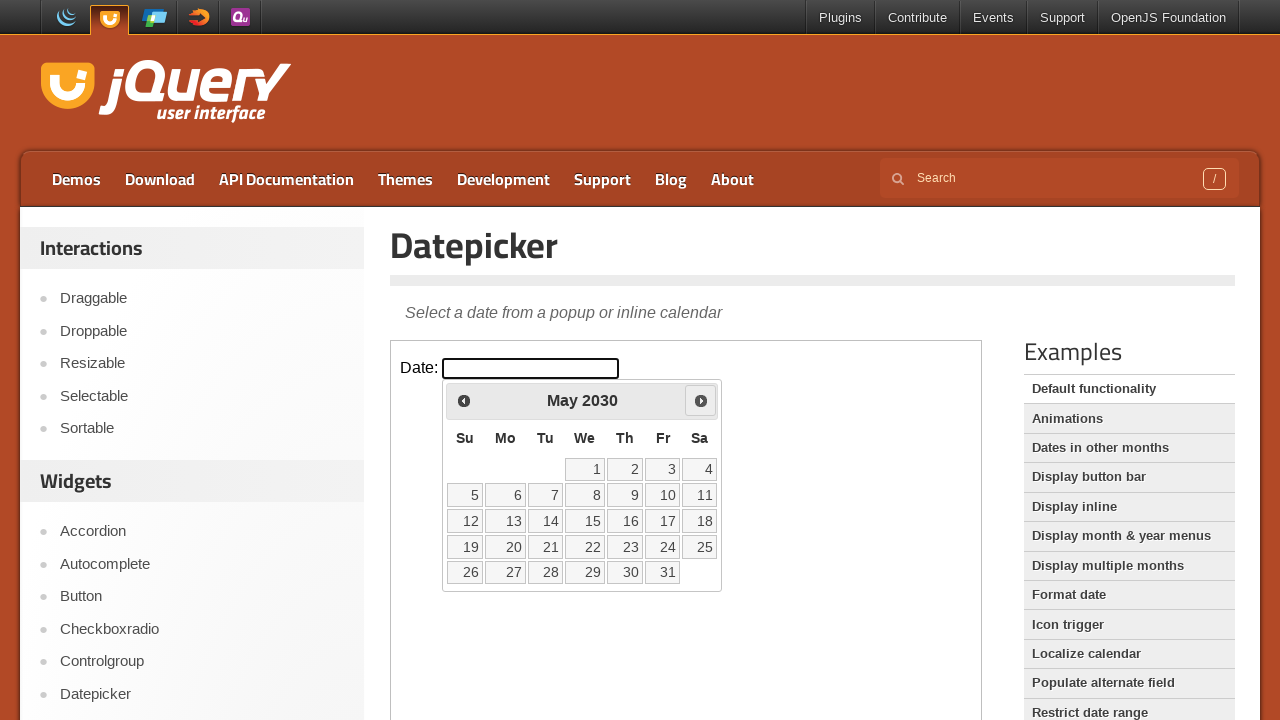

Waited 100ms for datepicker update
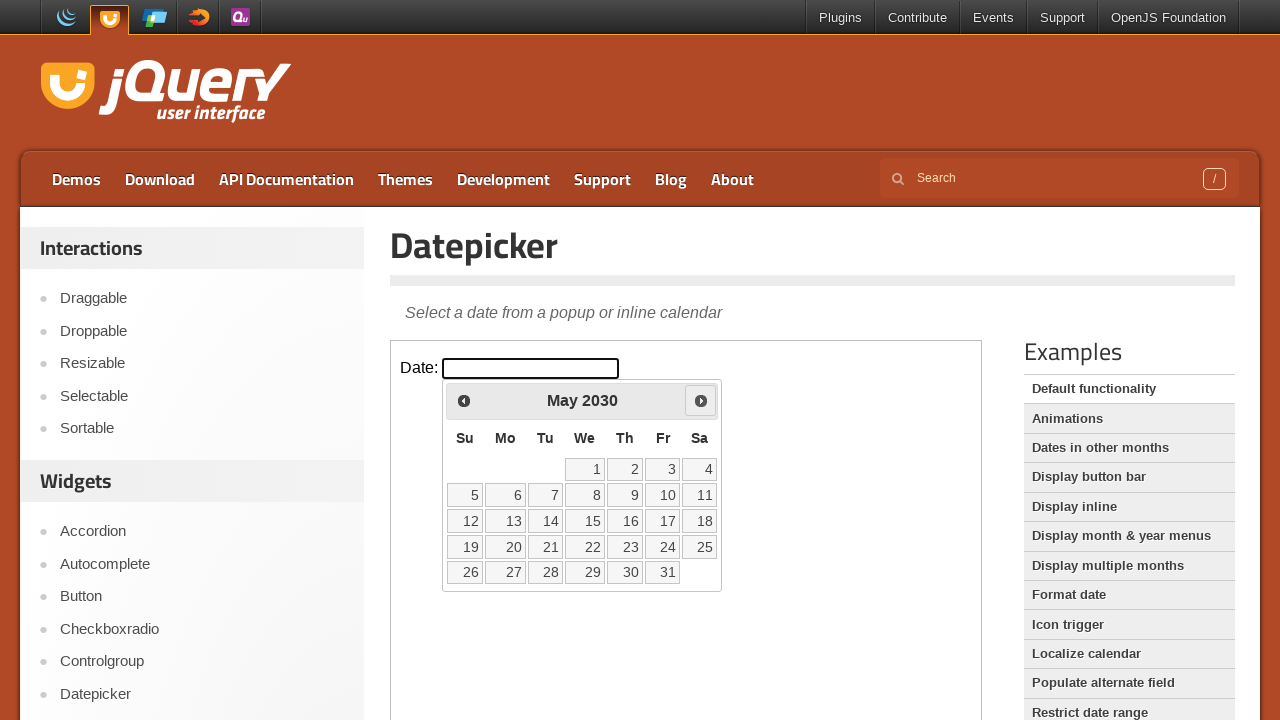

Retrieved updated month: May
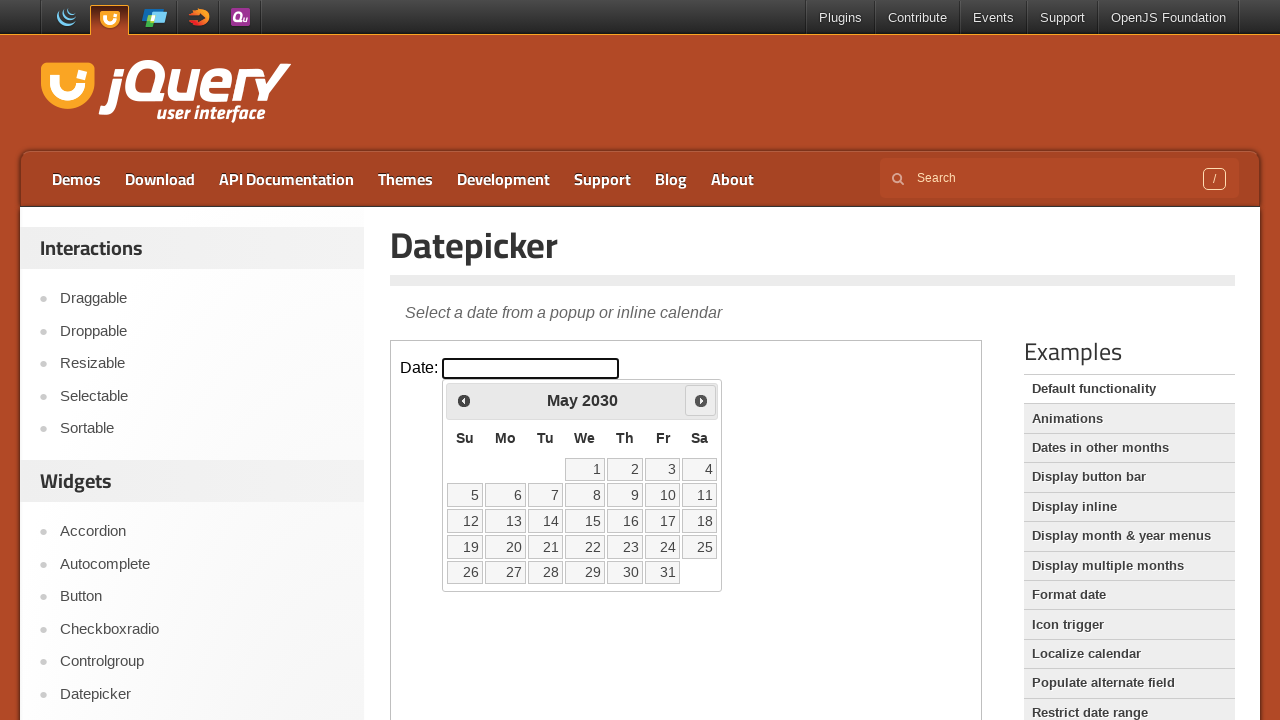

Clicked on date 11 in the calendar at (700, 495) on iframe >> nth=0 >> internal:control=enter-frame >> .ui-datepicker-calendar >> td
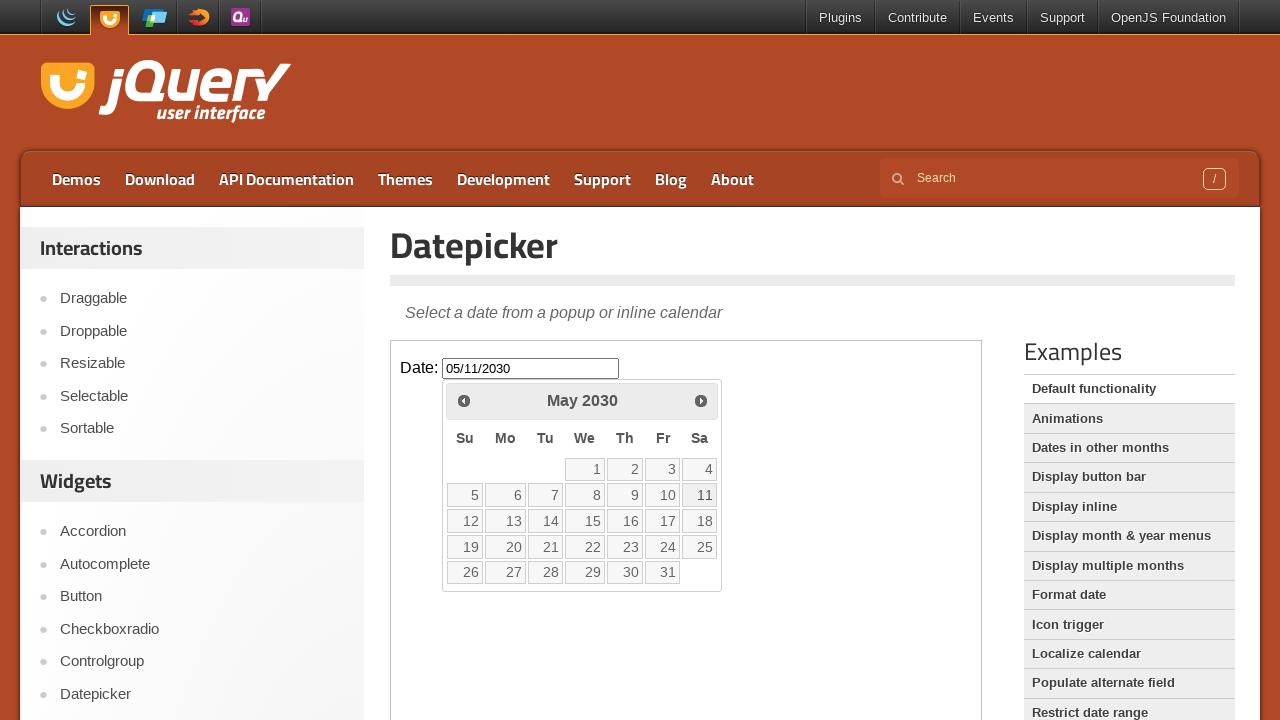

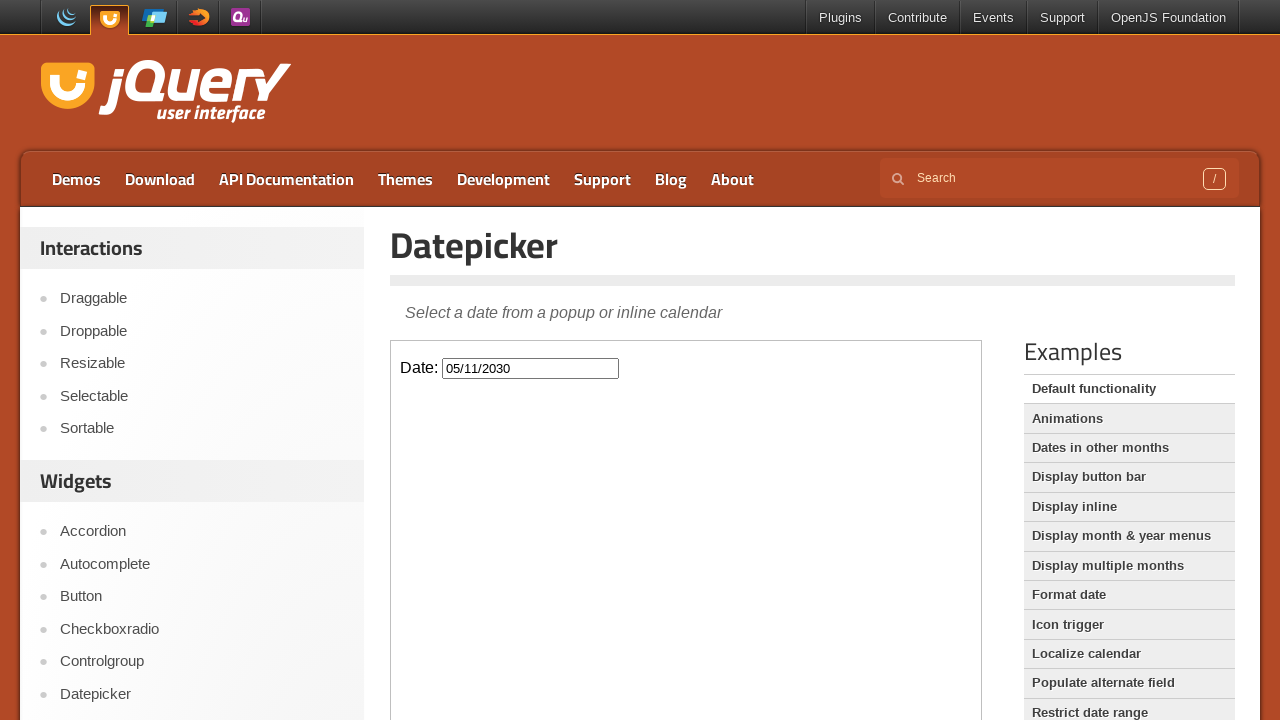